Iterates through all chapter links, clicks each one to verify navigation works, then navigates back to test the next link.

Starting URL: https://bonigarcia.dev/selenium-webdriver-java/

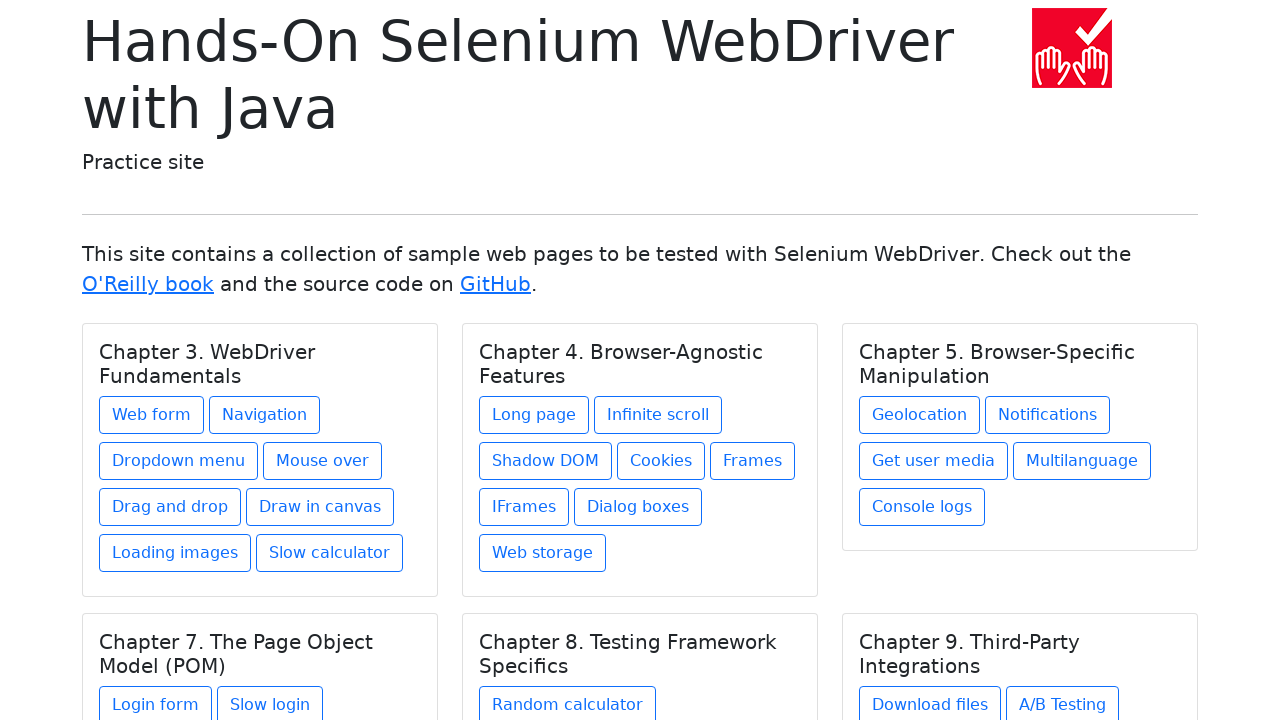

Waited for chapter link selectors to load
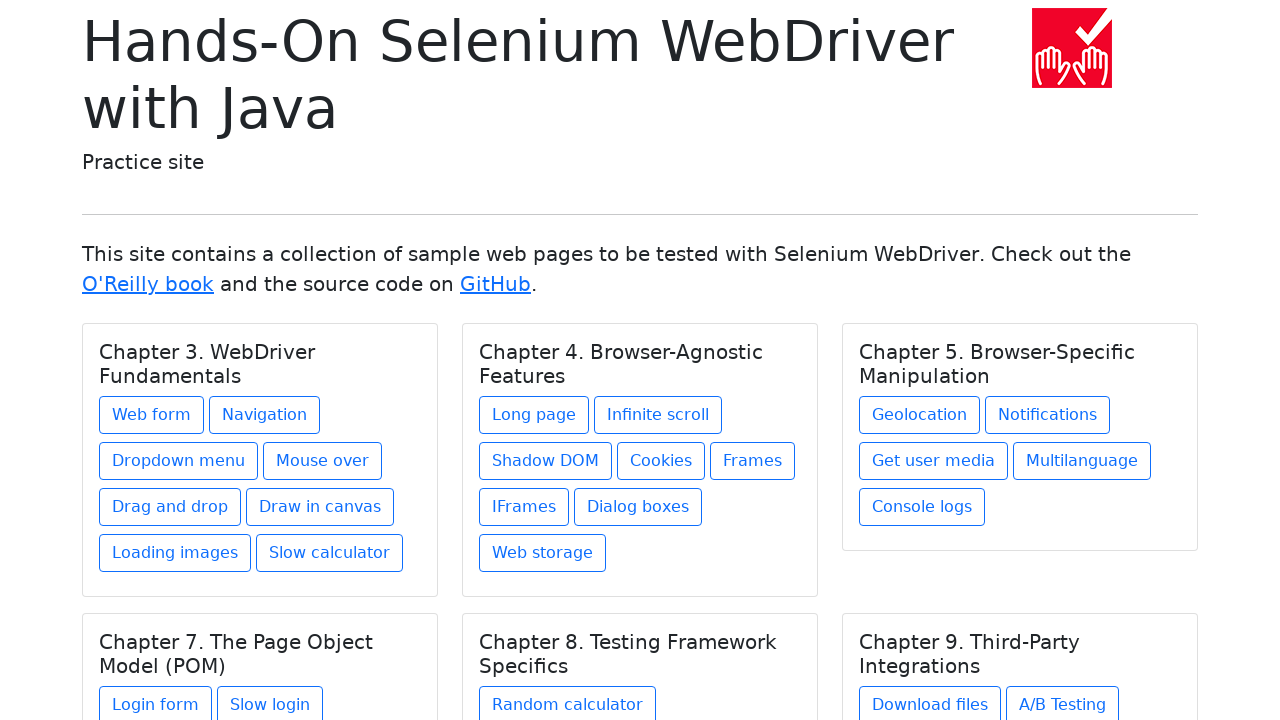

Located all chapter links on the page
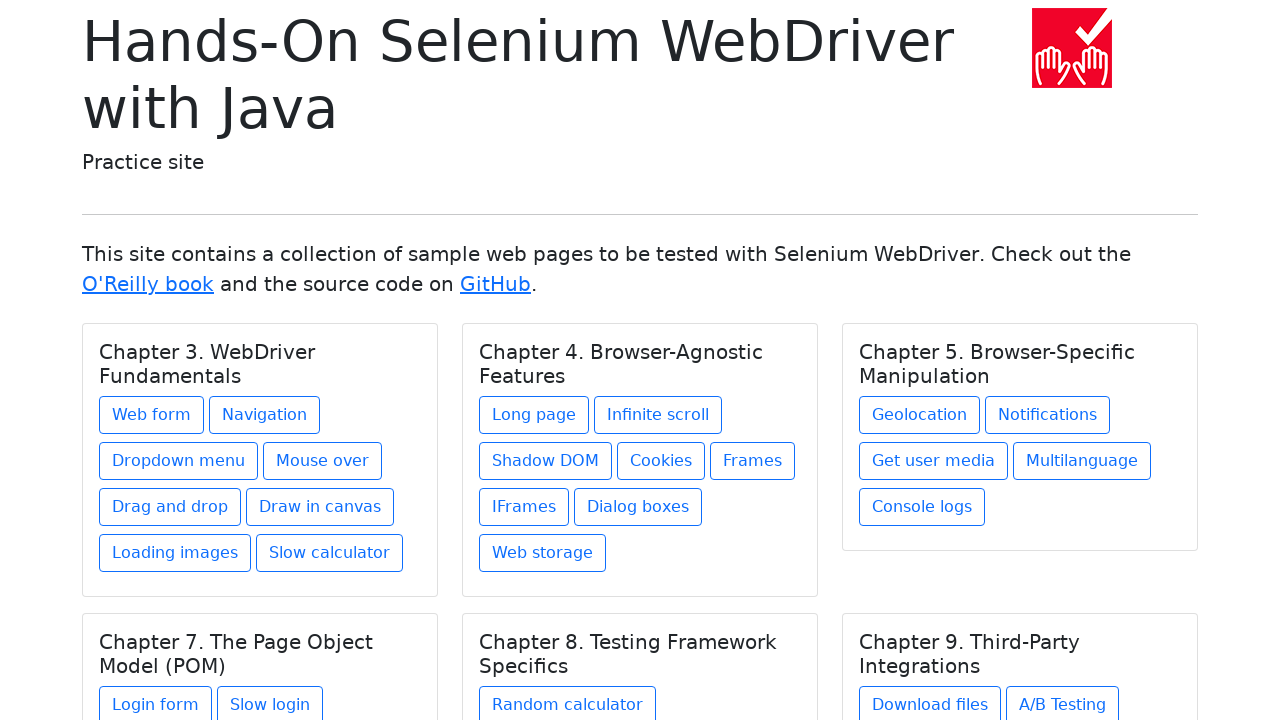

Counted 27 total chapter links
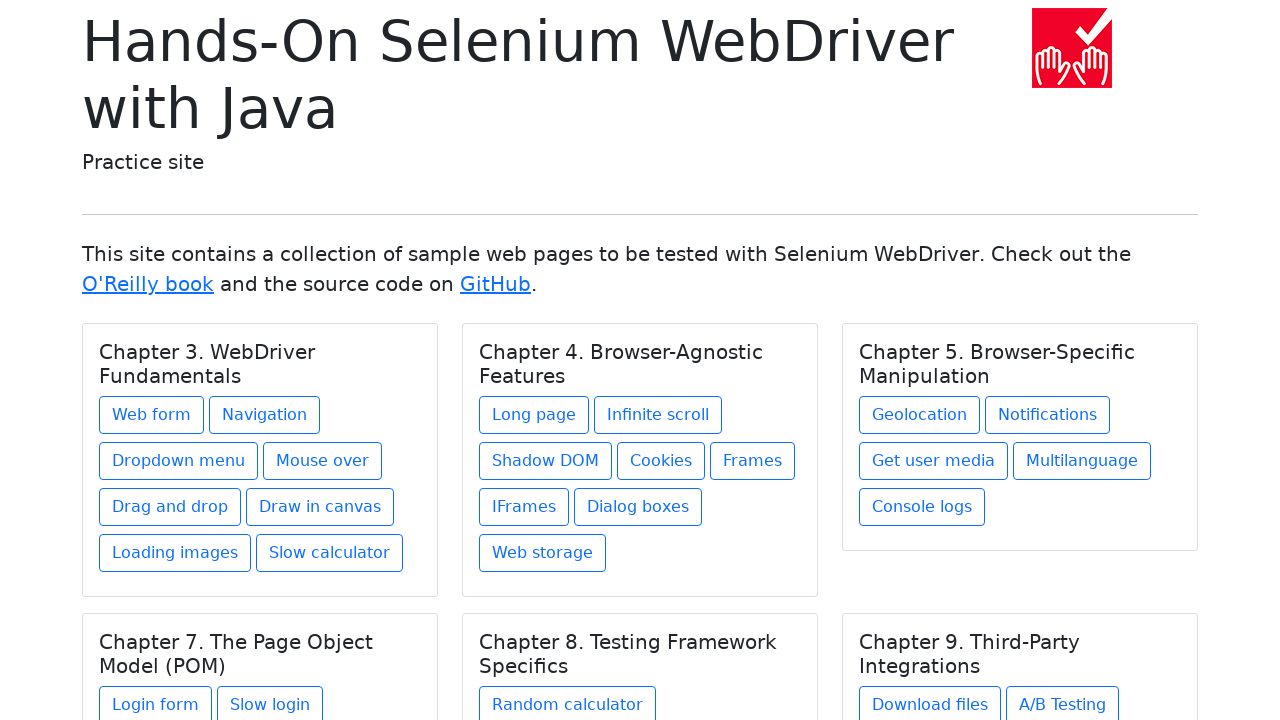

Waited for chapter link selectors to load (iteration 1)
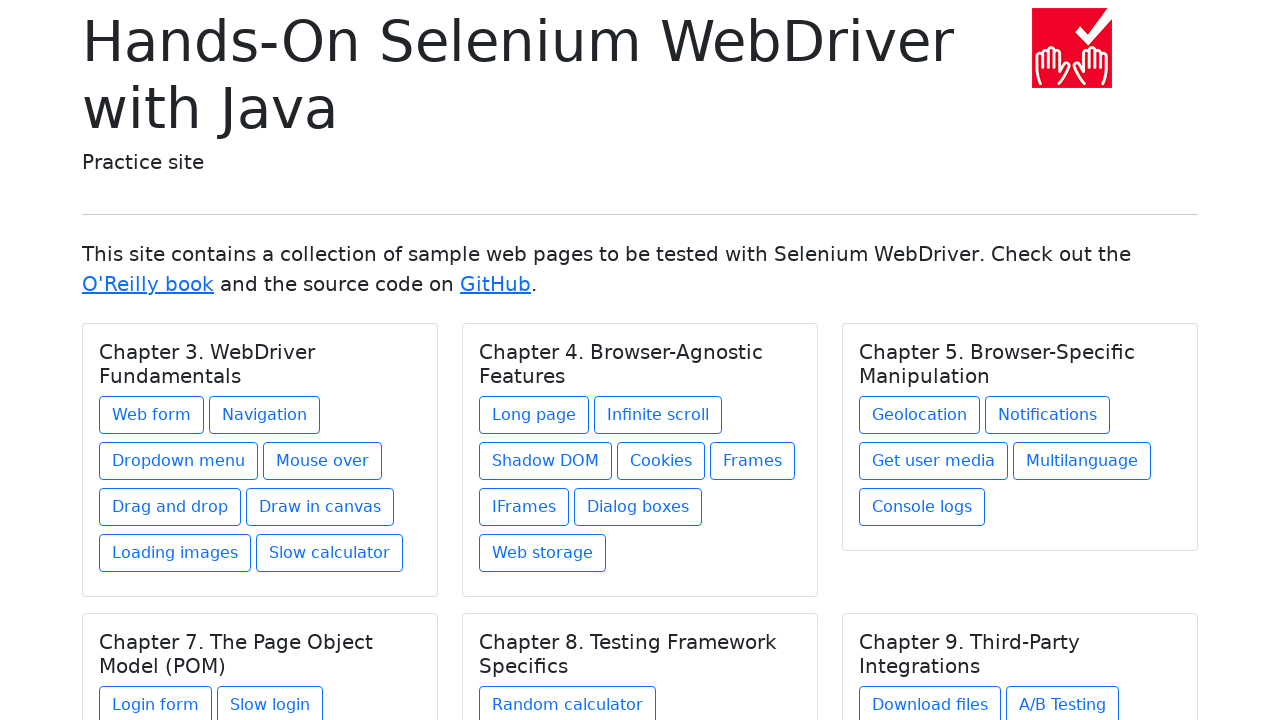

Re-fetched all chapter links (iteration 1)
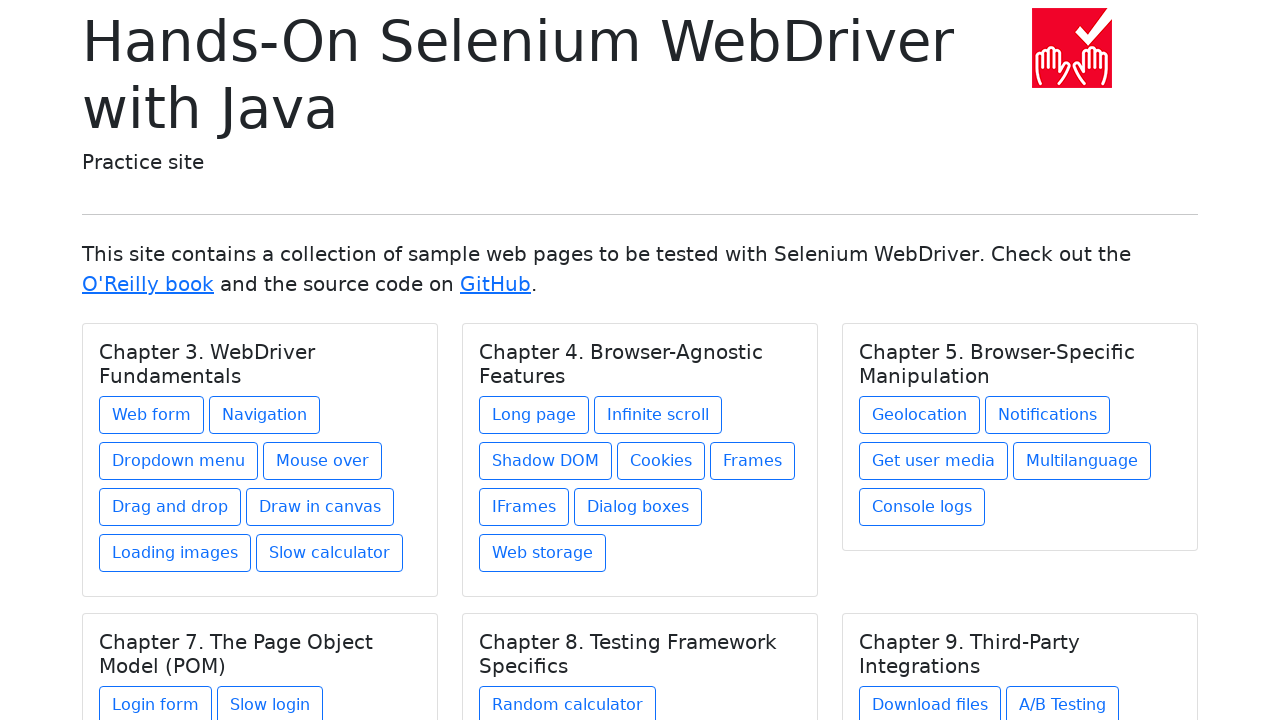

Retrieved href attribute from chapter link 1: web-form.html
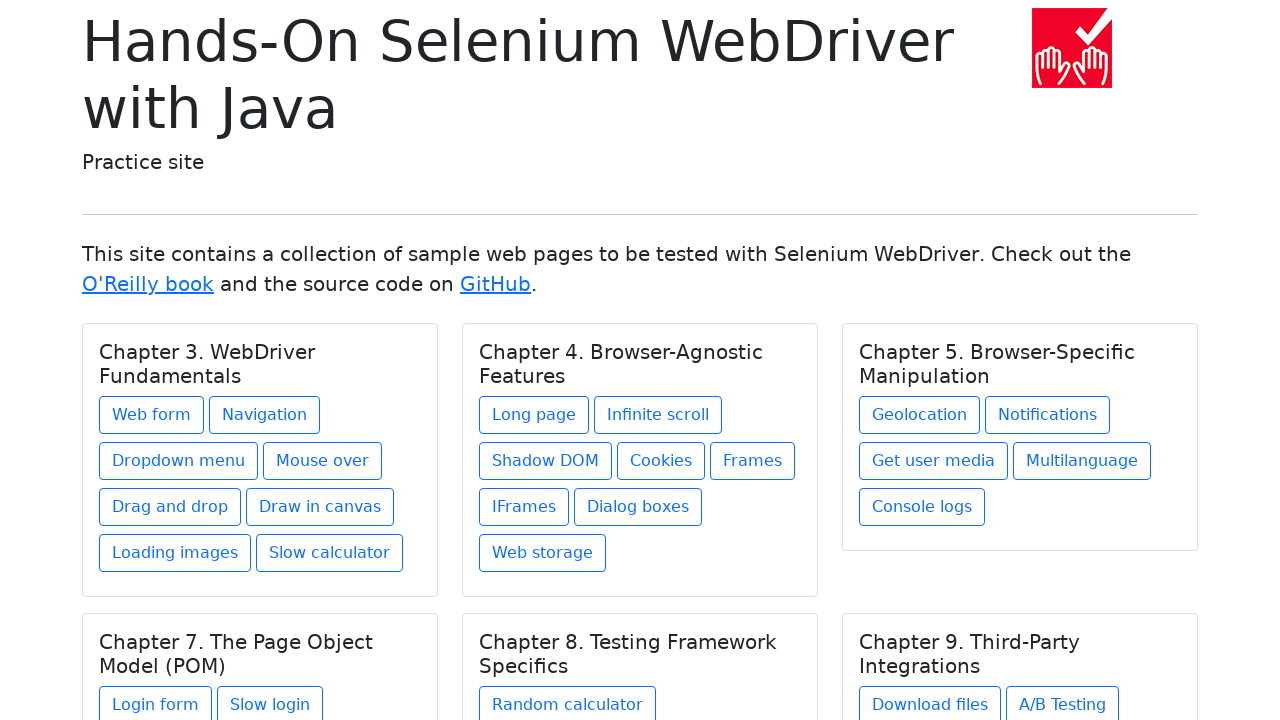

Clicked chapter link 1 at (152, 415) on xpath=//div[@class='card-body']/a >> nth=0
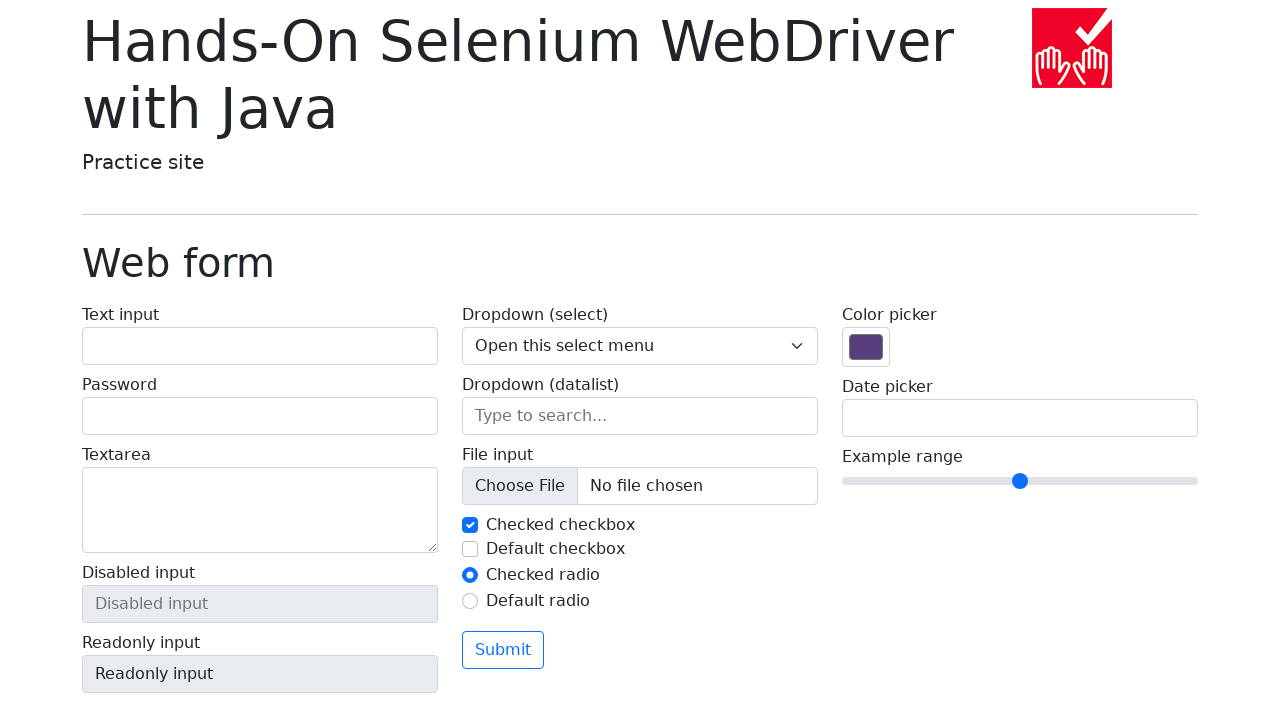

Waited for chapter page to load (iteration 1)
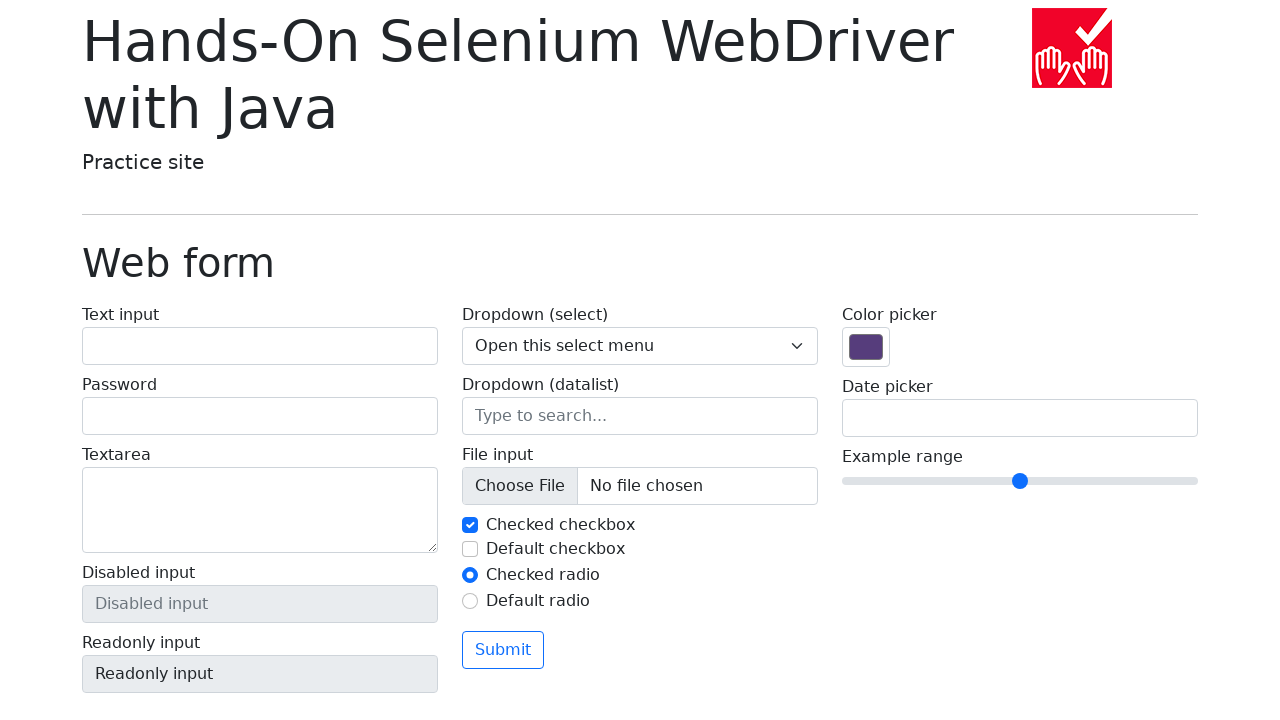

Navigated back to main page (iteration 1)
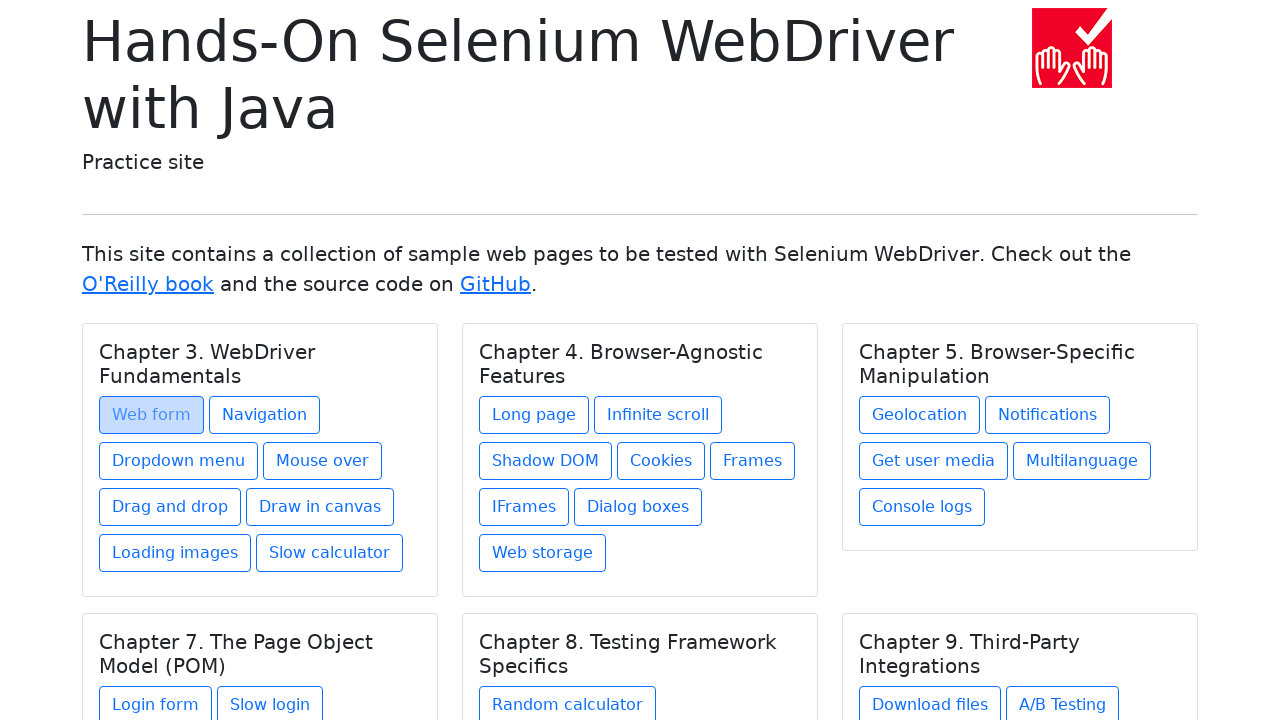

Waited for main page to load (iteration 1)
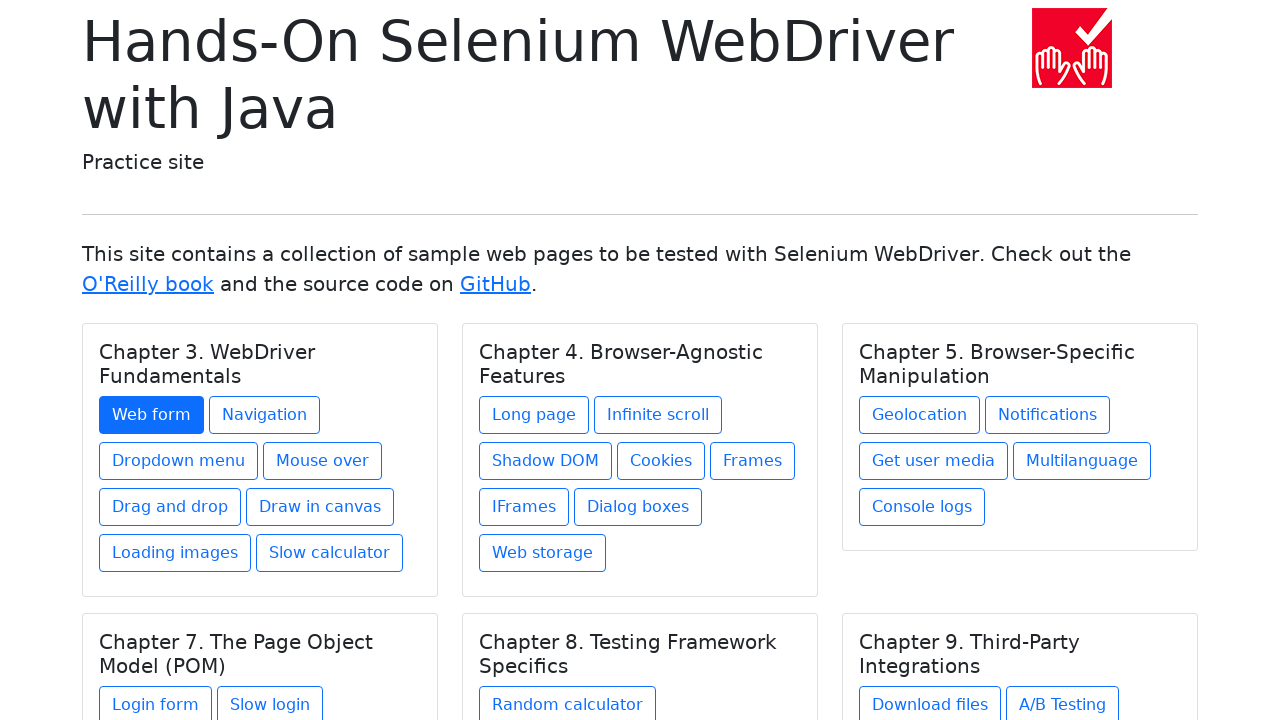

Waited for chapter link selectors to load (iteration 2)
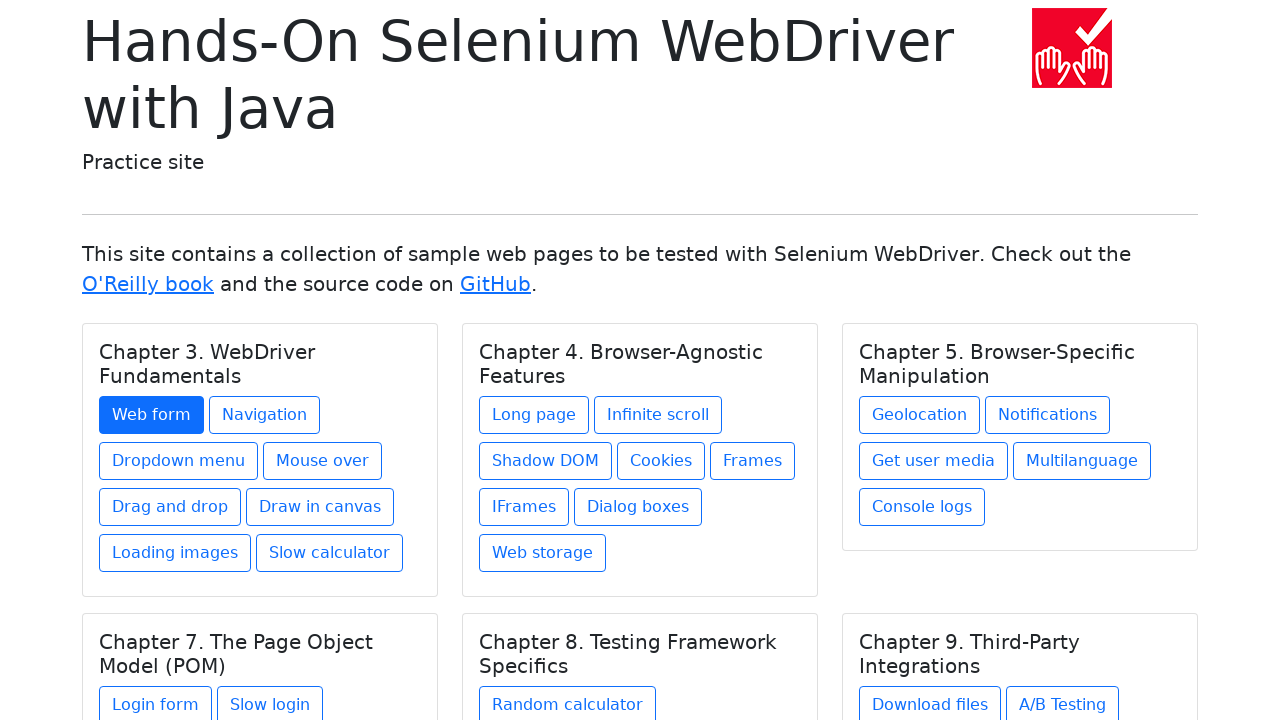

Re-fetched all chapter links (iteration 2)
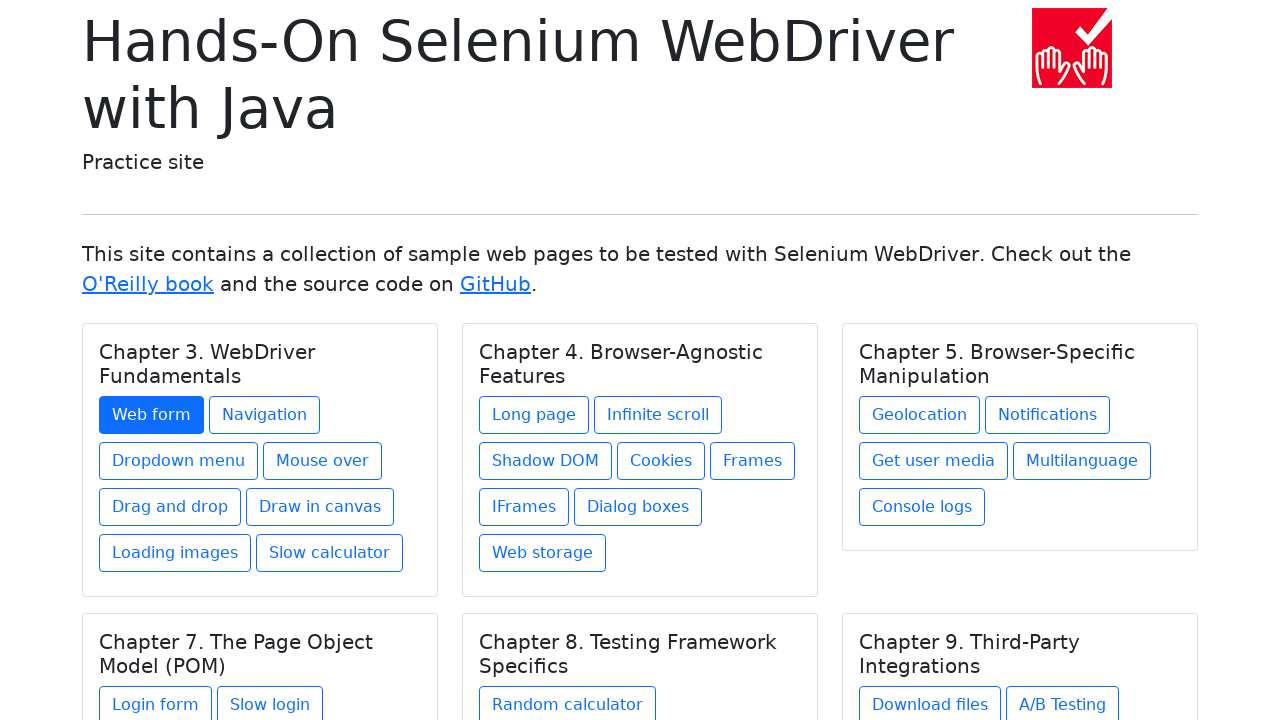

Retrieved href attribute from chapter link 2: navigation1.html
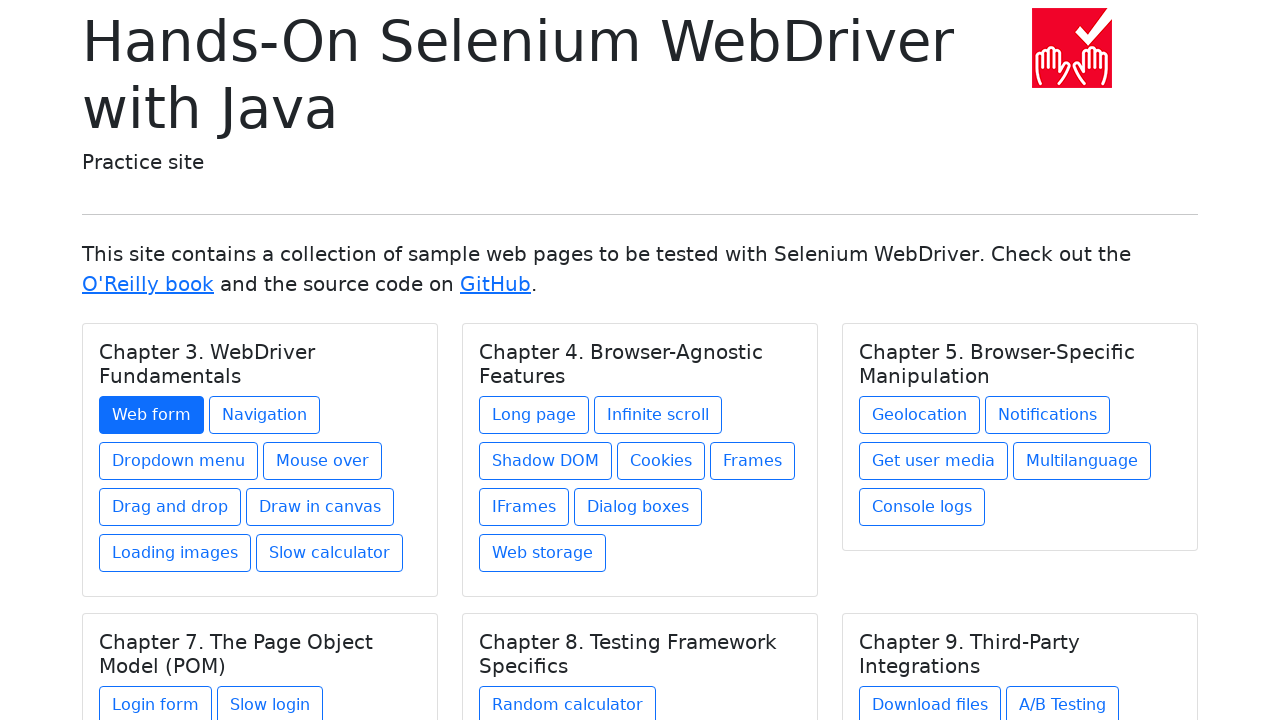

Clicked chapter link 2 at (264, 415) on xpath=//div[@class='card-body']/a >> nth=1
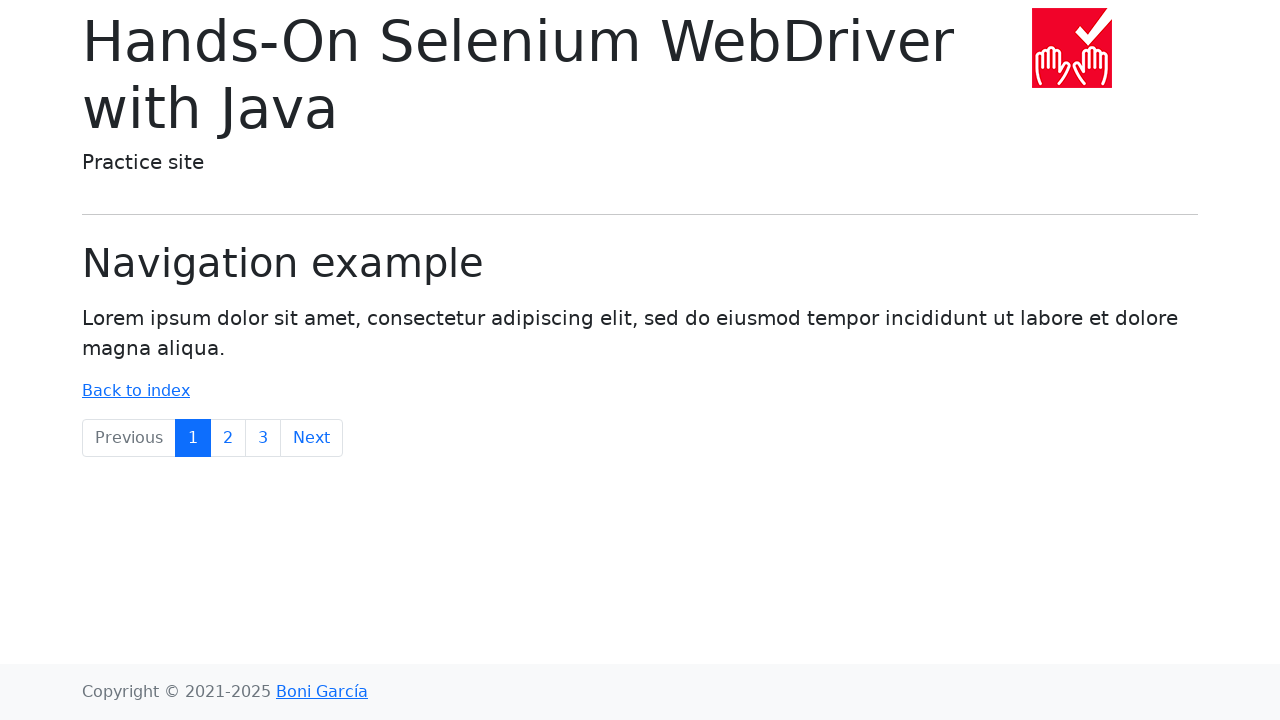

Waited for chapter page to load (iteration 2)
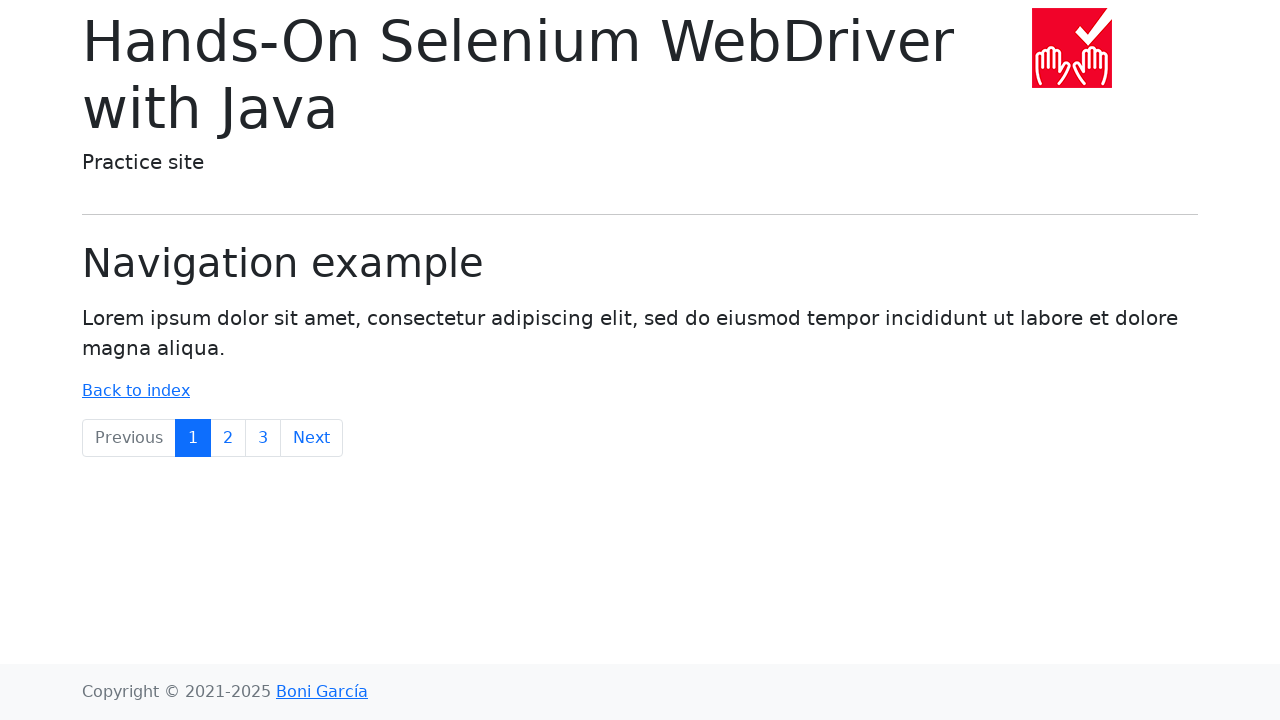

Navigated back to main page (iteration 2)
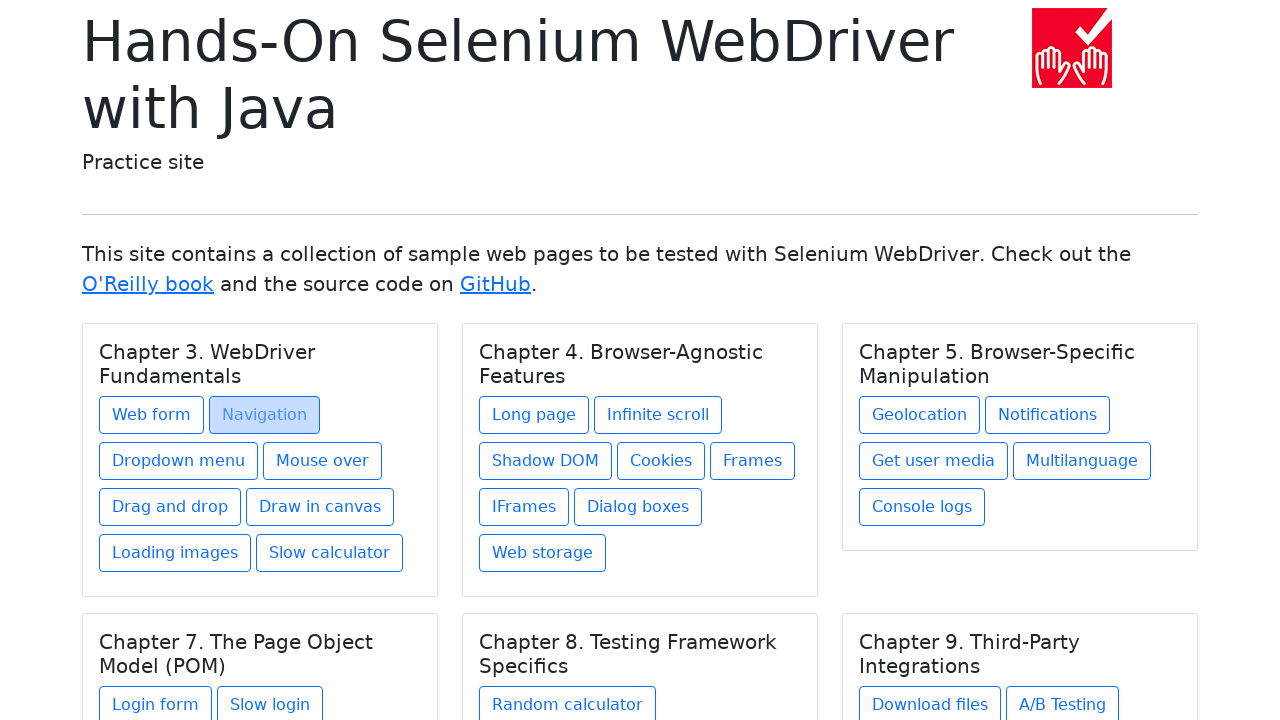

Waited for main page to load (iteration 2)
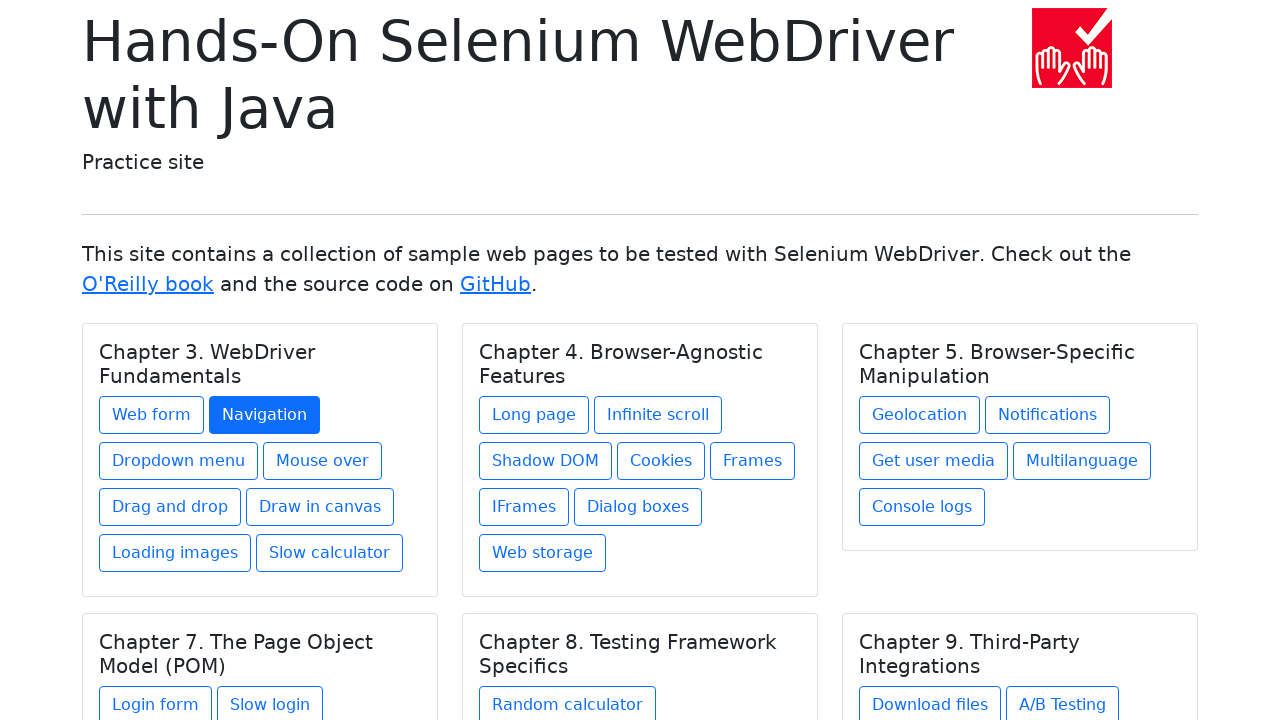

Waited for chapter link selectors to load (iteration 3)
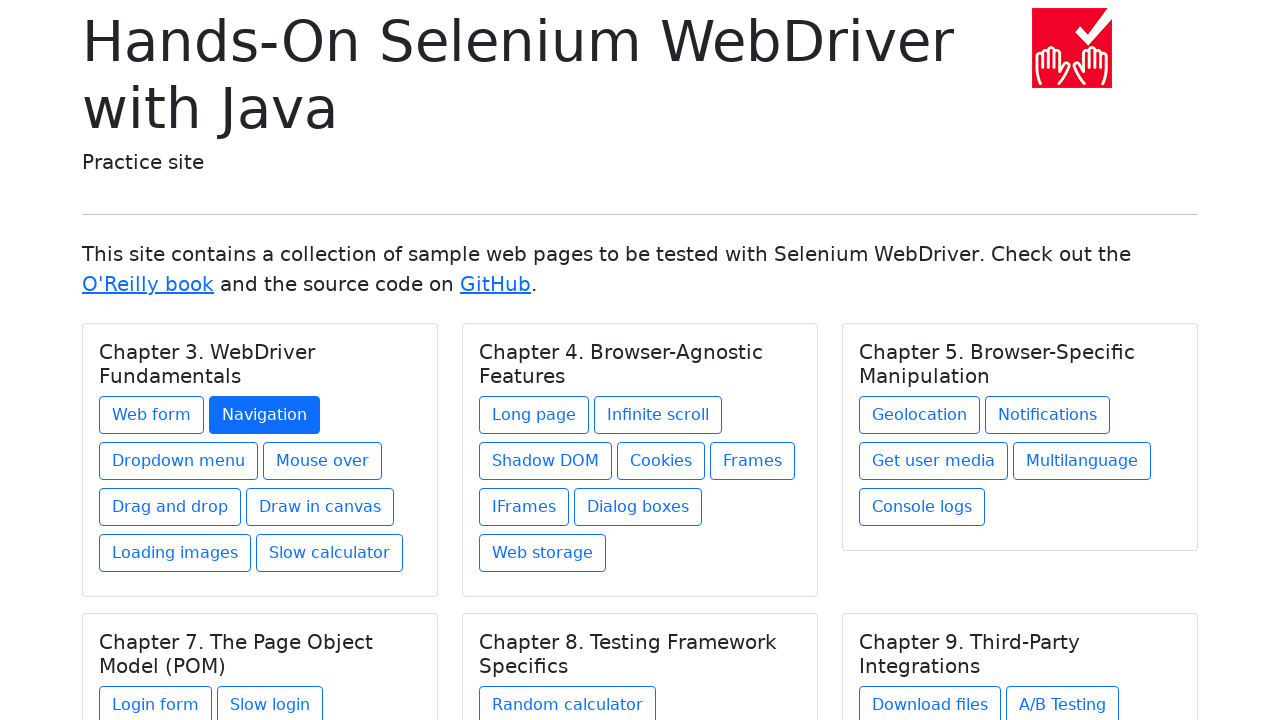

Re-fetched all chapter links (iteration 3)
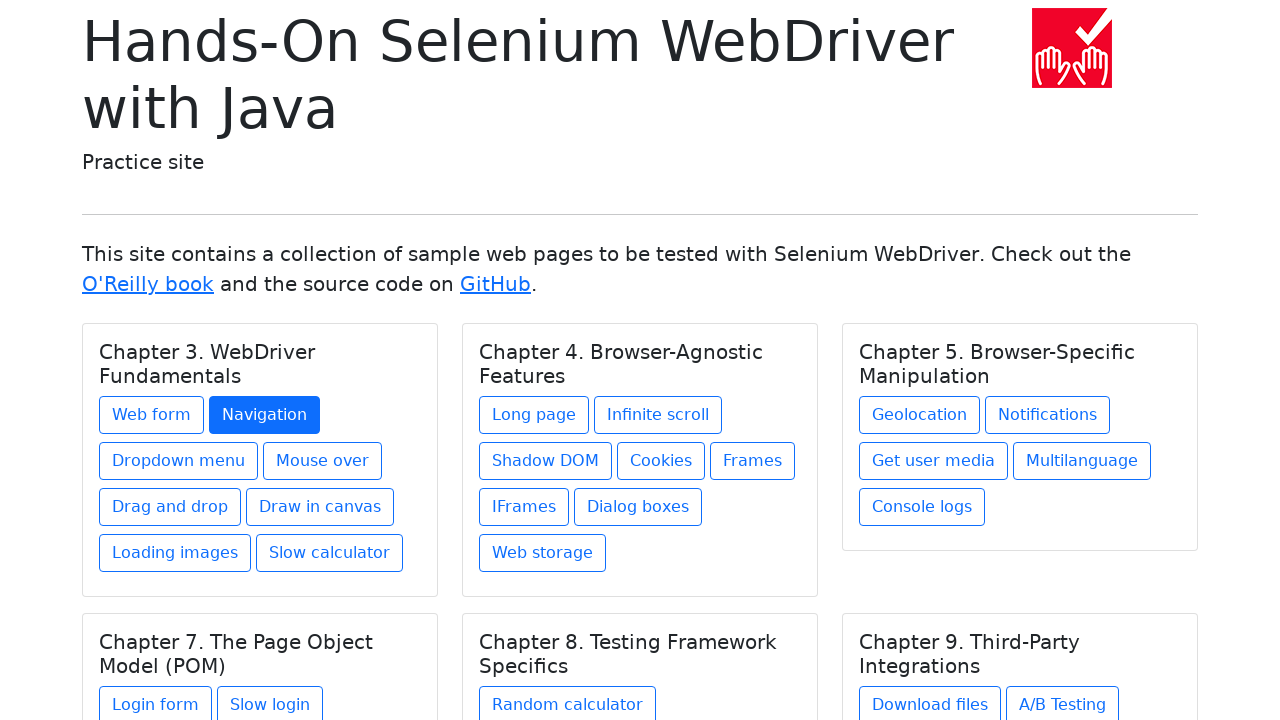

Retrieved href attribute from chapter link 3: dropdown-menu.html
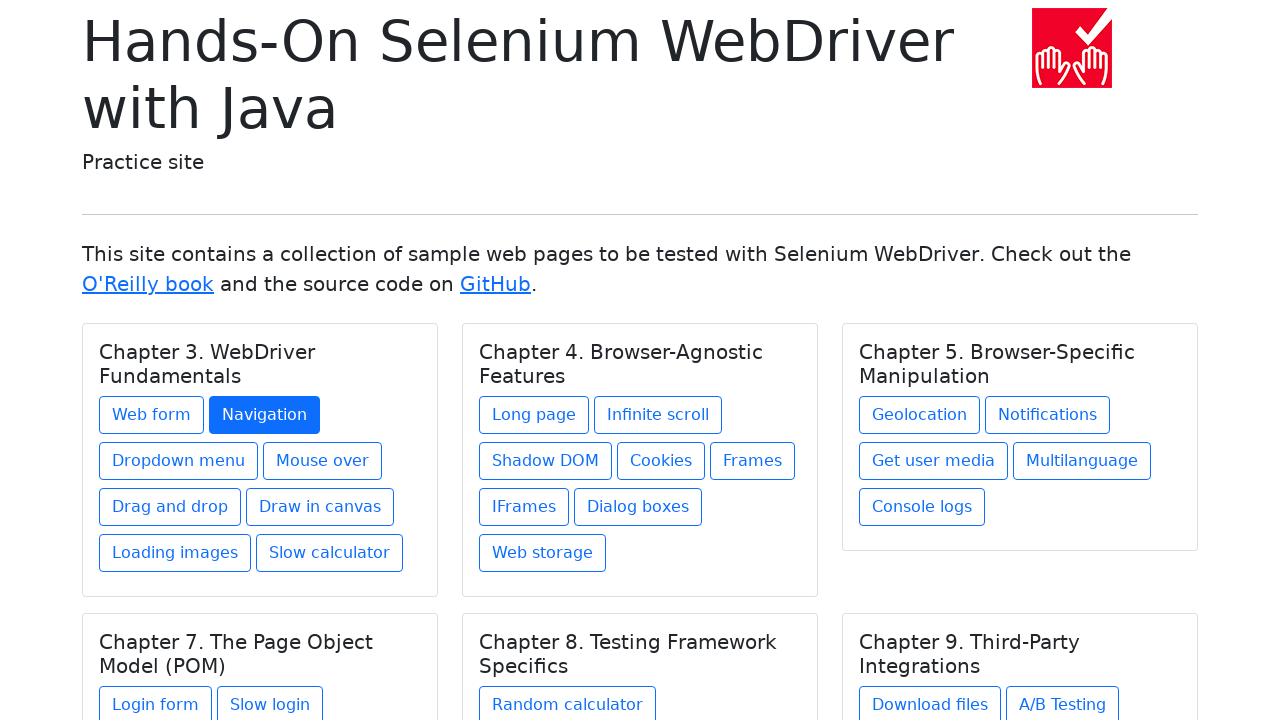

Clicked chapter link 3 at (178, 461) on xpath=//div[@class='card-body']/a >> nth=2
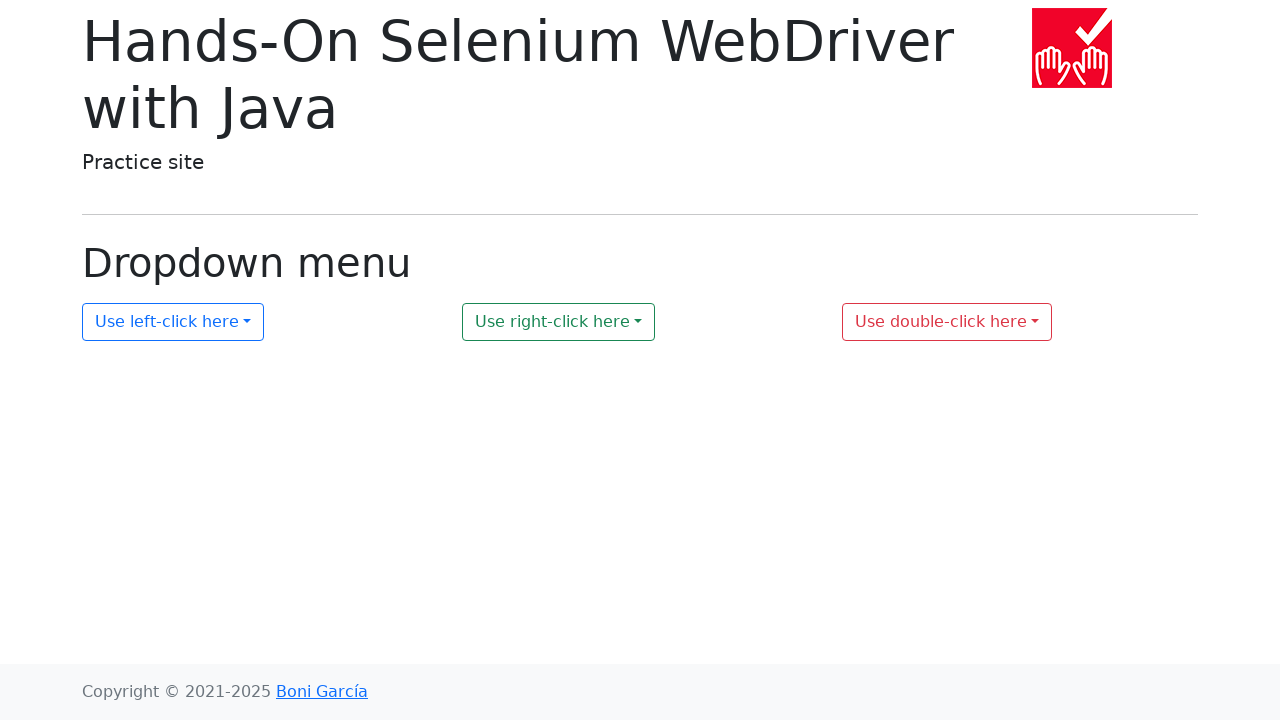

Waited for chapter page to load (iteration 3)
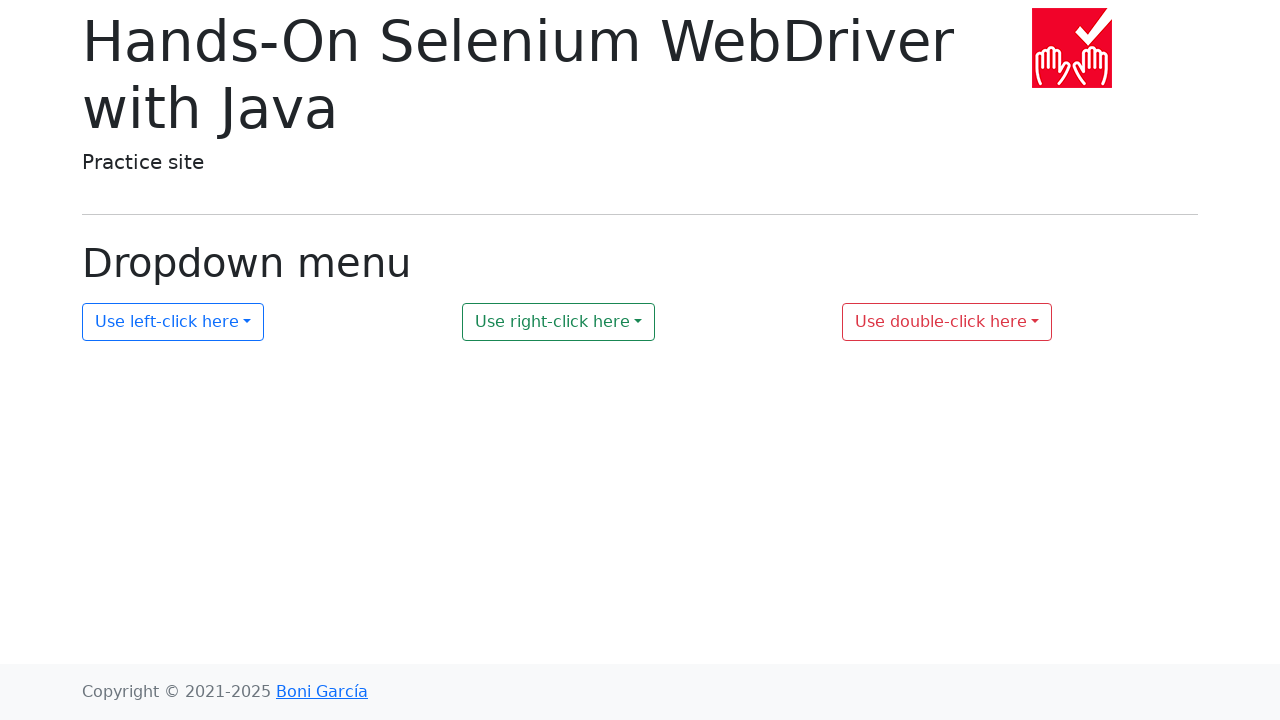

Navigated back to main page (iteration 3)
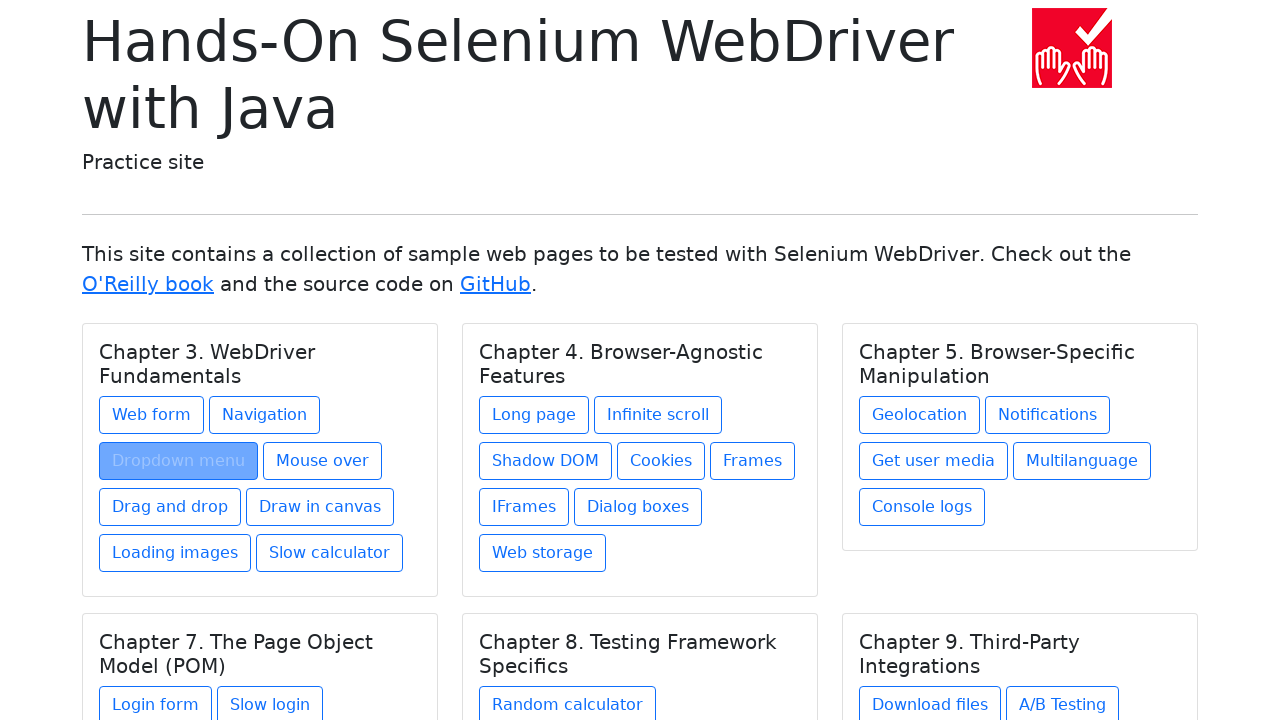

Waited for main page to load (iteration 3)
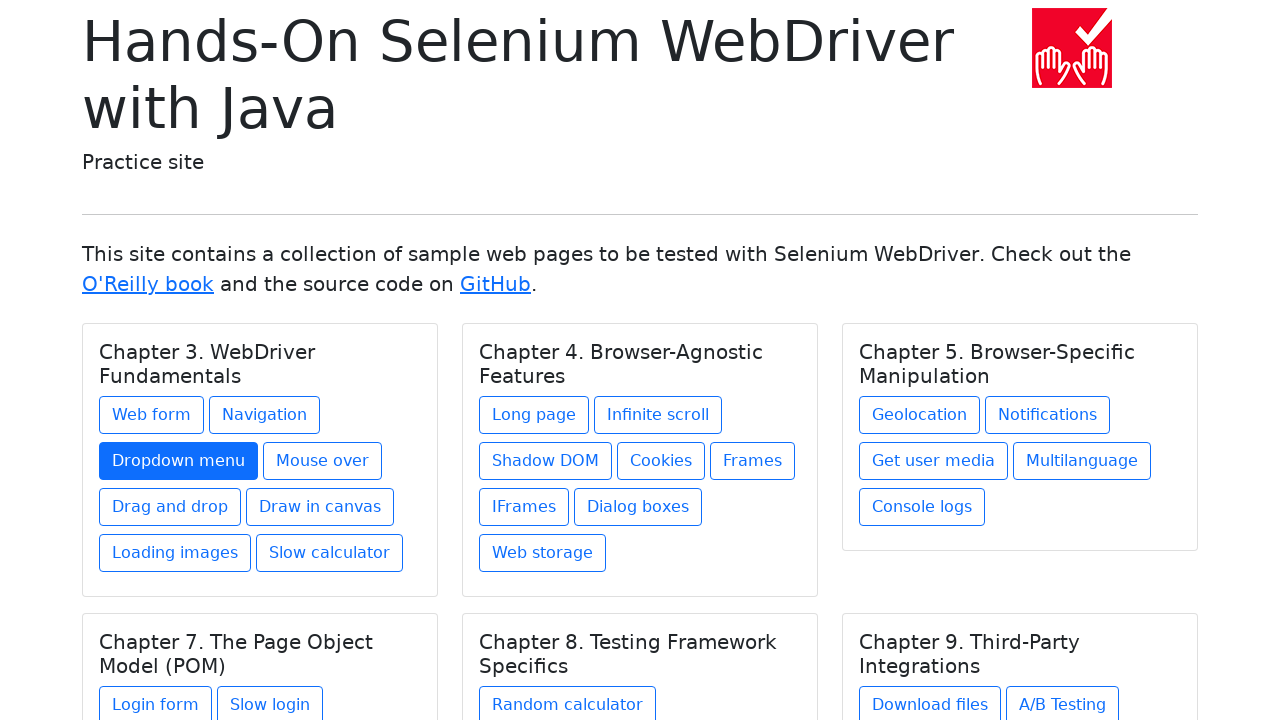

Waited for chapter link selectors to load (iteration 4)
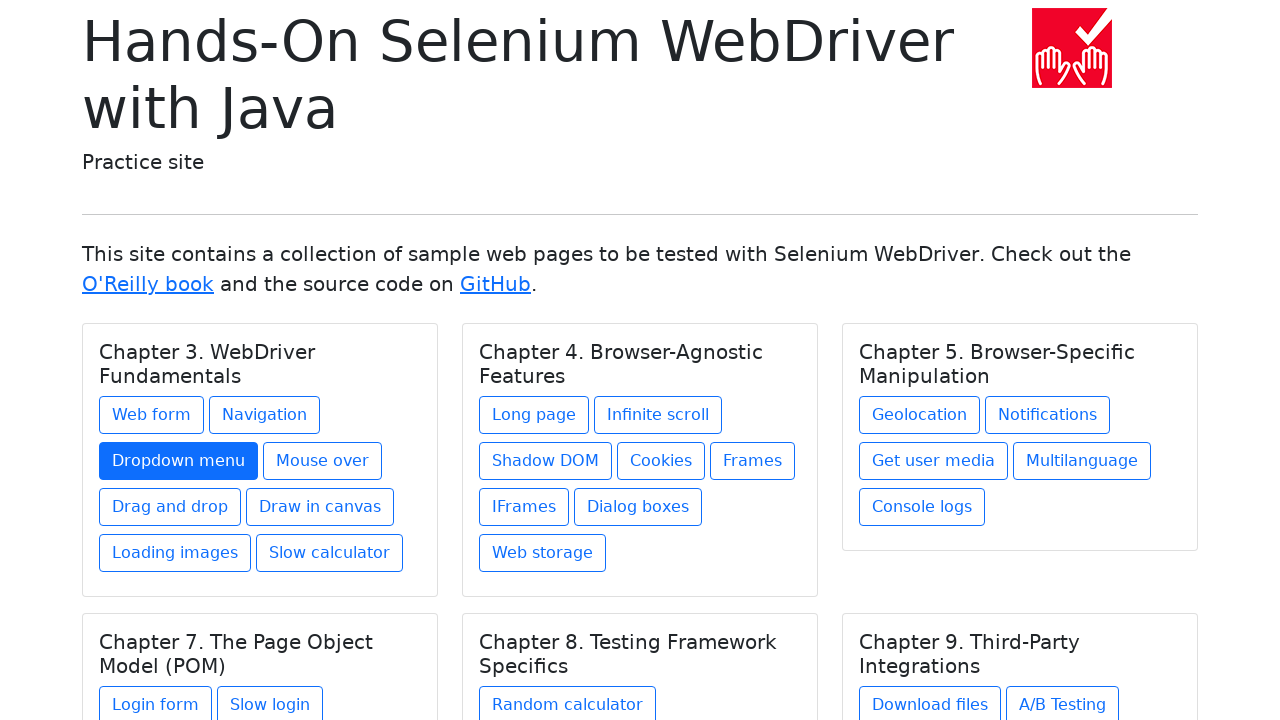

Re-fetched all chapter links (iteration 4)
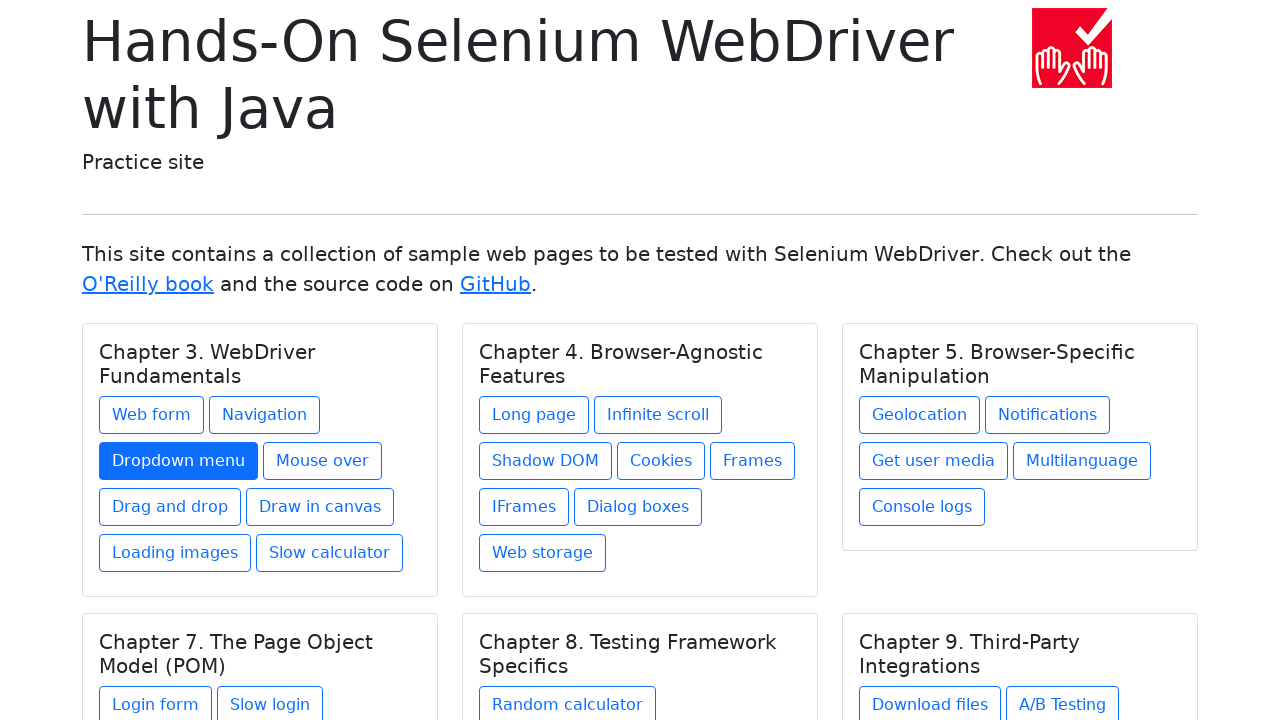

Retrieved href attribute from chapter link 4: mouse-over.html
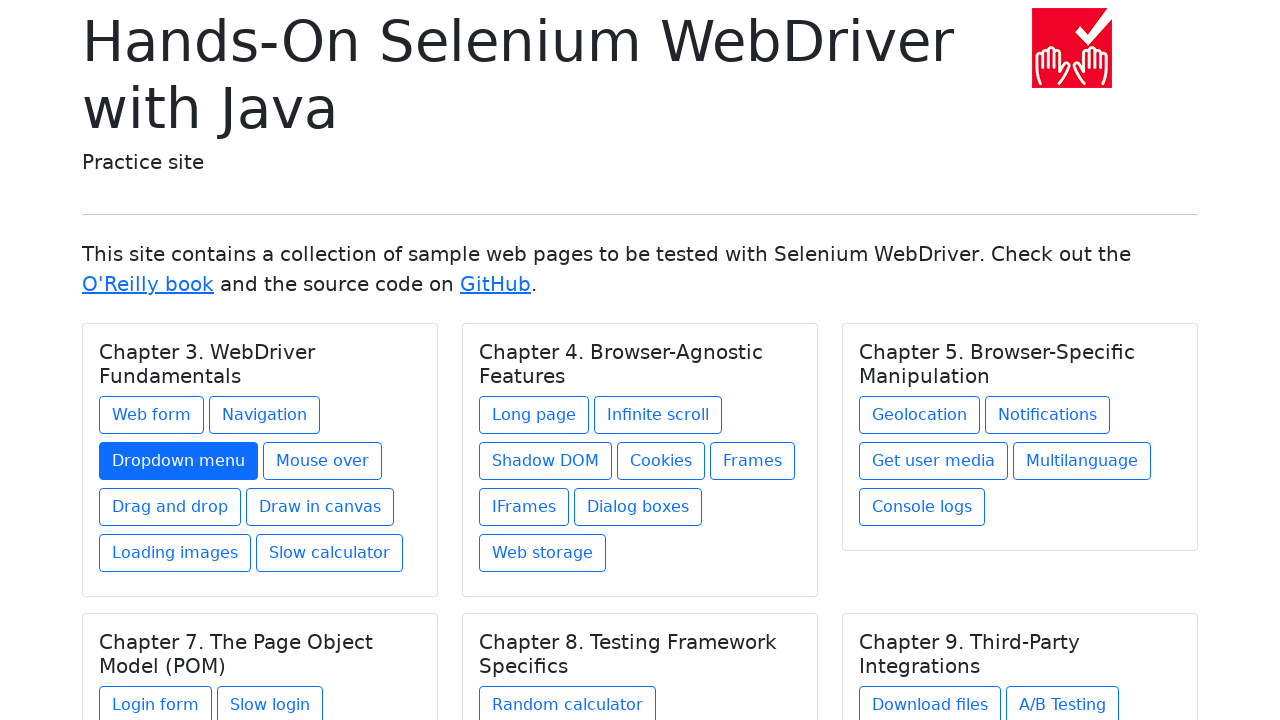

Clicked chapter link 4 at (322, 461) on xpath=//div[@class='card-body']/a >> nth=3
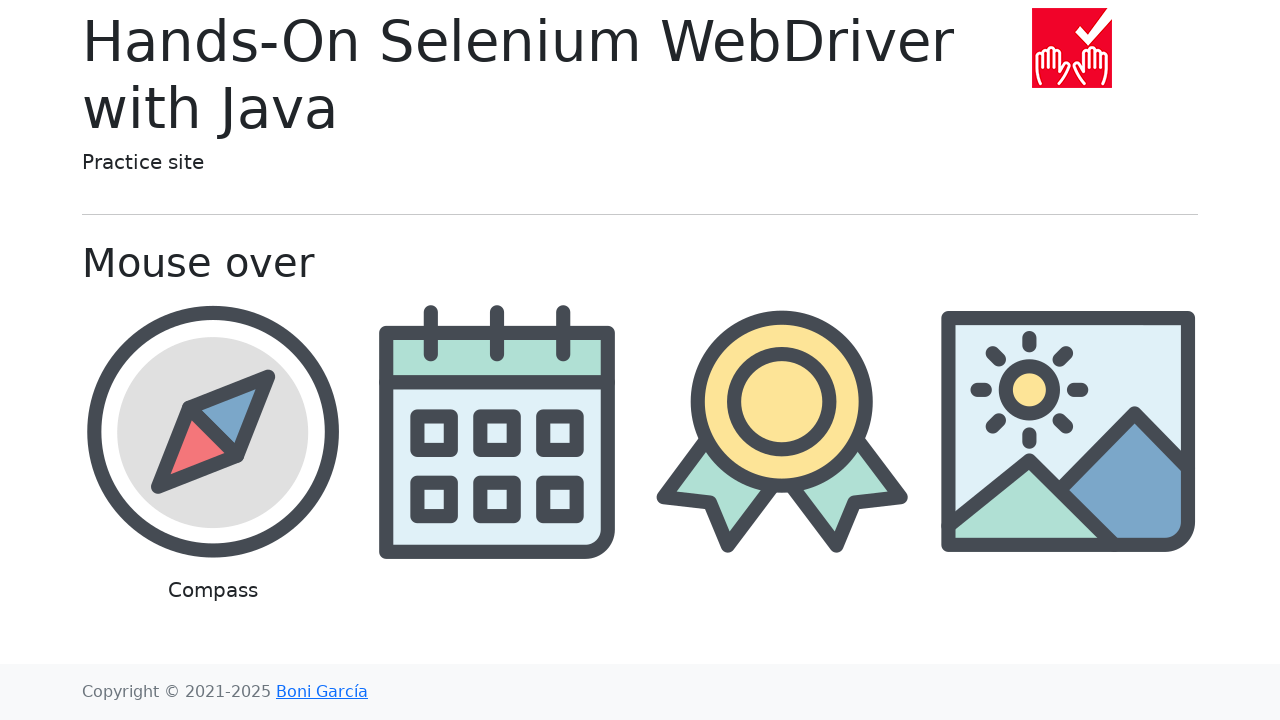

Waited for chapter page to load (iteration 4)
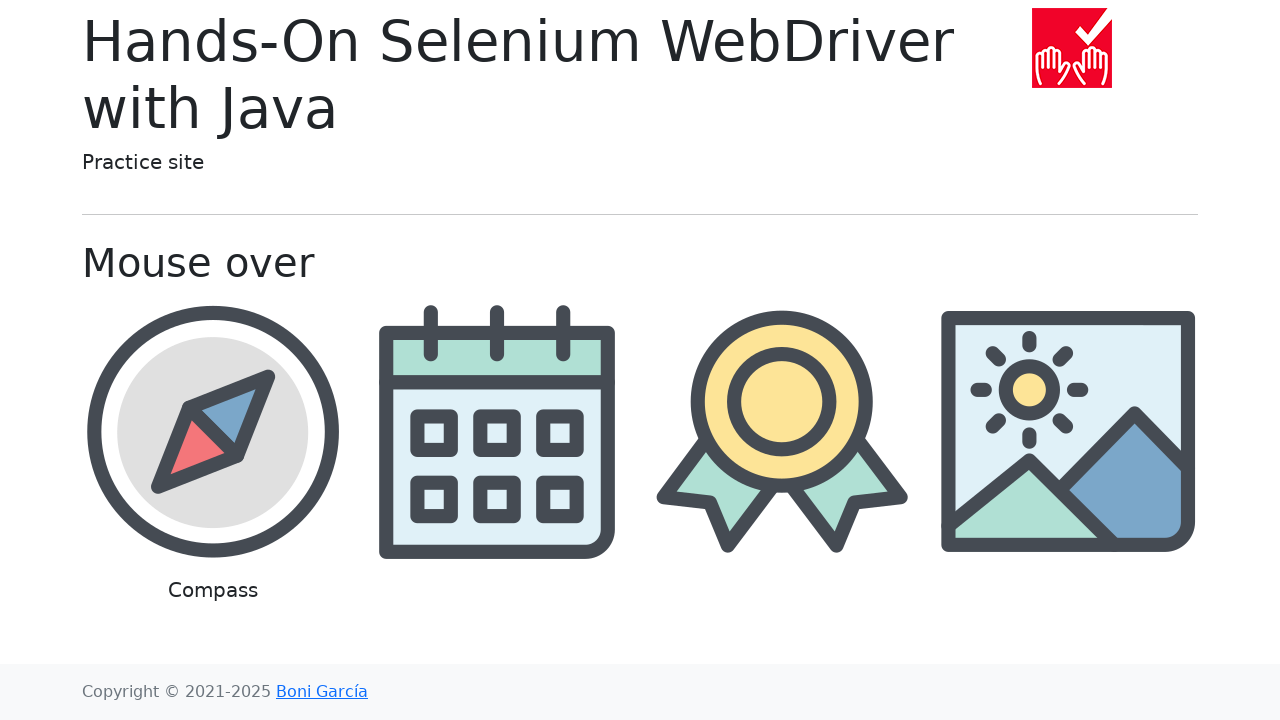

Navigated back to main page (iteration 4)
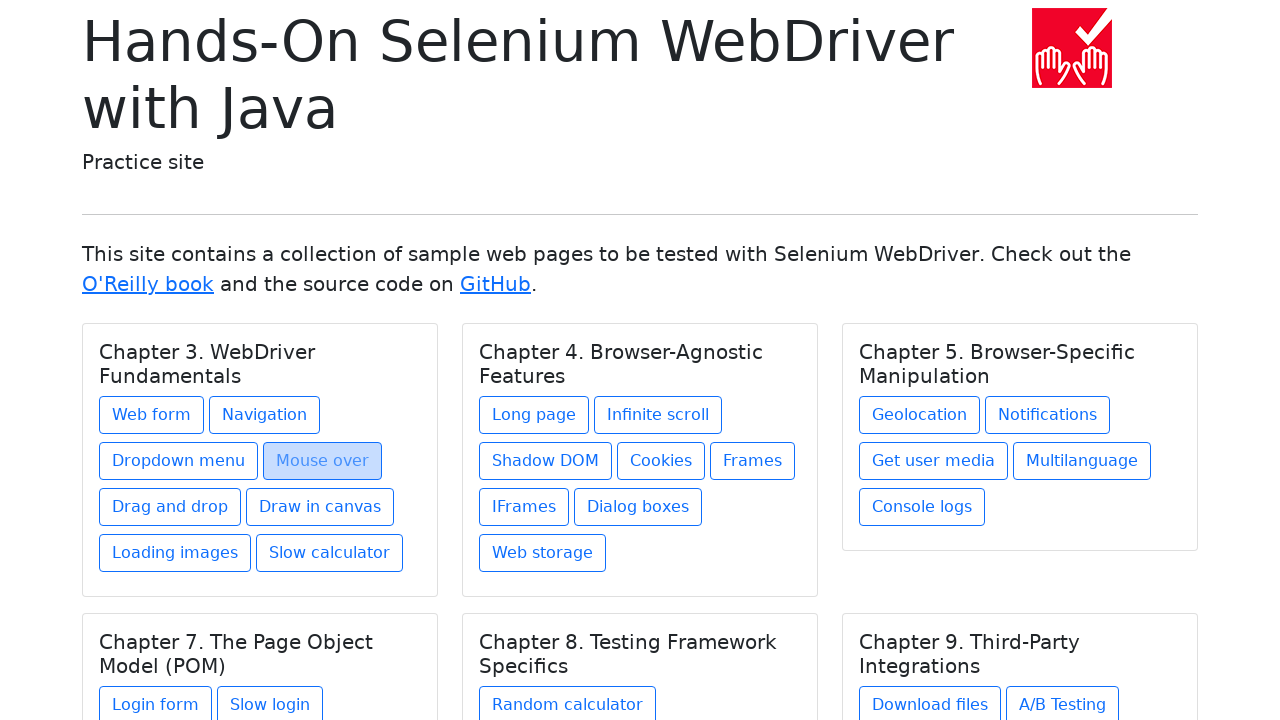

Waited for main page to load (iteration 4)
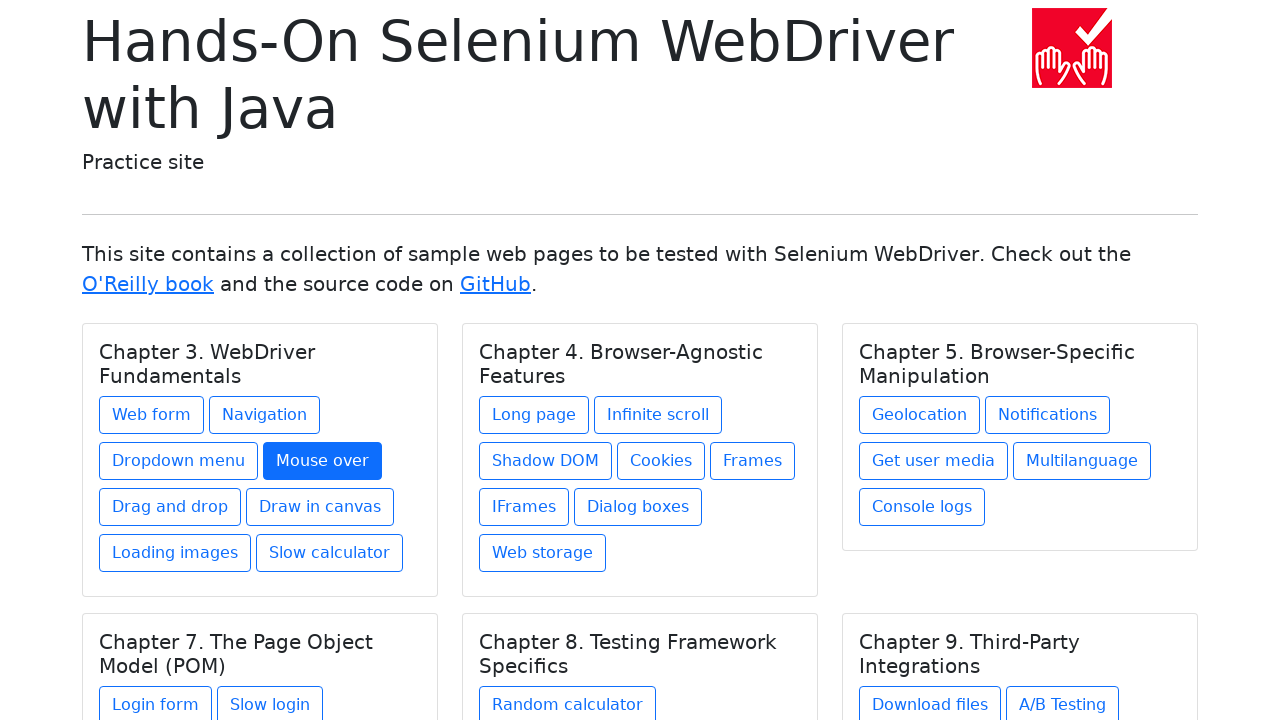

Waited for chapter link selectors to load (iteration 5)
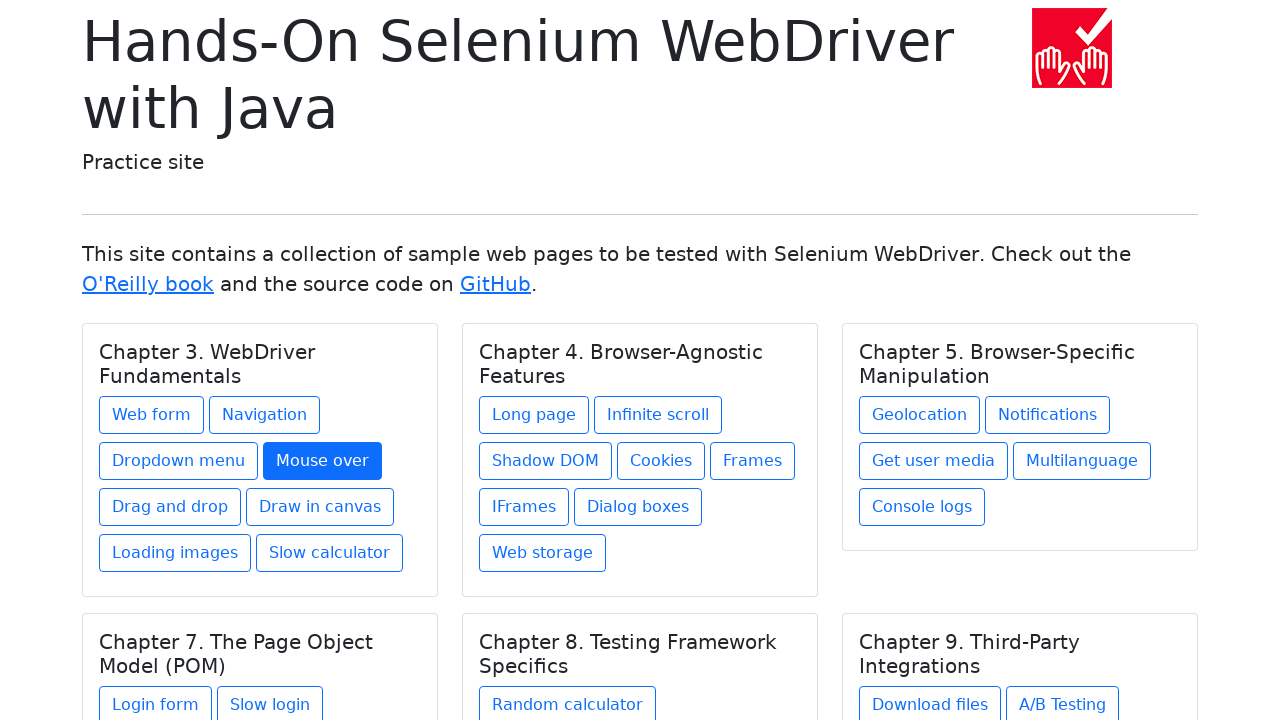

Re-fetched all chapter links (iteration 5)
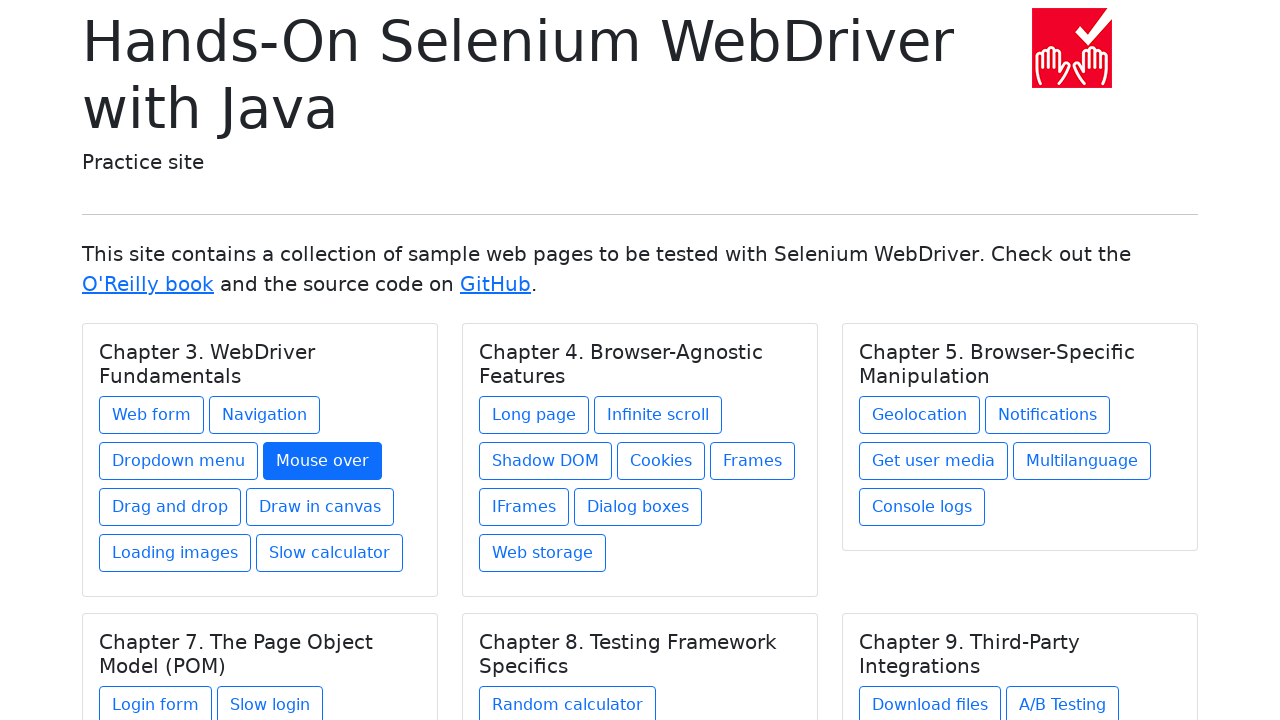

Retrieved href attribute from chapter link 5: drag-and-drop.html
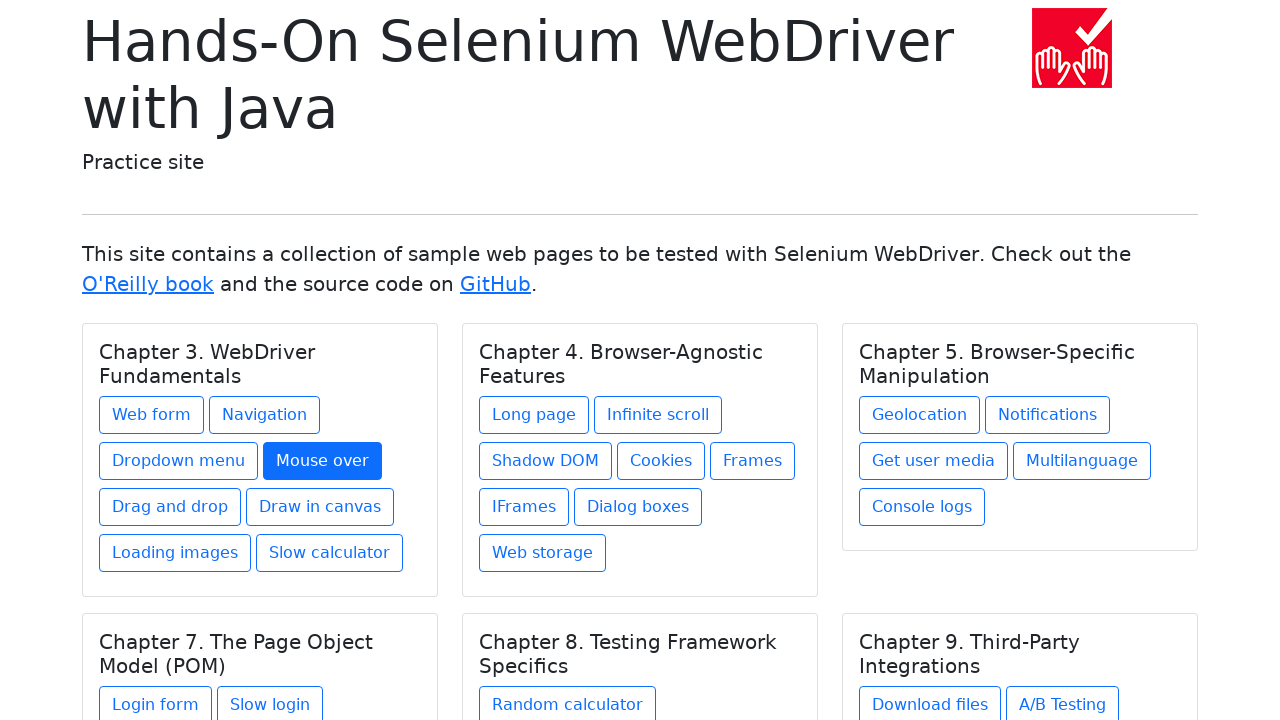

Clicked chapter link 5 at (170, 507) on xpath=//div[@class='card-body']/a >> nth=4
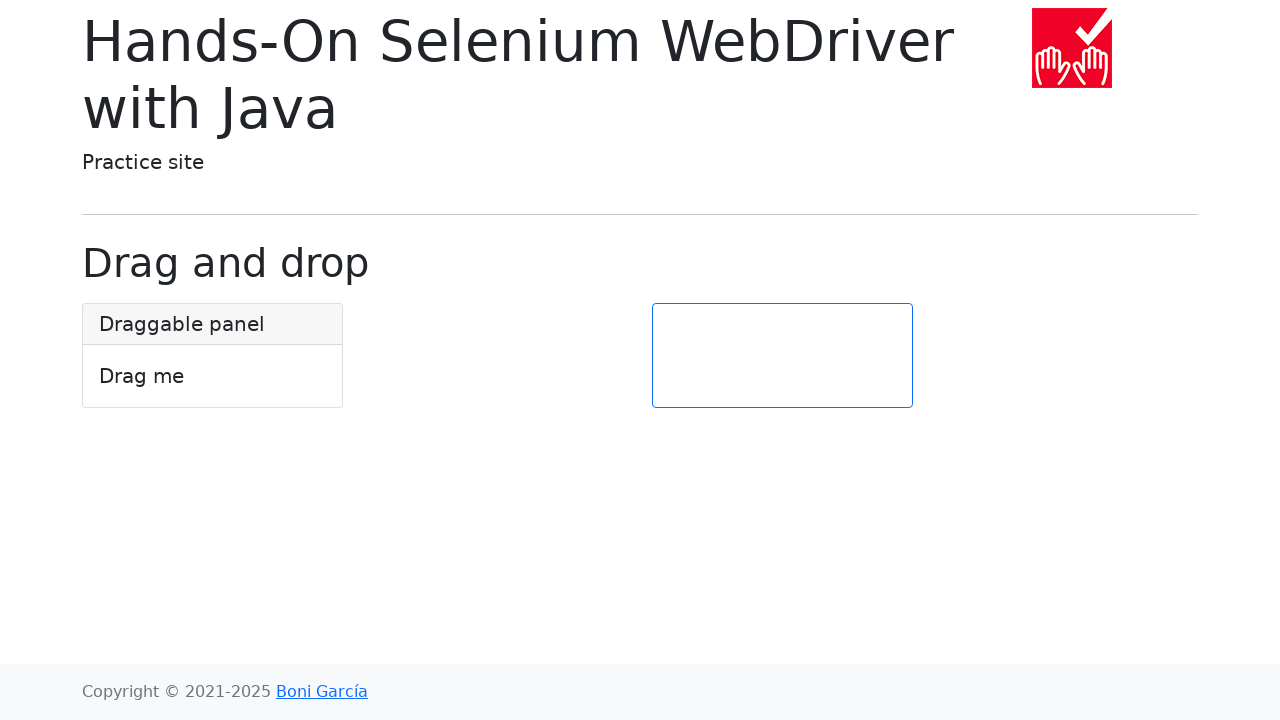

Waited for chapter page to load (iteration 5)
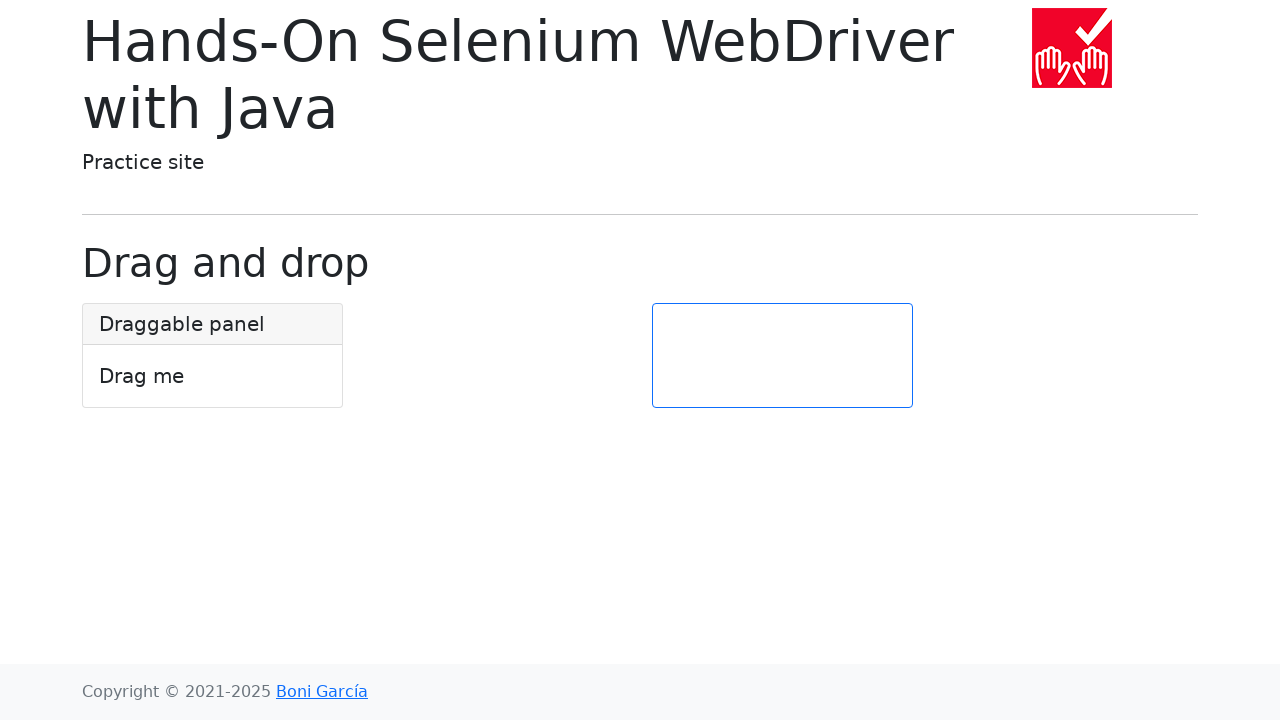

Navigated back to main page (iteration 5)
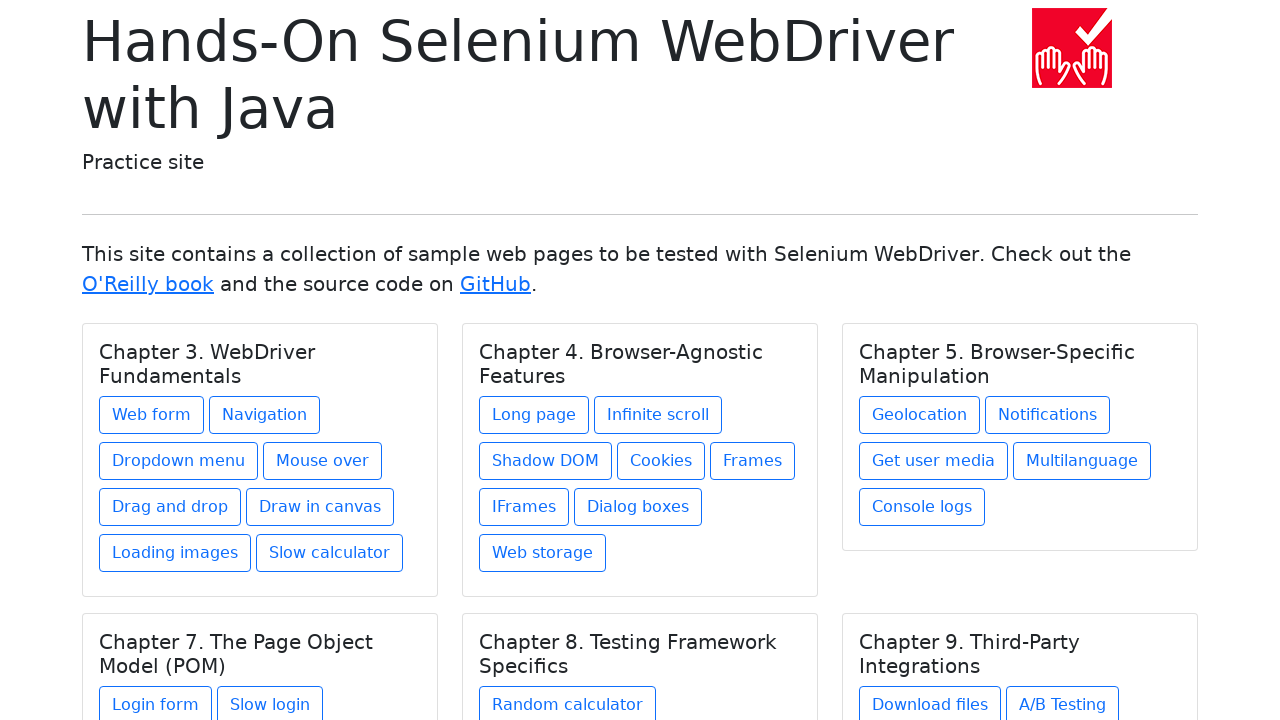

Waited for main page to load (iteration 5)
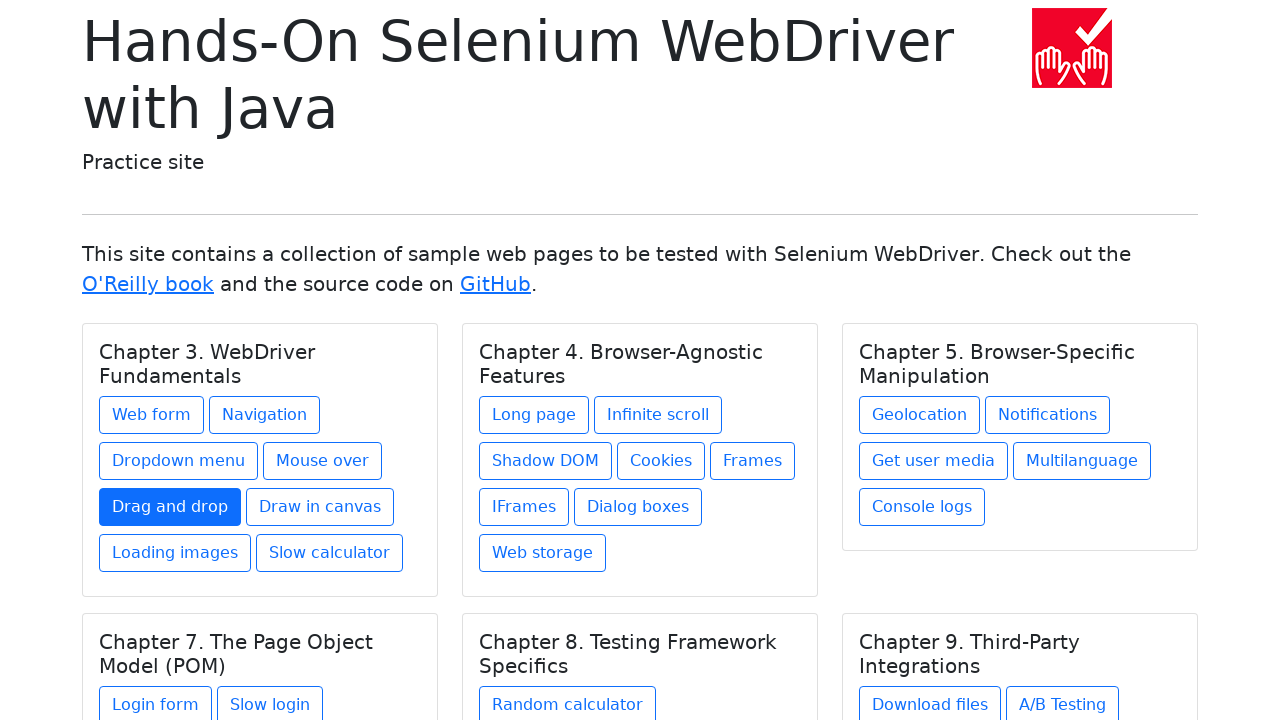

Waited for chapter link selectors to load (iteration 6)
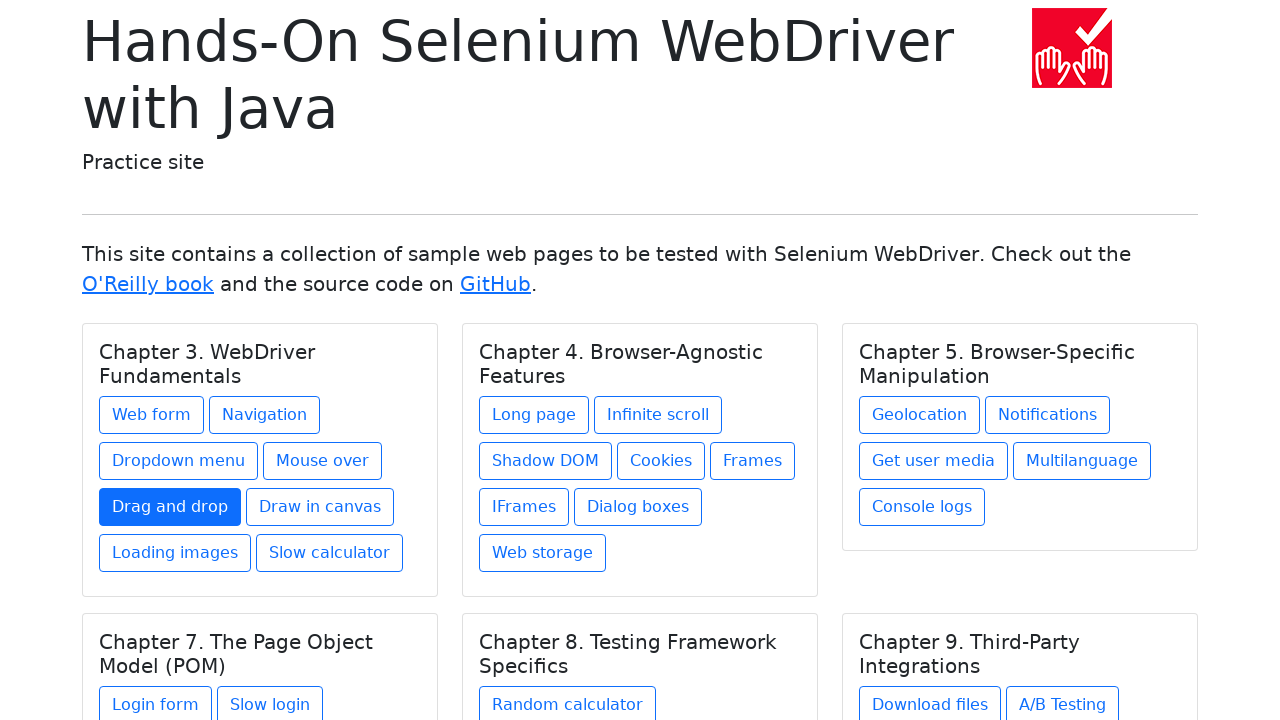

Re-fetched all chapter links (iteration 6)
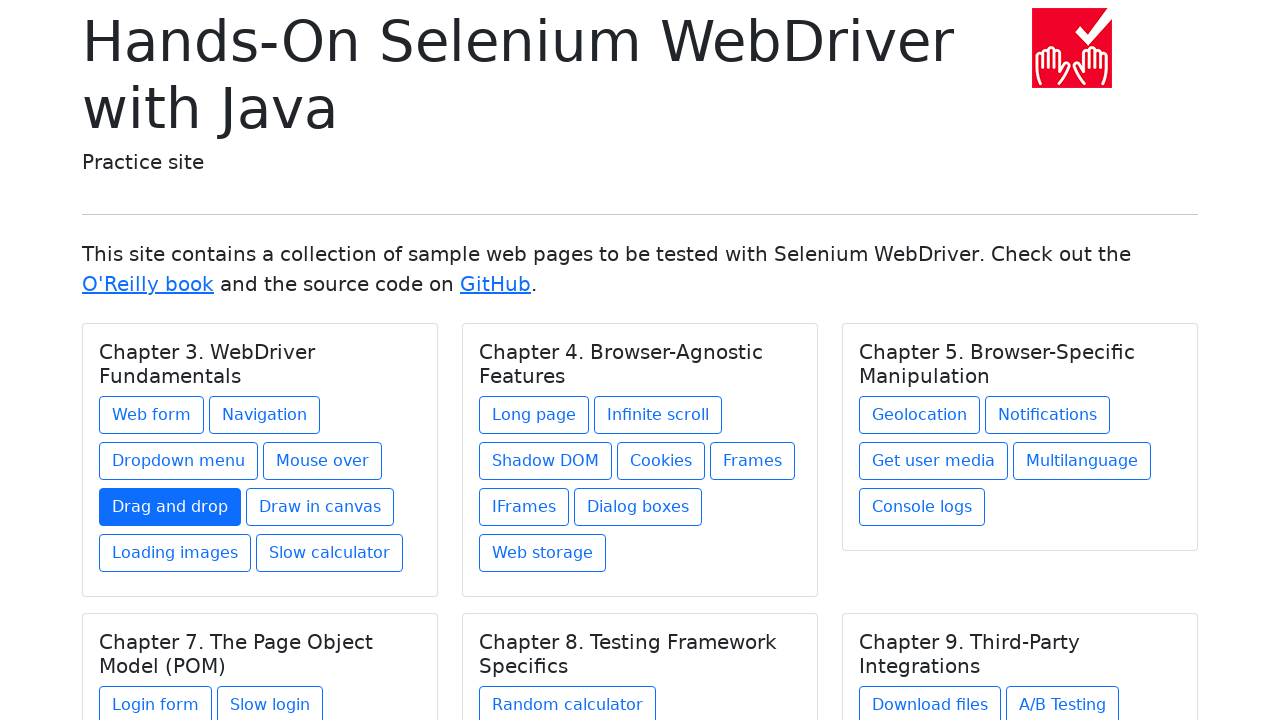

Retrieved href attribute from chapter link 6: draw-in-canvas.html
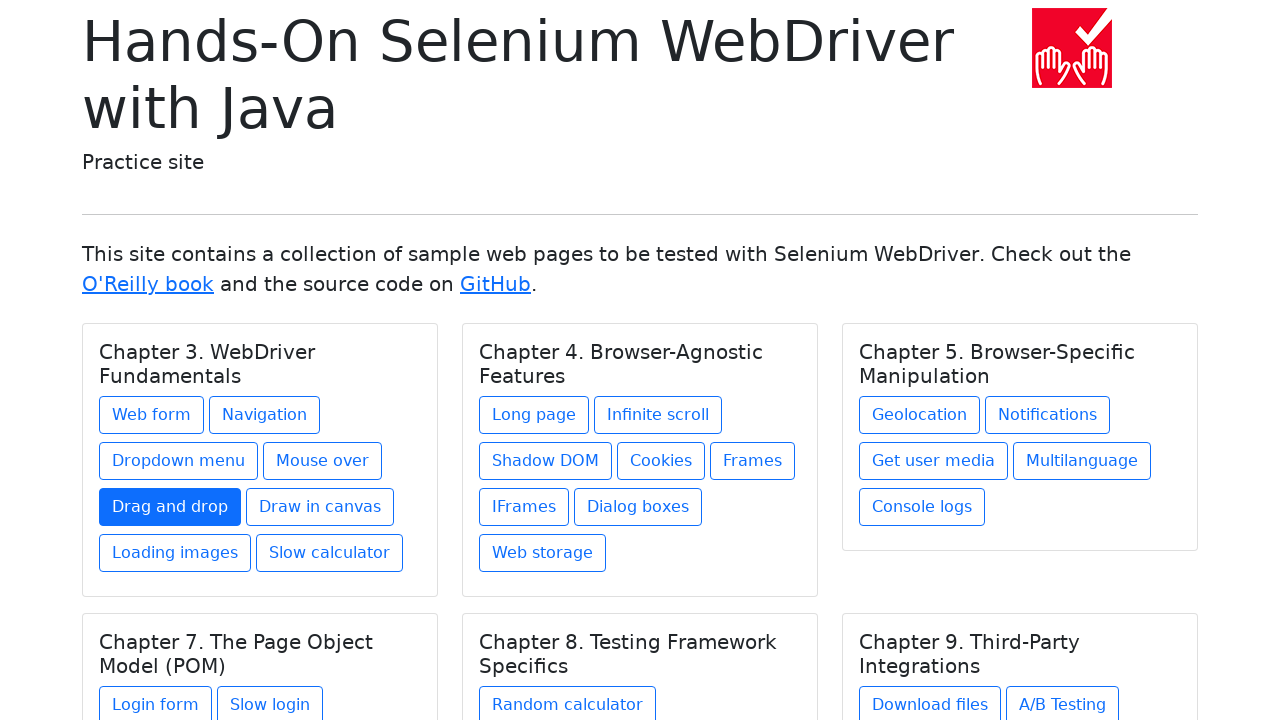

Clicked chapter link 6 at (320, 507) on xpath=//div[@class='card-body']/a >> nth=5
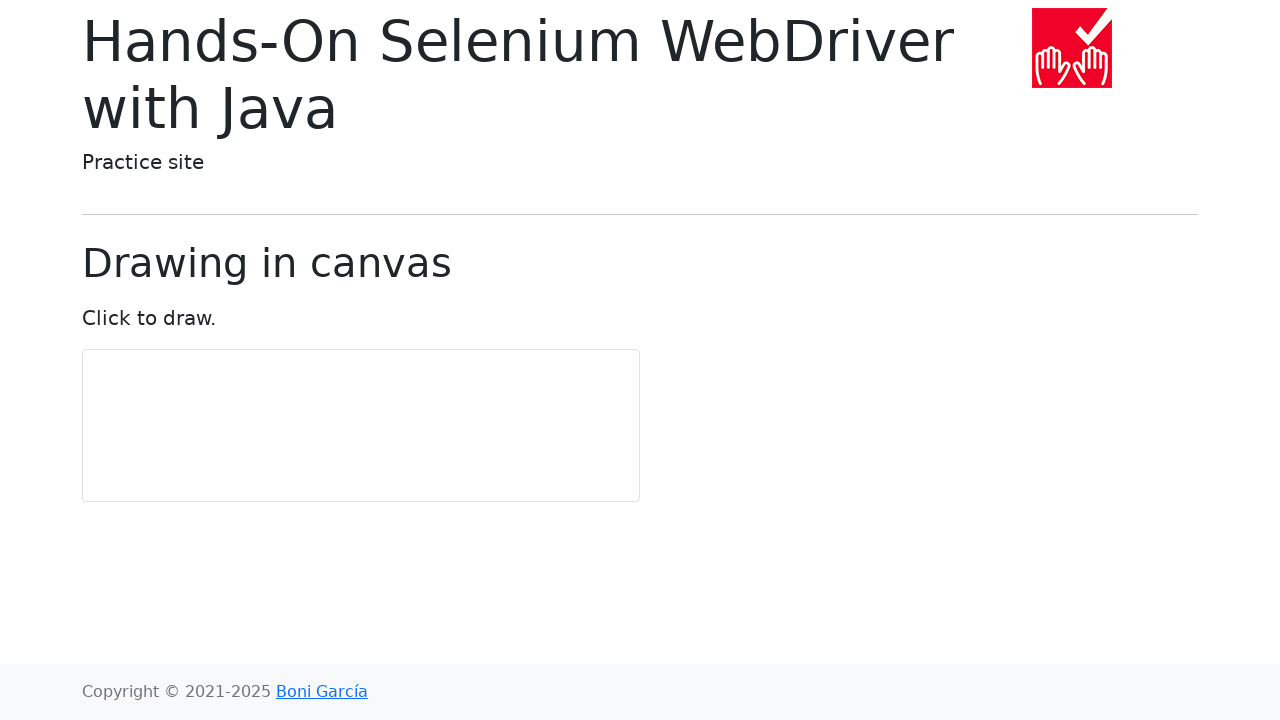

Waited for chapter page to load (iteration 6)
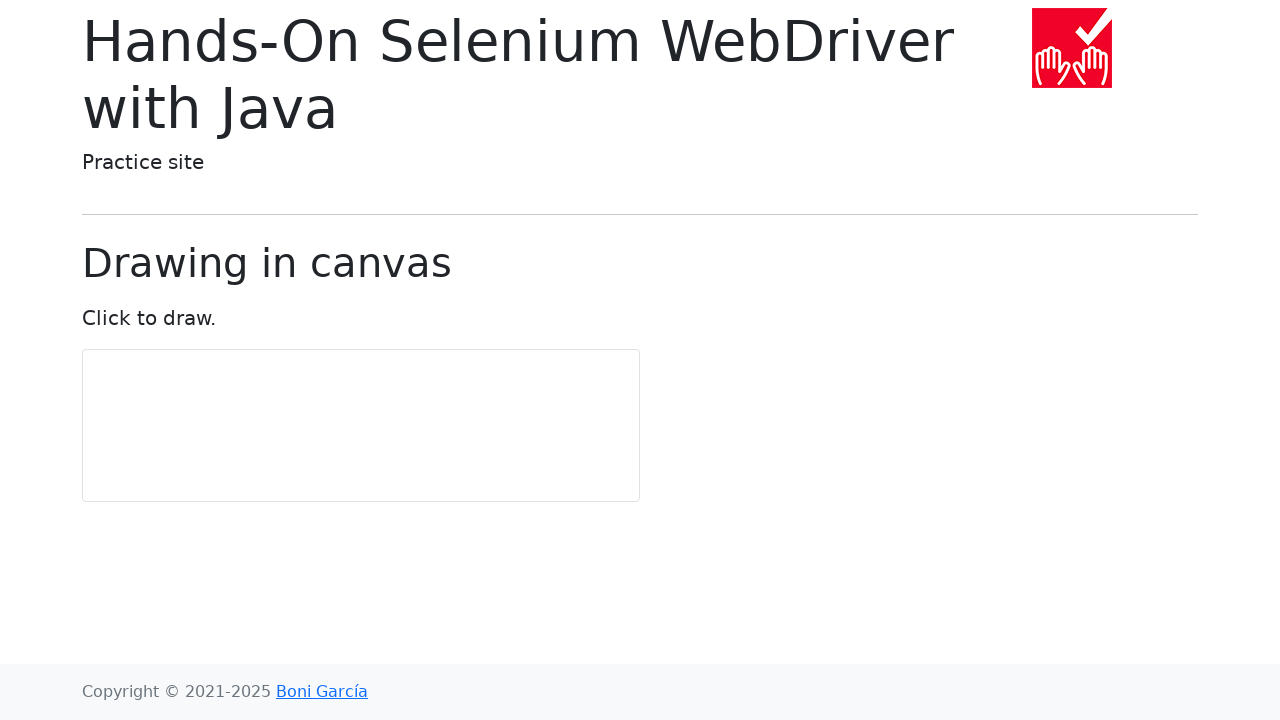

Navigated back to main page (iteration 6)
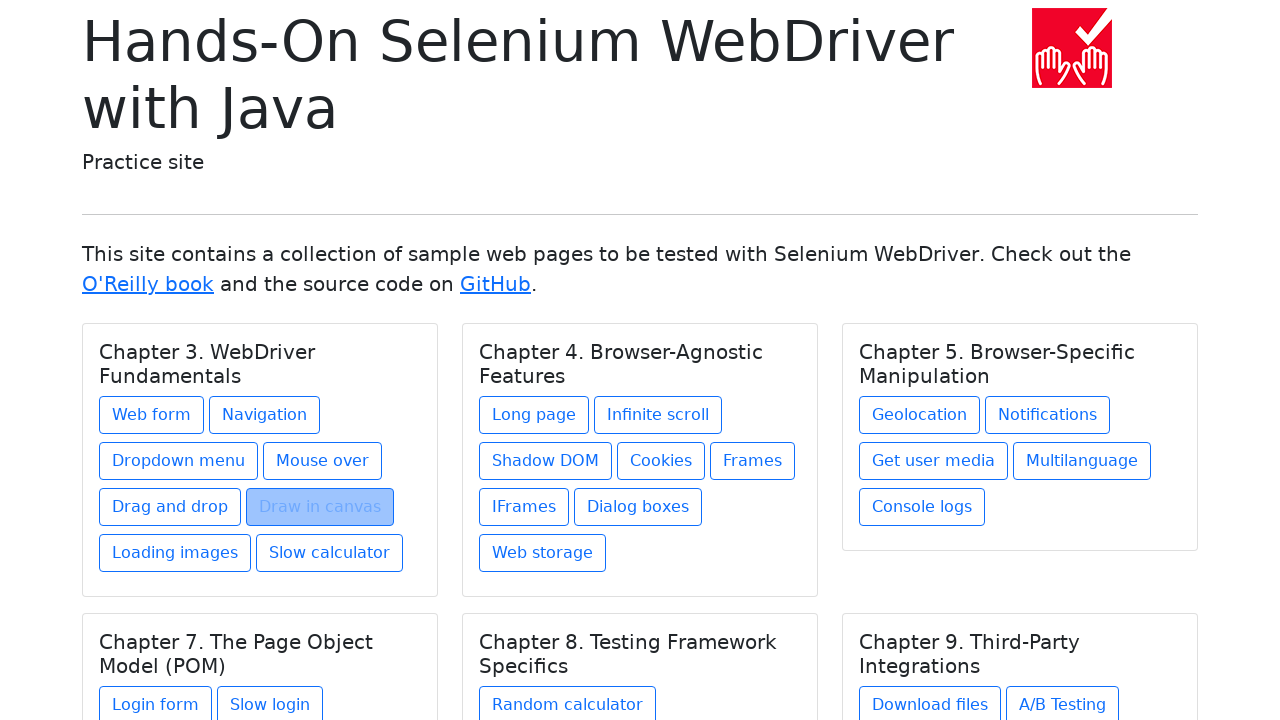

Waited for main page to load (iteration 6)
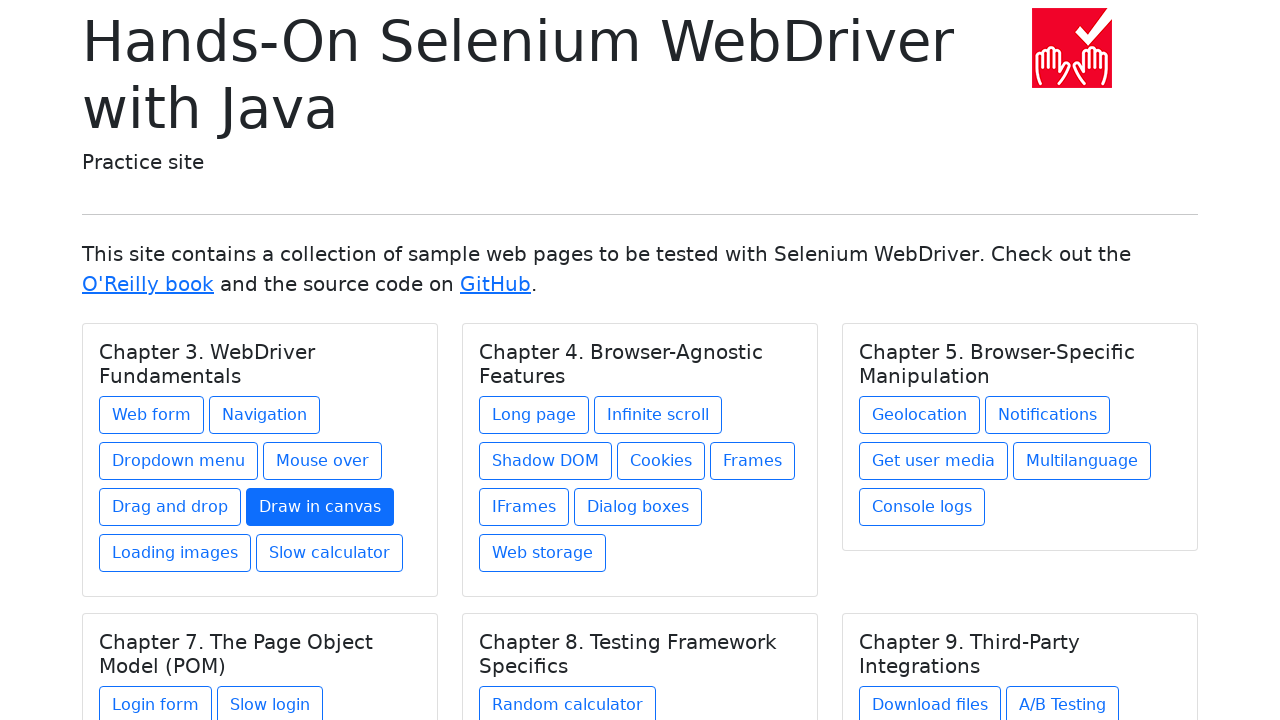

Waited for chapter link selectors to load (iteration 7)
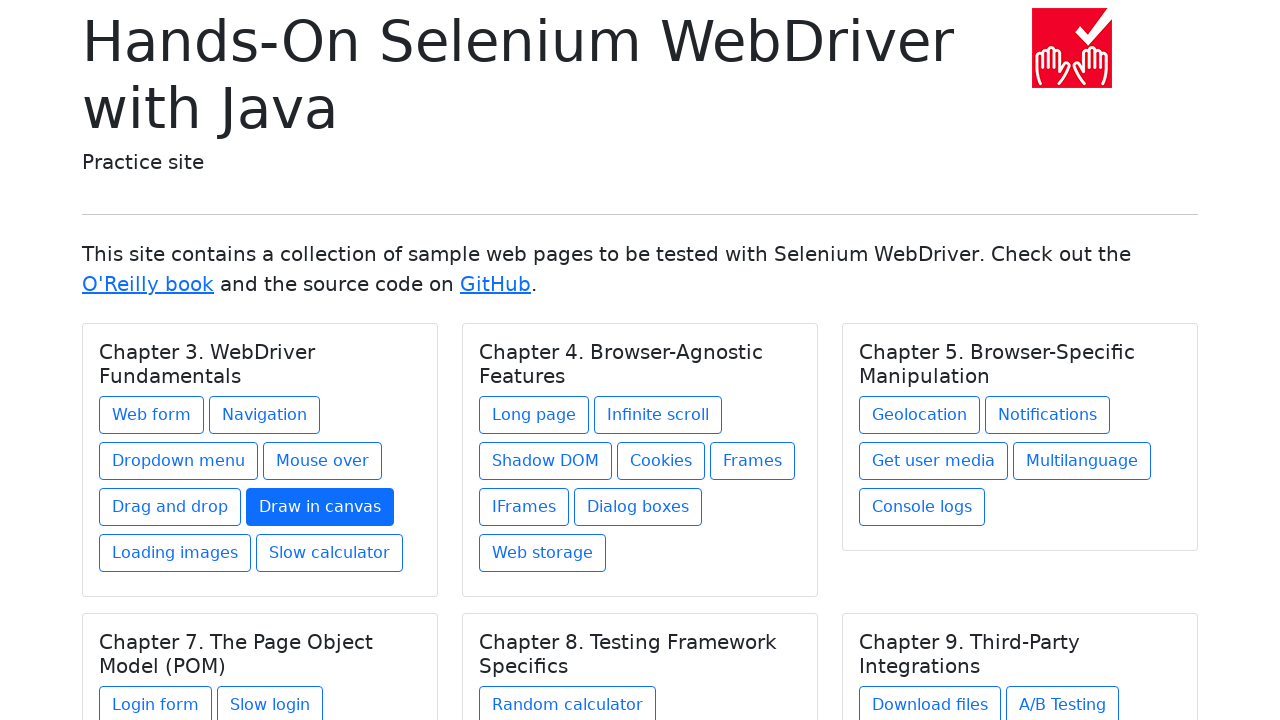

Re-fetched all chapter links (iteration 7)
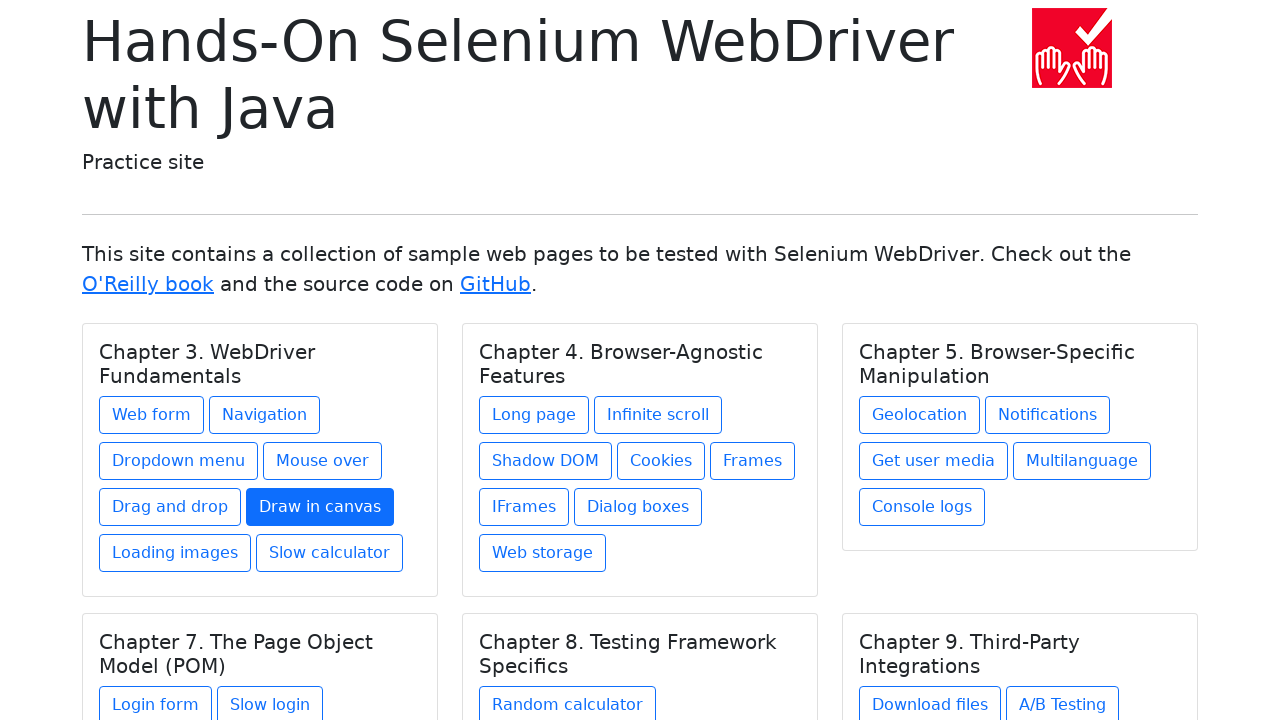

Retrieved href attribute from chapter link 7: loading-images.html
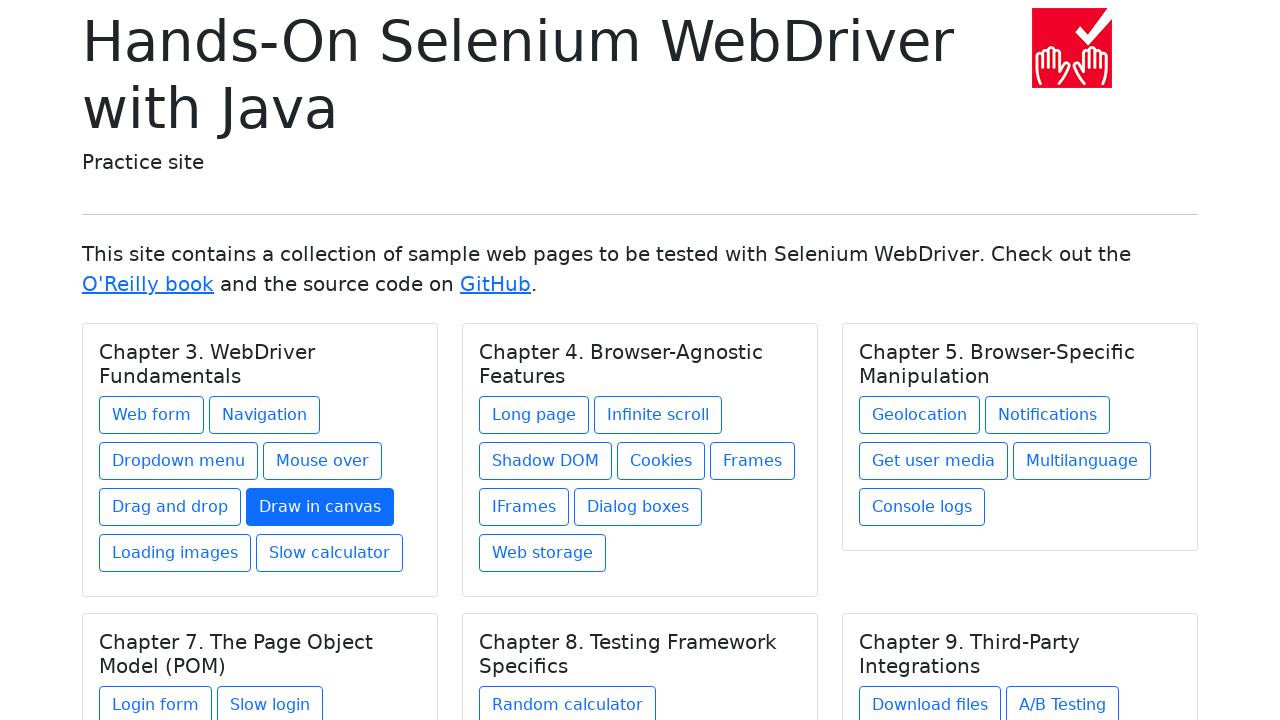

Clicked chapter link 7 at (175, 553) on xpath=//div[@class='card-body']/a >> nth=6
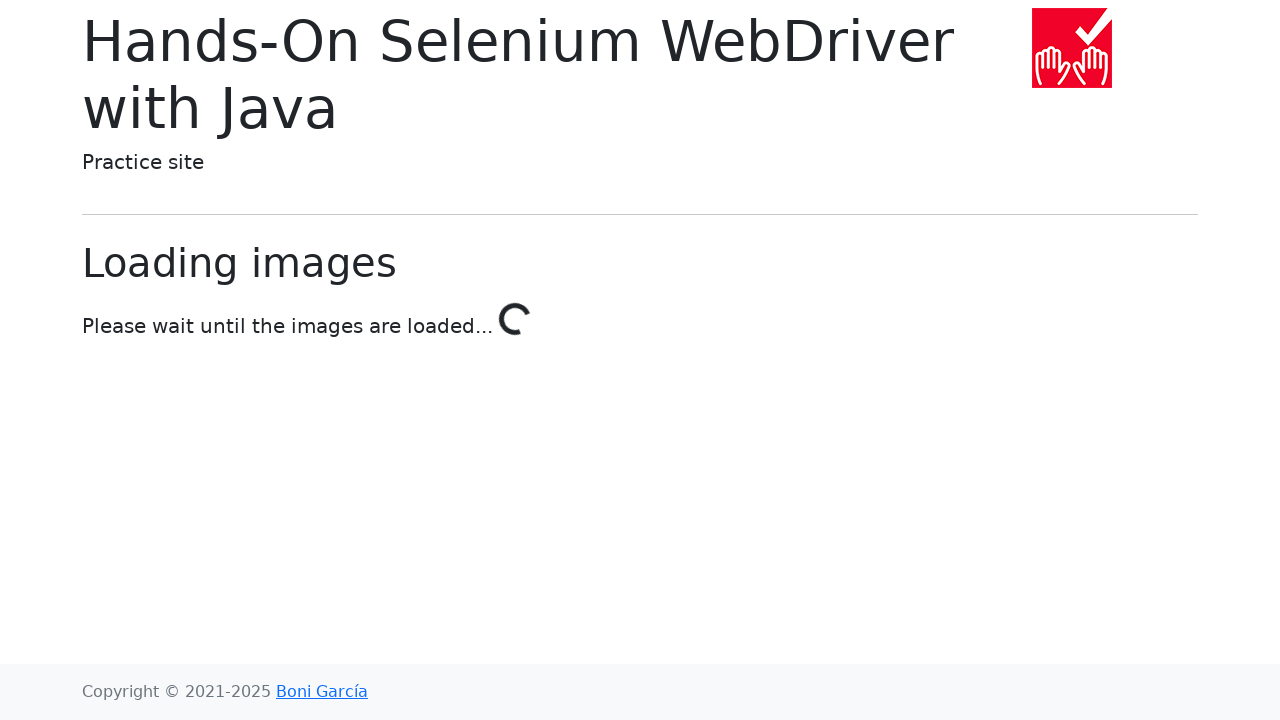

Waited for chapter page to load (iteration 7)
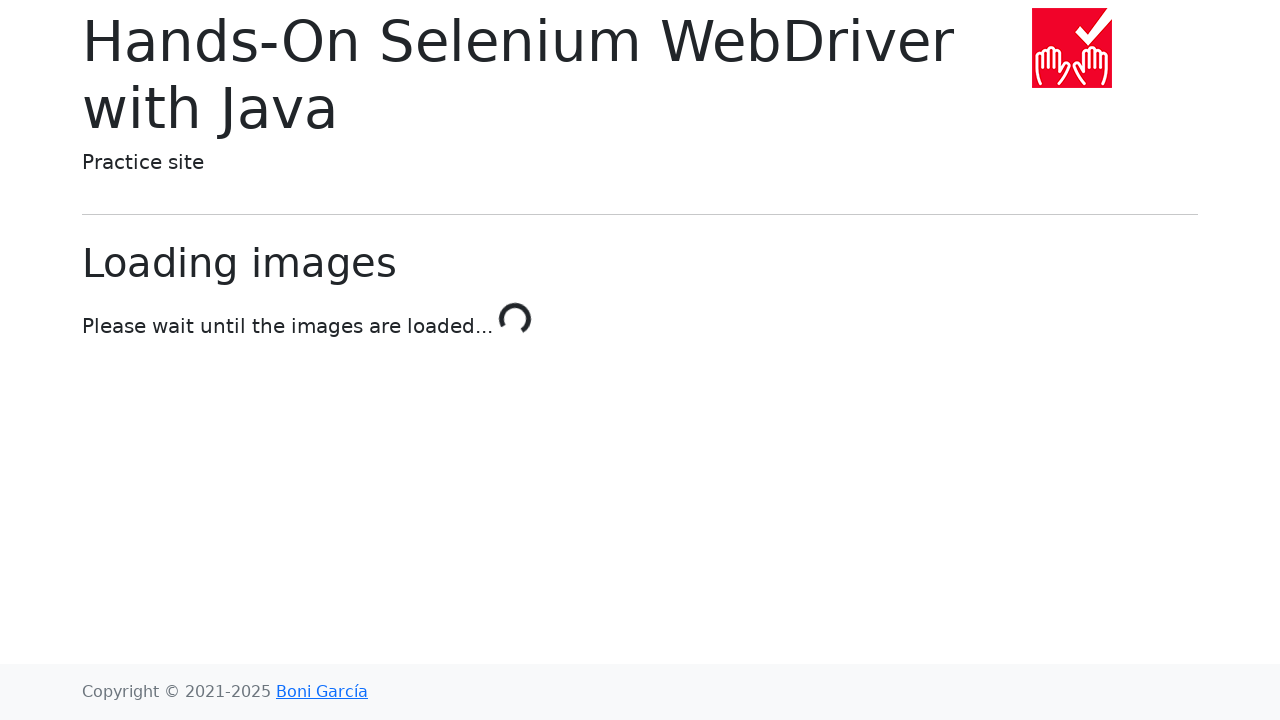

Navigated back to main page (iteration 7)
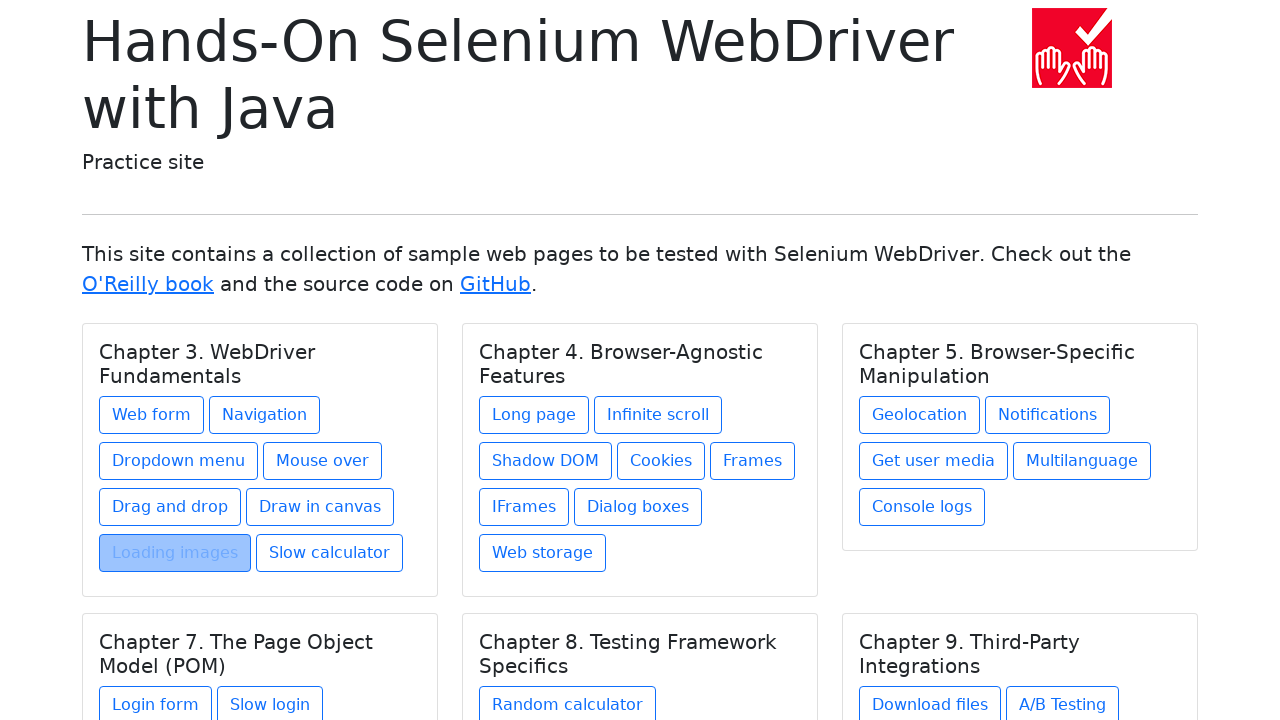

Waited for main page to load (iteration 7)
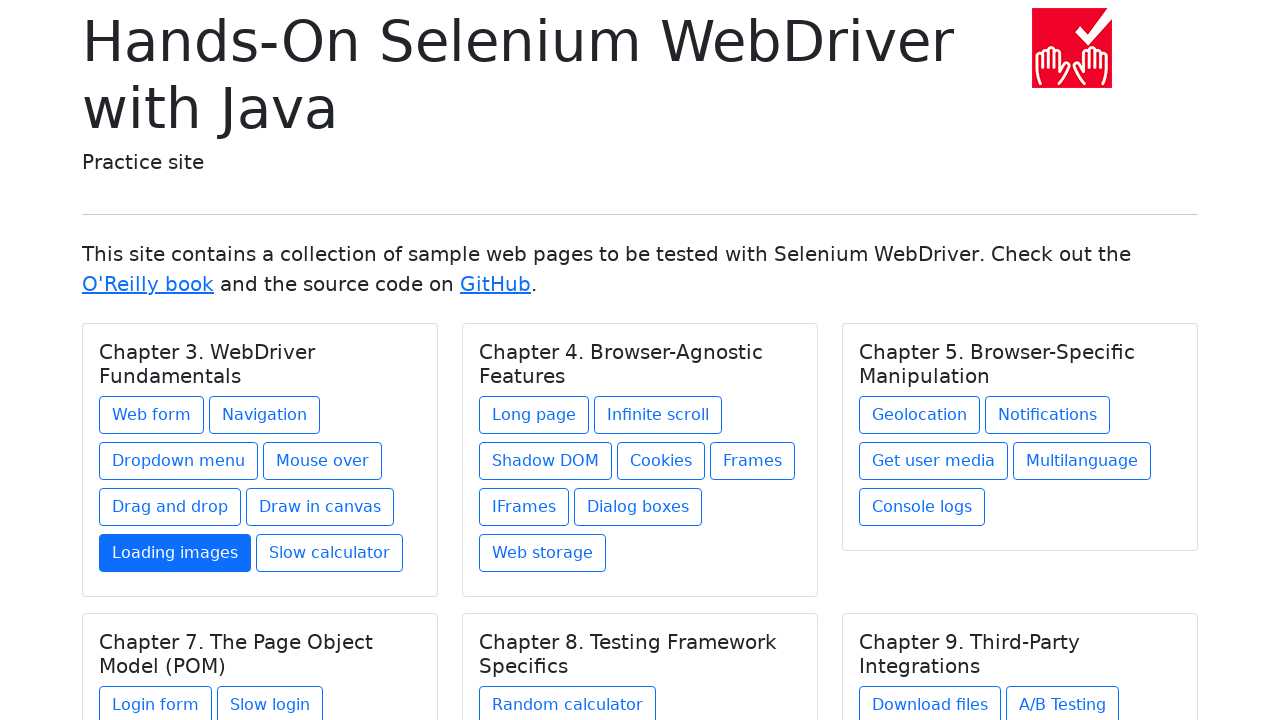

Waited for chapter link selectors to load (iteration 8)
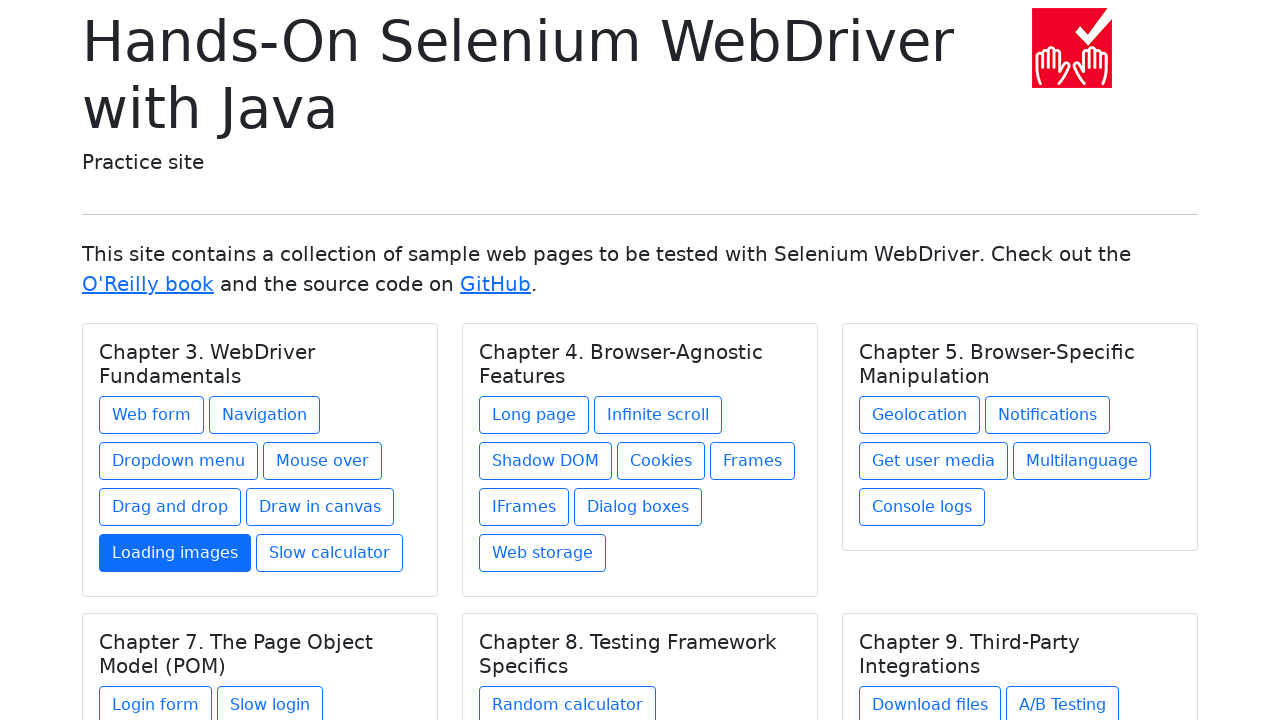

Re-fetched all chapter links (iteration 8)
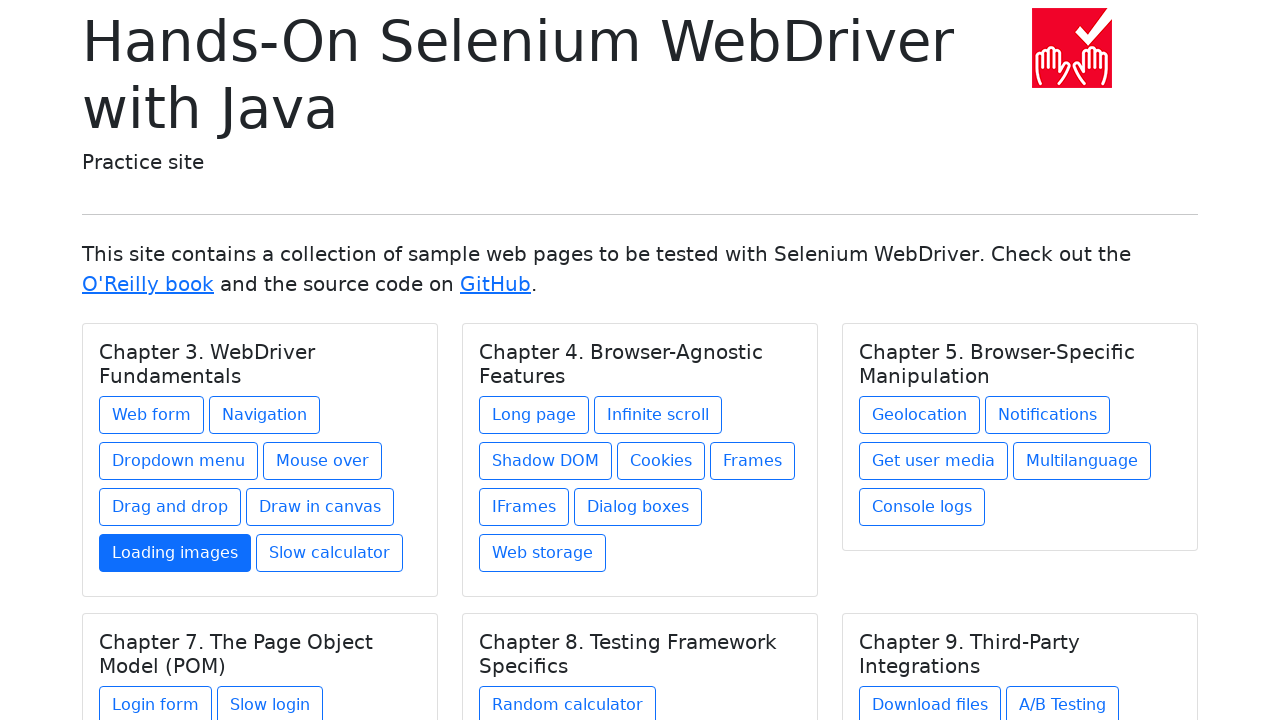

Retrieved href attribute from chapter link 8: slow-calculator.html
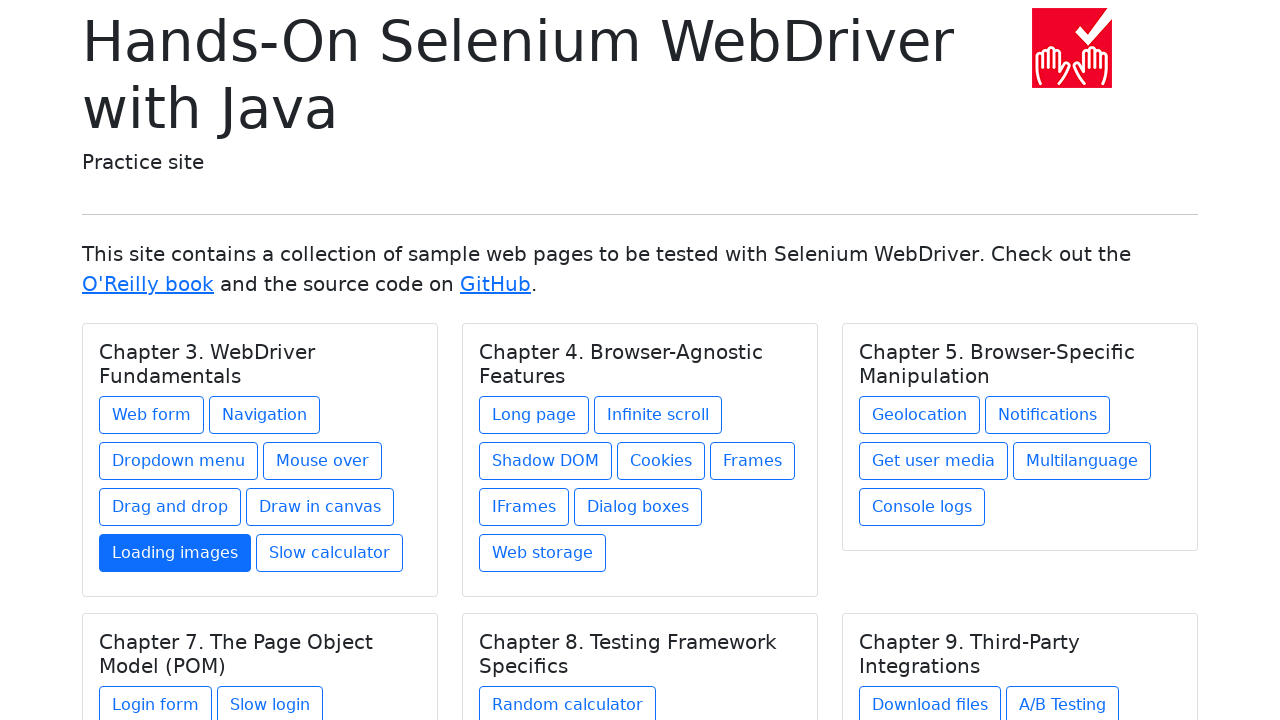

Clicked chapter link 8 at (330, 553) on xpath=//div[@class='card-body']/a >> nth=7
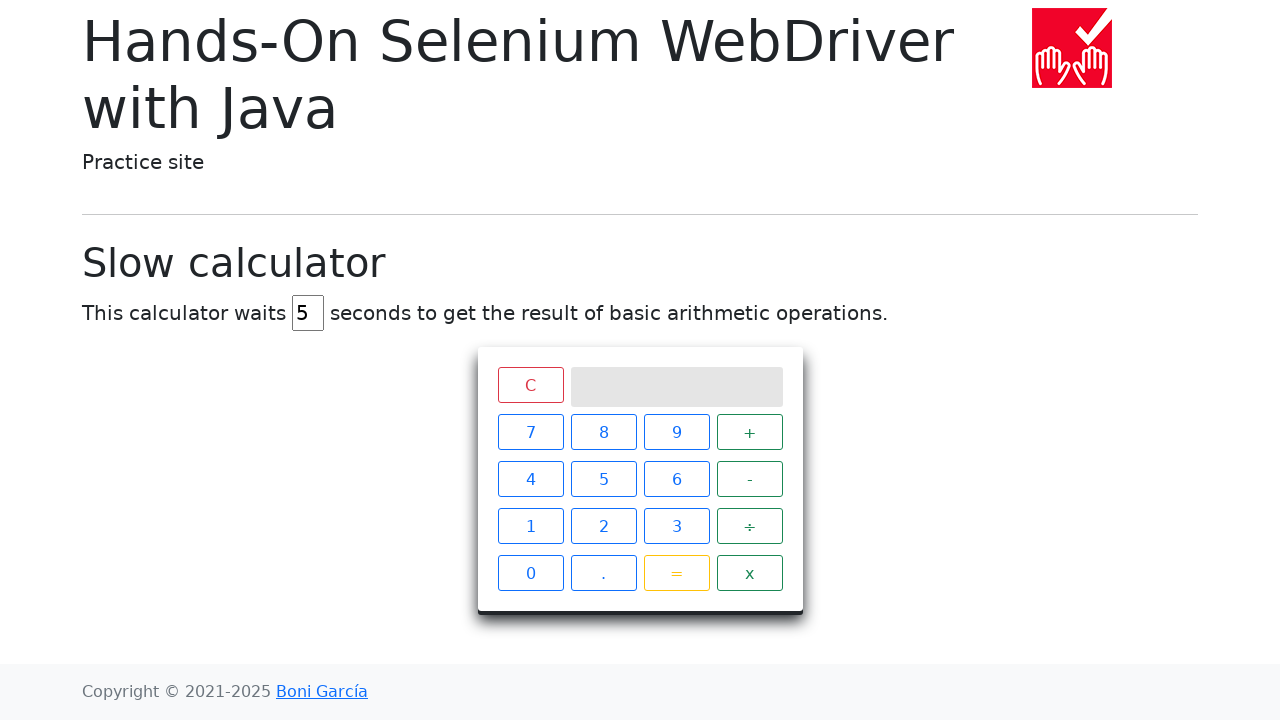

Waited for chapter page to load (iteration 8)
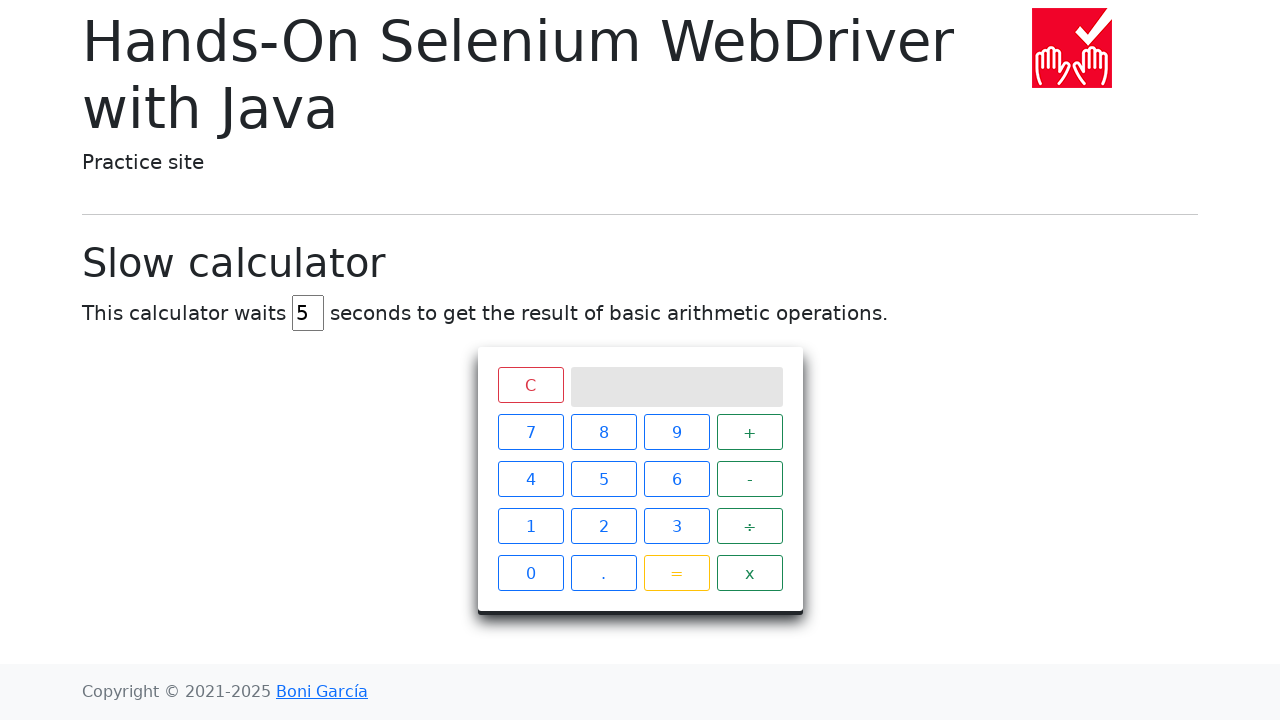

Navigated back to main page (iteration 8)
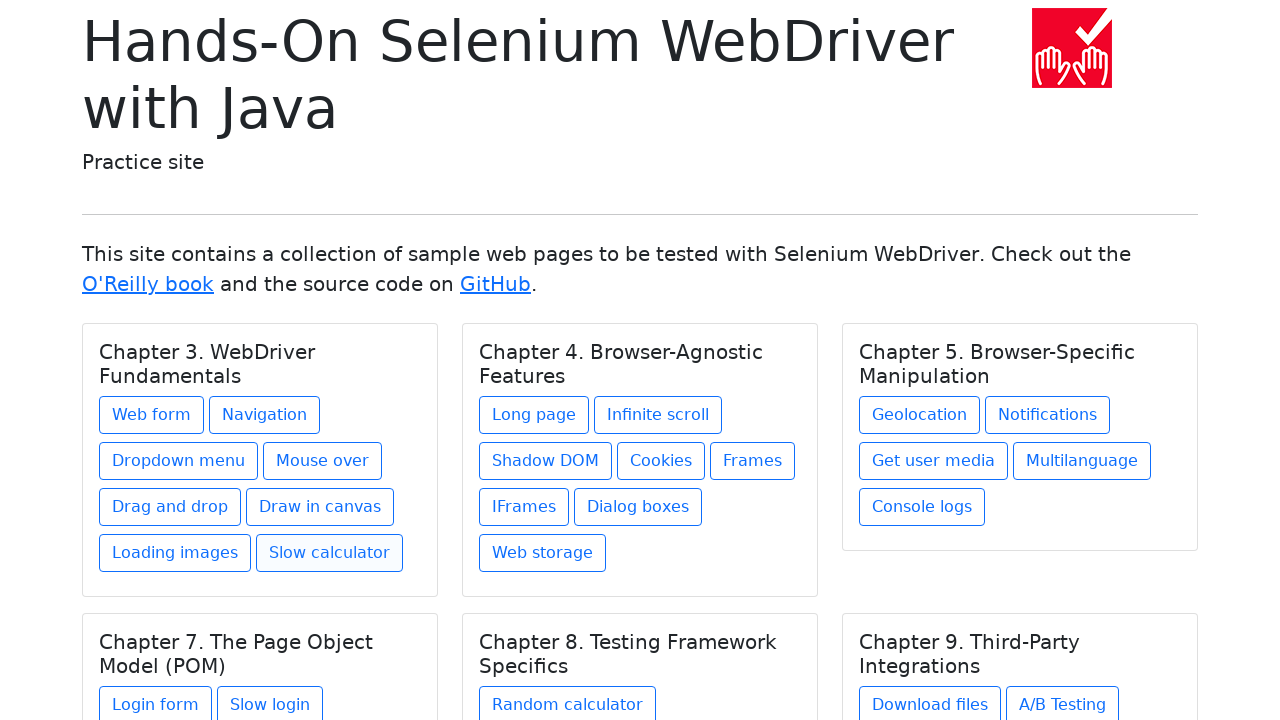

Waited for main page to load (iteration 8)
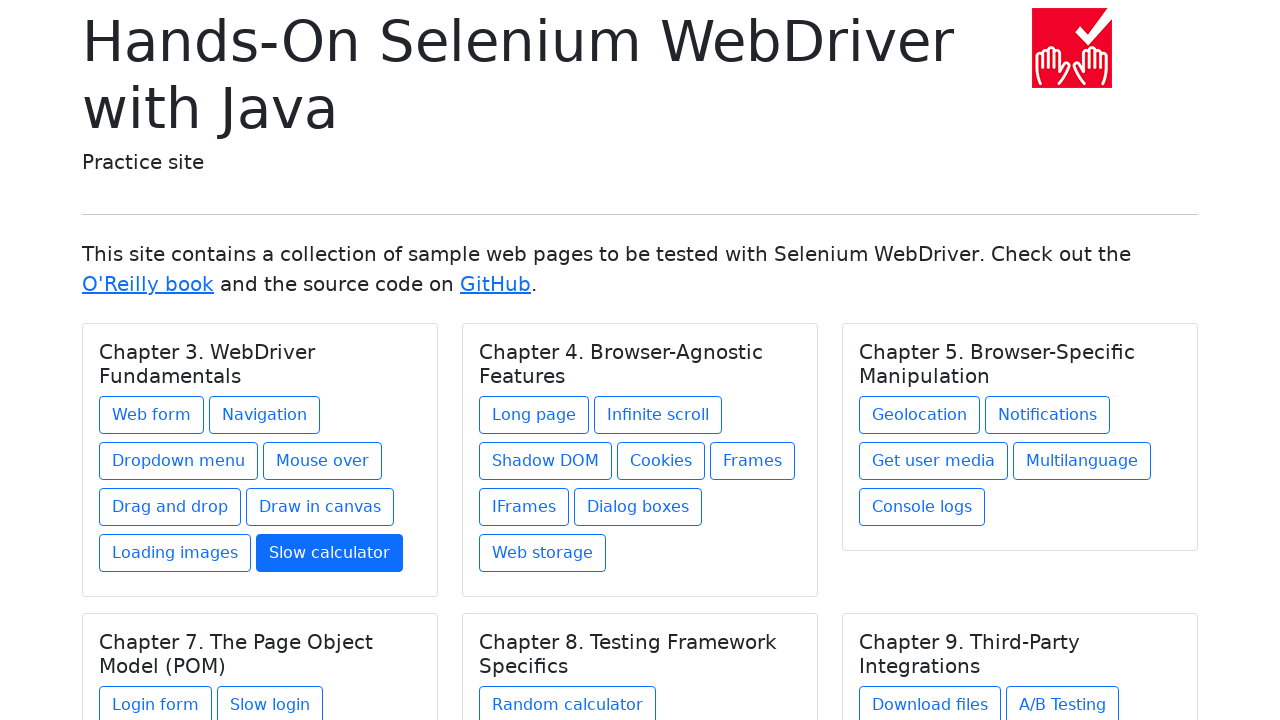

Waited for chapter link selectors to load (iteration 9)
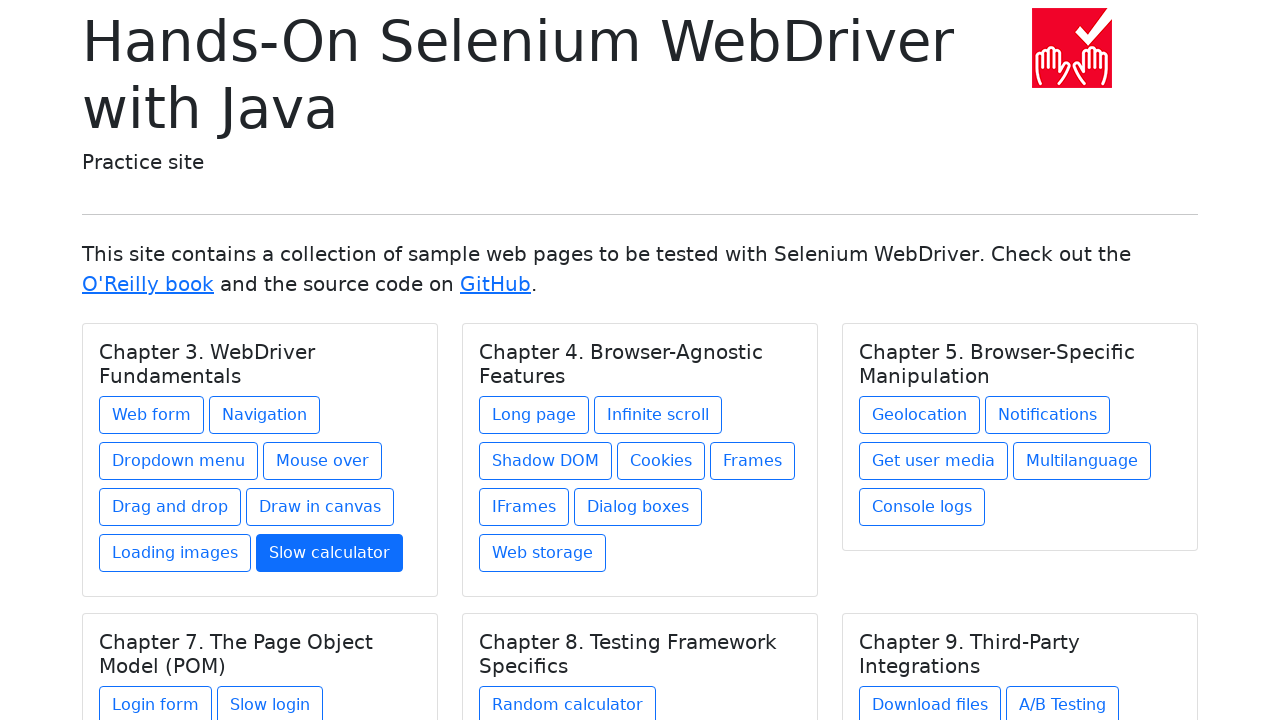

Re-fetched all chapter links (iteration 9)
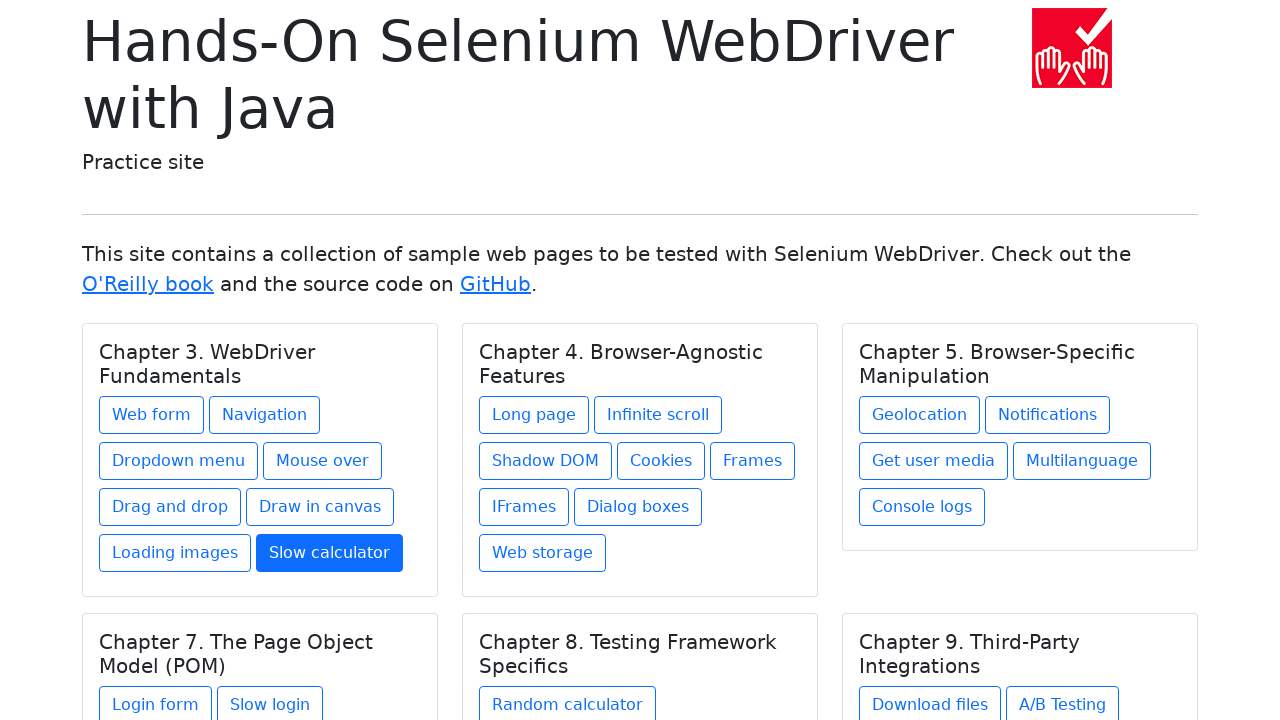

Retrieved href attribute from chapter link 9: long-page.html
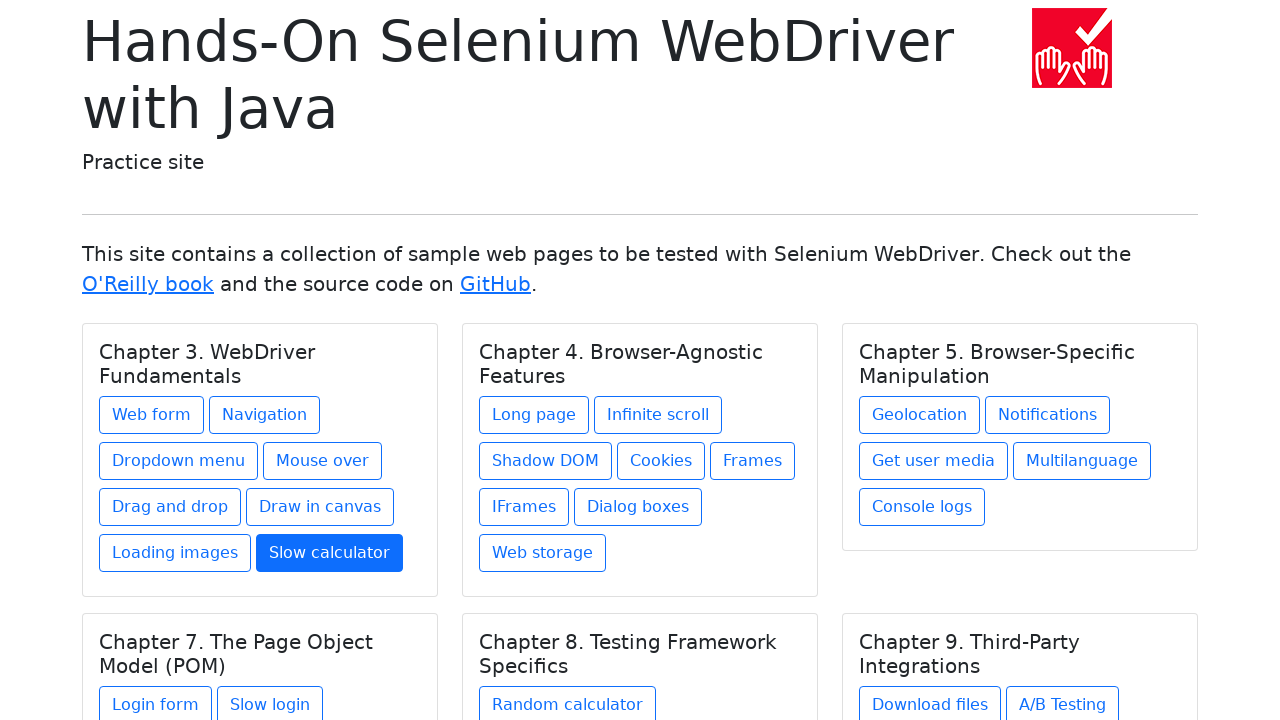

Clicked chapter link 9 at (534, 415) on xpath=//div[@class='card-body']/a >> nth=8
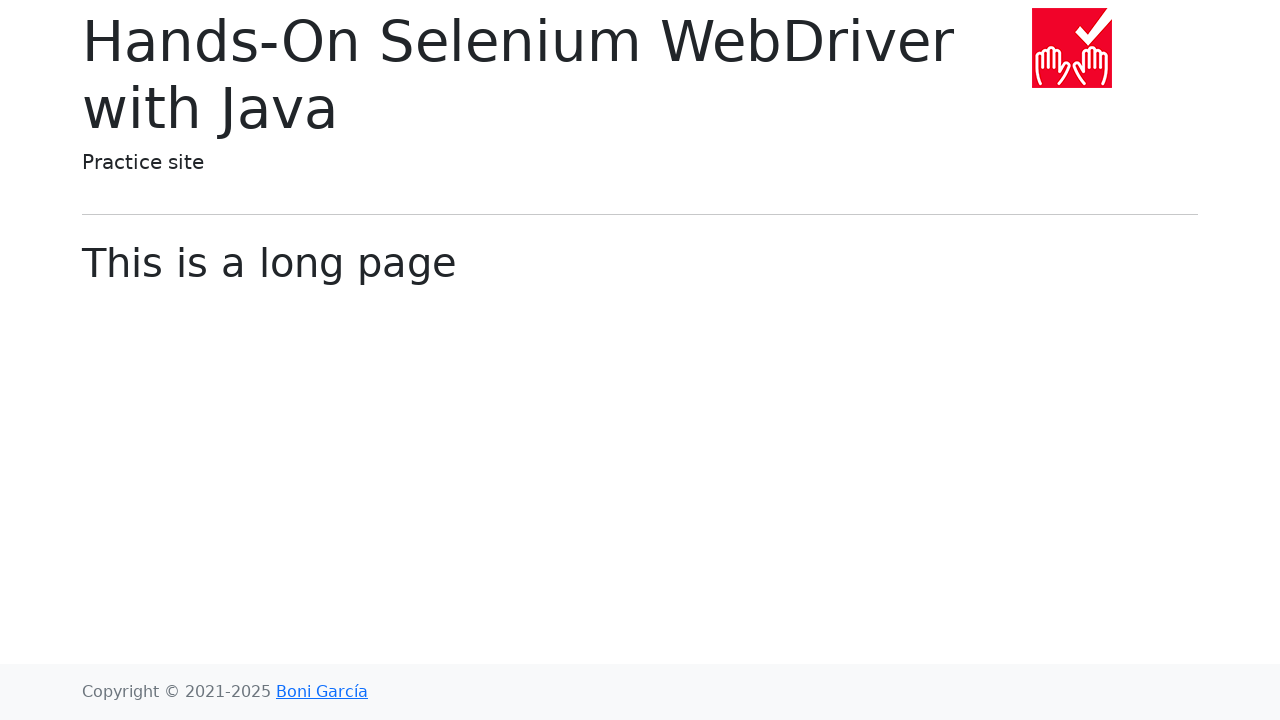

Waited for chapter page to load (iteration 9)
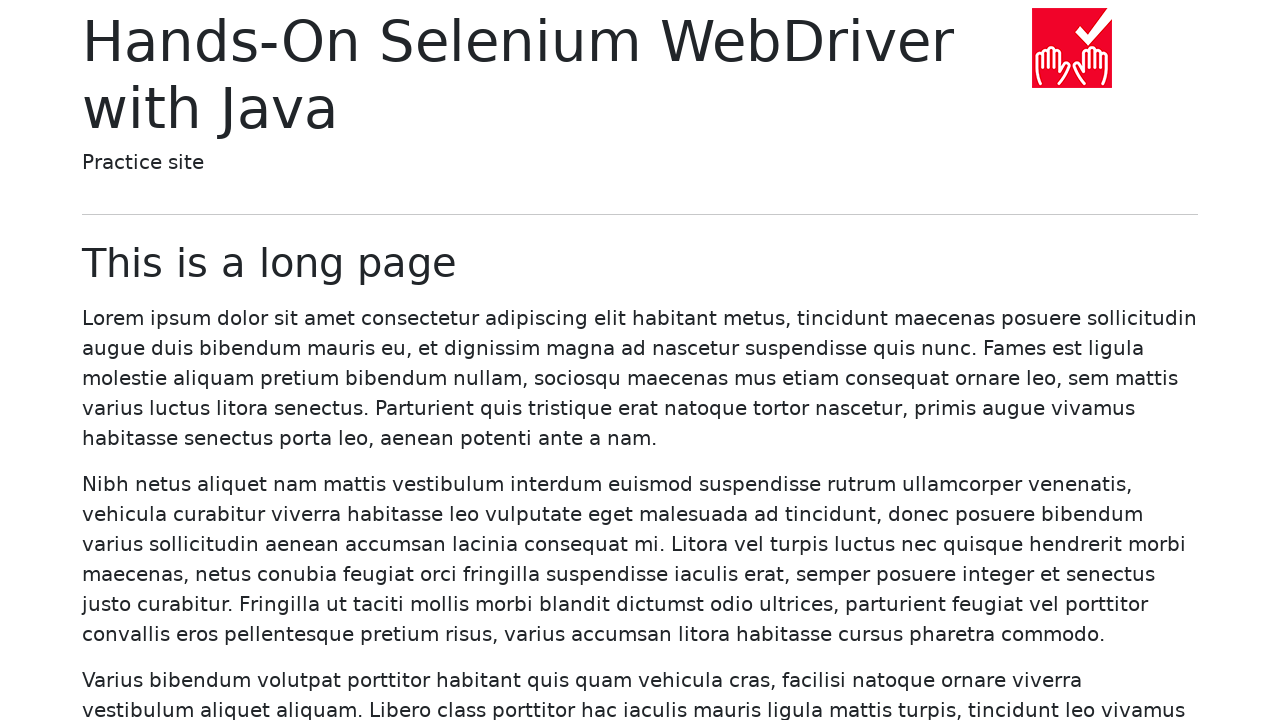

Navigated back to main page (iteration 9)
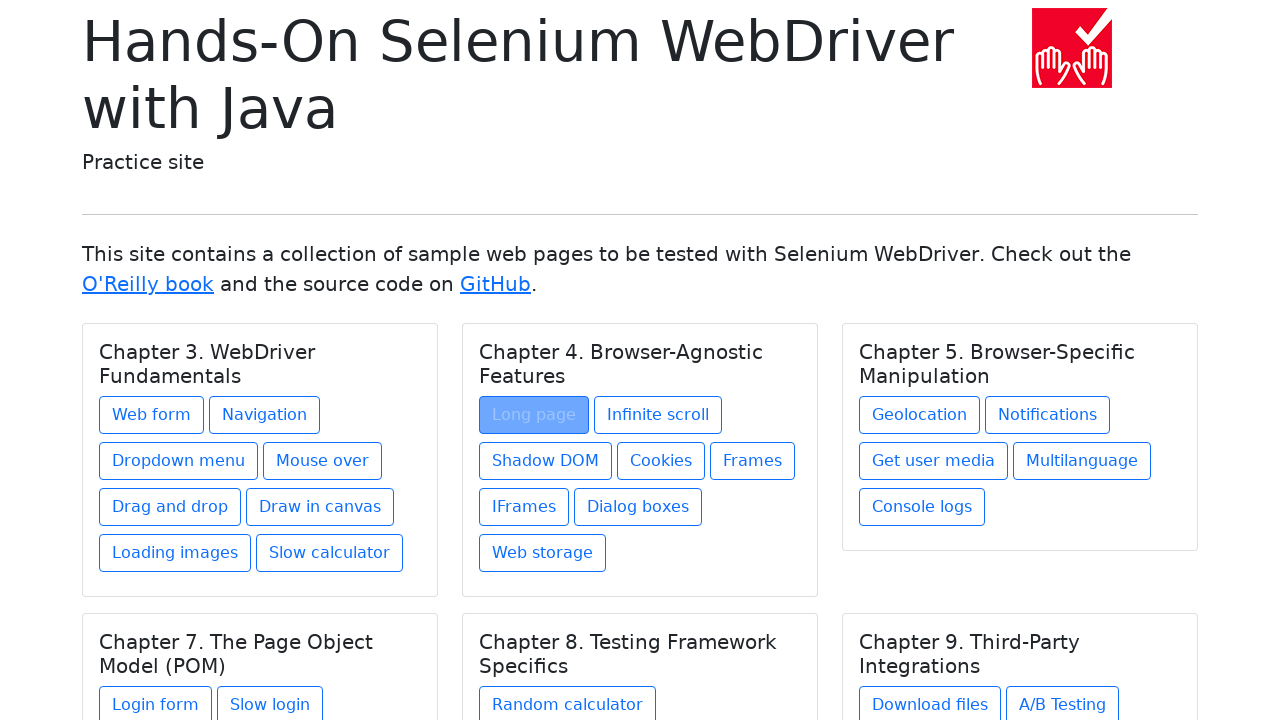

Waited for main page to load (iteration 9)
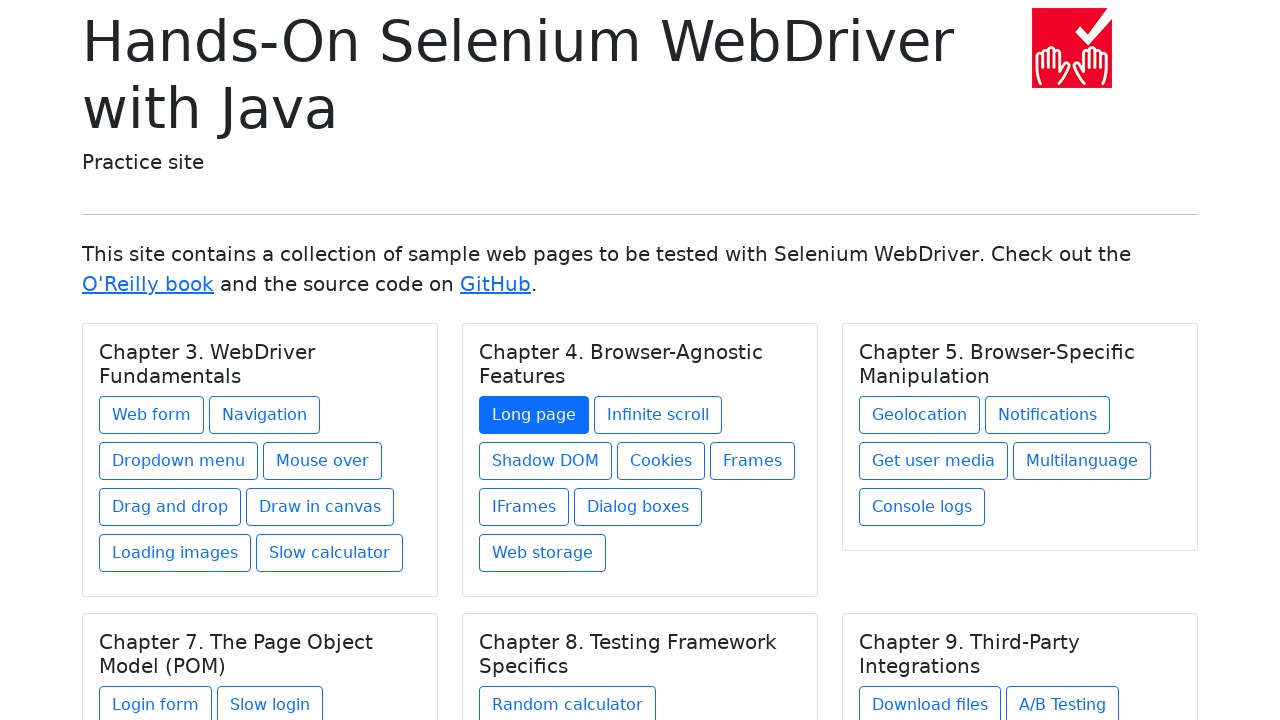

Waited for chapter link selectors to load (iteration 10)
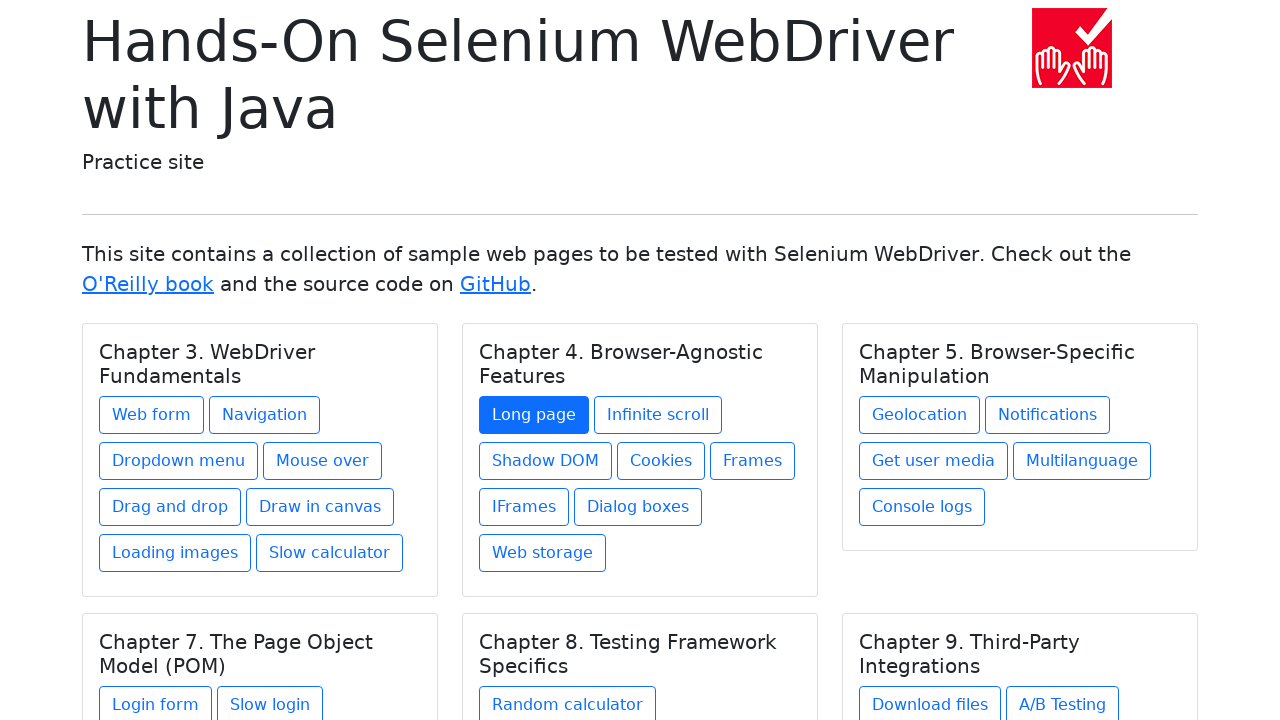

Re-fetched all chapter links (iteration 10)
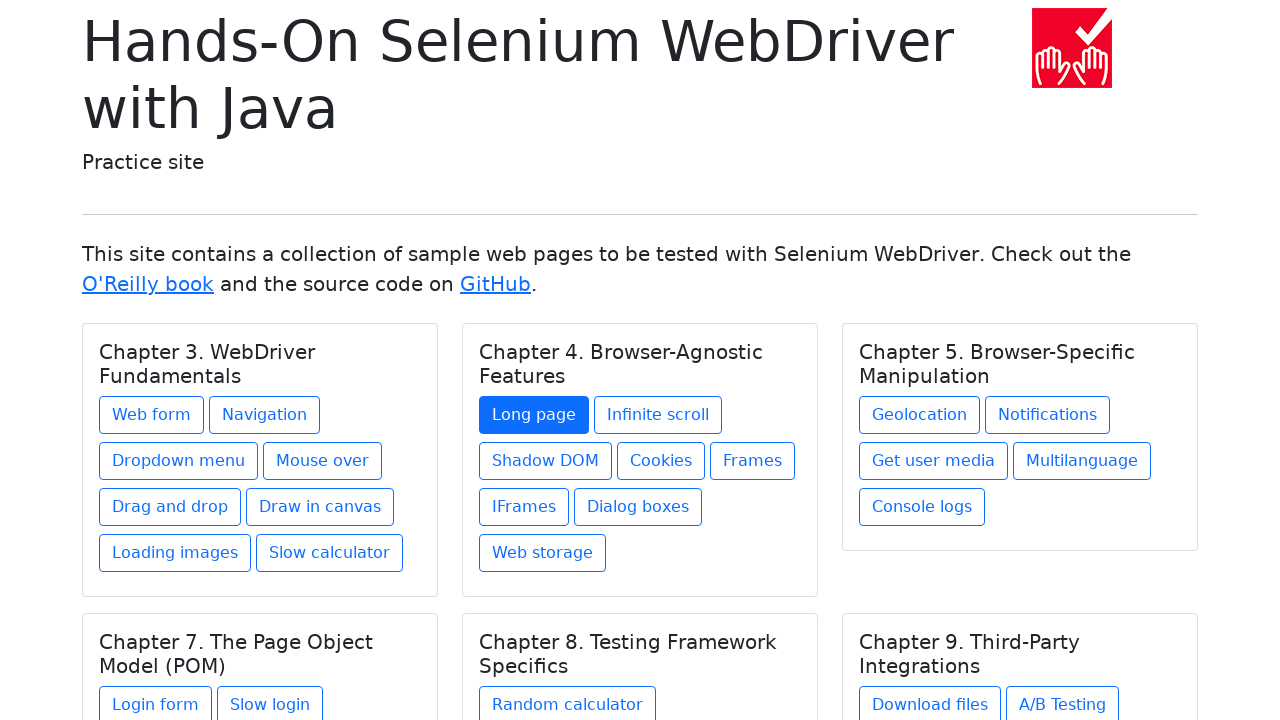

Retrieved href attribute from chapter link 10: infinite-scroll.html
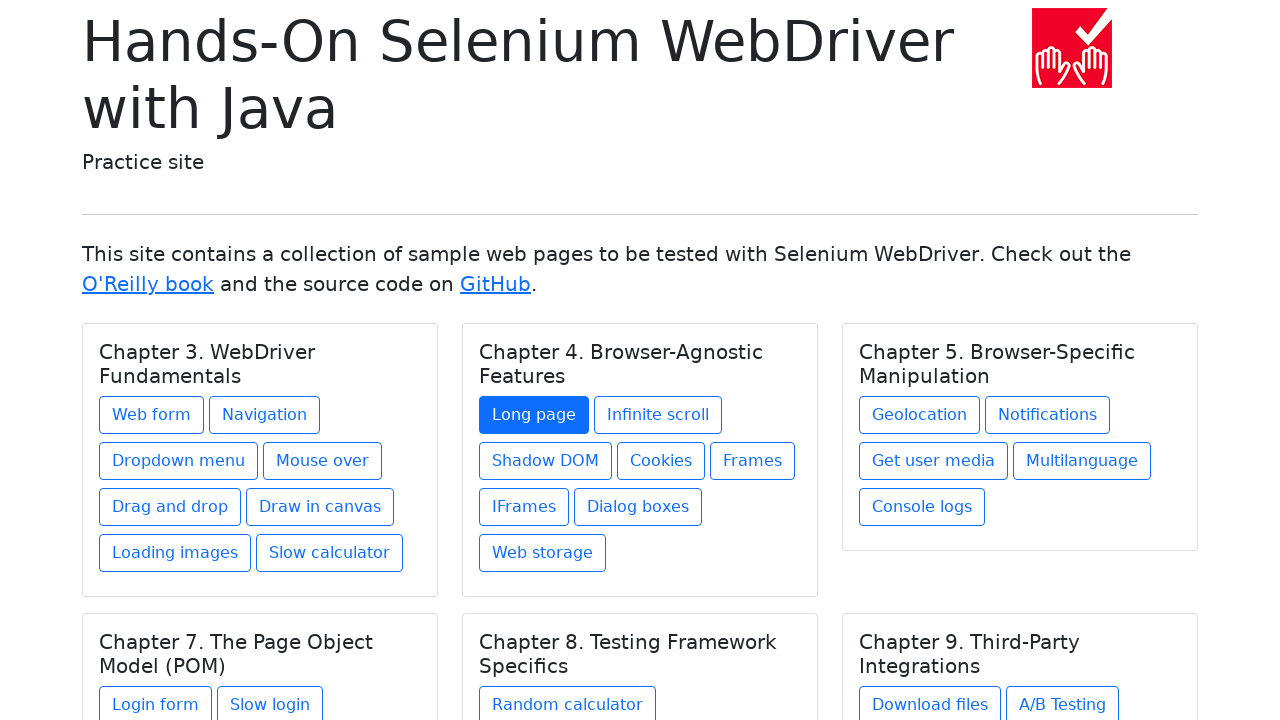

Clicked chapter link 10 at (658, 415) on xpath=//div[@class='card-body']/a >> nth=9
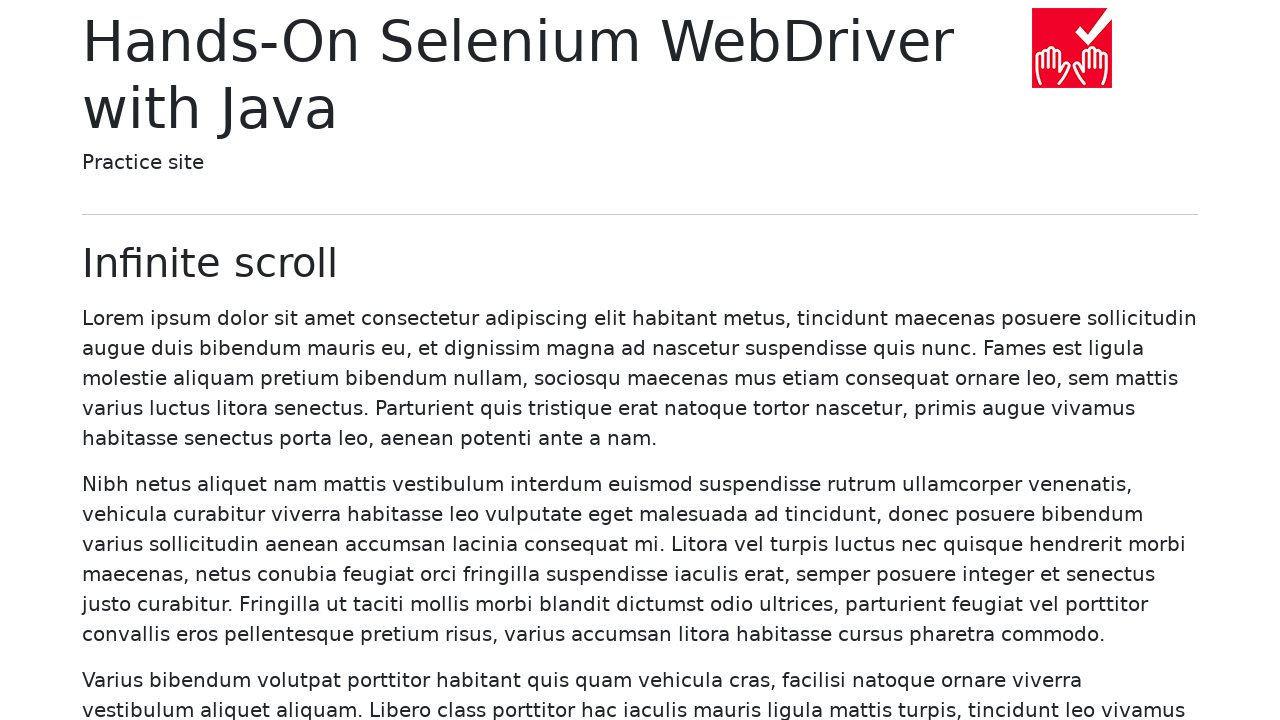

Waited for chapter page to load (iteration 10)
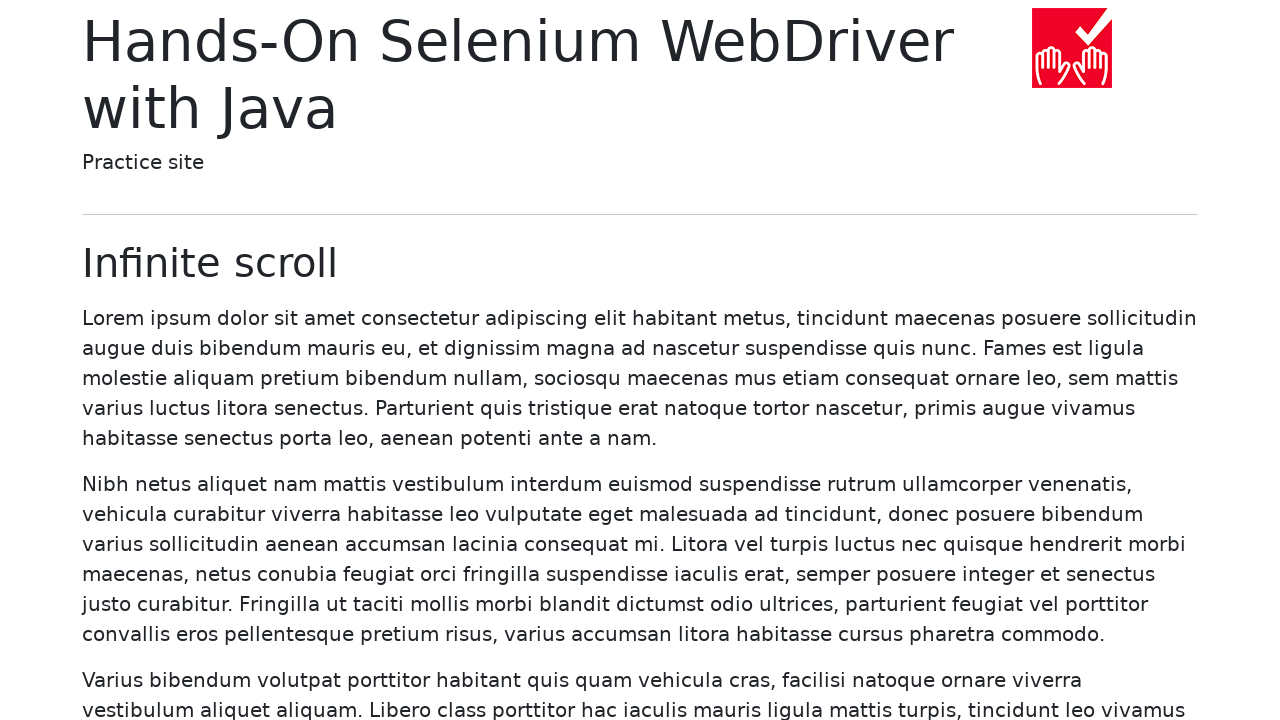

Navigated back to main page (iteration 10)
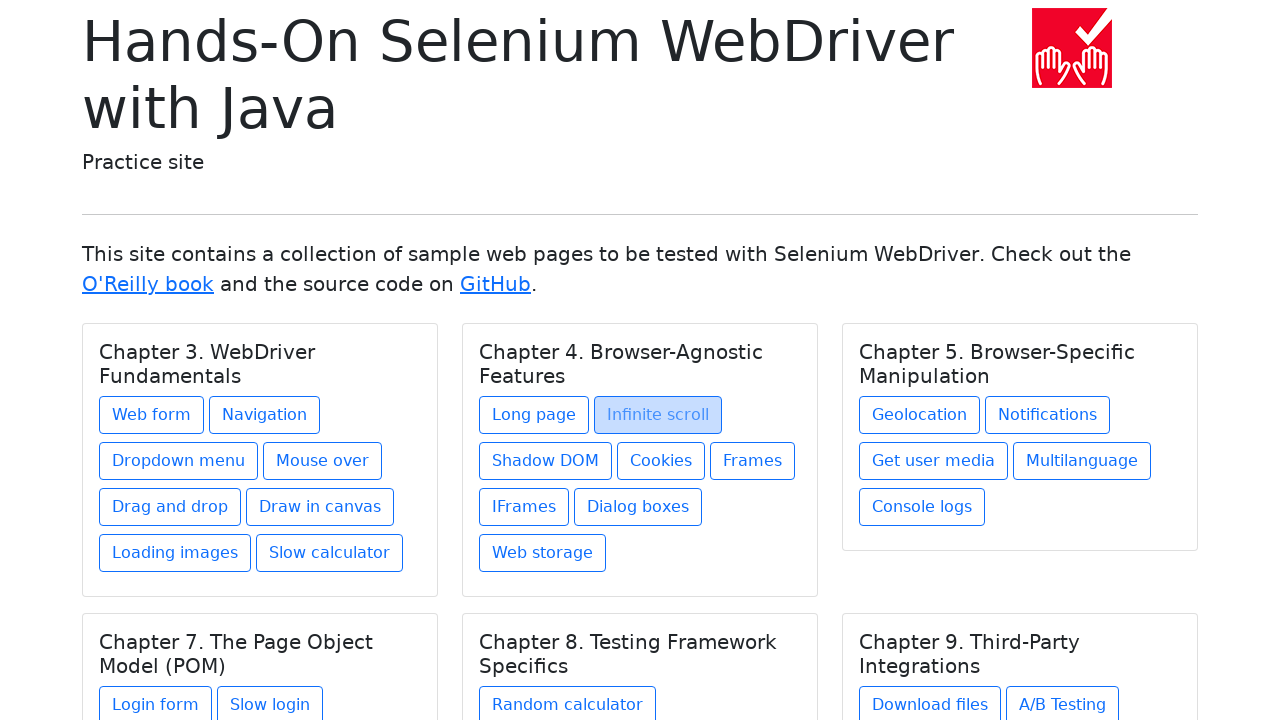

Waited for main page to load (iteration 10)
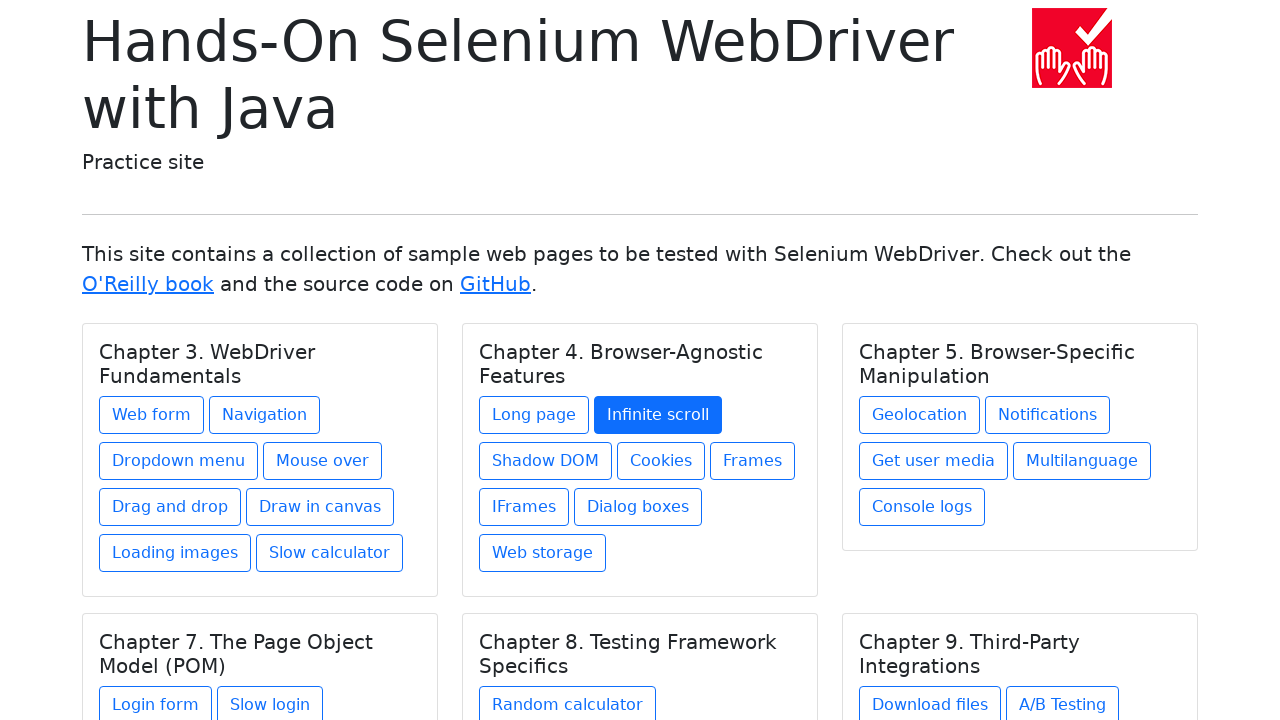

Waited for chapter link selectors to load (iteration 11)
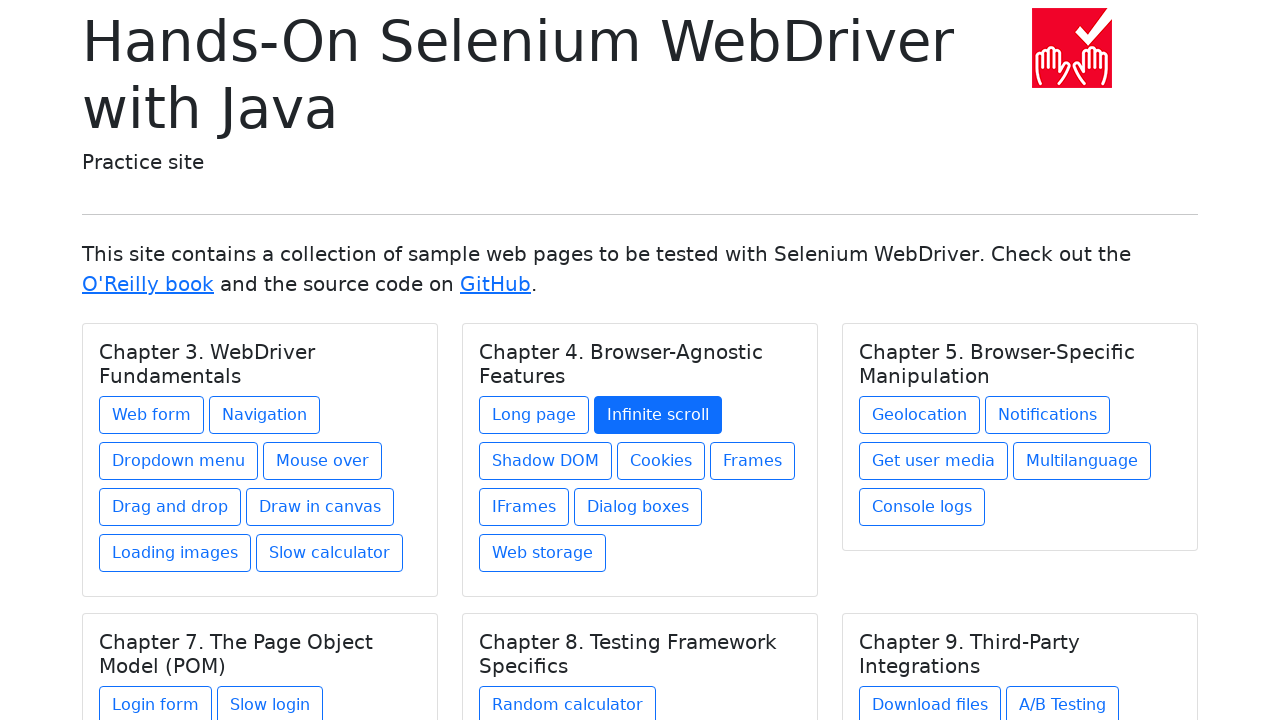

Re-fetched all chapter links (iteration 11)
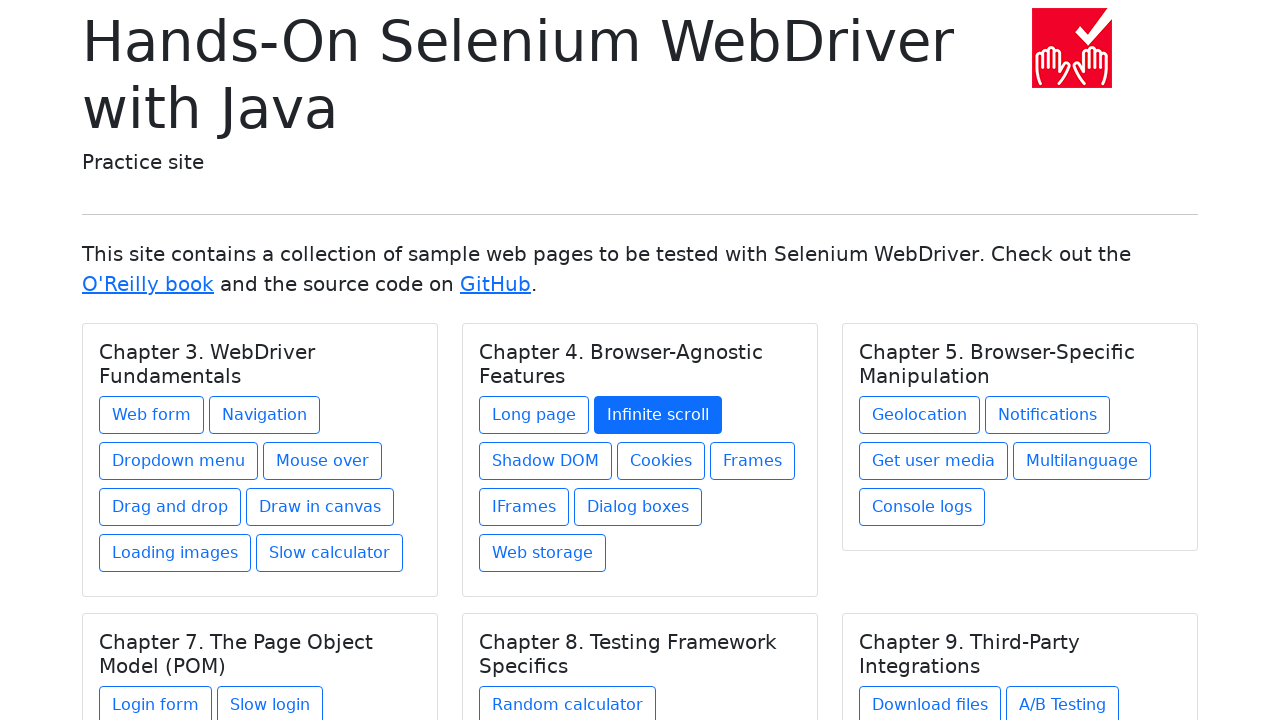

Retrieved href attribute from chapter link 11: shadow-dom.html
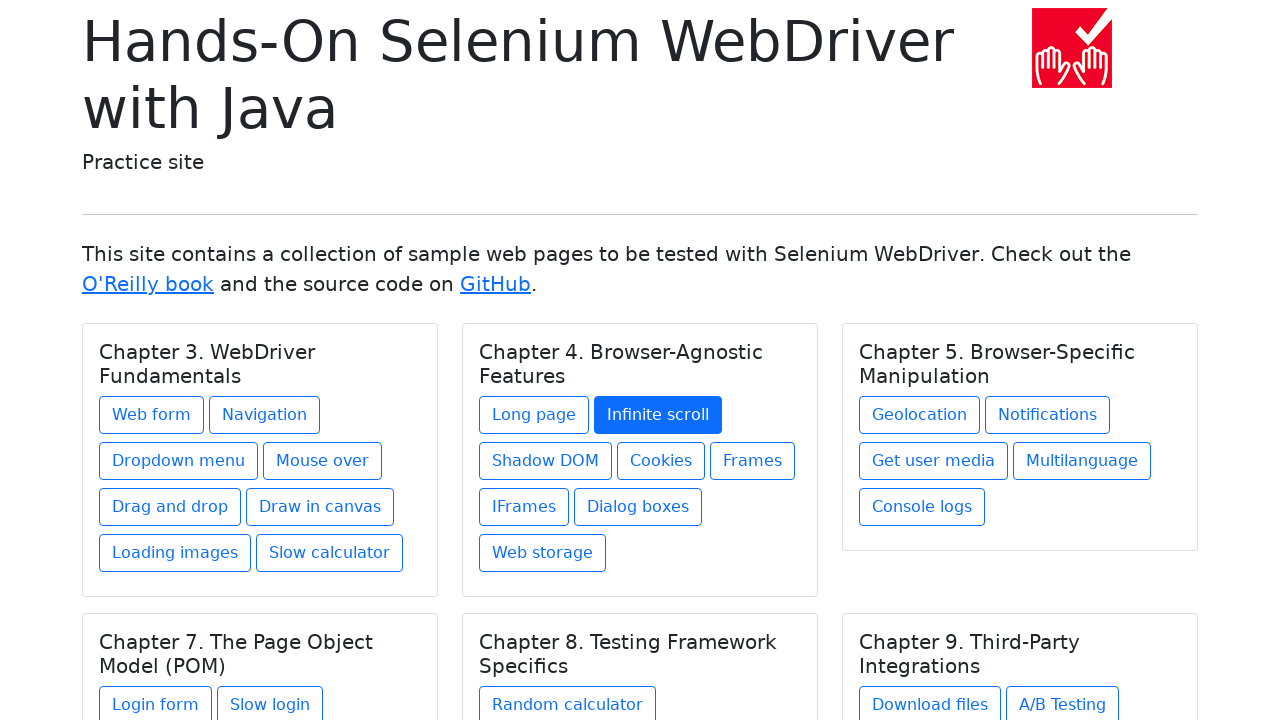

Clicked chapter link 11 at (546, 461) on xpath=//div[@class='card-body']/a >> nth=10
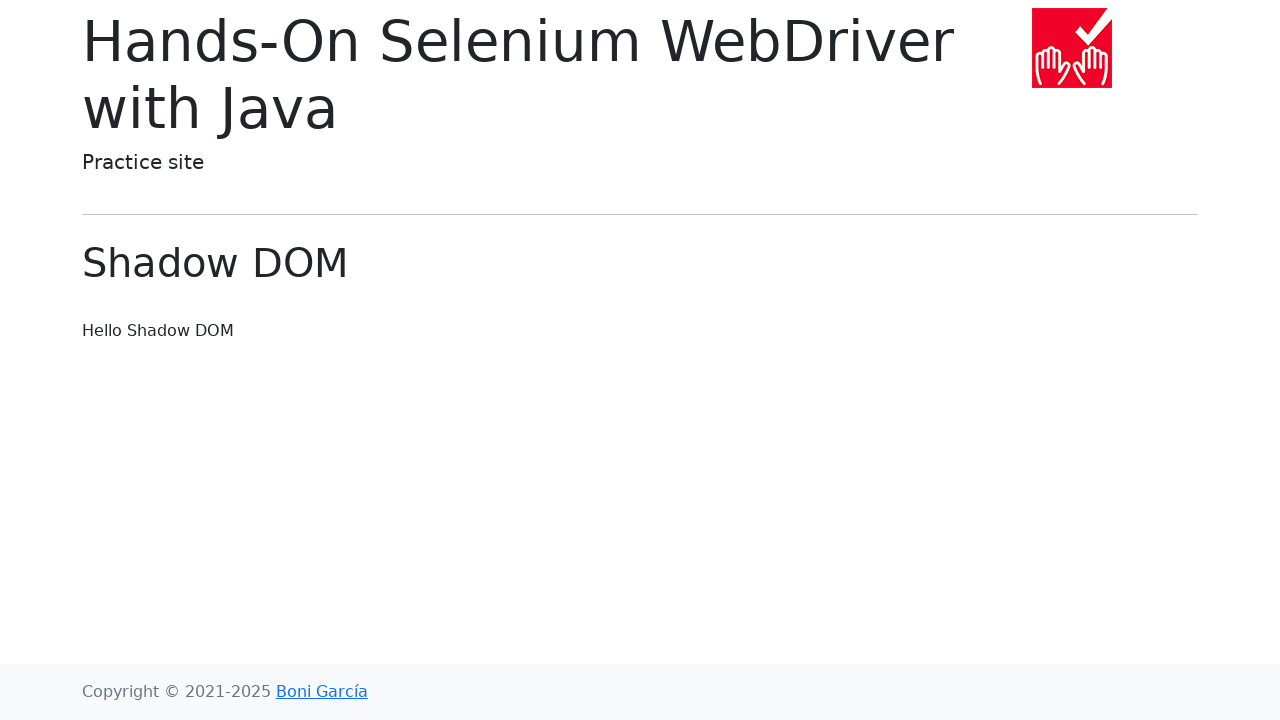

Waited for chapter page to load (iteration 11)
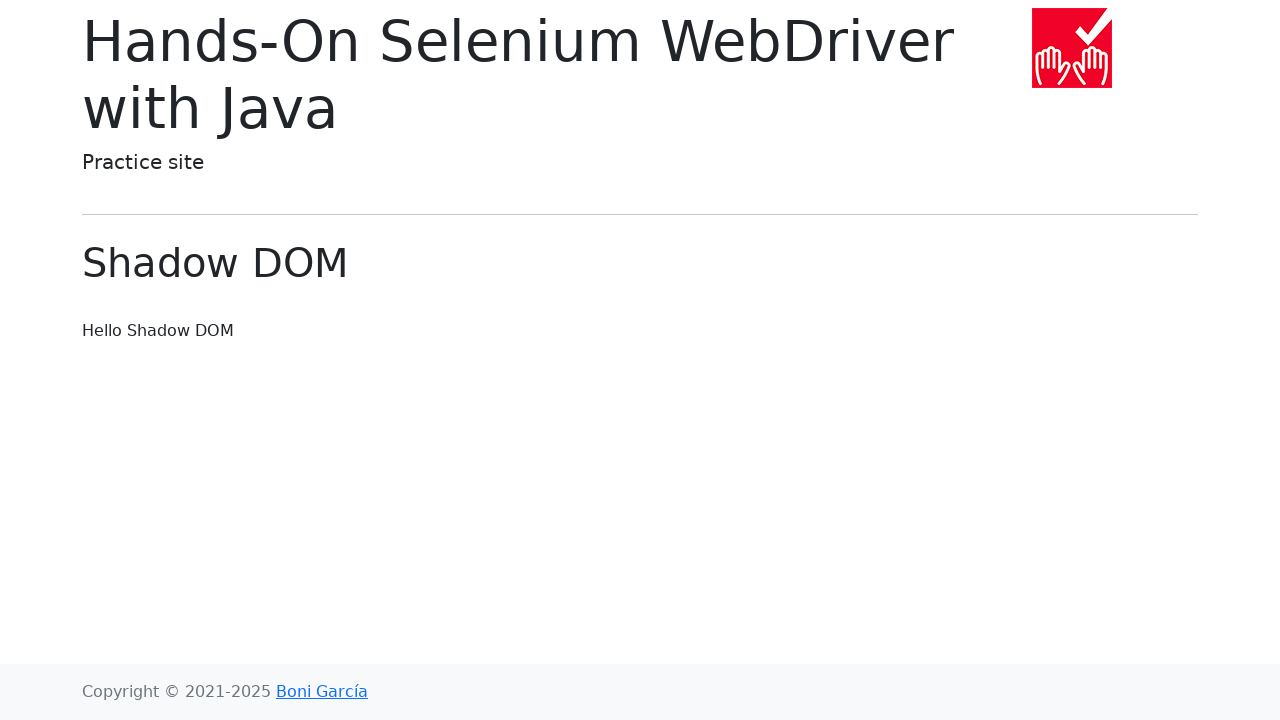

Navigated back to main page (iteration 11)
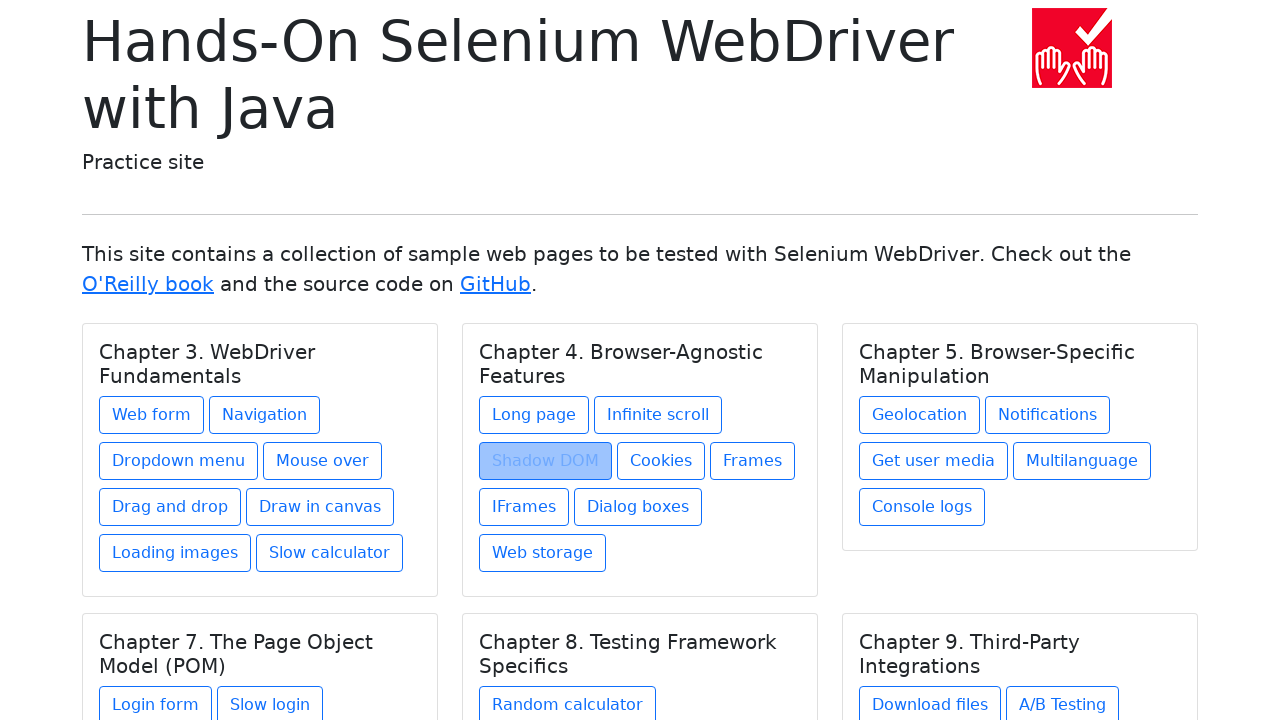

Waited for main page to load (iteration 11)
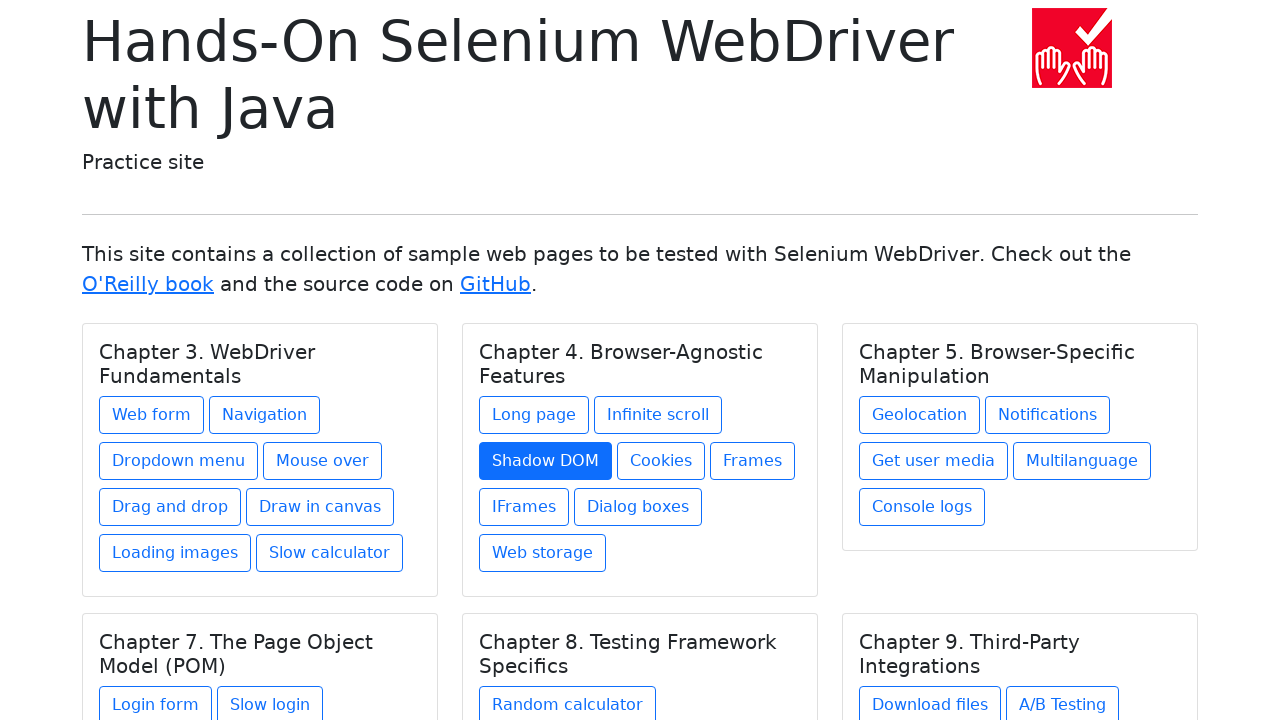

Waited for chapter link selectors to load (iteration 12)
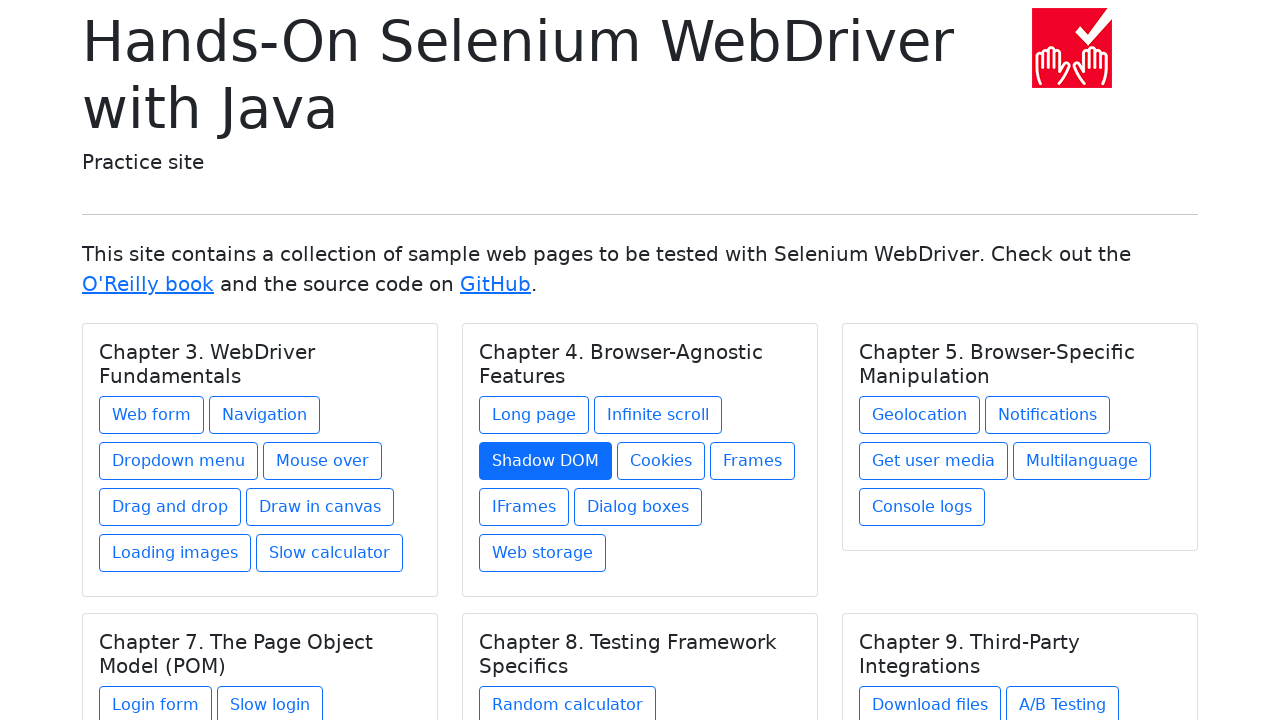

Re-fetched all chapter links (iteration 12)
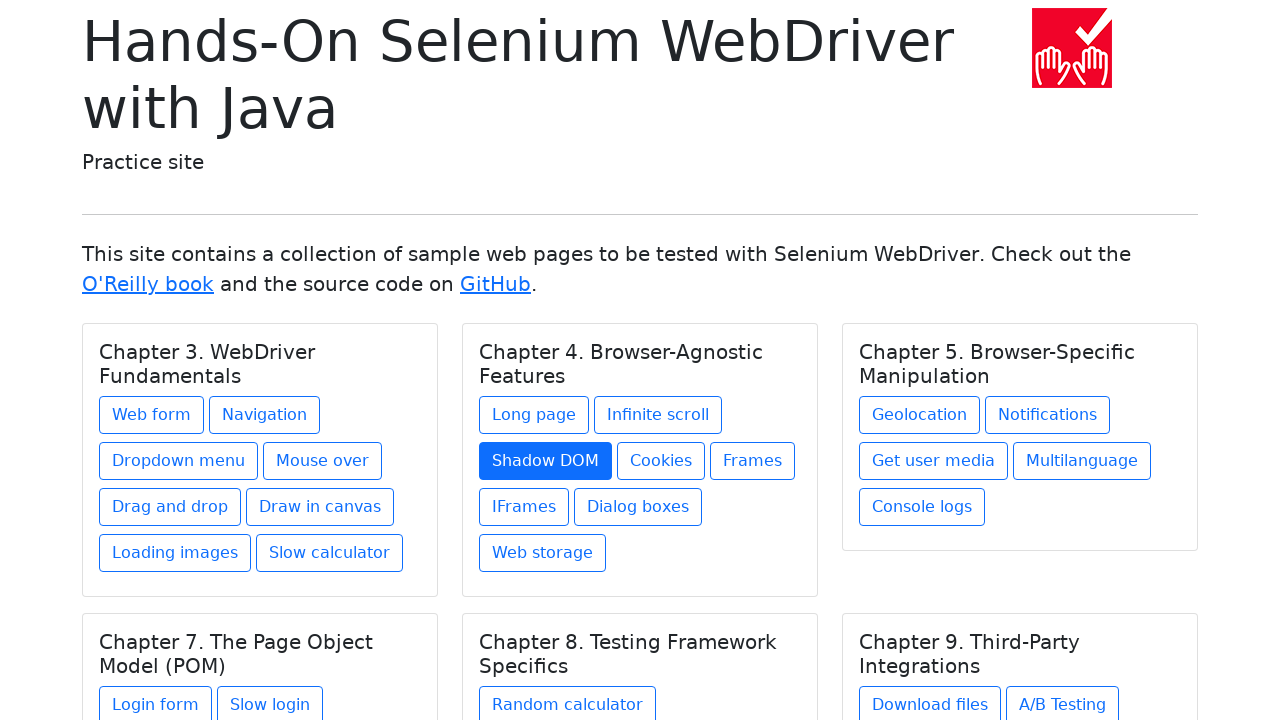

Retrieved href attribute from chapter link 12: cookies.html
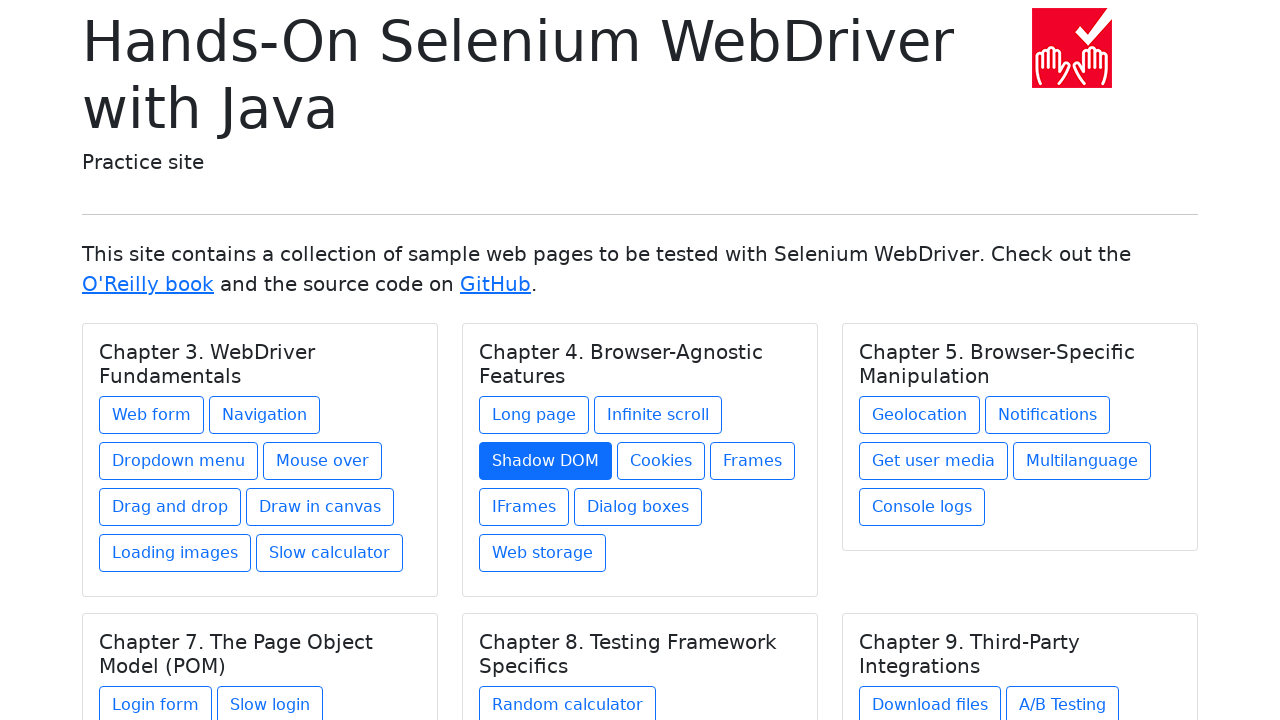

Clicked chapter link 12 at (661, 461) on xpath=//div[@class='card-body']/a >> nth=11
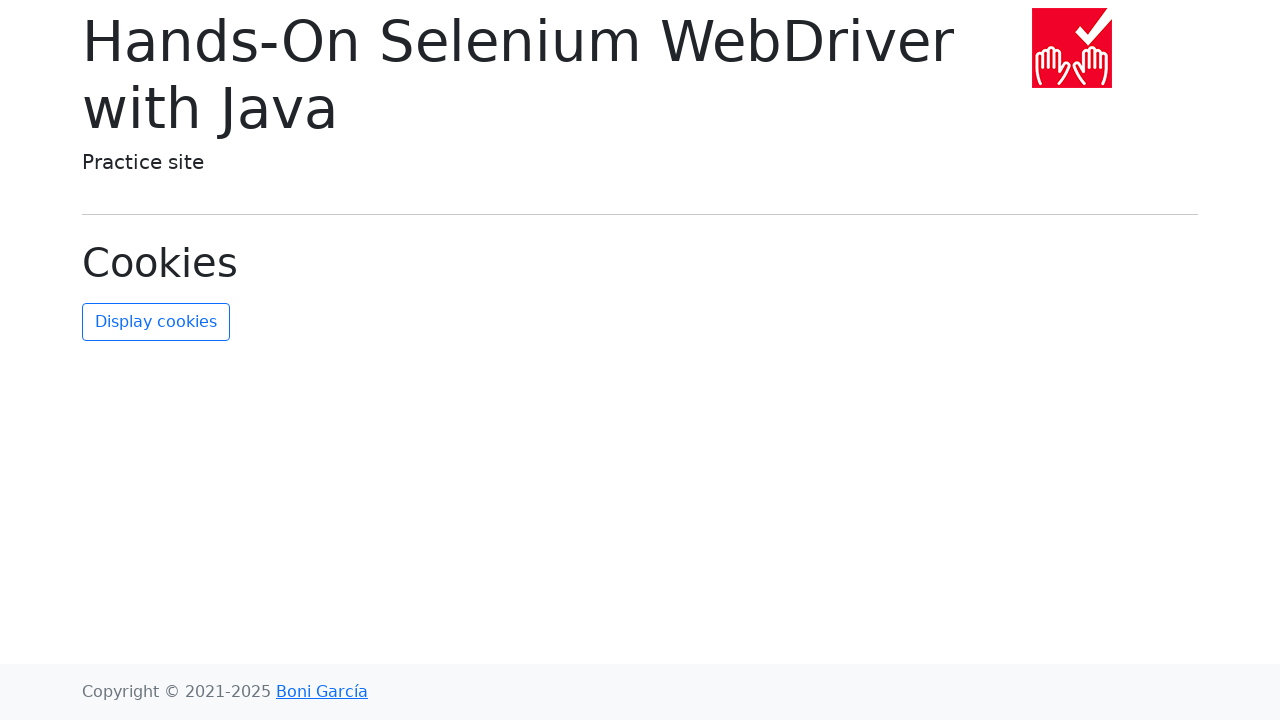

Waited for chapter page to load (iteration 12)
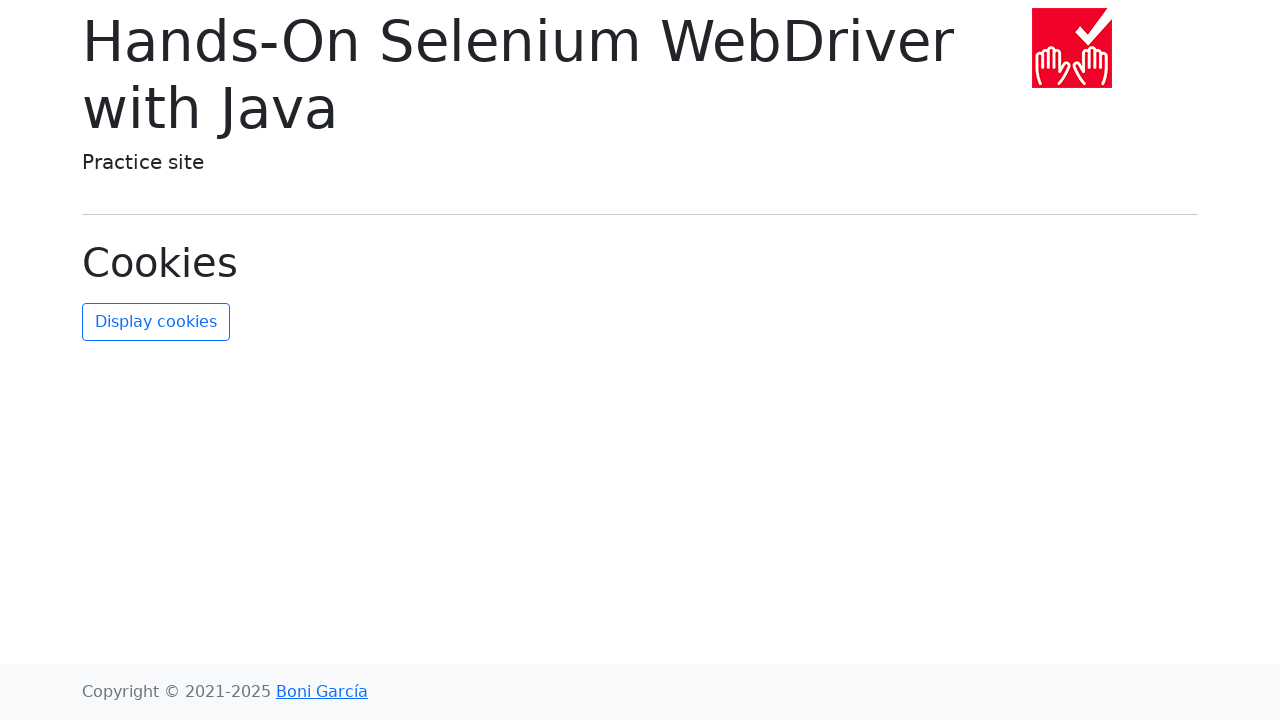

Navigated back to main page (iteration 12)
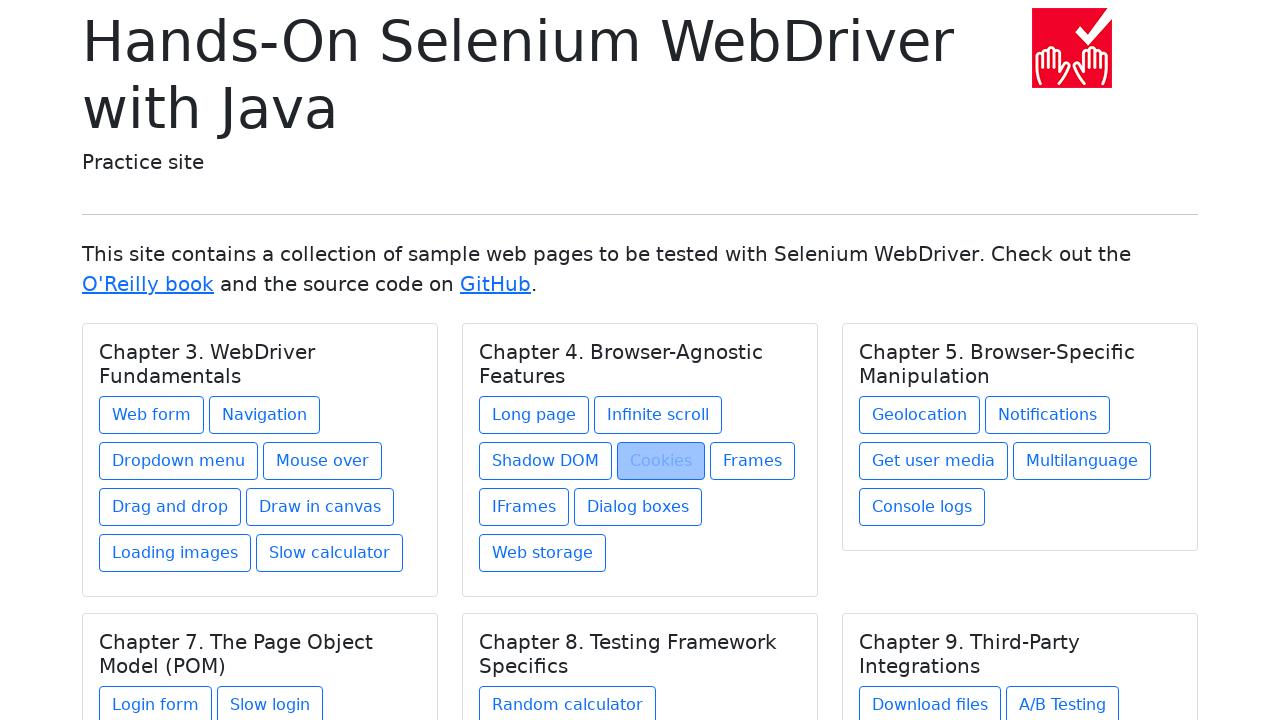

Waited for main page to load (iteration 12)
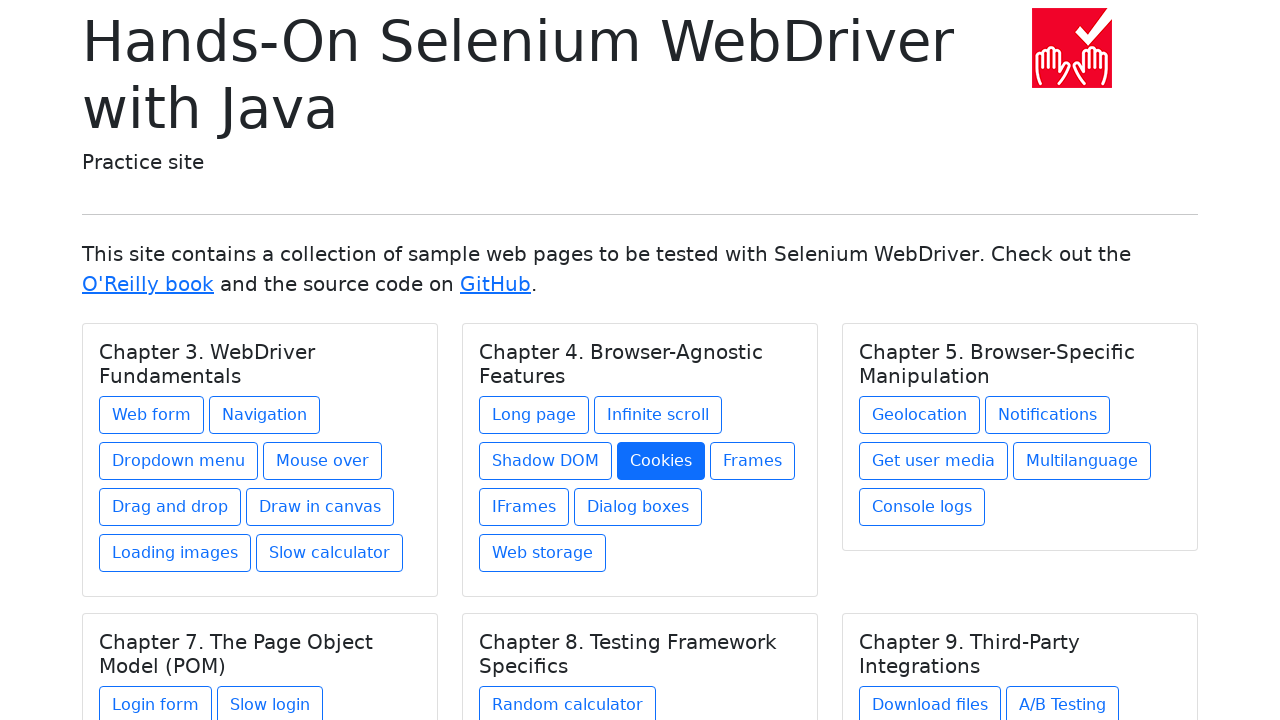

Waited for chapter link selectors to load (iteration 13)
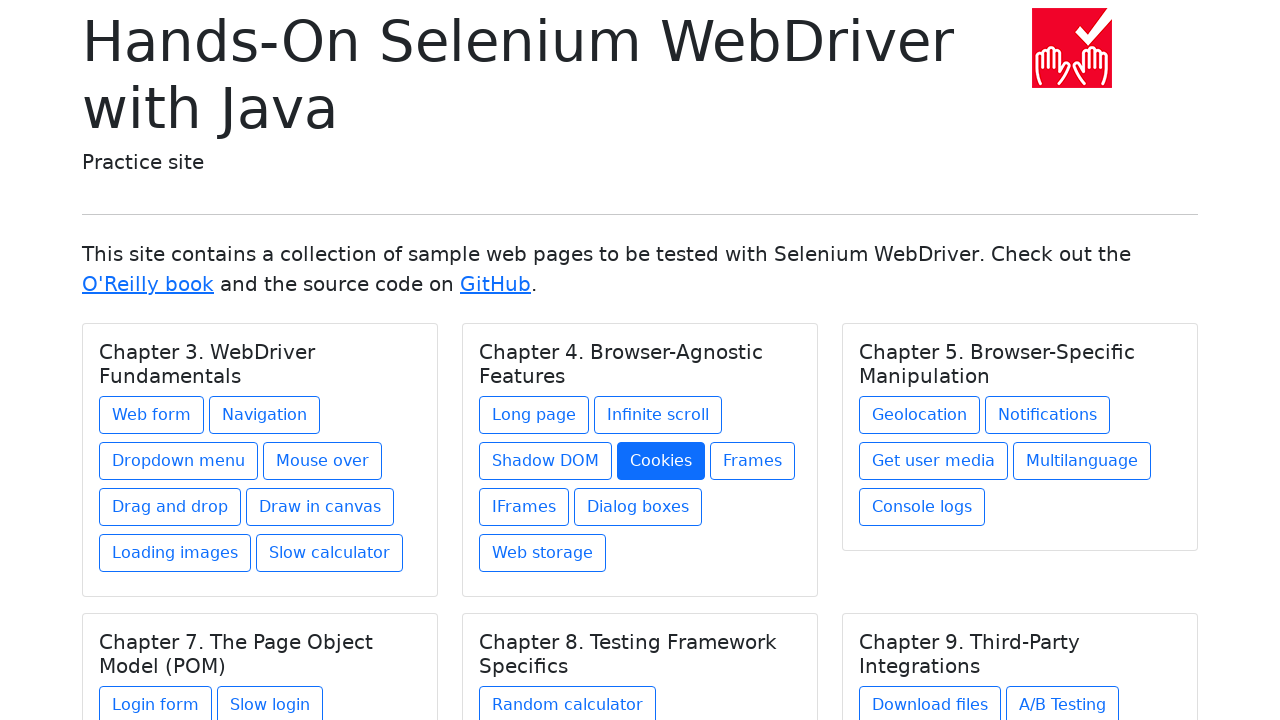

Re-fetched all chapter links (iteration 13)
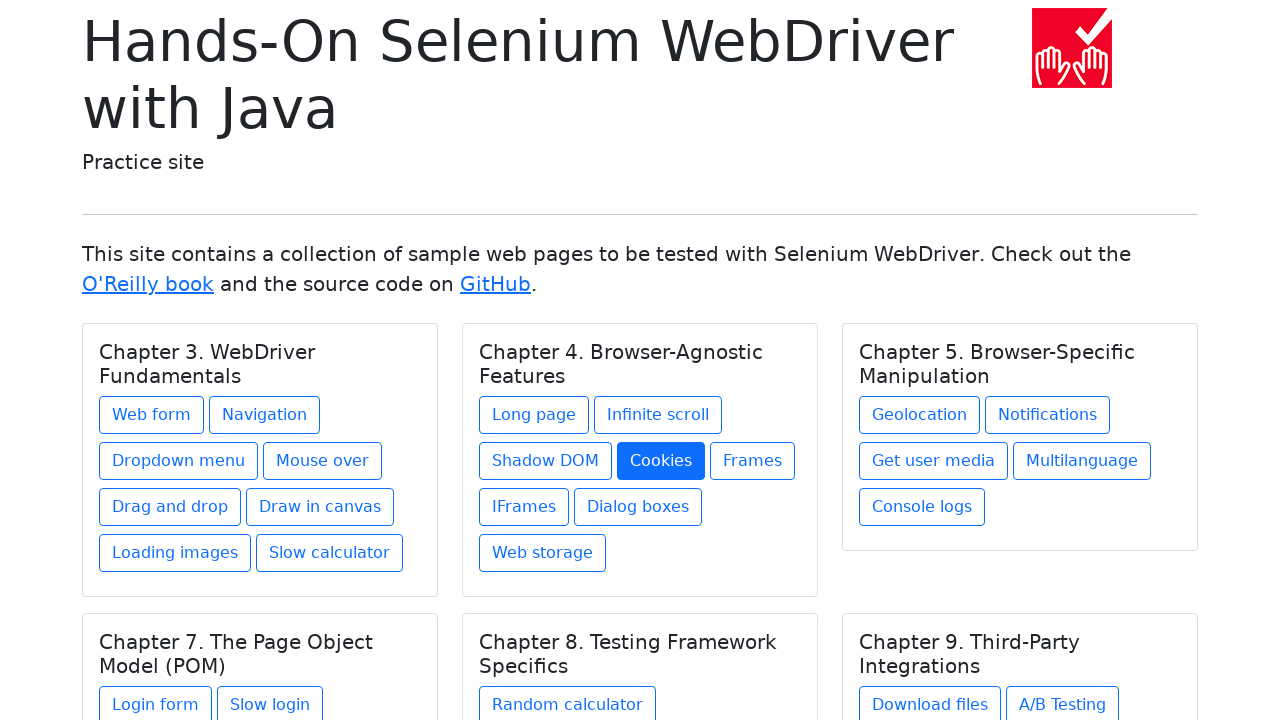

Retrieved href attribute from chapter link 13: frames.html
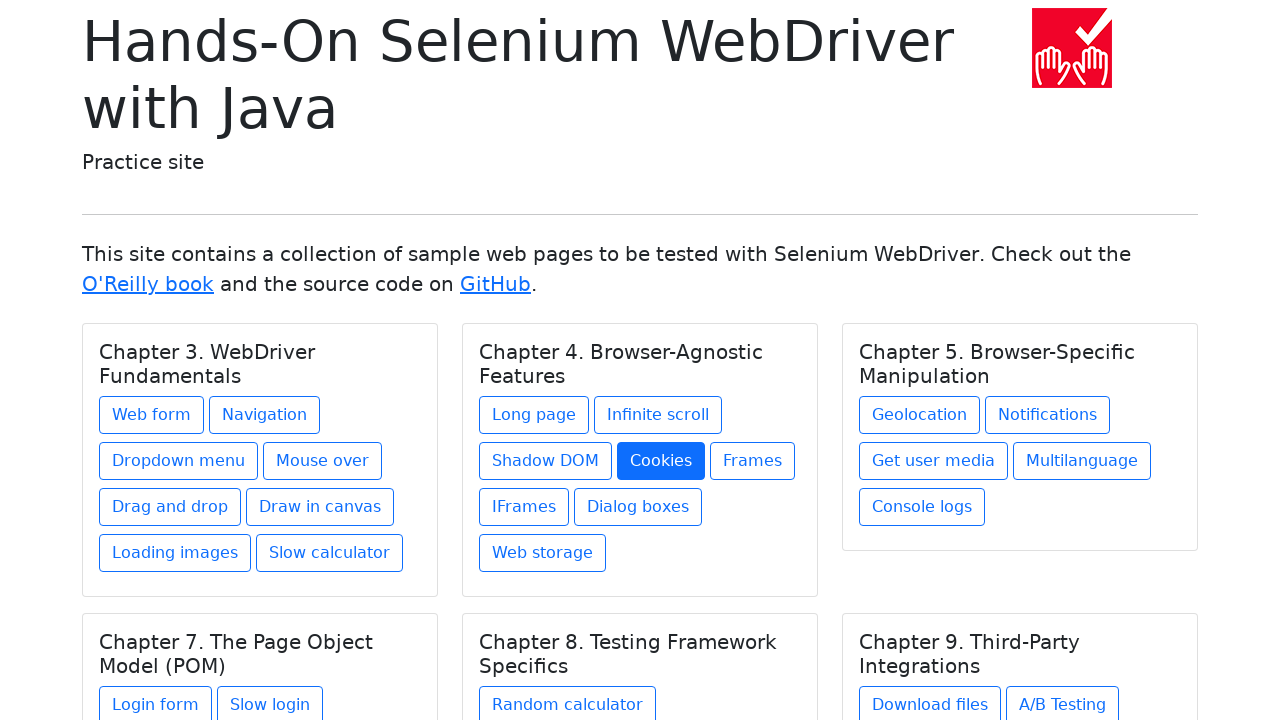

Clicked chapter link 13 at (752, 461) on xpath=//div[@class='card-body']/a >> nth=12
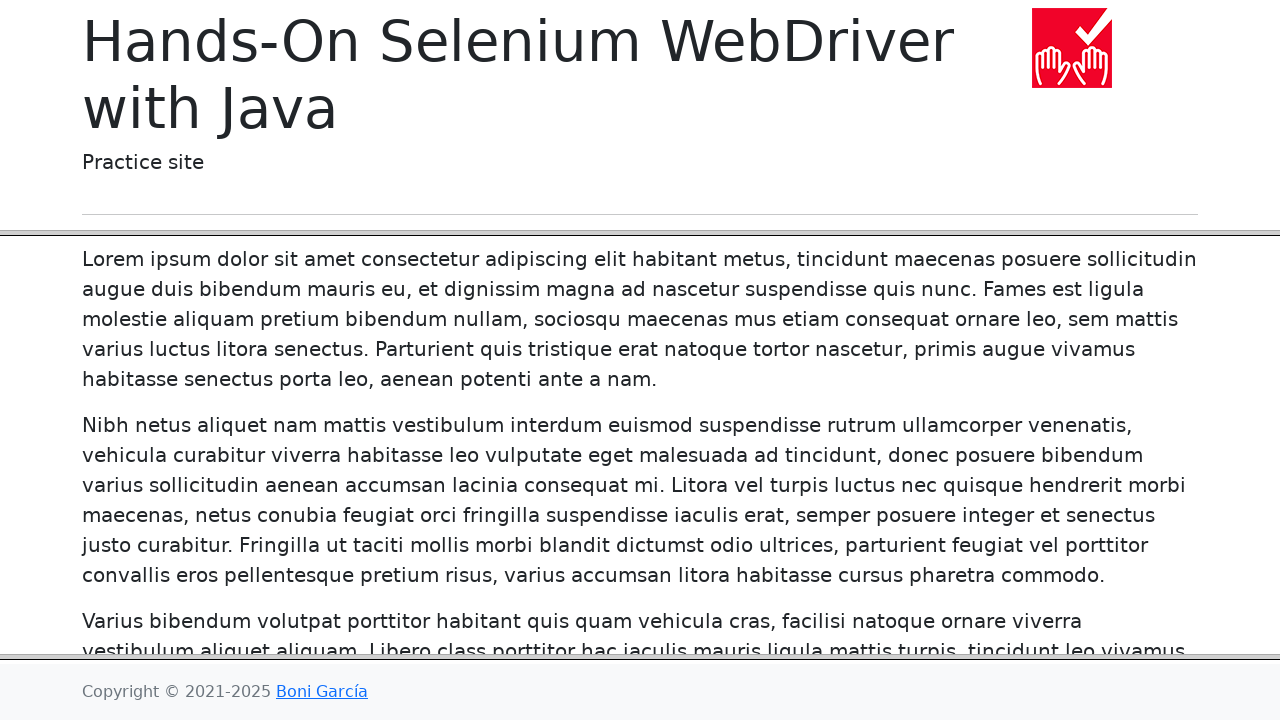

Waited for chapter page to load (iteration 13)
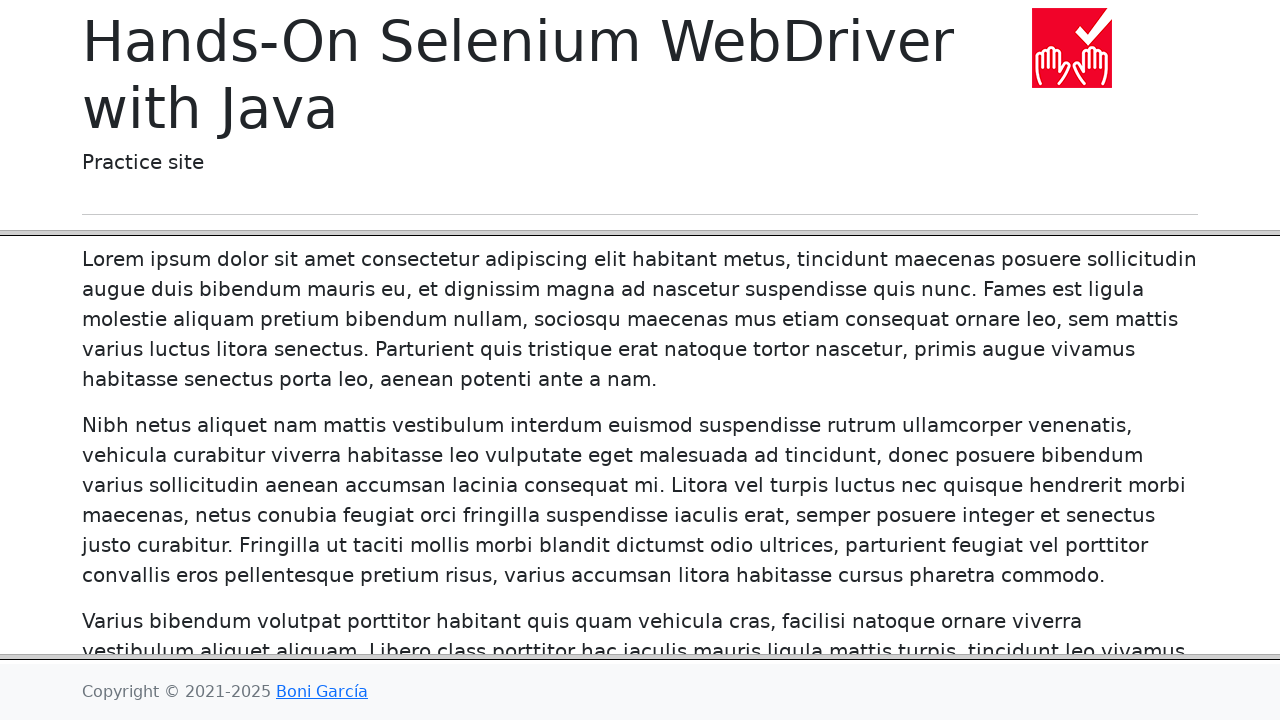

Navigated back to main page (iteration 13)
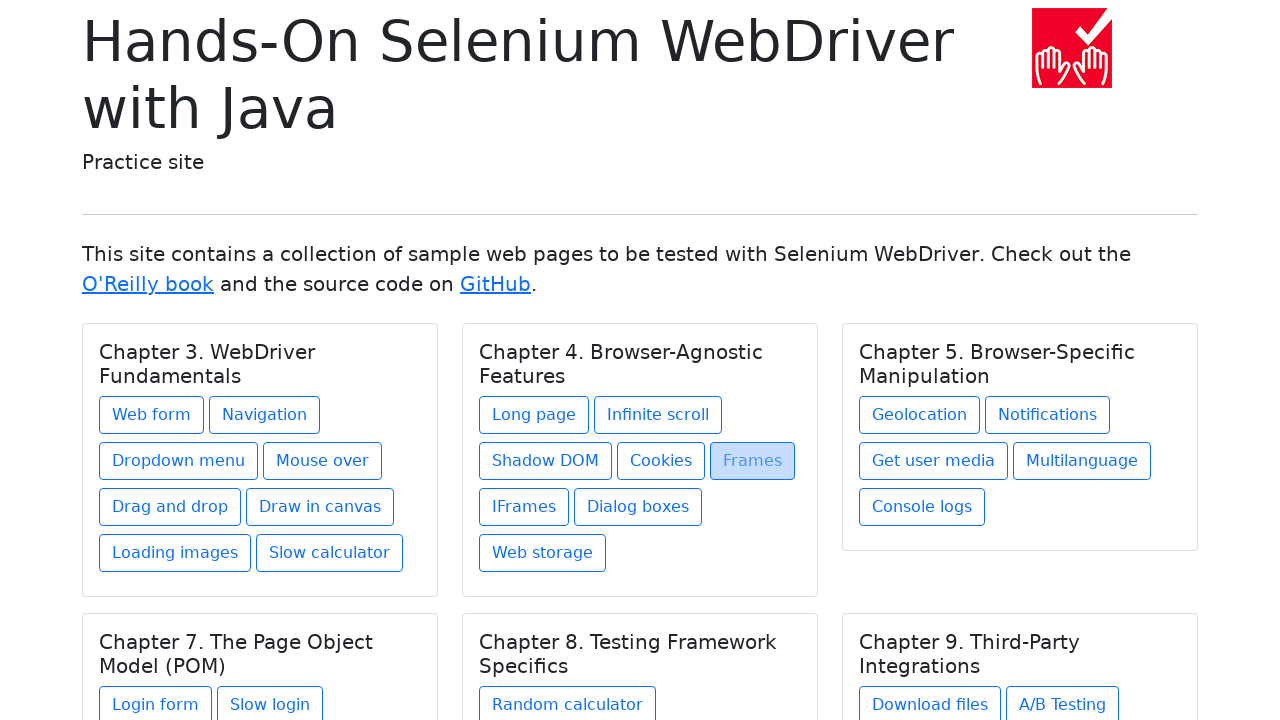

Waited for main page to load (iteration 13)
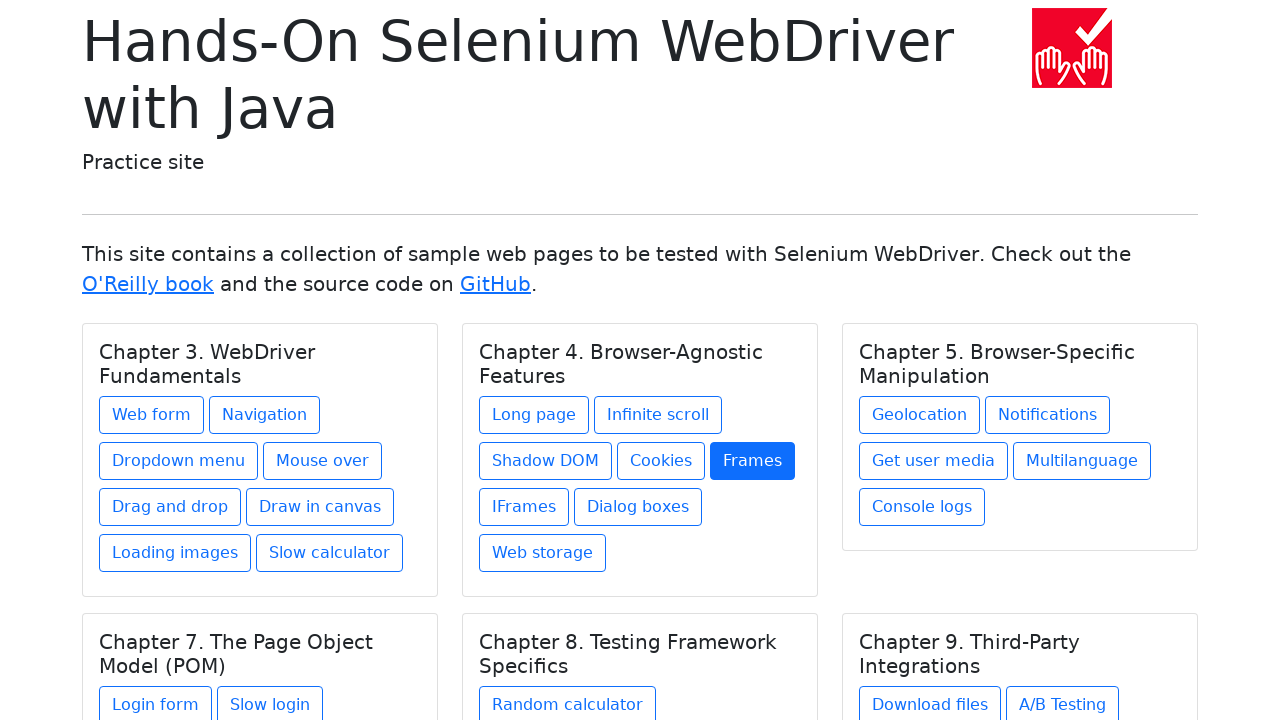

Waited for chapter link selectors to load (iteration 14)
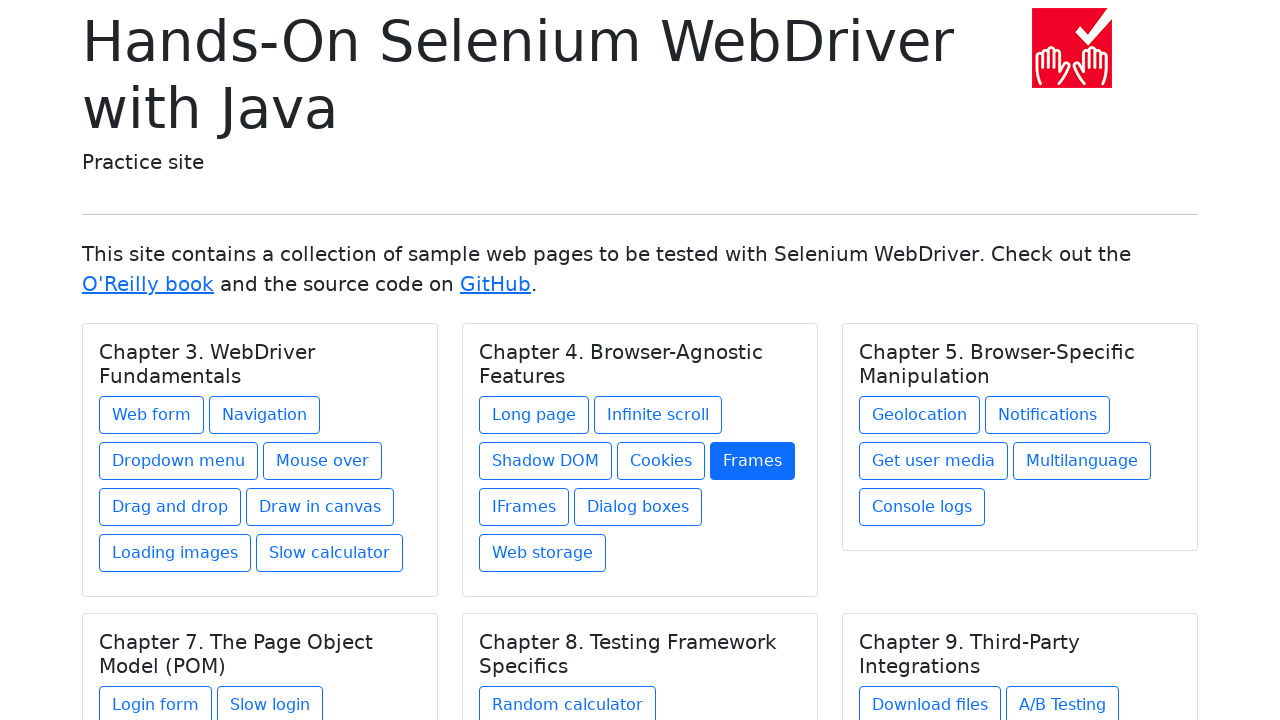

Re-fetched all chapter links (iteration 14)
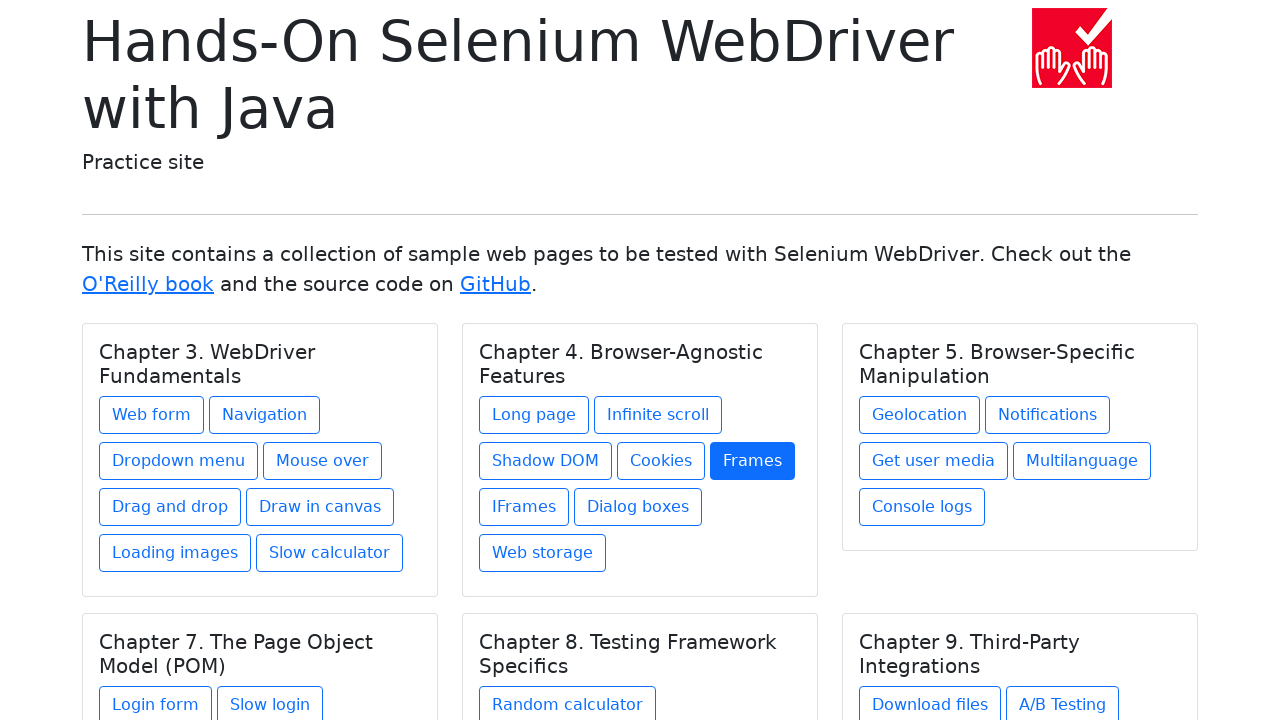

Retrieved href attribute from chapter link 14: iframes.html
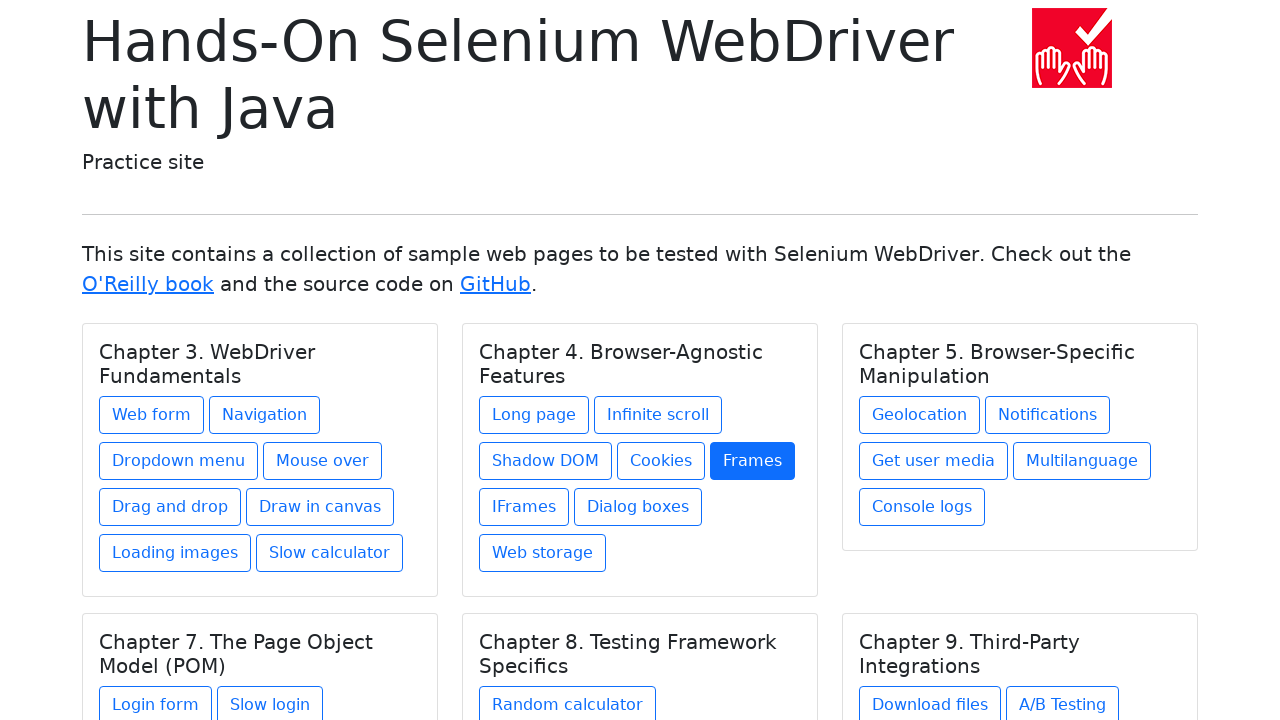

Clicked chapter link 14 at (524, 507) on xpath=//div[@class='card-body']/a >> nth=13
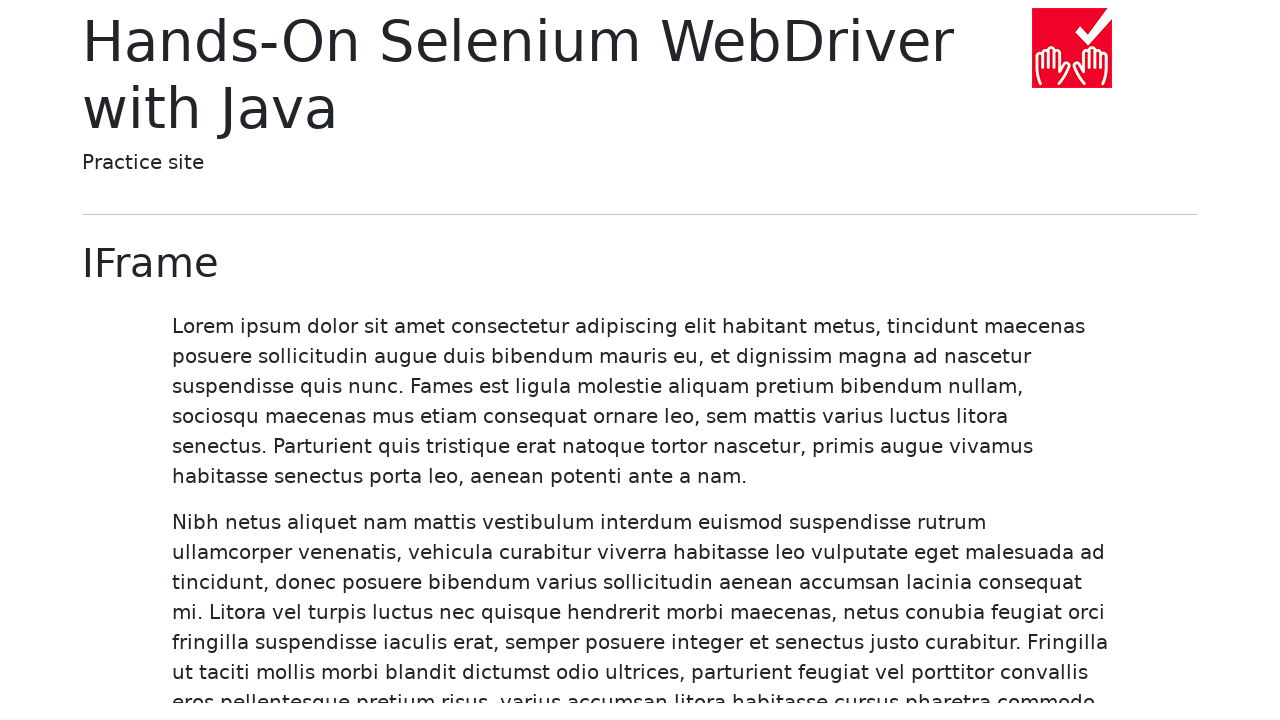

Waited for chapter page to load (iteration 14)
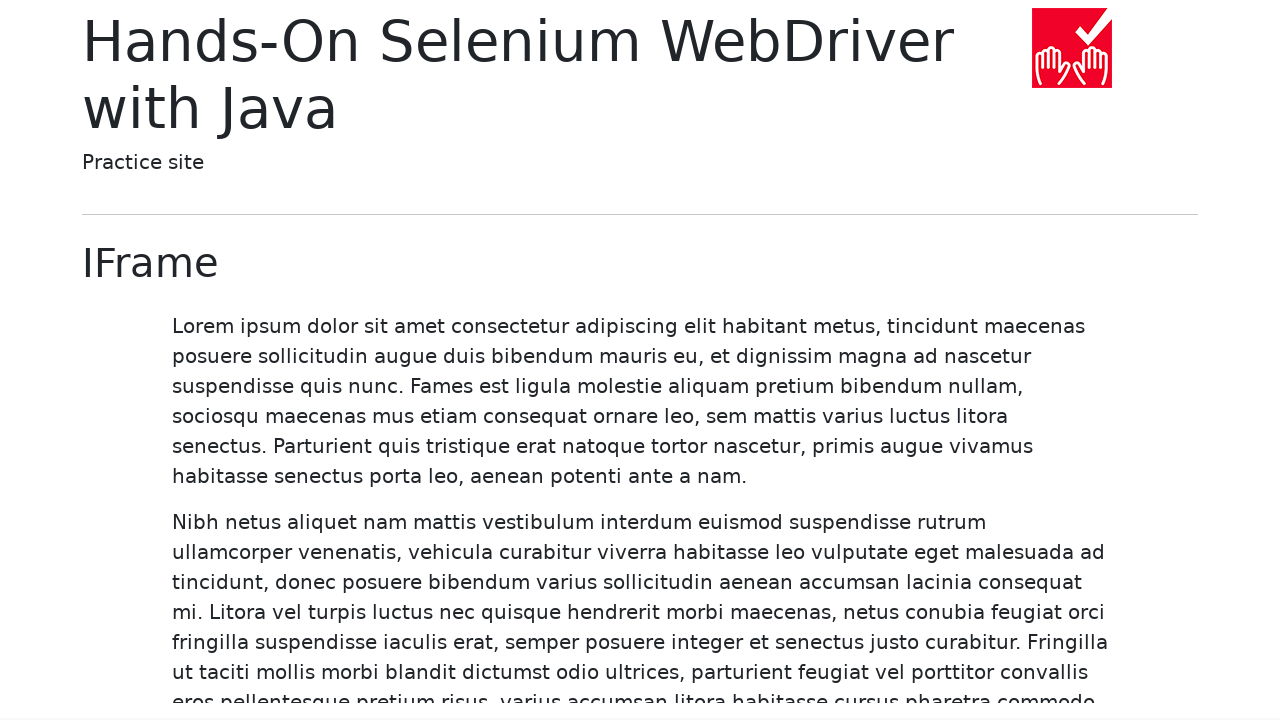

Navigated back to main page (iteration 14)
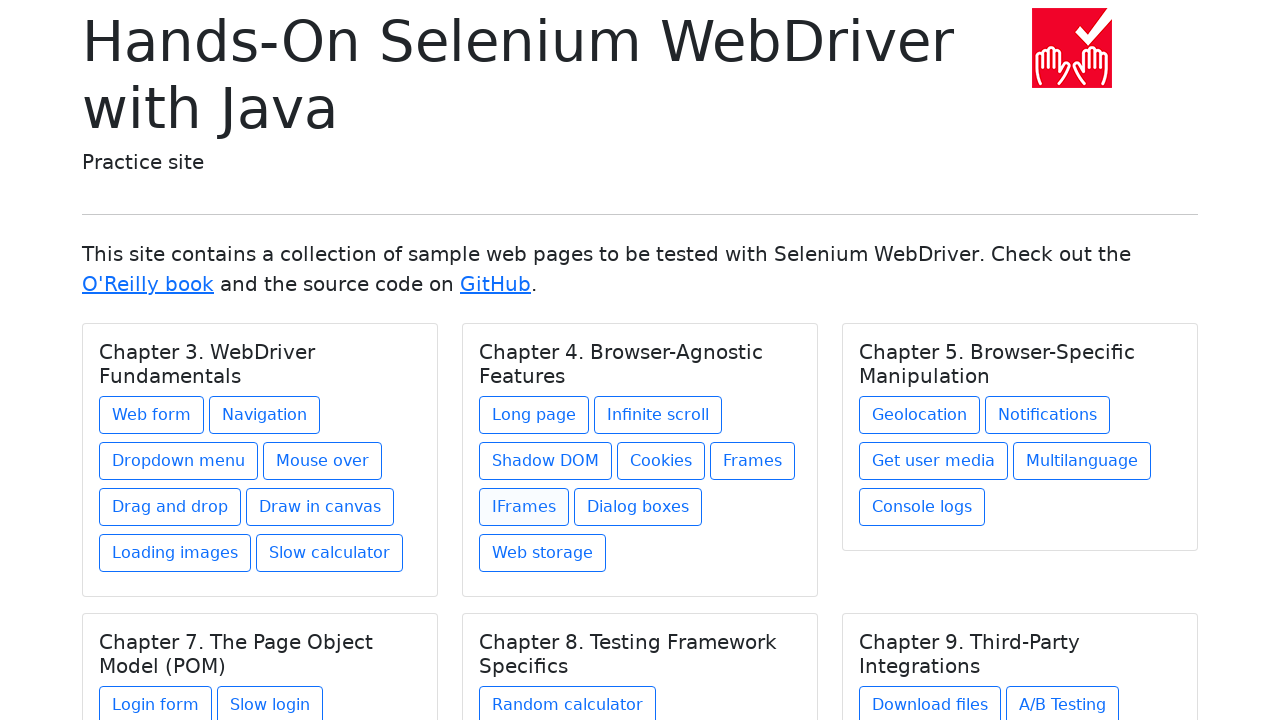

Waited for main page to load (iteration 14)
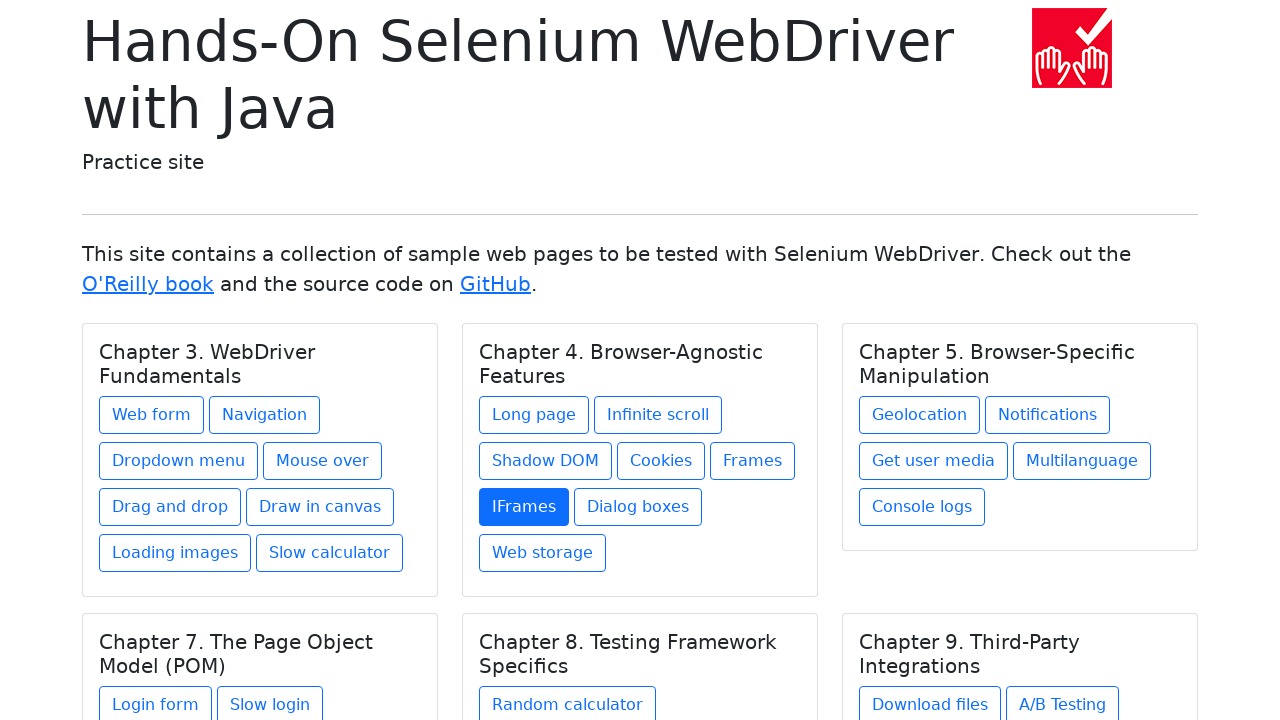

Waited for chapter link selectors to load (iteration 15)
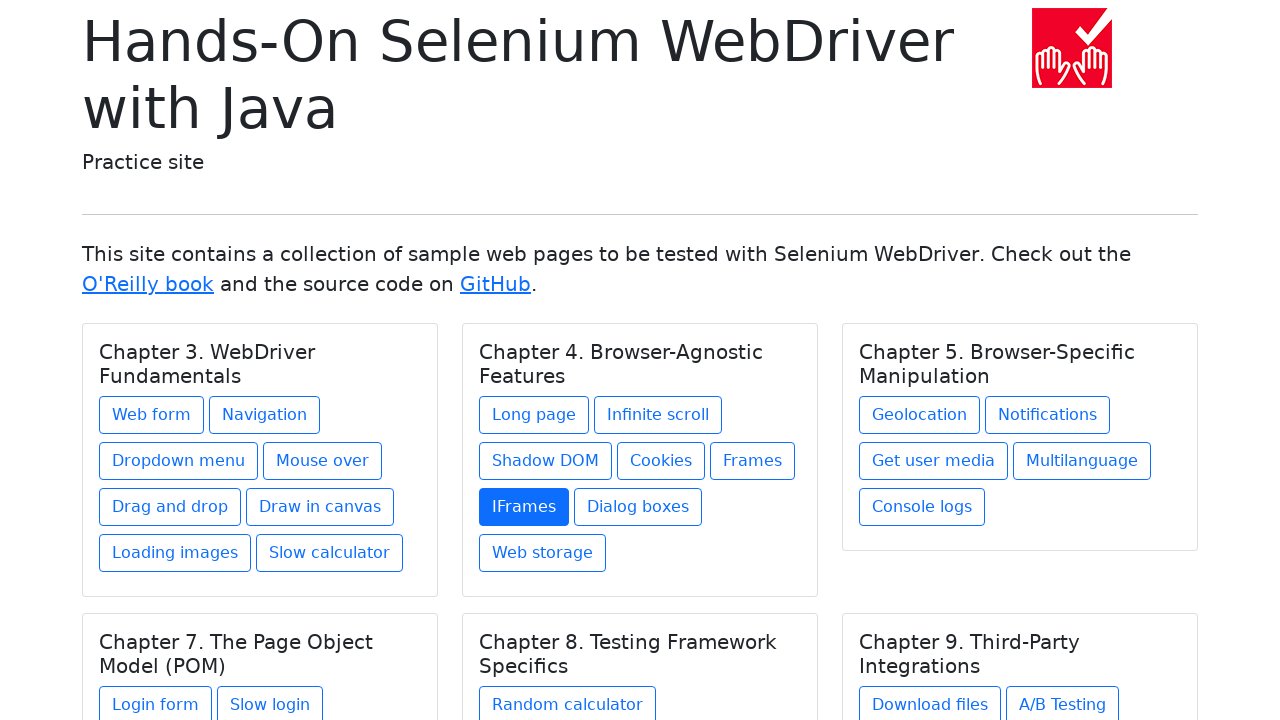

Re-fetched all chapter links (iteration 15)
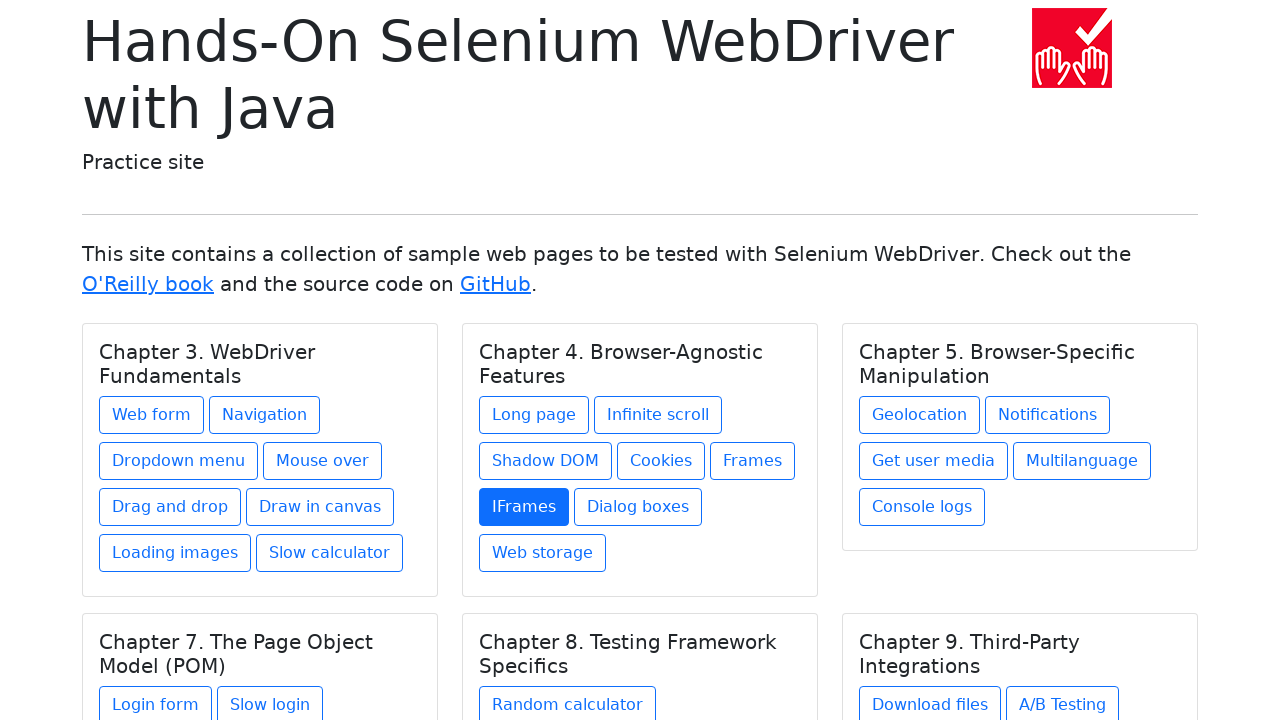

Retrieved href attribute from chapter link 15: dialog-boxes.html
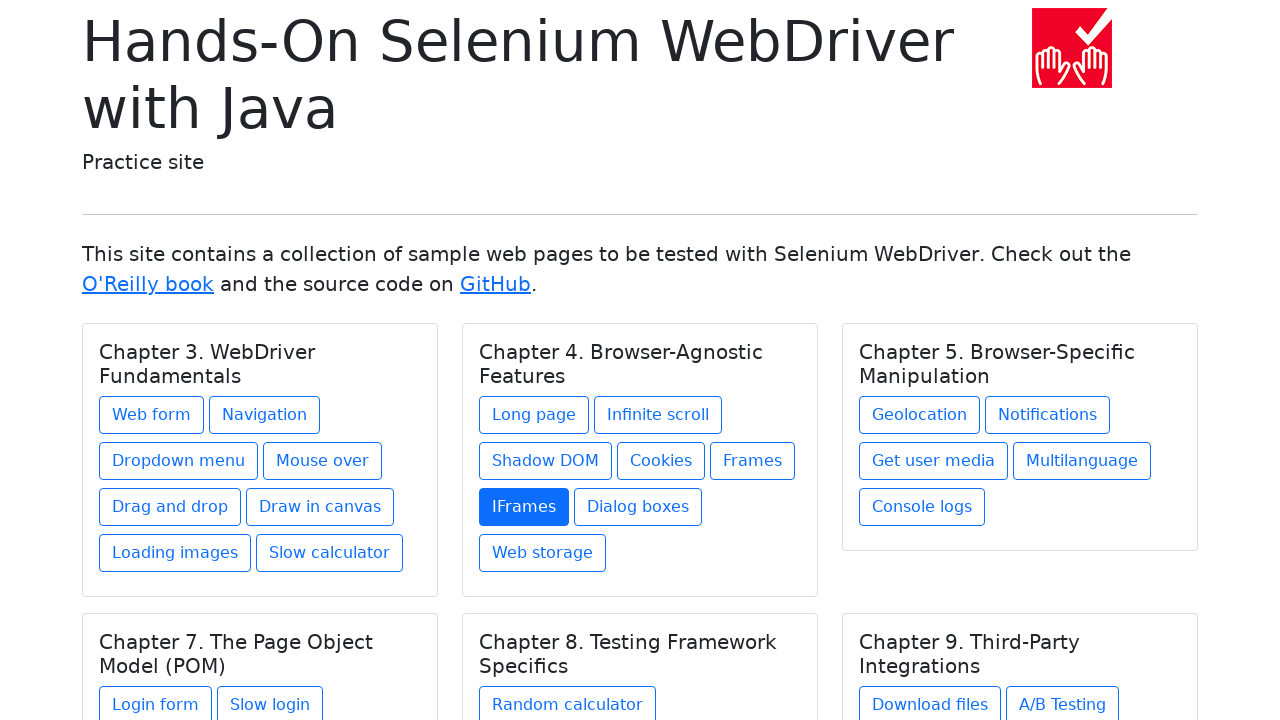

Clicked chapter link 15 at (638, 507) on xpath=//div[@class='card-body']/a >> nth=14
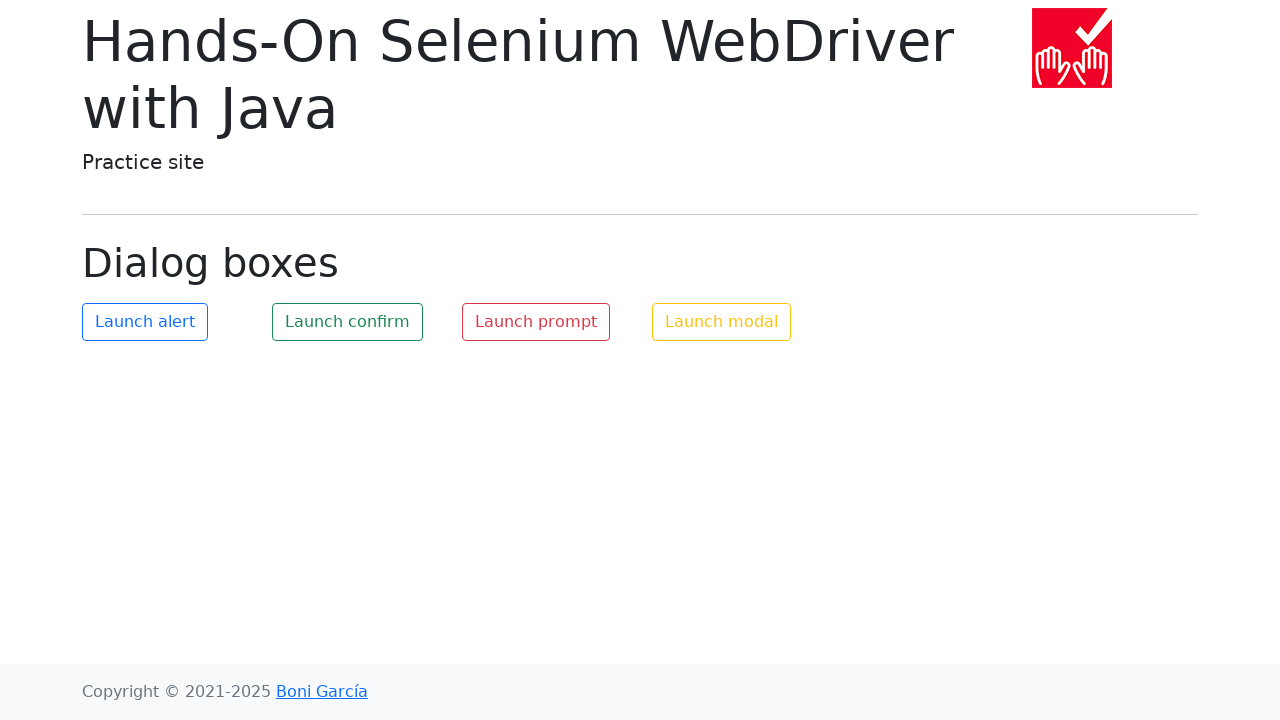

Waited for chapter page to load (iteration 15)
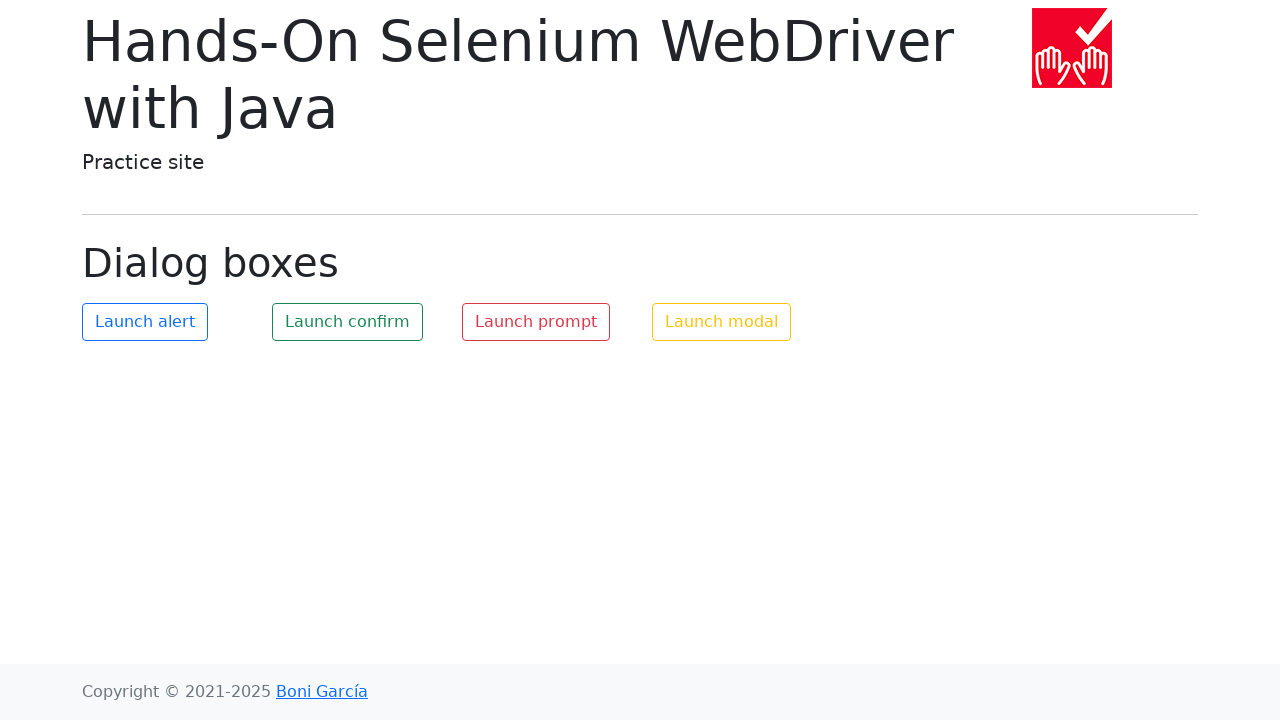

Navigated back to main page (iteration 15)
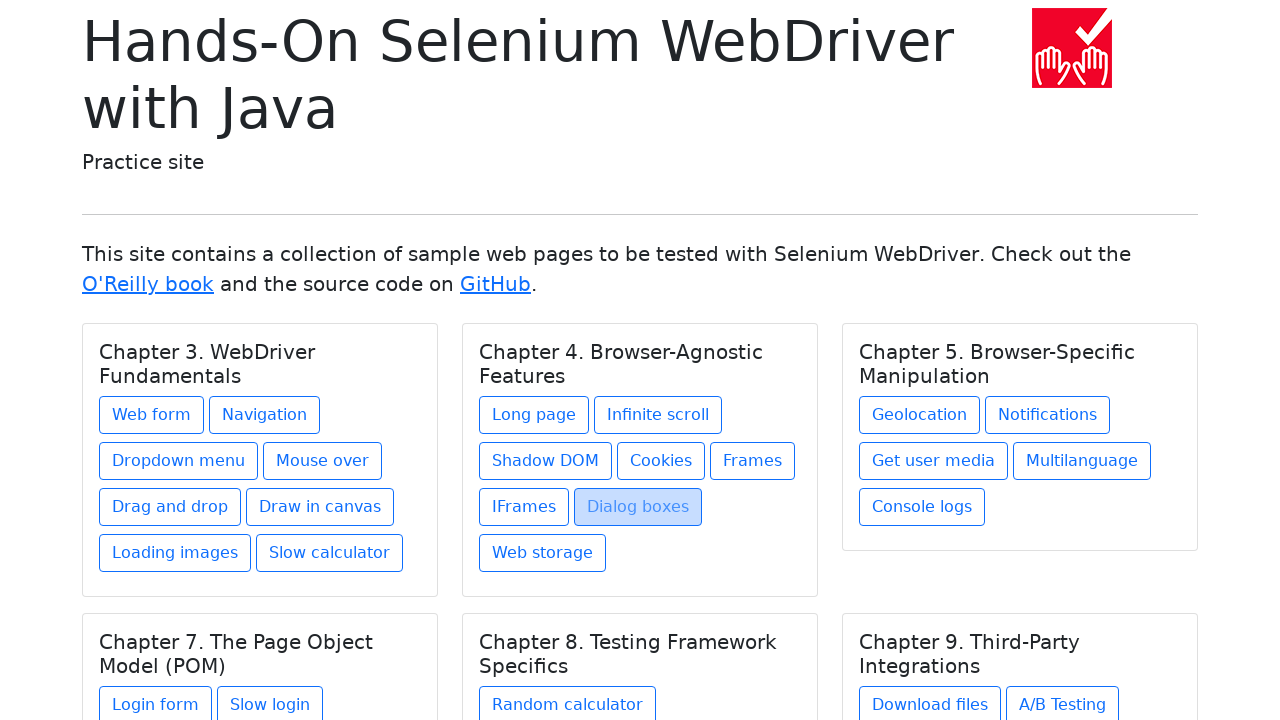

Waited for main page to load (iteration 15)
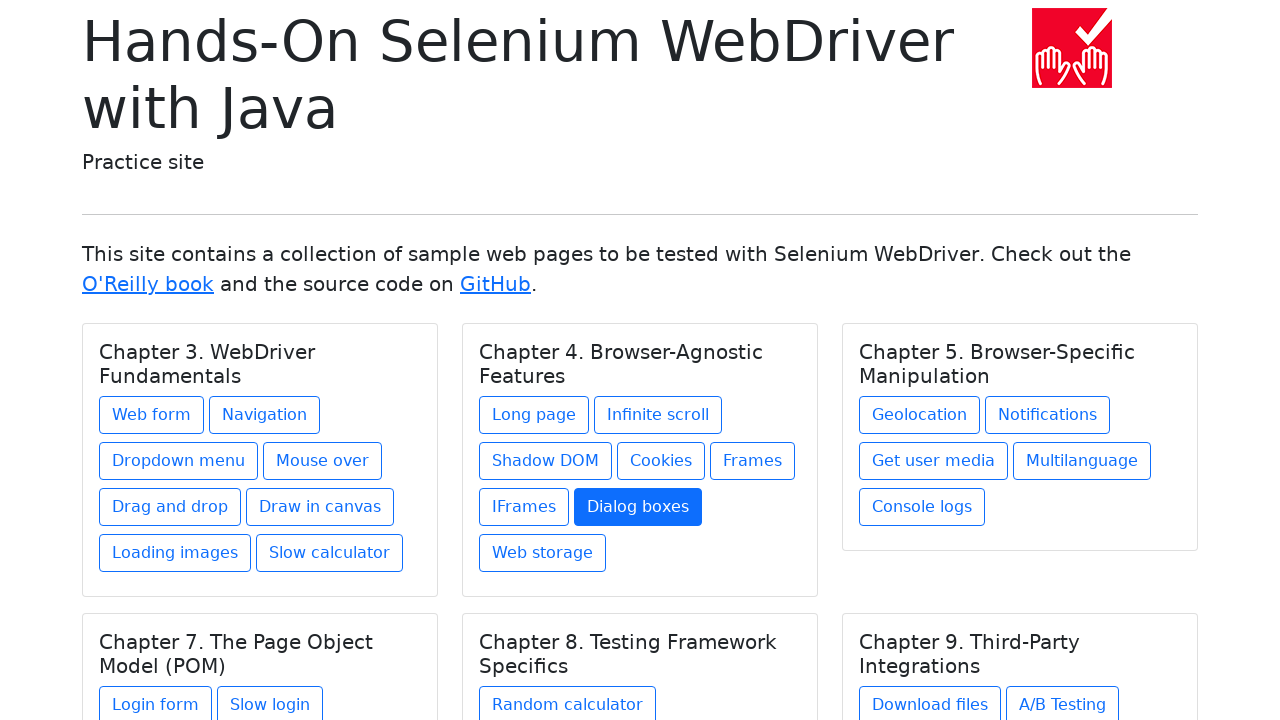

Waited for chapter link selectors to load (iteration 16)
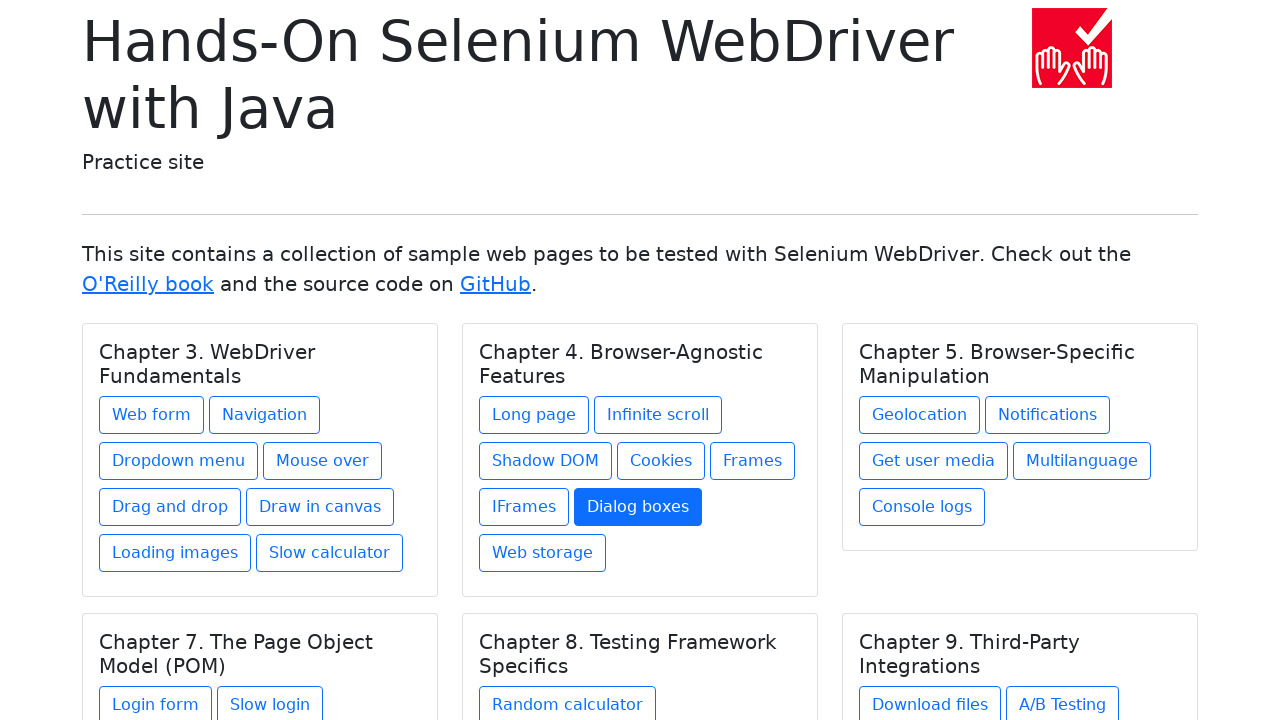

Re-fetched all chapter links (iteration 16)
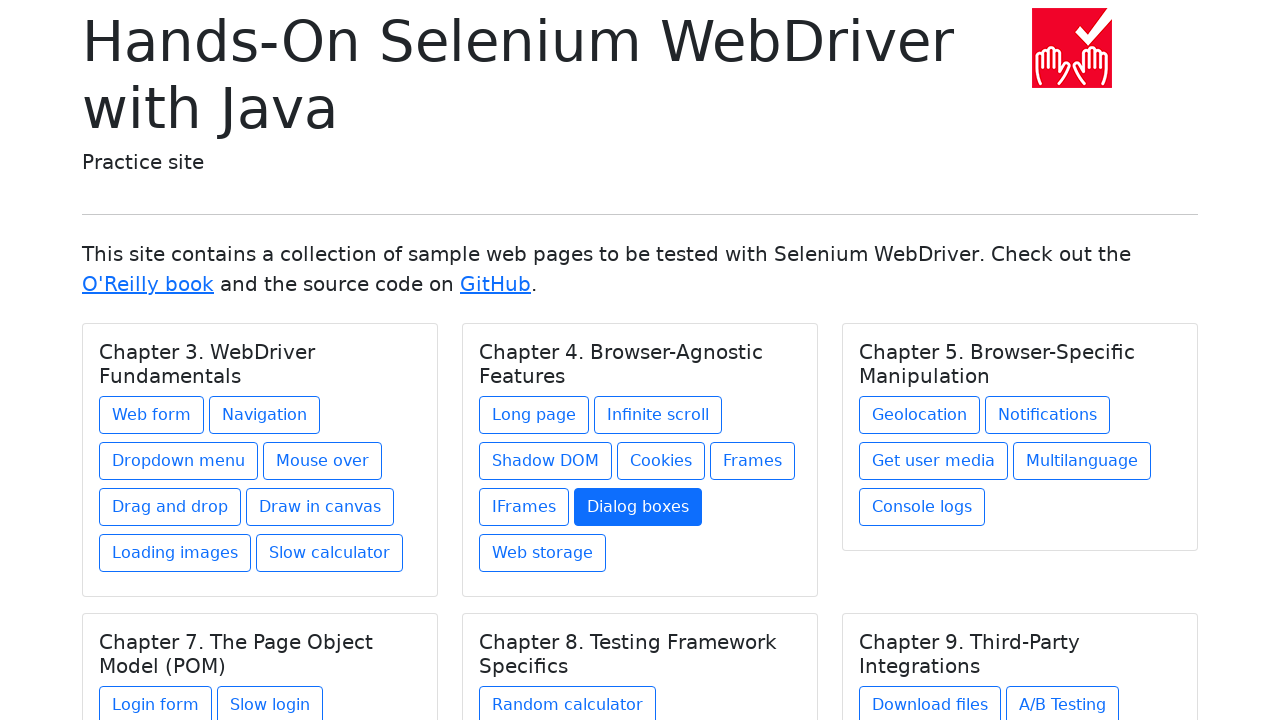

Retrieved href attribute from chapter link 16: web-storage.html
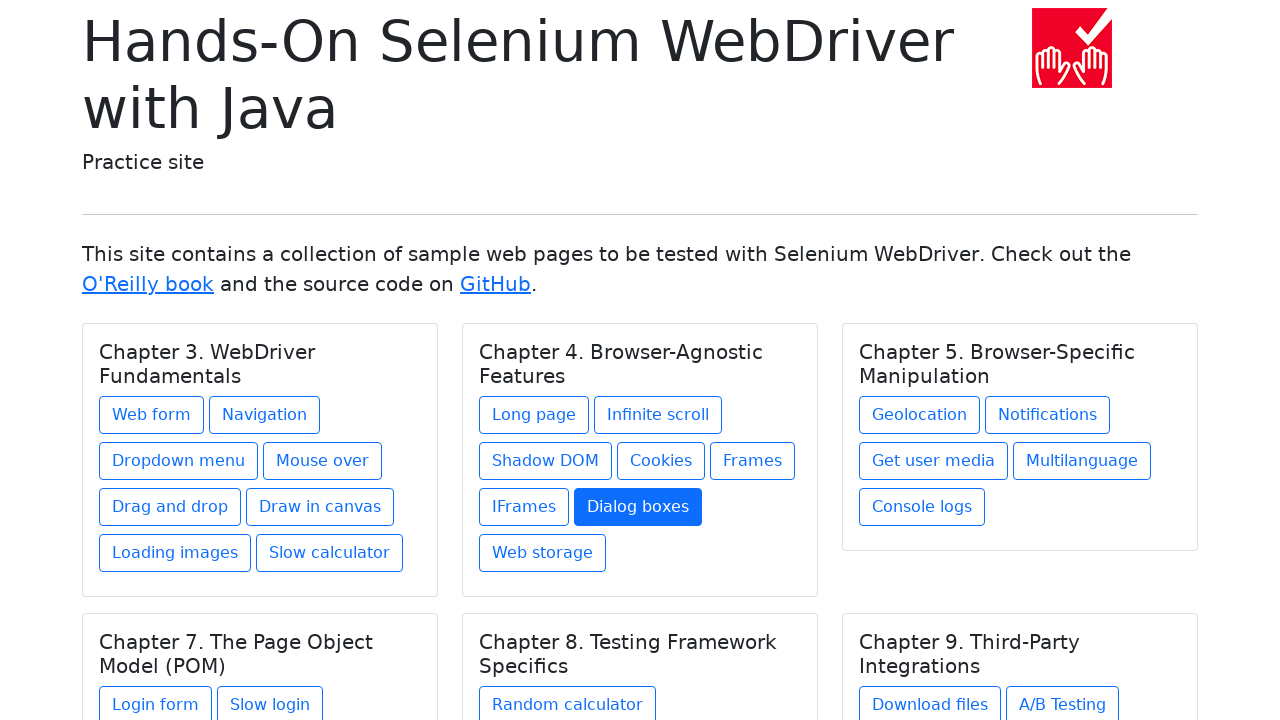

Clicked chapter link 16 at (542, 553) on xpath=//div[@class='card-body']/a >> nth=15
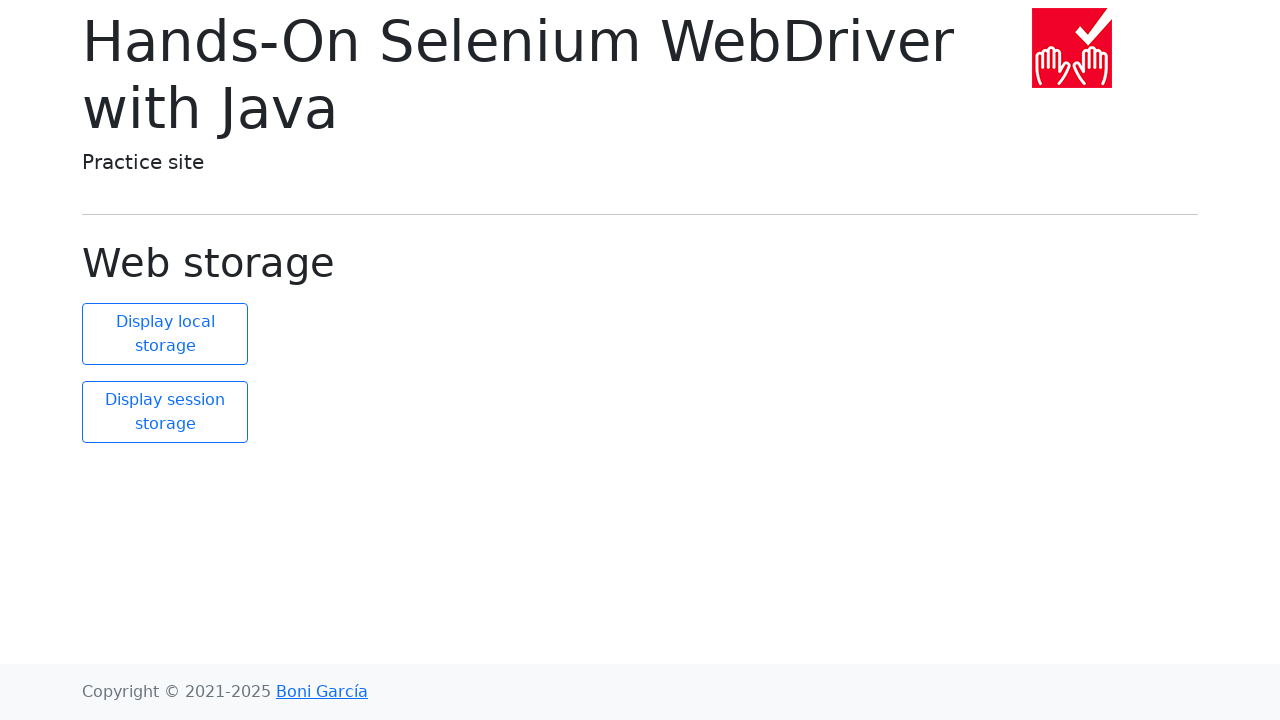

Waited for chapter page to load (iteration 16)
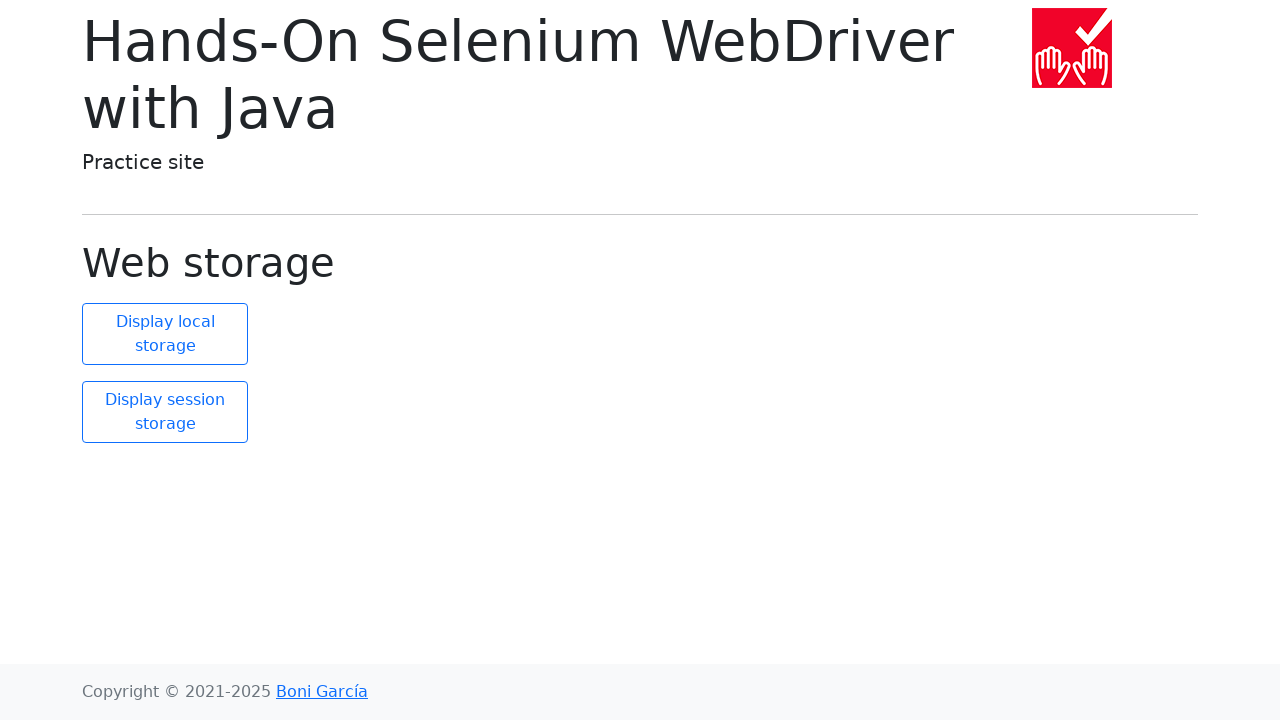

Navigated back to main page (iteration 16)
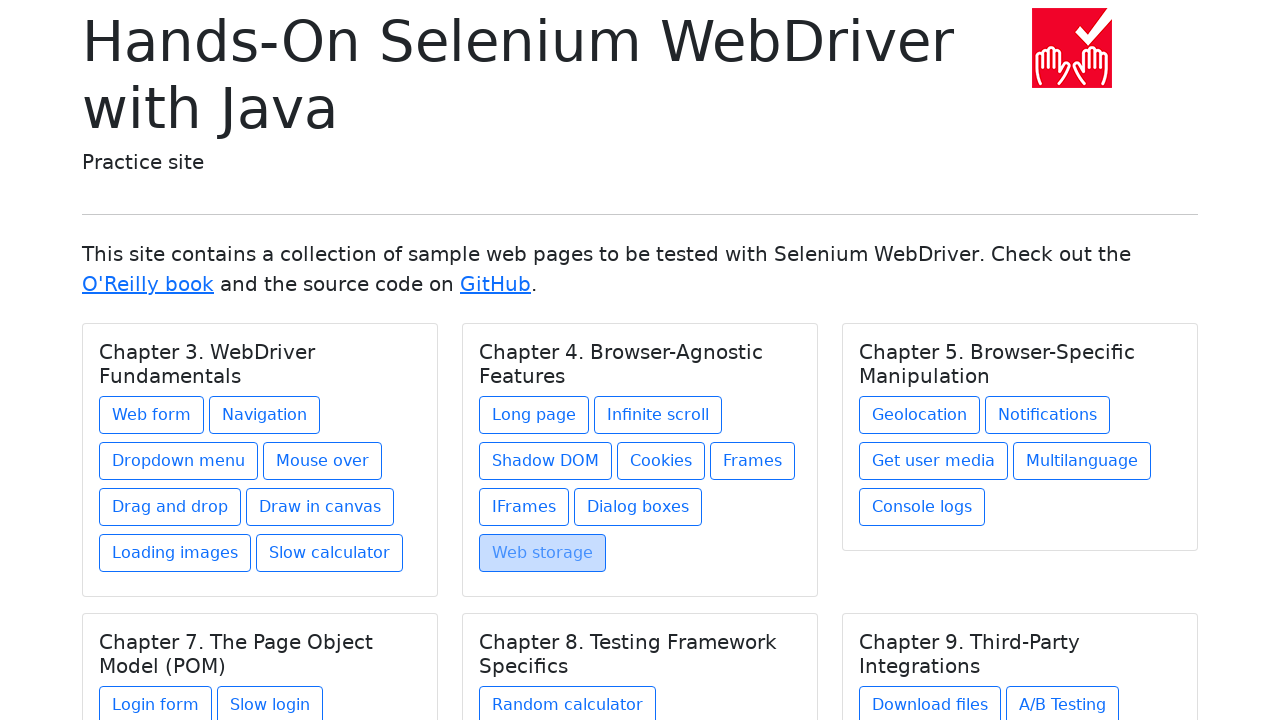

Waited for main page to load (iteration 16)
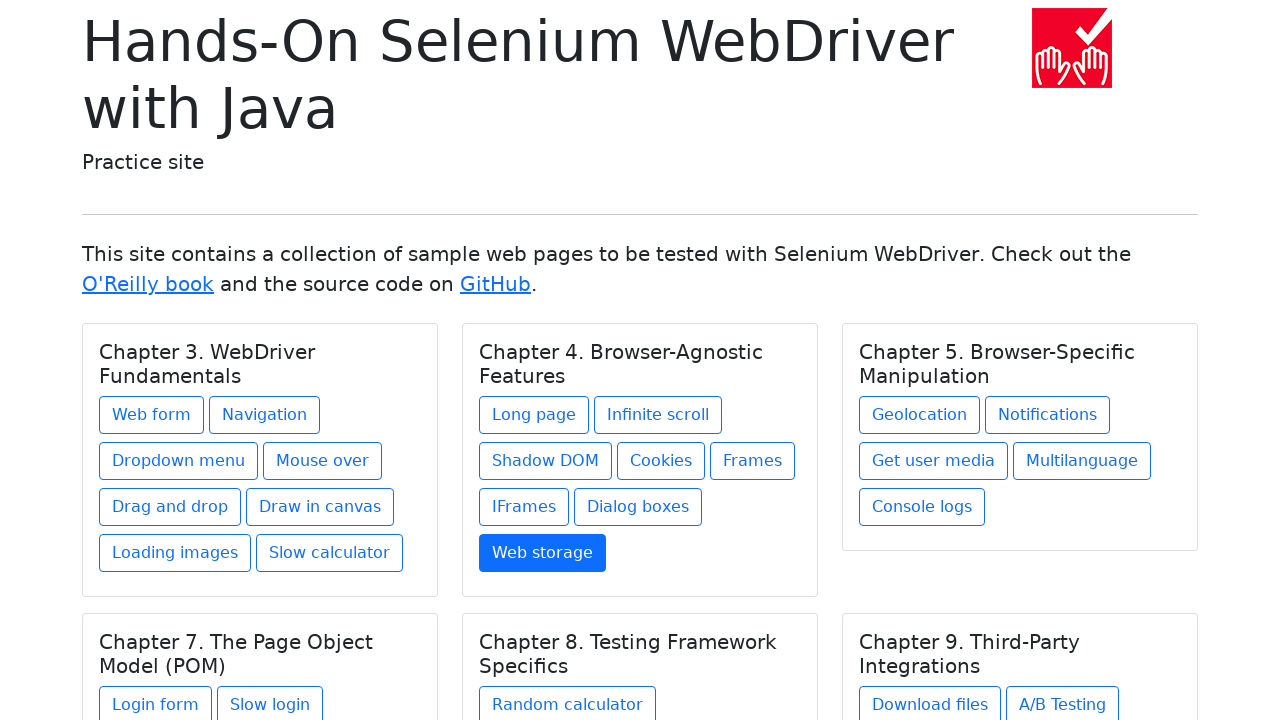

Waited for chapter link selectors to load (iteration 17)
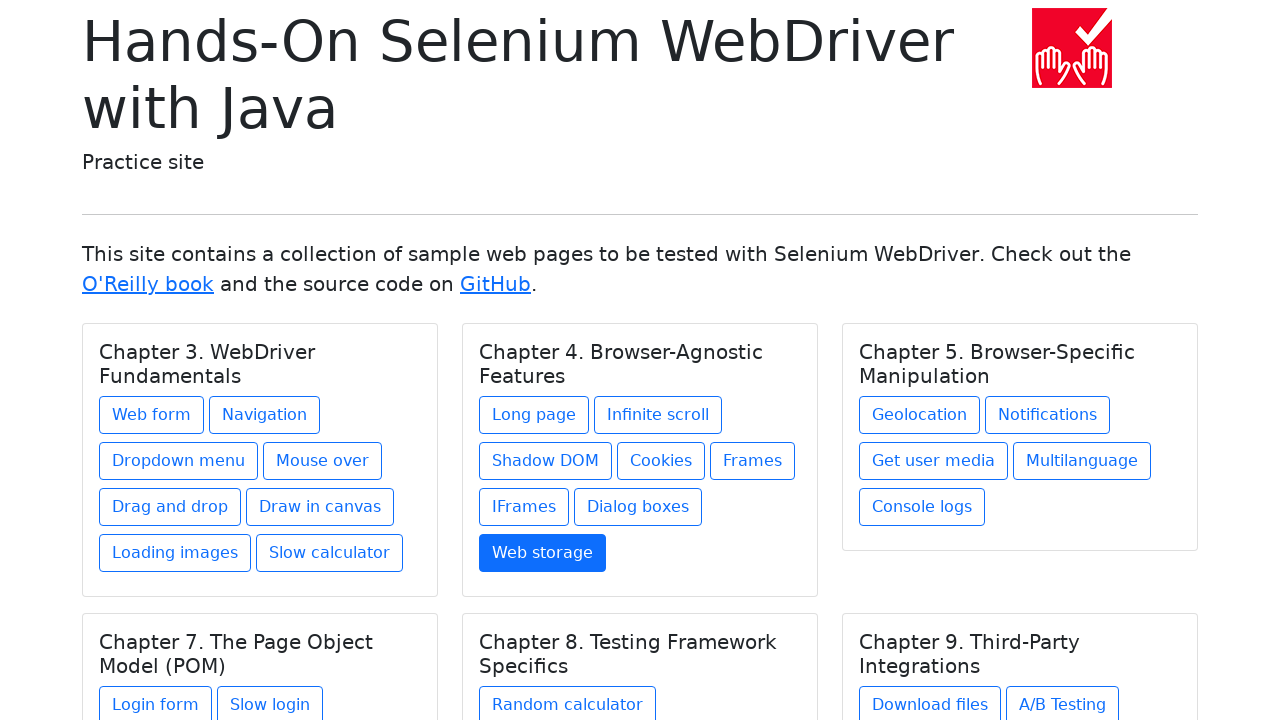

Re-fetched all chapter links (iteration 17)
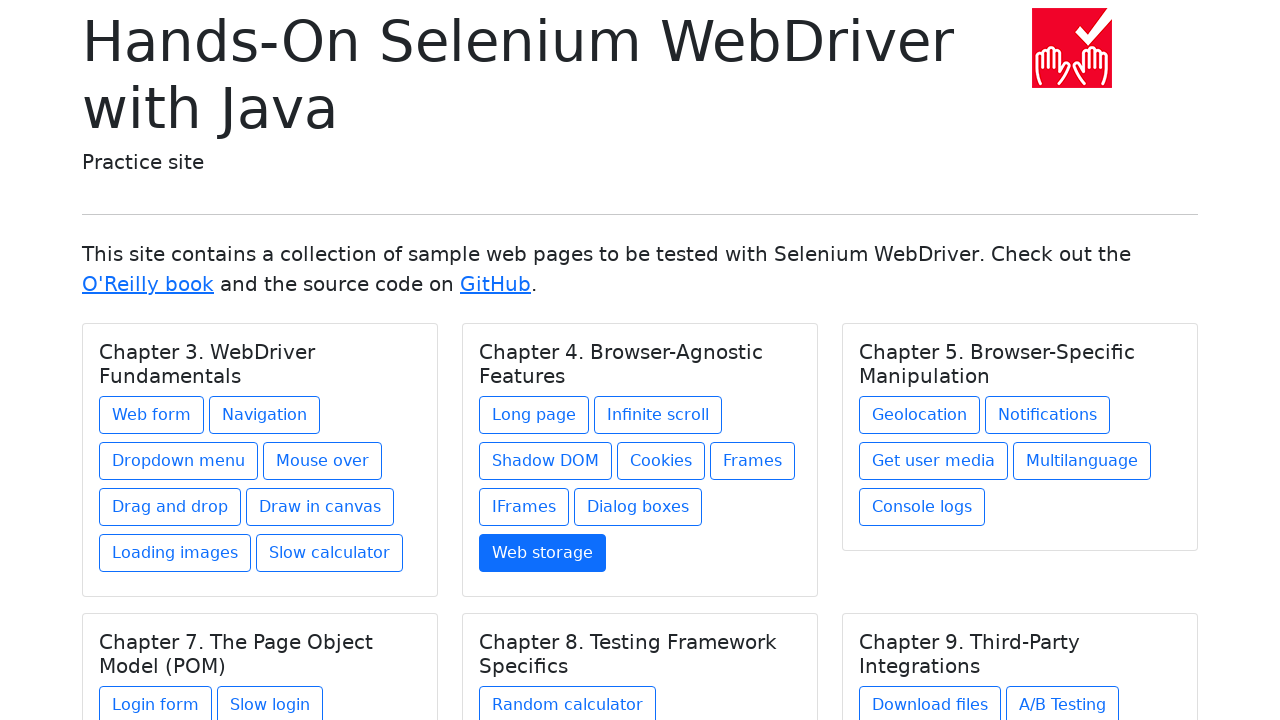

Retrieved href attribute from chapter link 17: geolocation.html
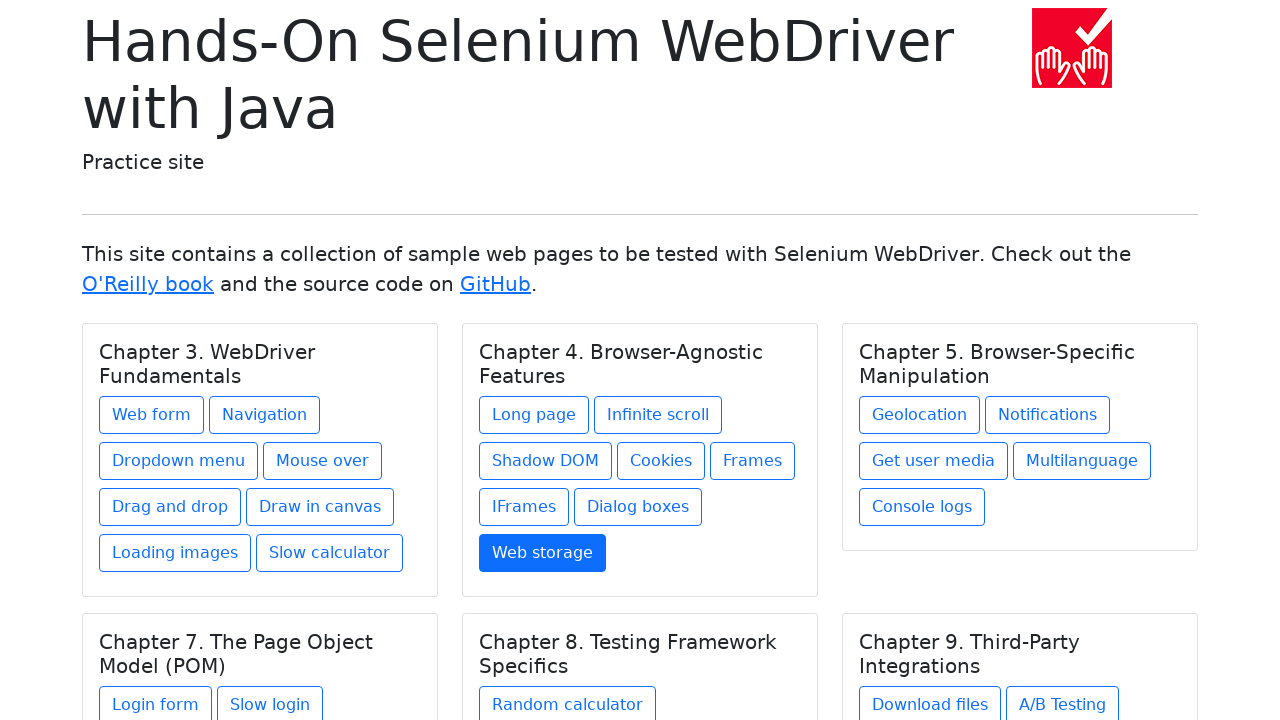

Clicked chapter link 17 at (920, 415) on xpath=//div[@class='card-body']/a >> nth=16
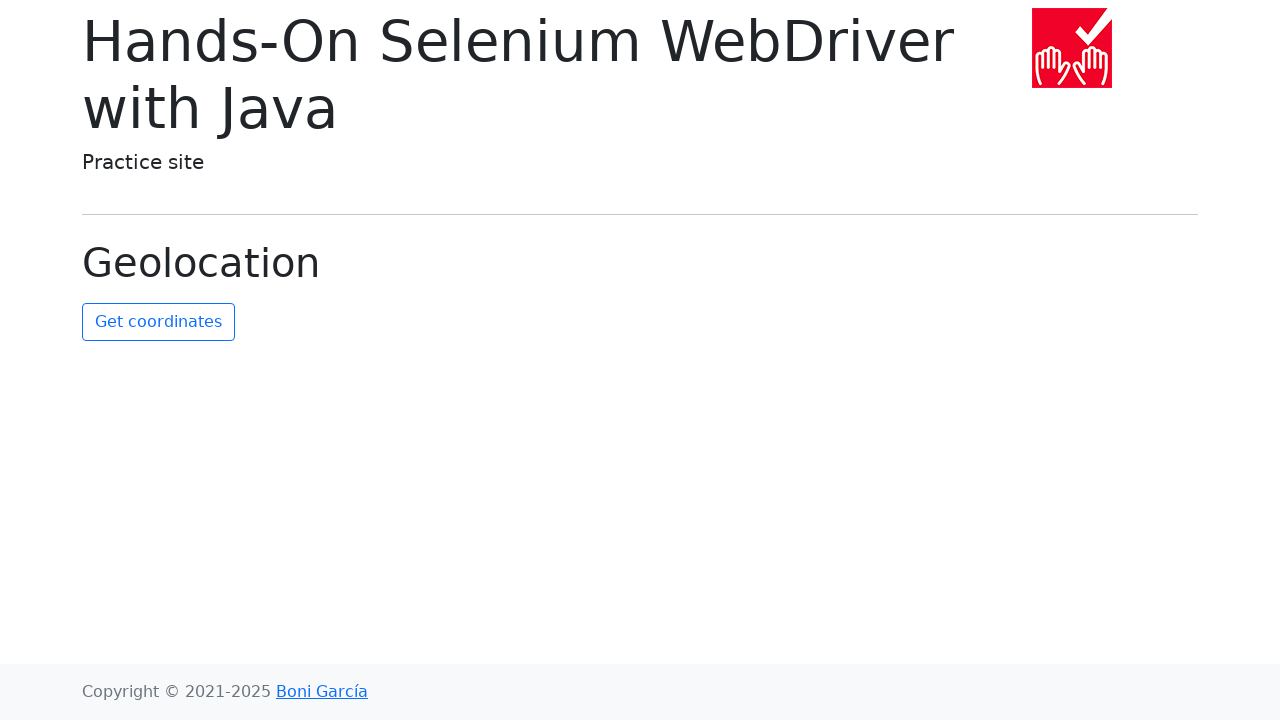

Waited for chapter page to load (iteration 17)
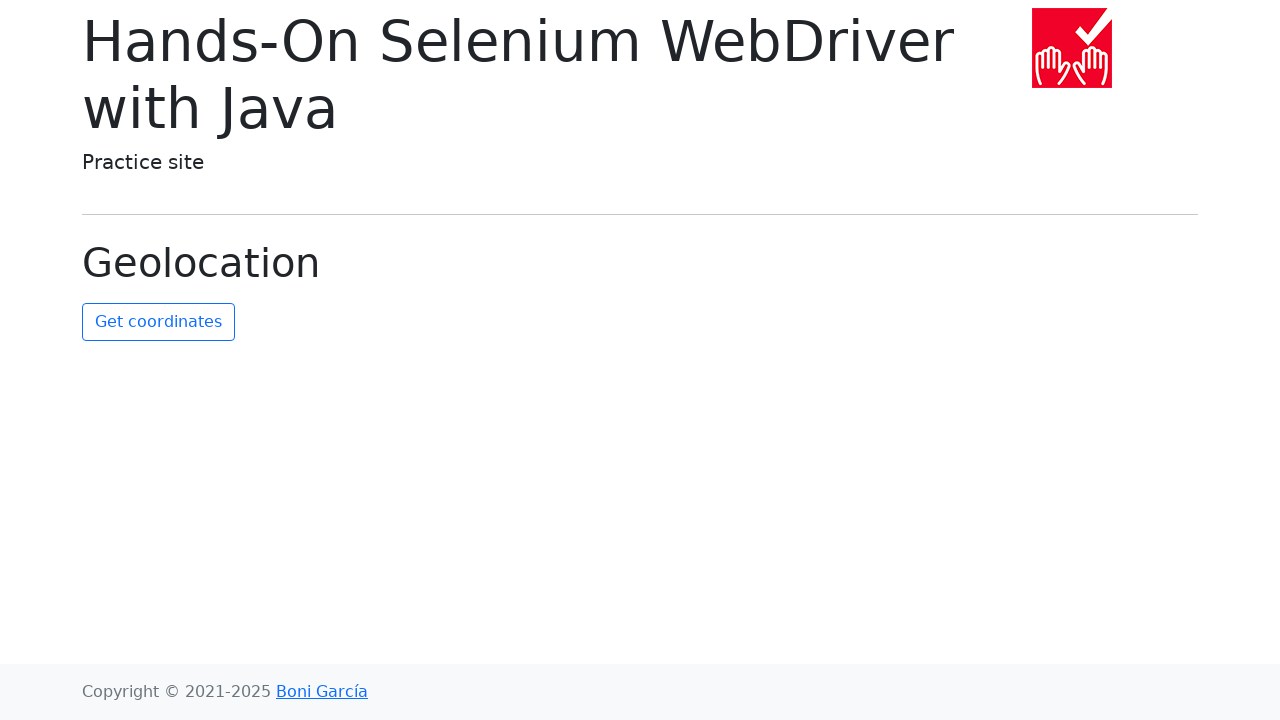

Navigated back to main page (iteration 17)
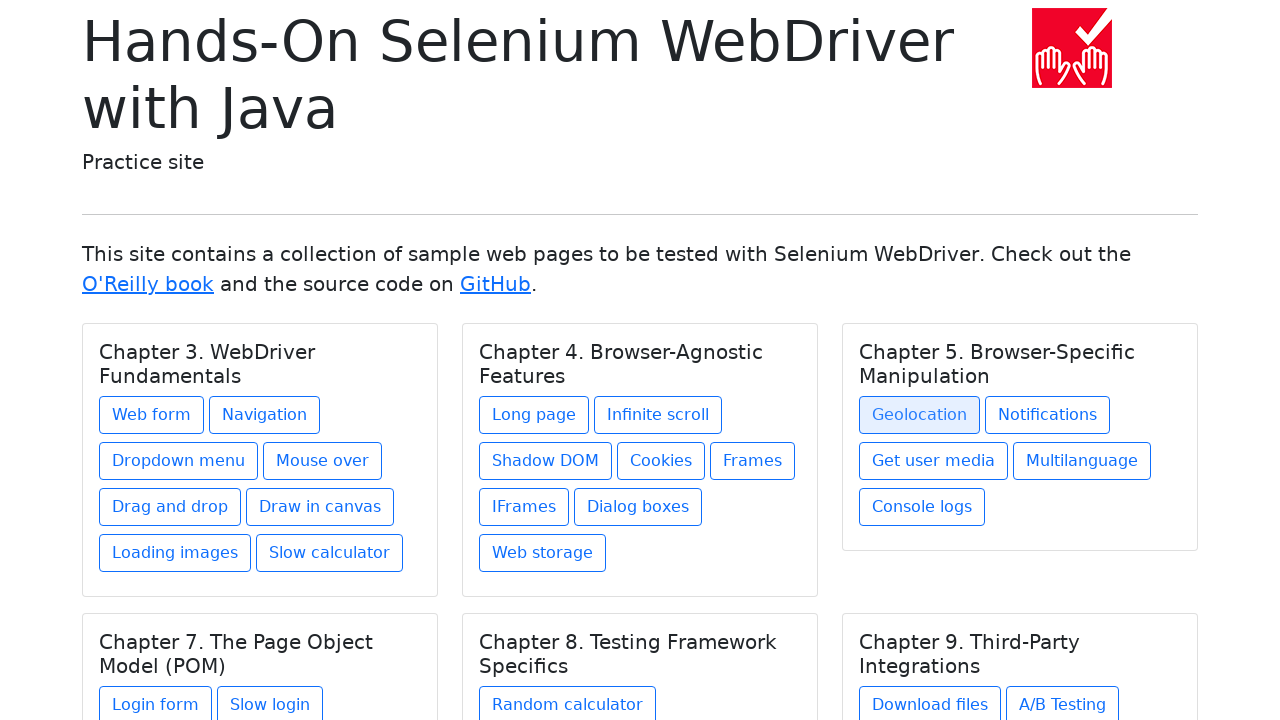

Waited for main page to load (iteration 17)
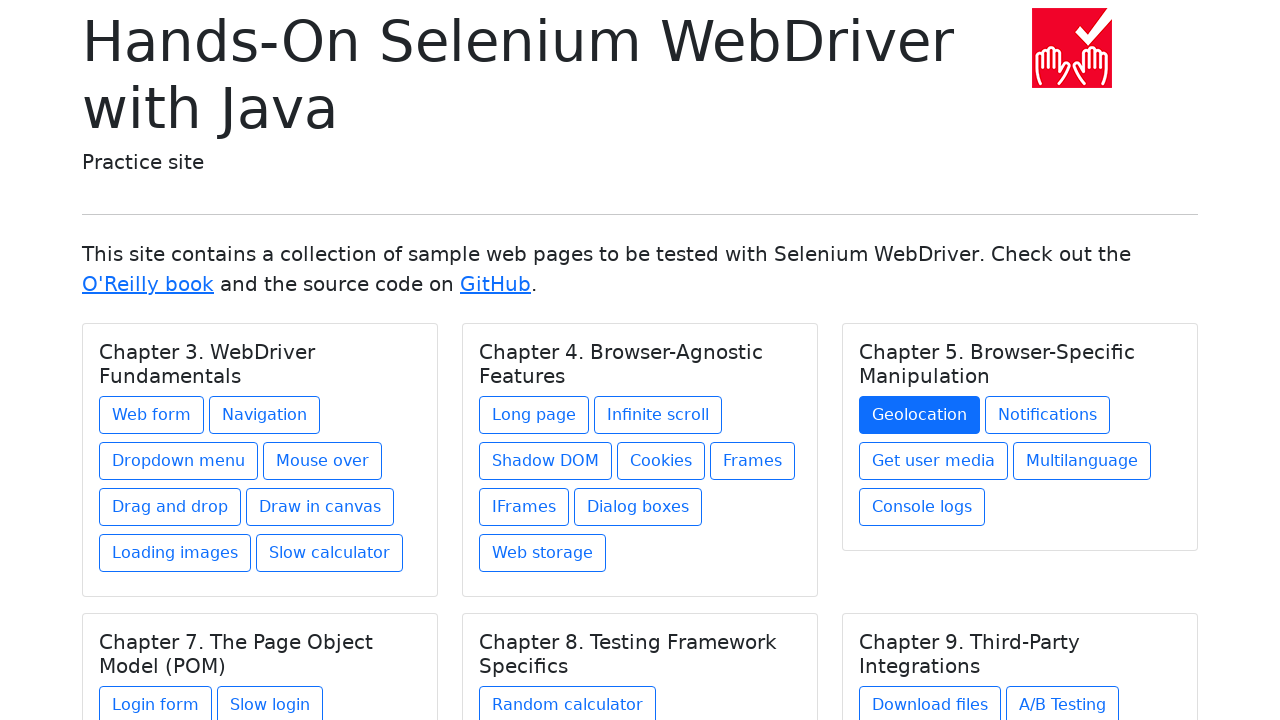

Waited for chapter link selectors to load (iteration 18)
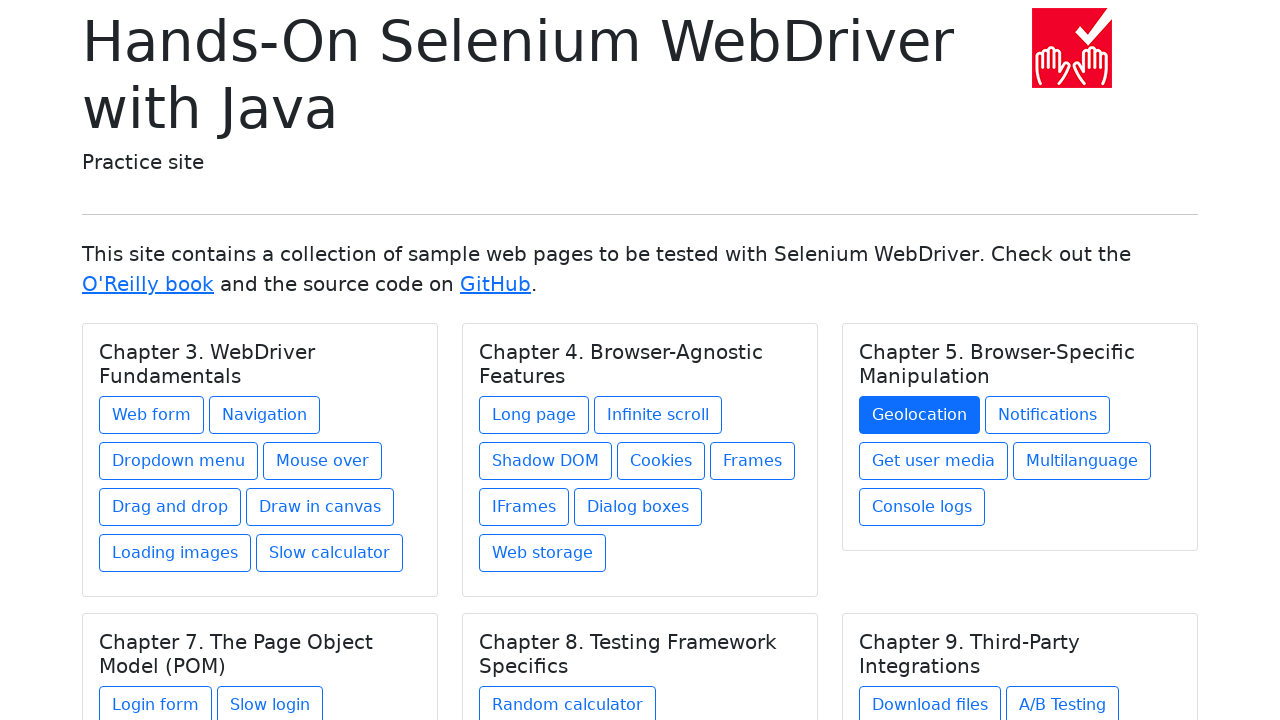

Re-fetched all chapter links (iteration 18)
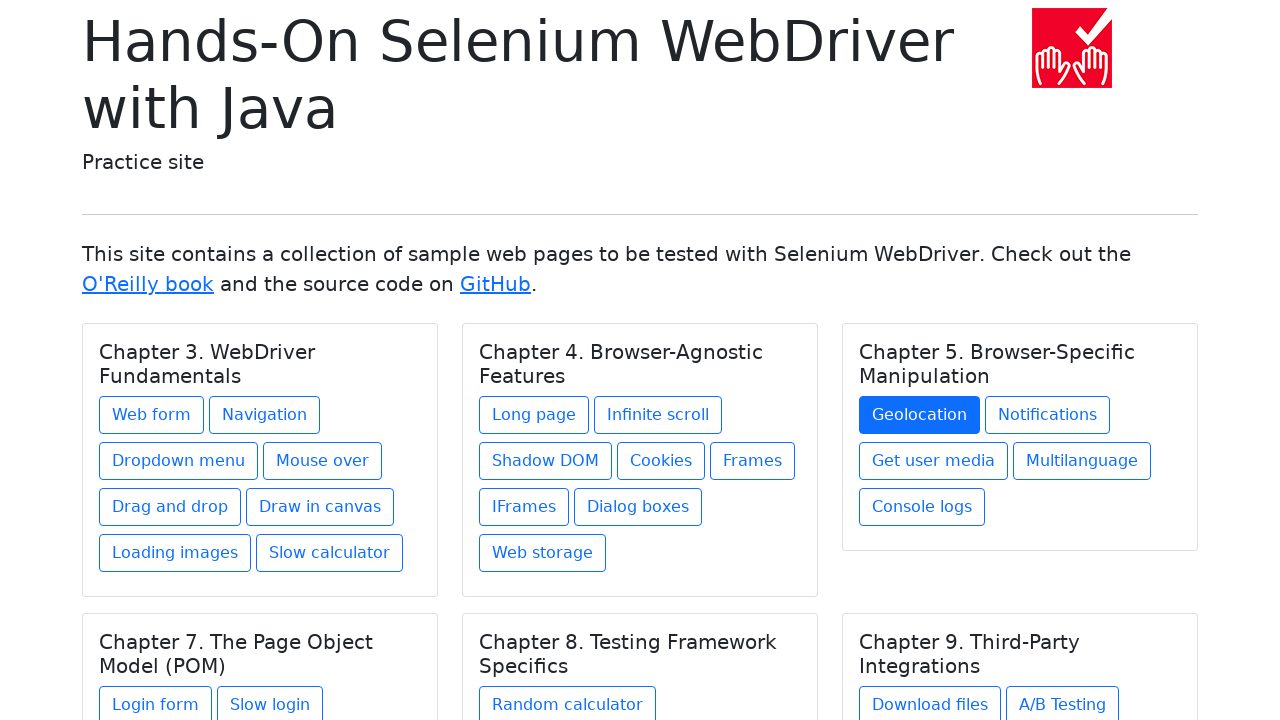

Retrieved href attribute from chapter link 18: notifications.html
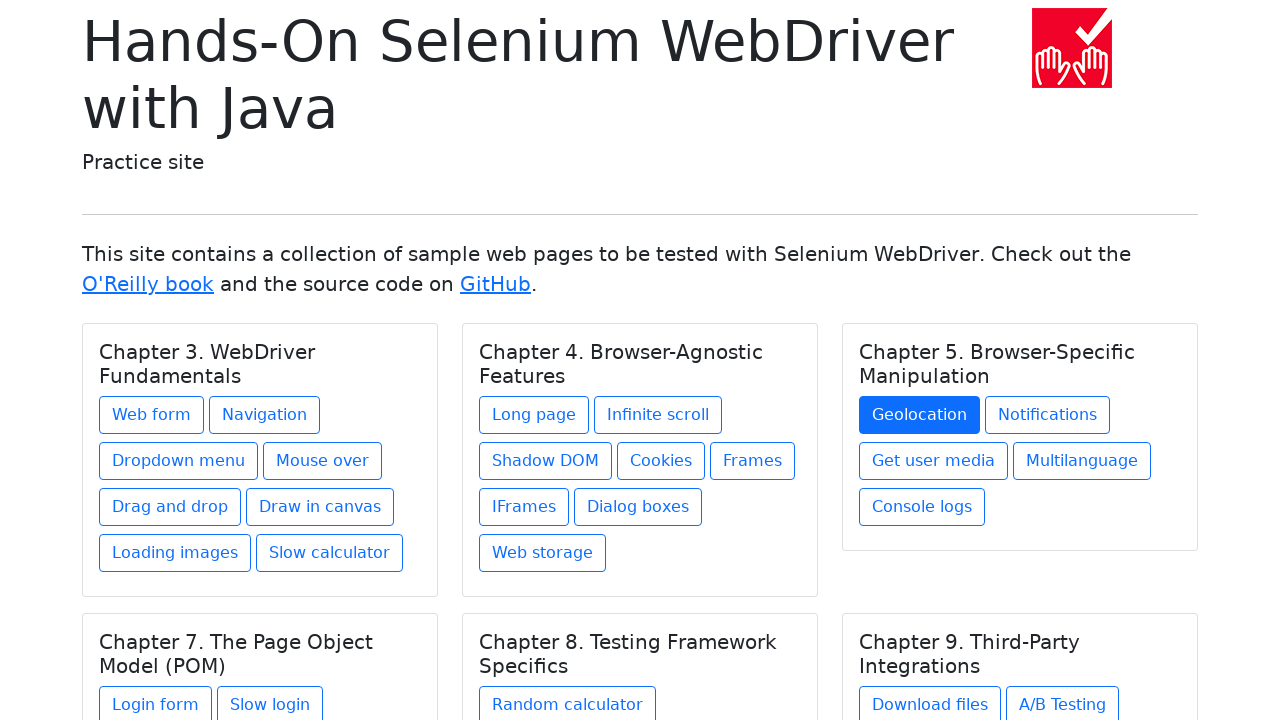

Clicked chapter link 18 at (1048, 415) on xpath=//div[@class='card-body']/a >> nth=17
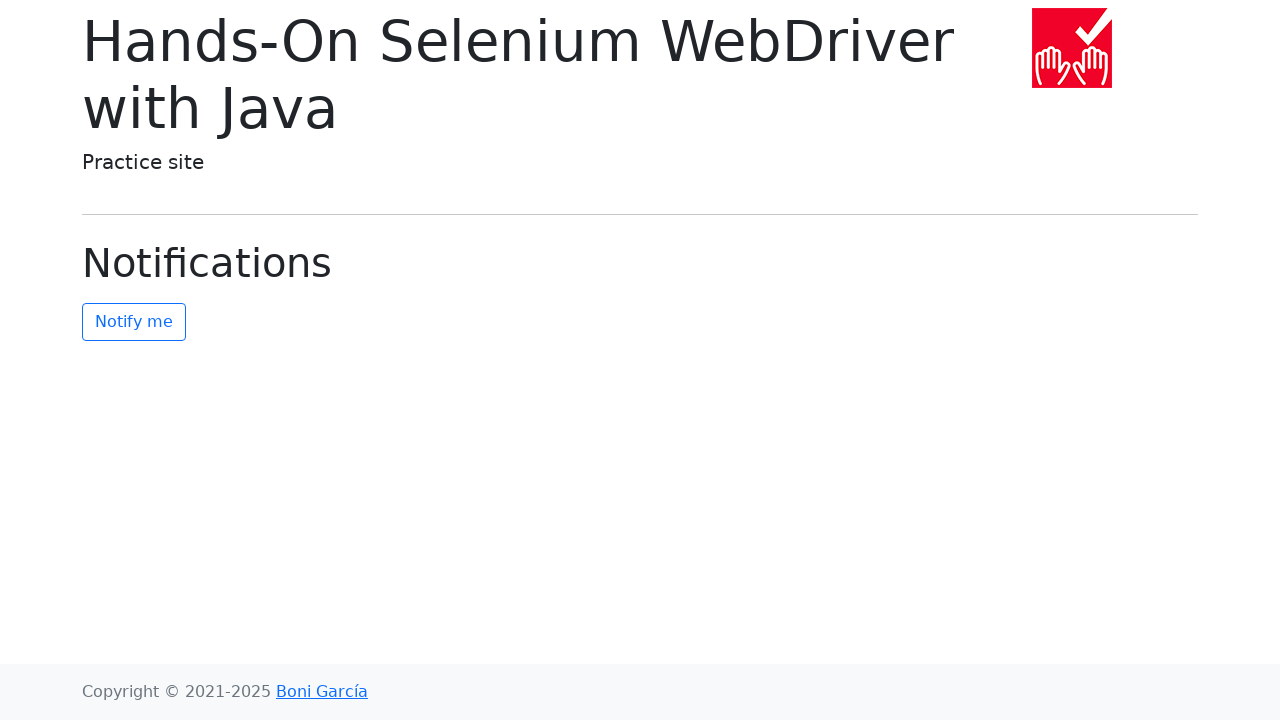

Waited for chapter page to load (iteration 18)
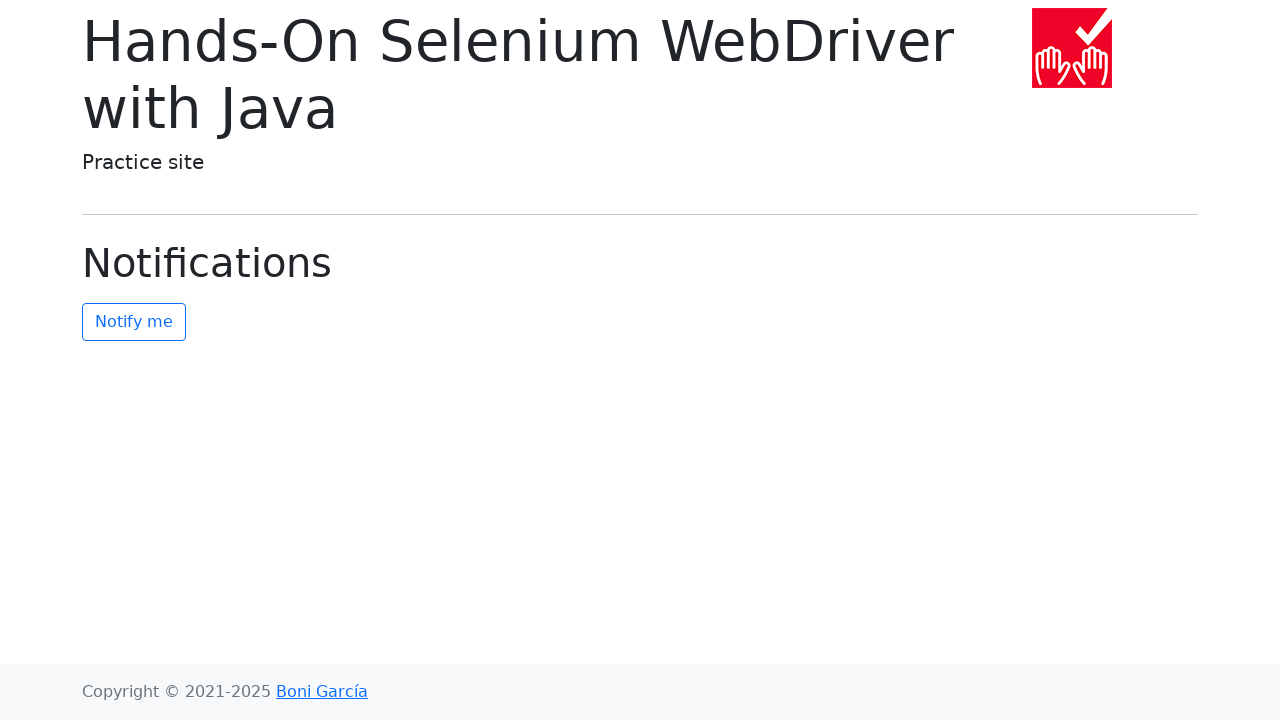

Navigated back to main page (iteration 18)
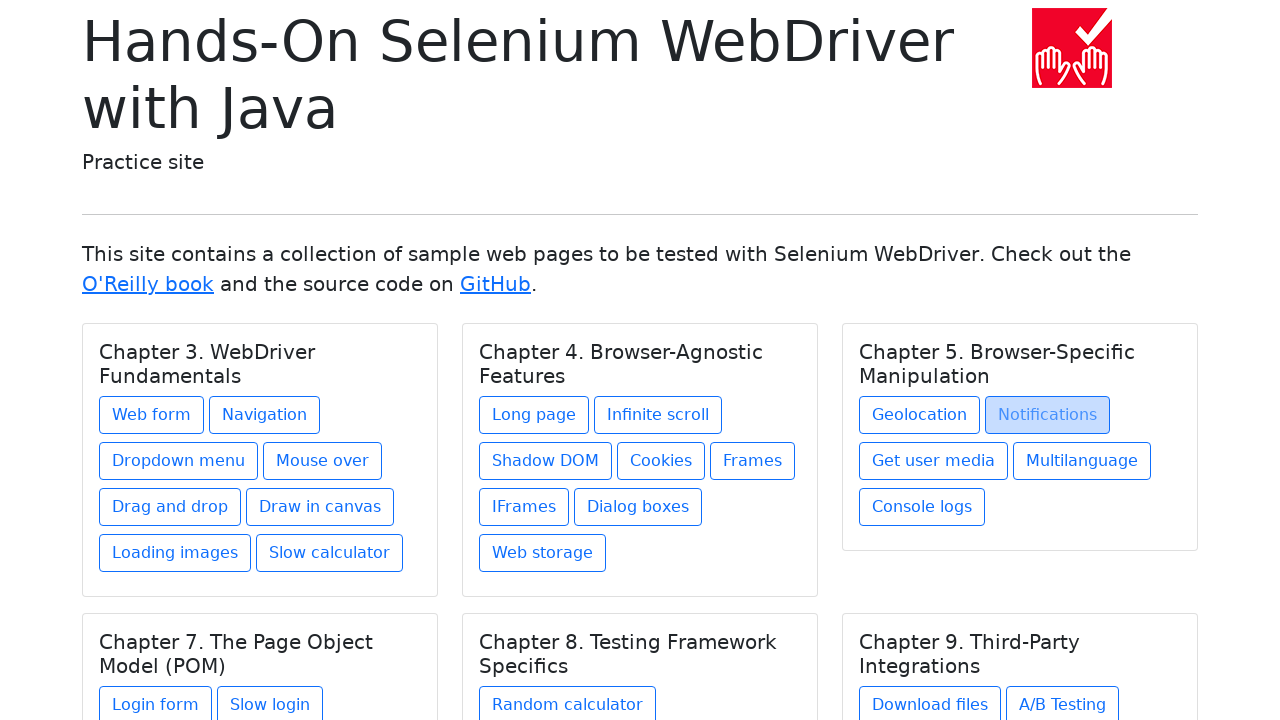

Waited for main page to load (iteration 18)
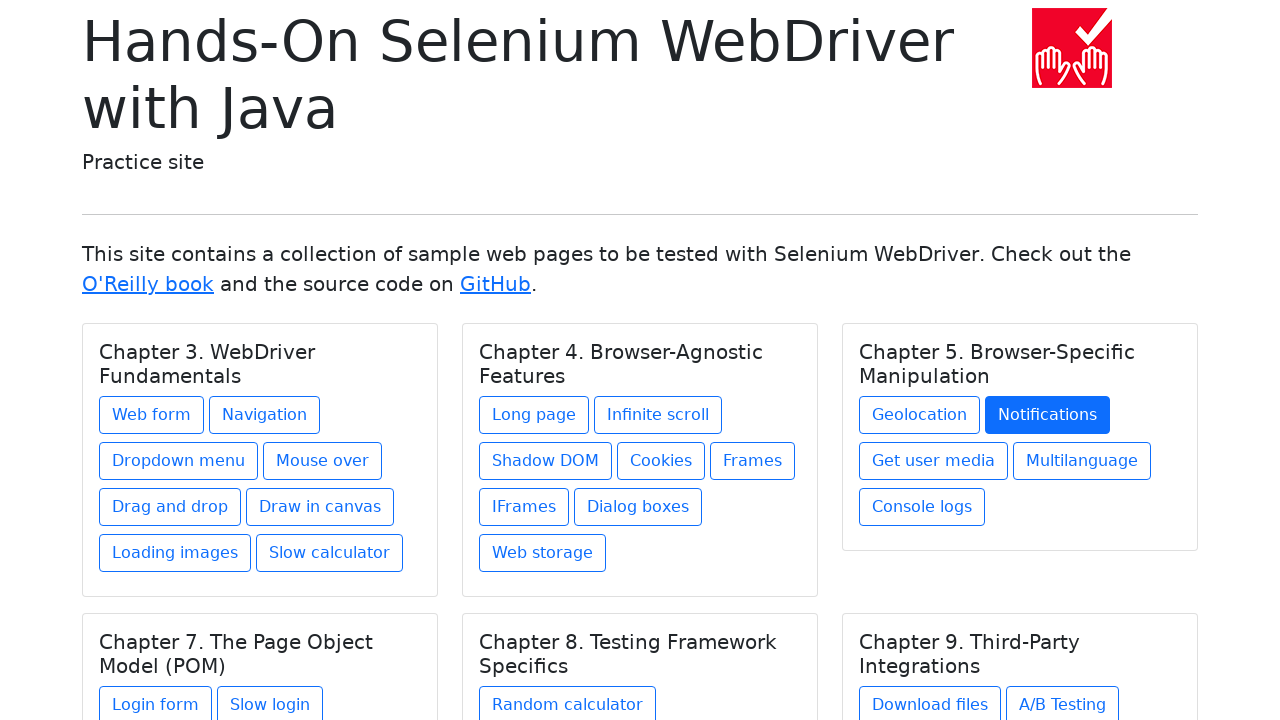

Waited for chapter link selectors to load (iteration 19)
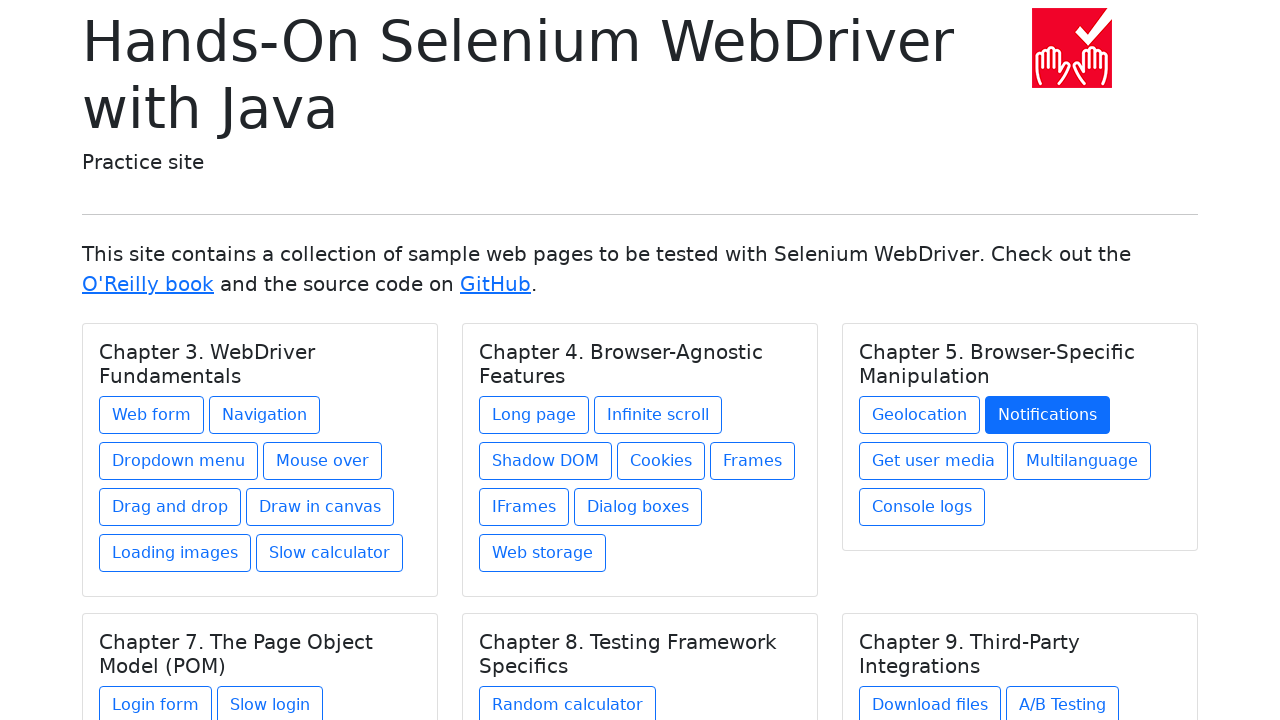

Re-fetched all chapter links (iteration 19)
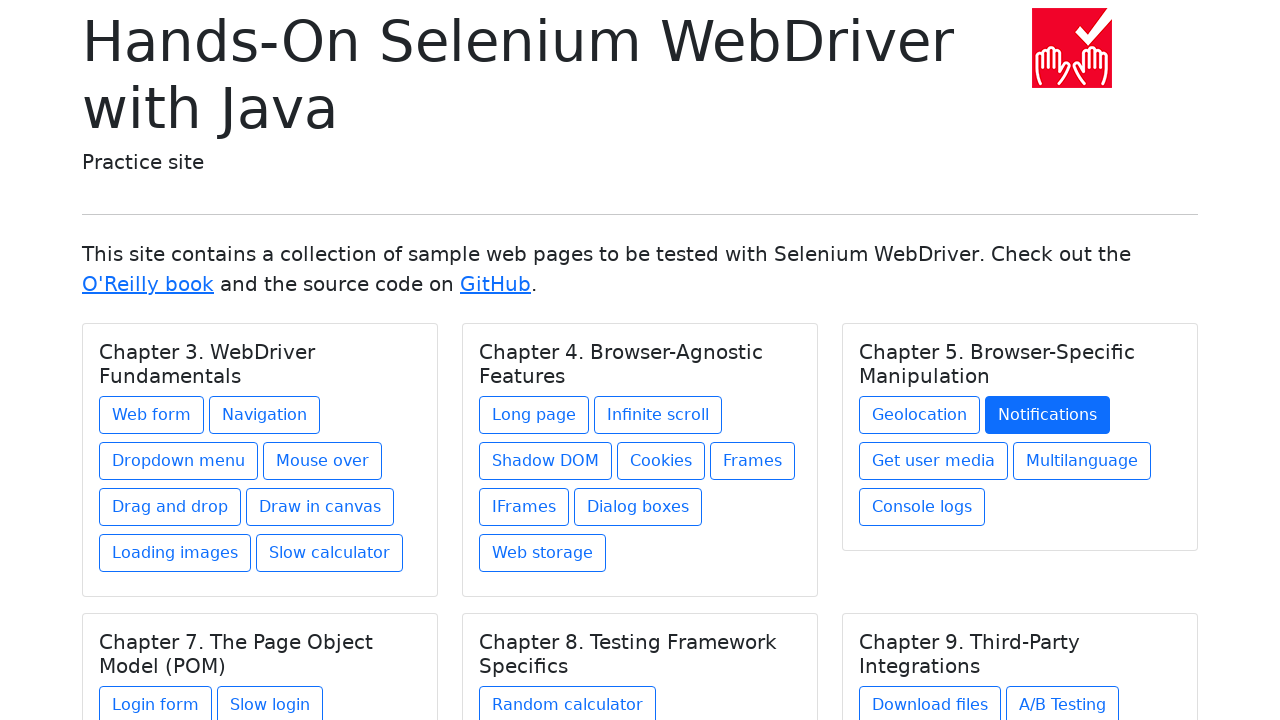

Retrieved href attribute from chapter link 19: get-user-media.html
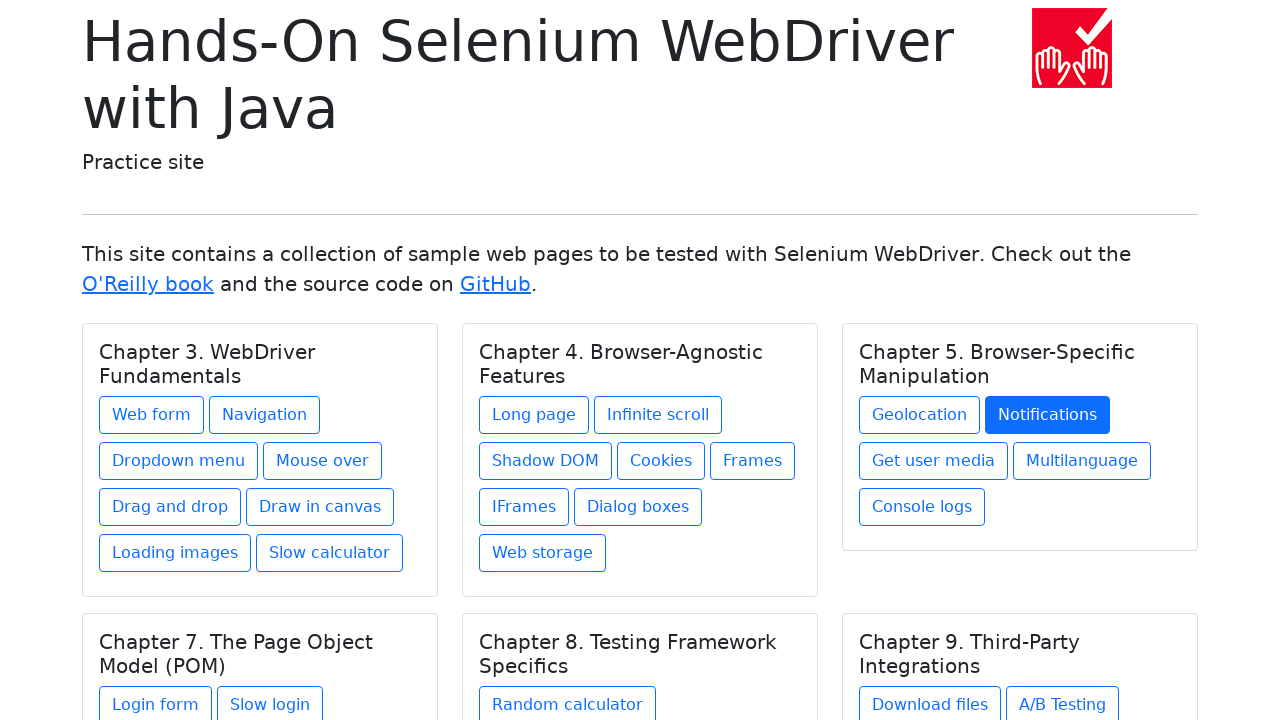

Clicked chapter link 19 at (934, 461) on xpath=//div[@class='card-body']/a >> nth=18
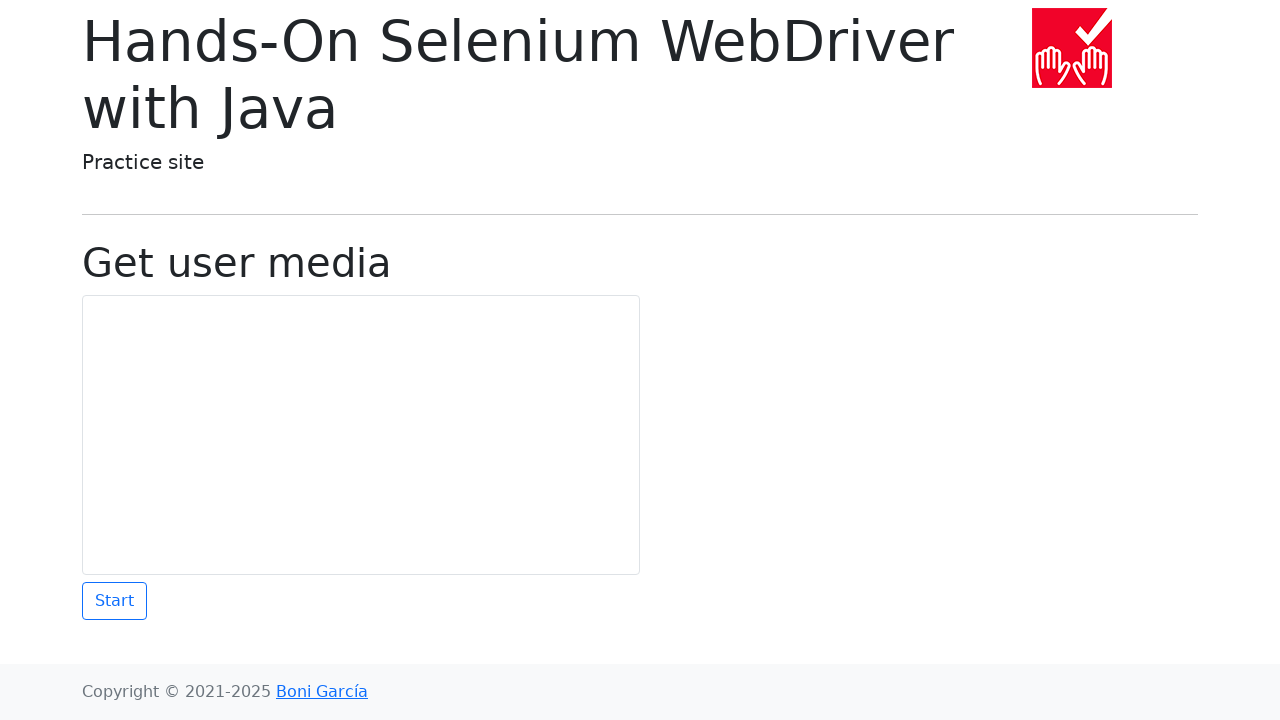

Waited for chapter page to load (iteration 19)
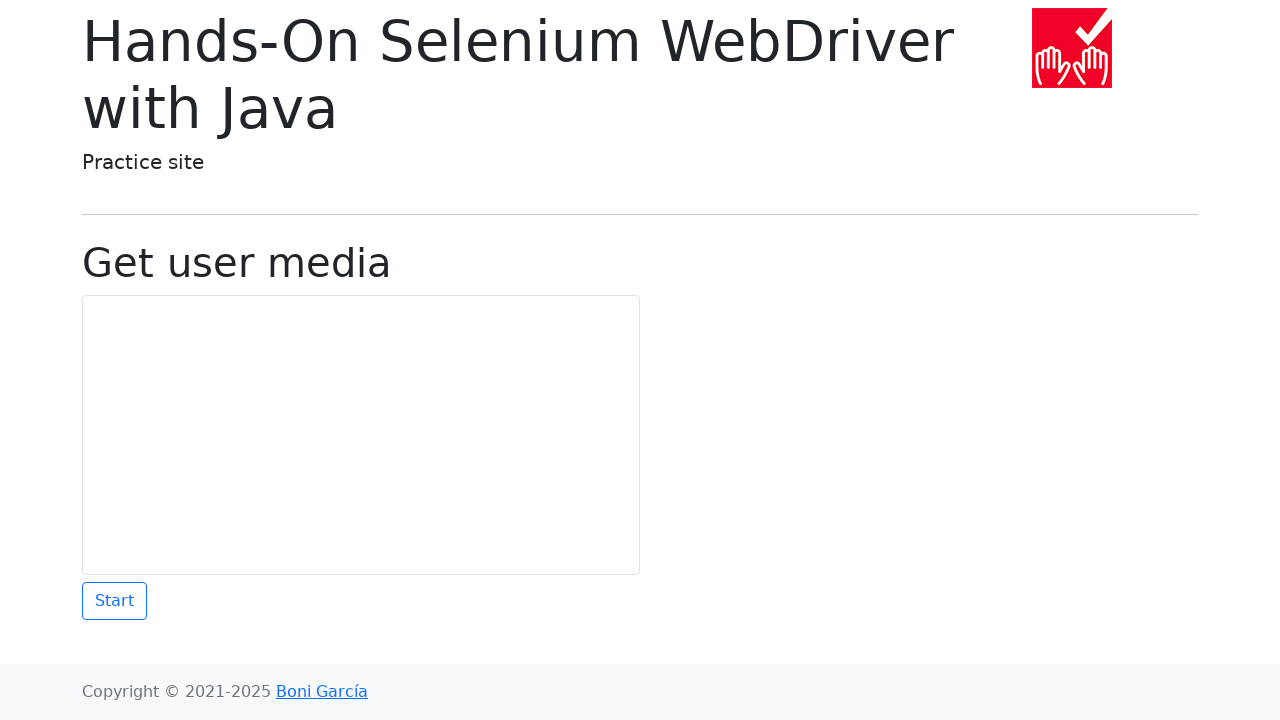

Navigated back to main page (iteration 19)
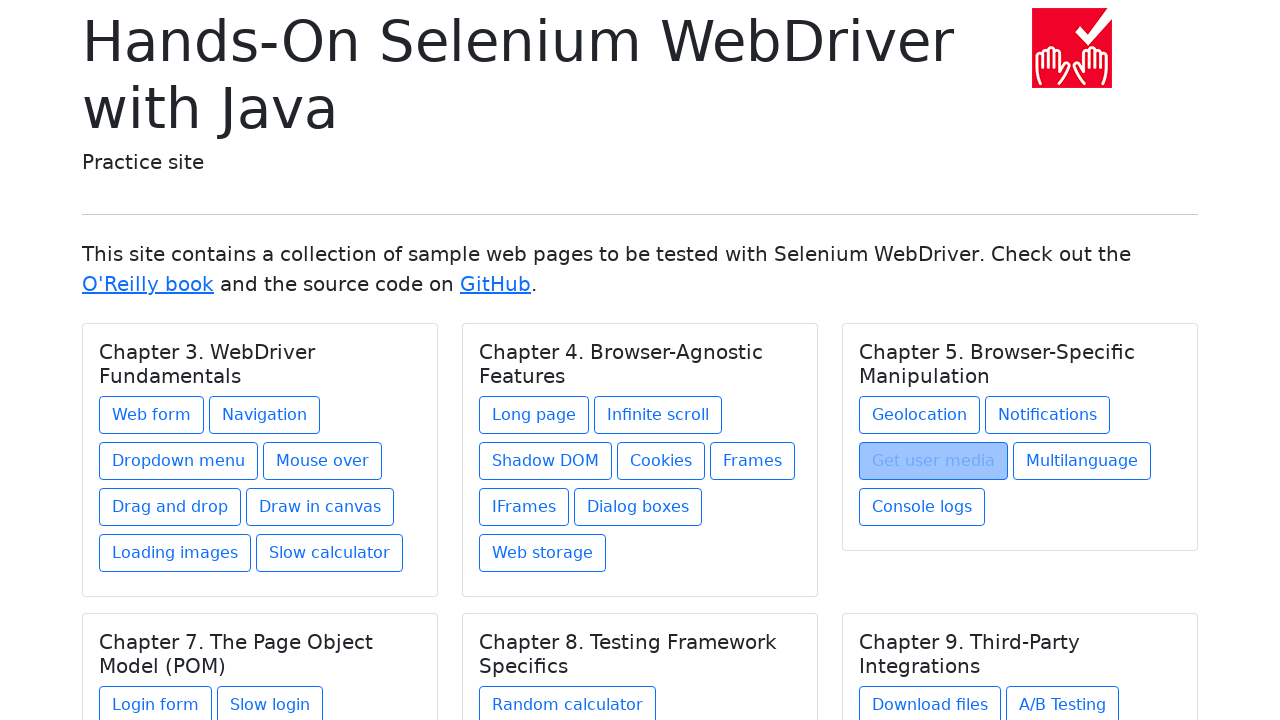

Waited for main page to load (iteration 19)
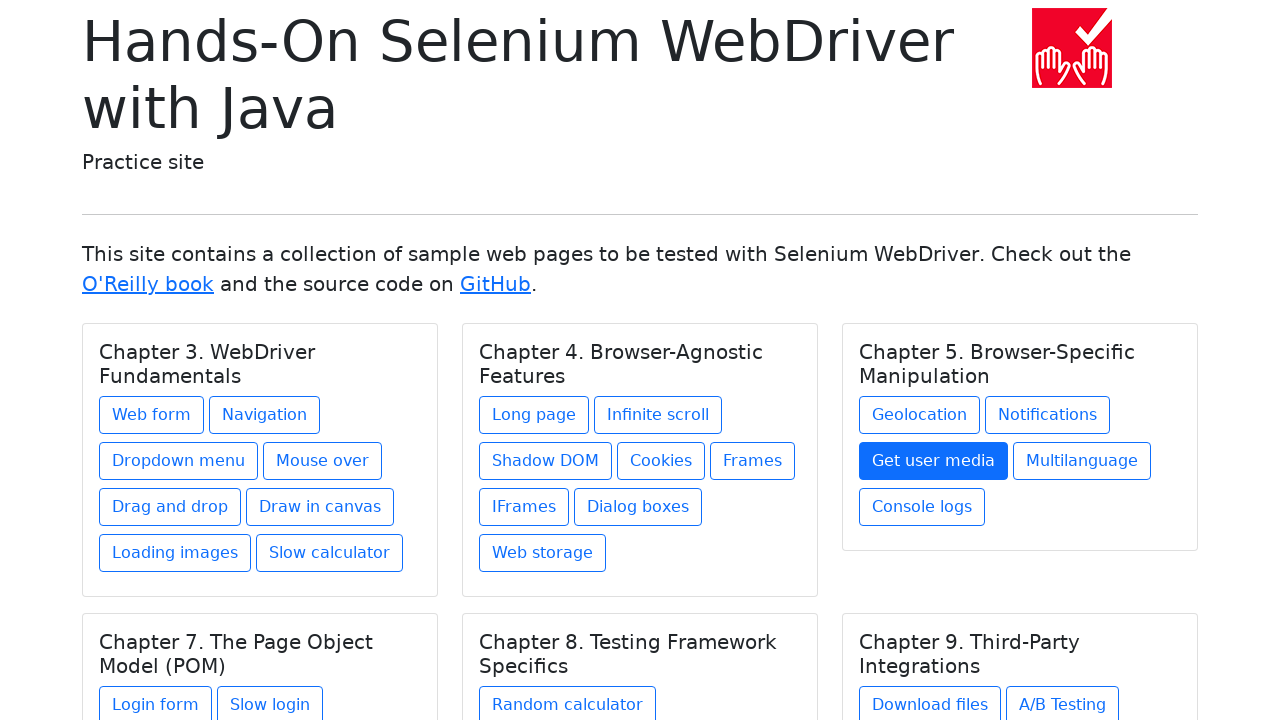

Waited for chapter link selectors to load (iteration 20)
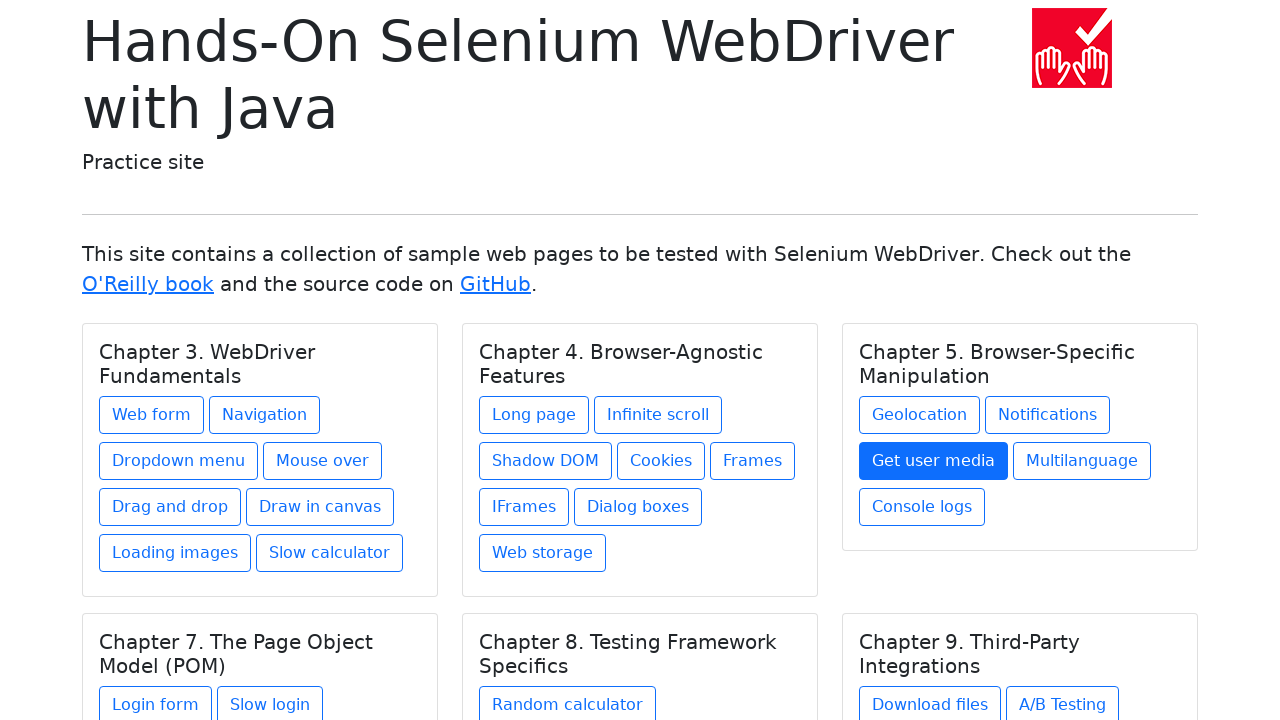

Re-fetched all chapter links (iteration 20)
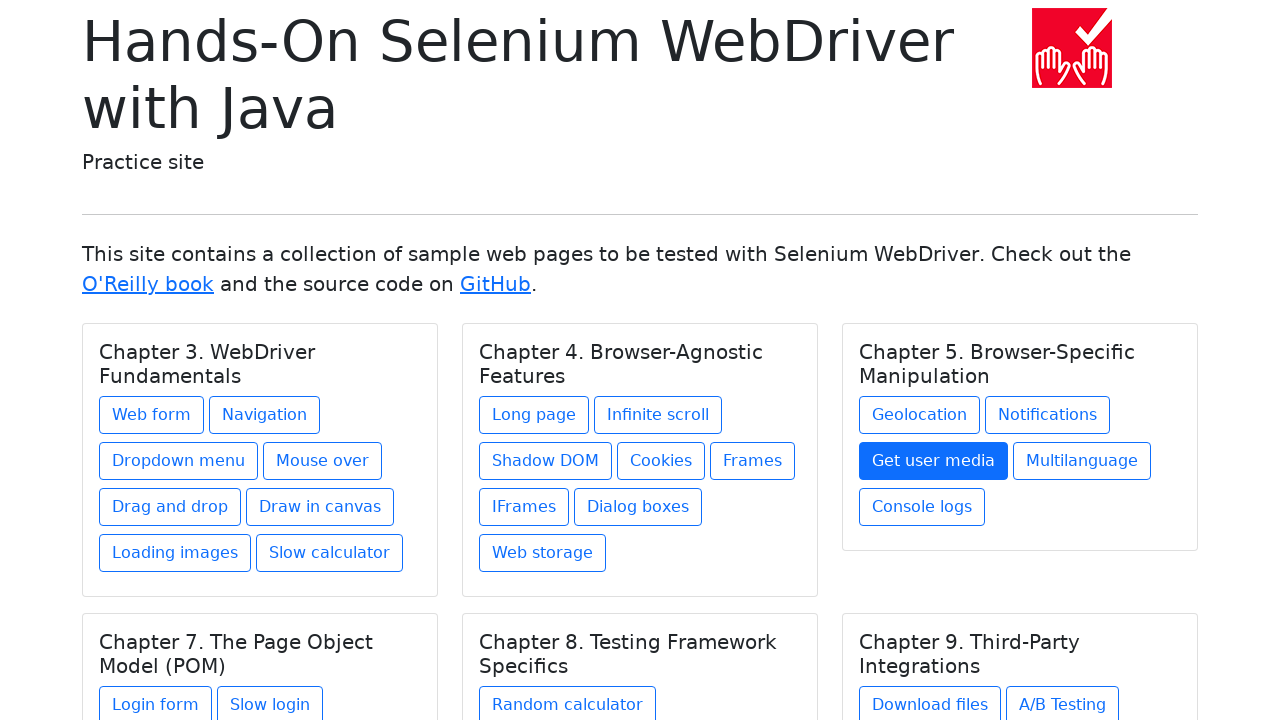

Retrieved href attribute from chapter link 20: multilanguage.html
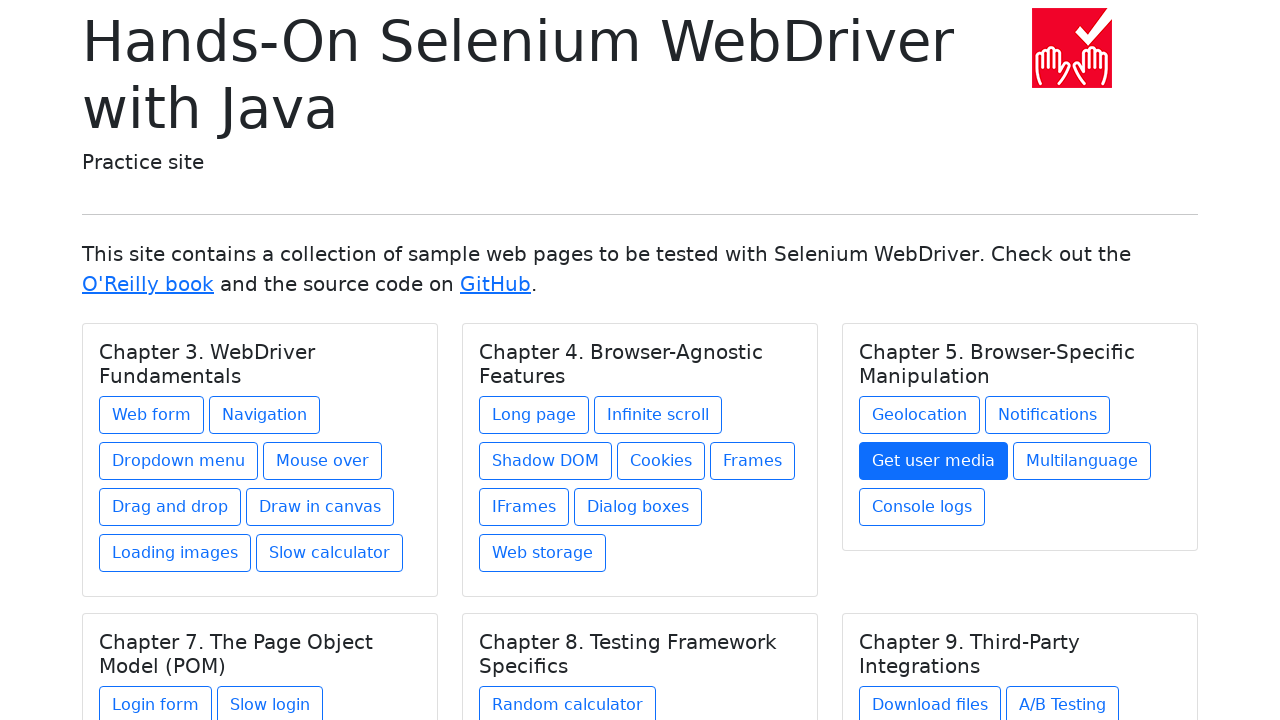

Clicked chapter link 20 at (1082, 461) on xpath=//div[@class='card-body']/a >> nth=19
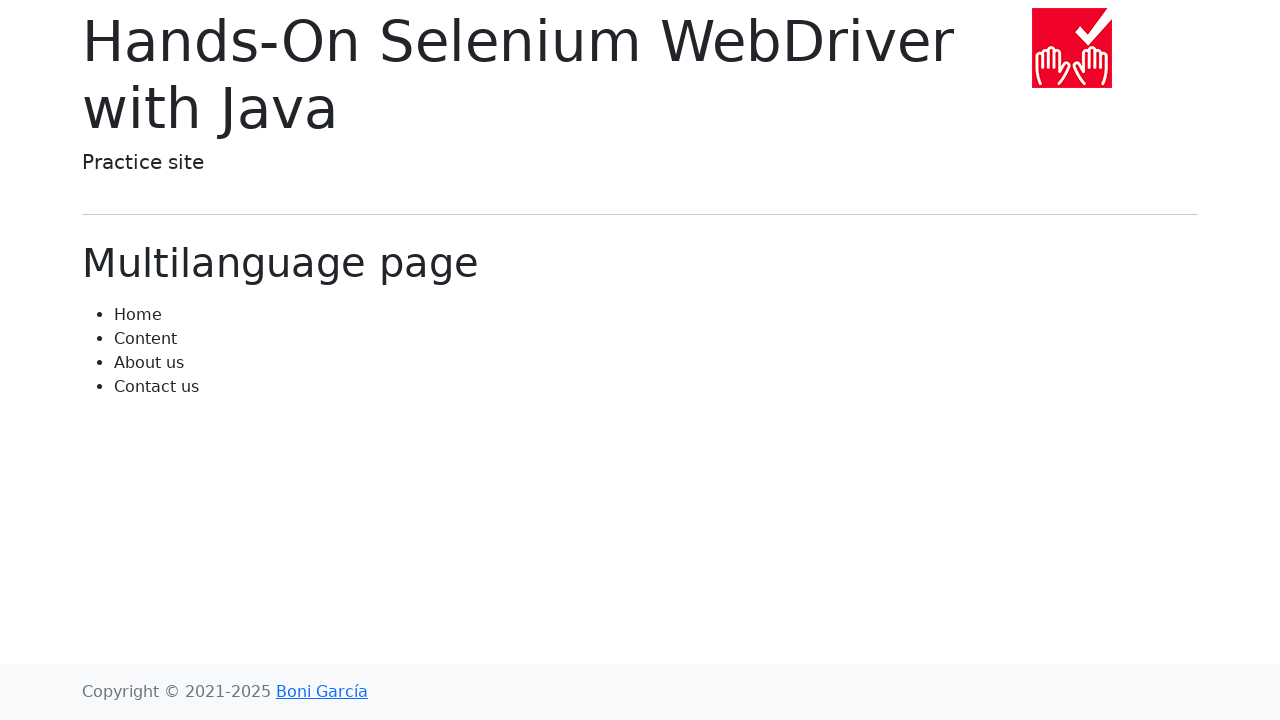

Waited for chapter page to load (iteration 20)
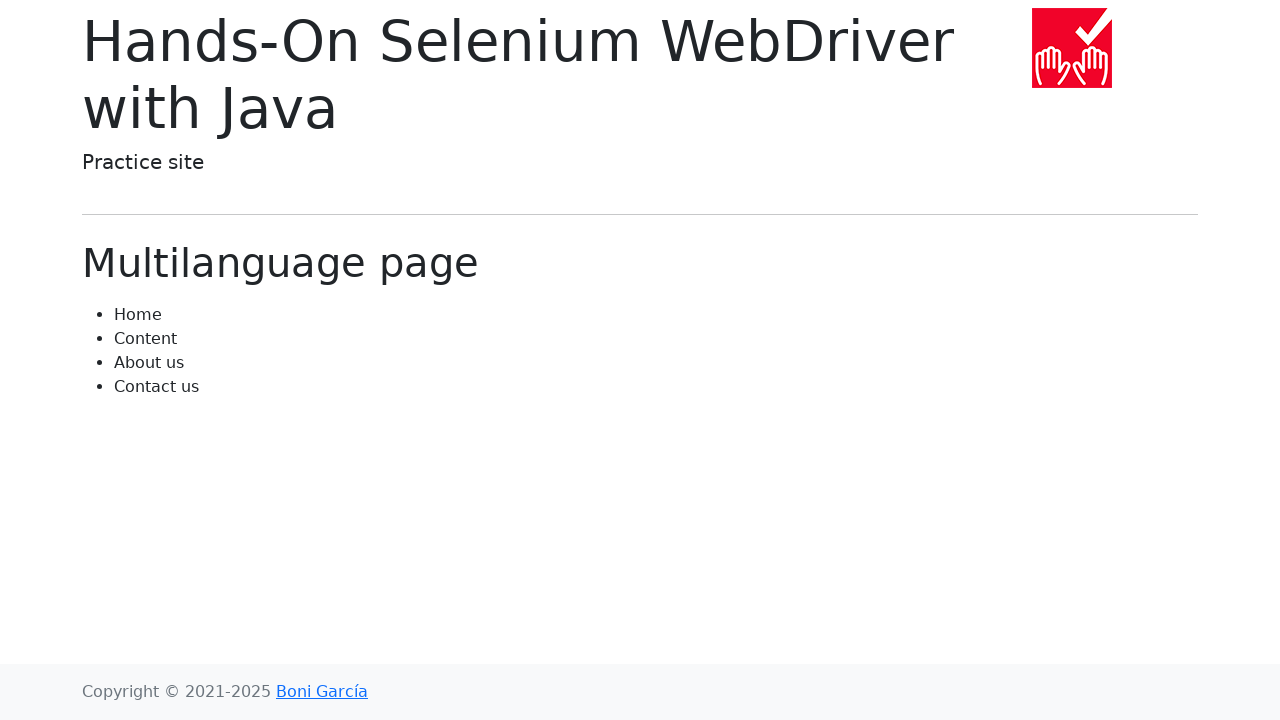

Navigated back to main page (iteration 20)
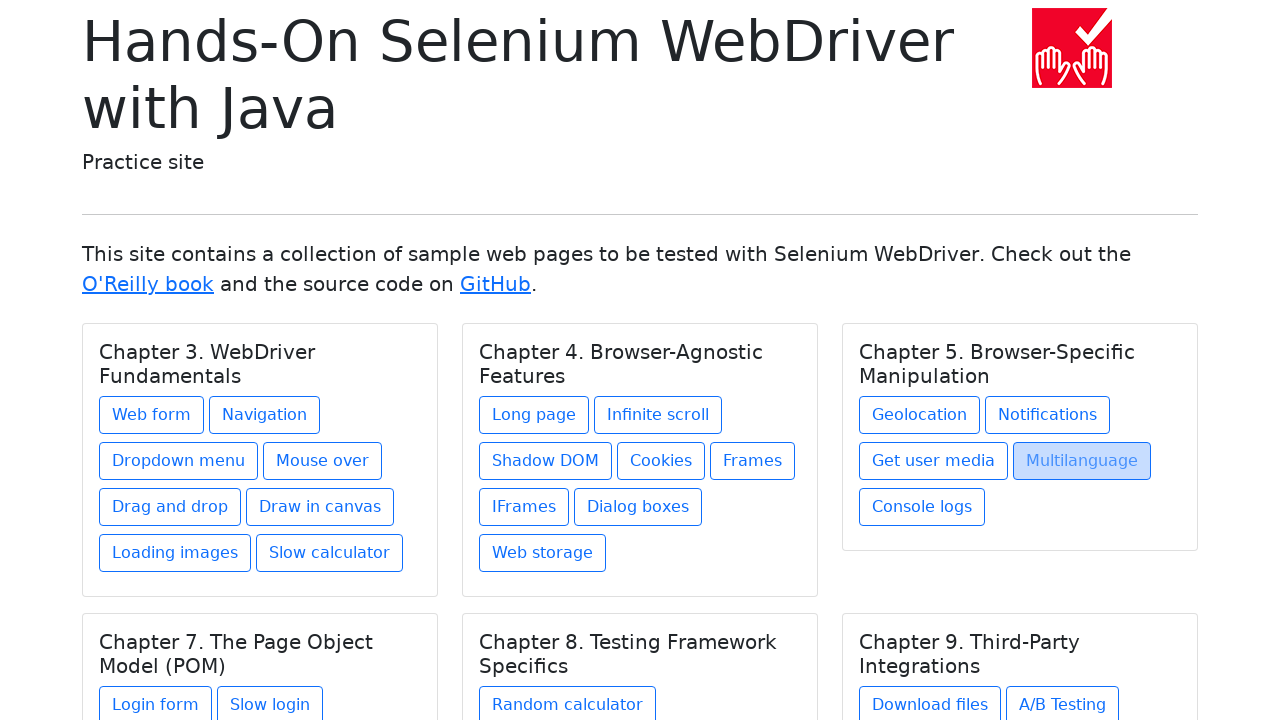

Waited for main page to load (iteration 20)
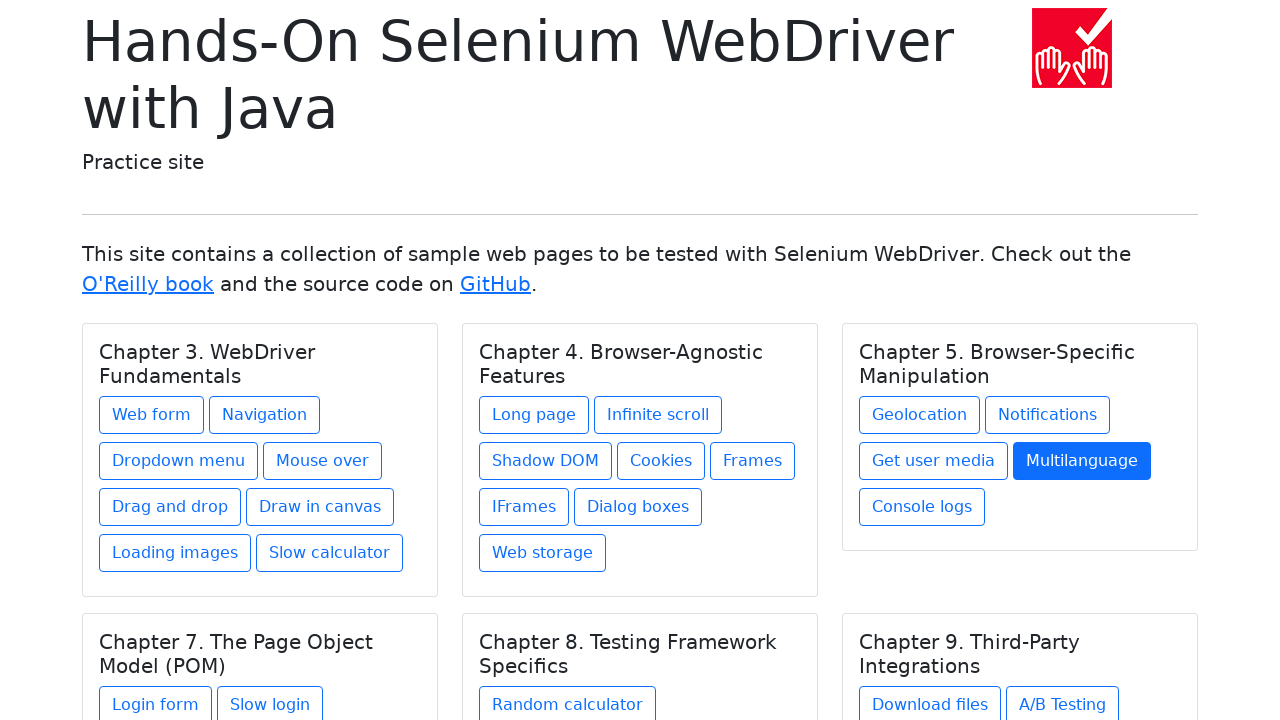

Waited for chapter link selectors to load (iteration 21)
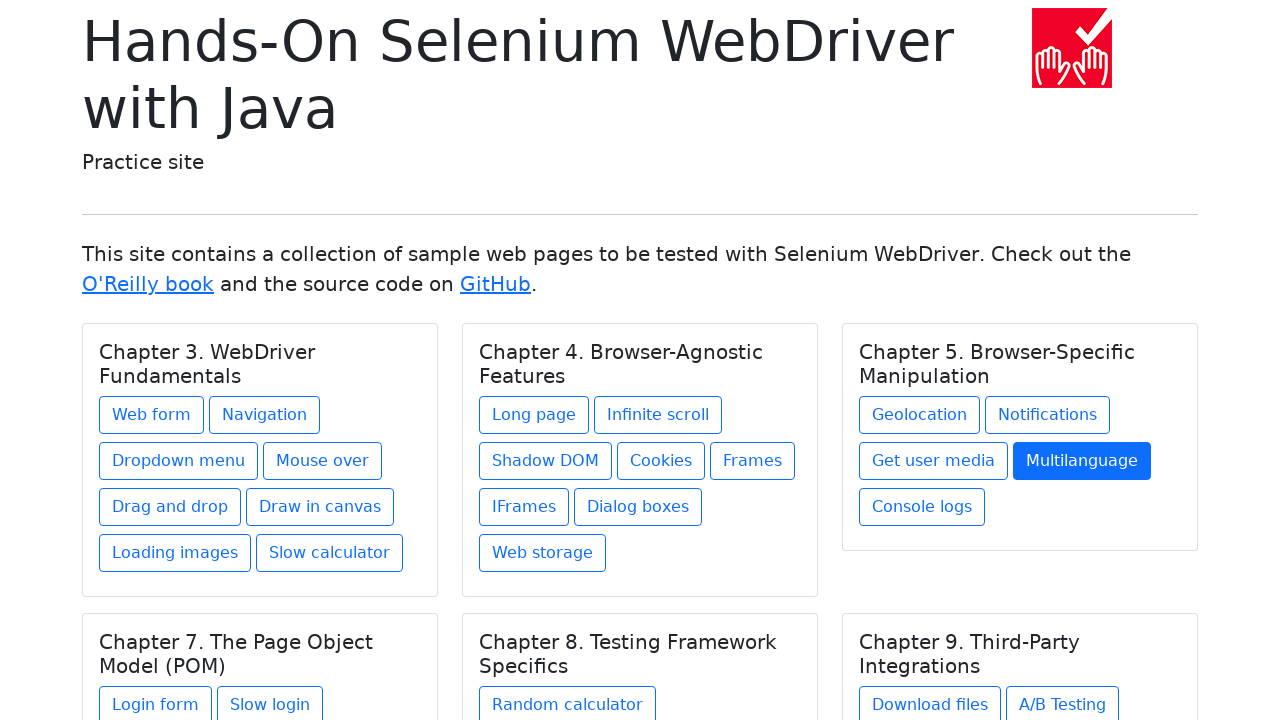

Re-fetched all chapter links (iteration 21)
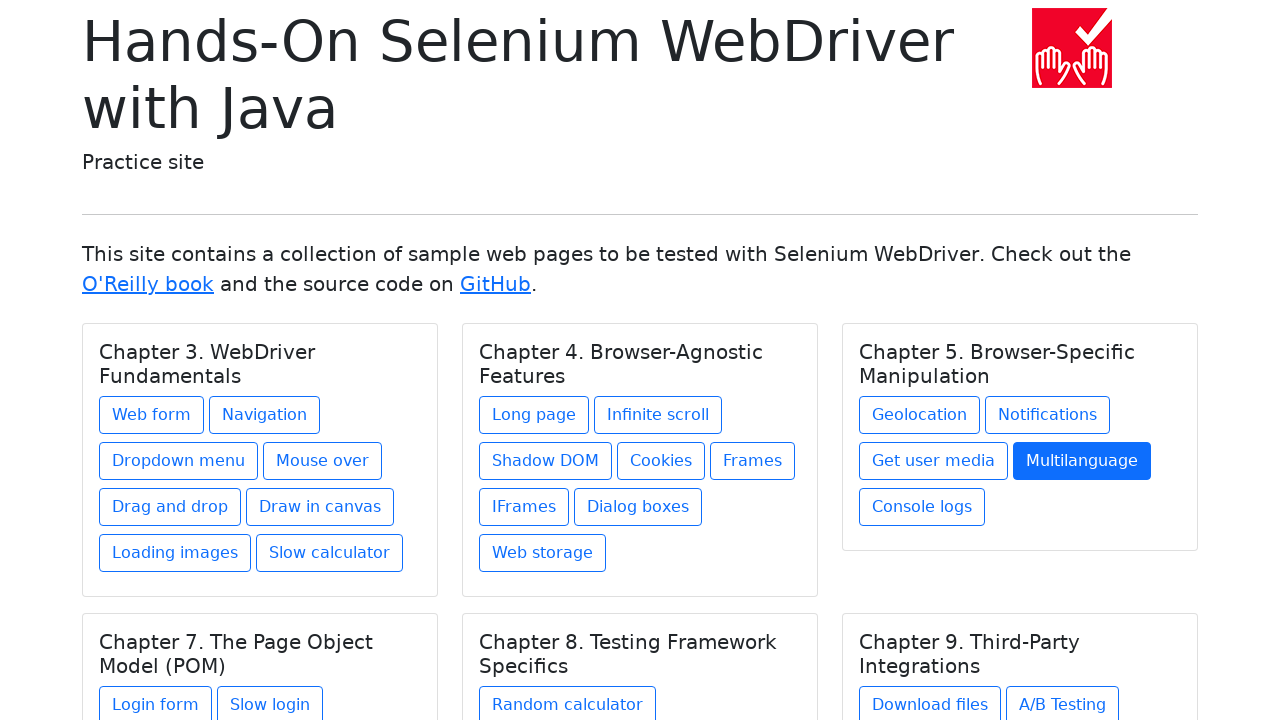

Retrieved href attribute from chapter link 21: console-logs.html
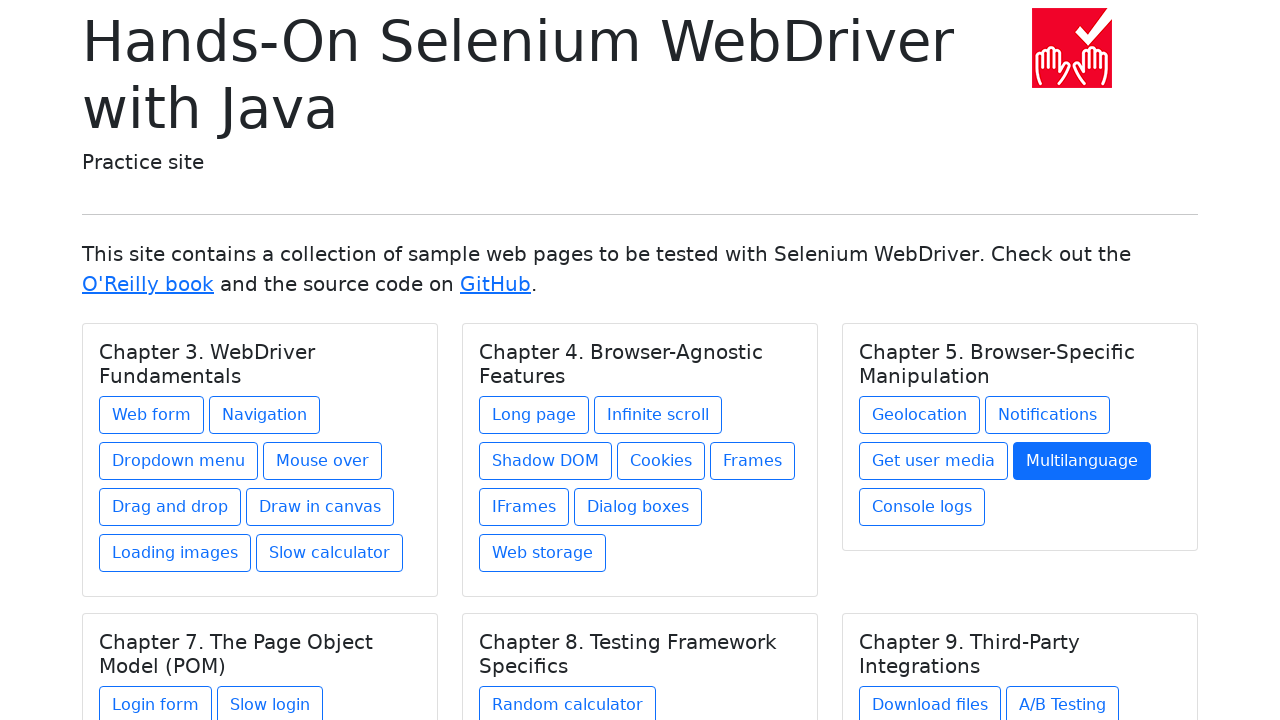

Clicked chapter link 21 at (922, 507) on xpath=//div[@class='card-body']/a >> nth=20
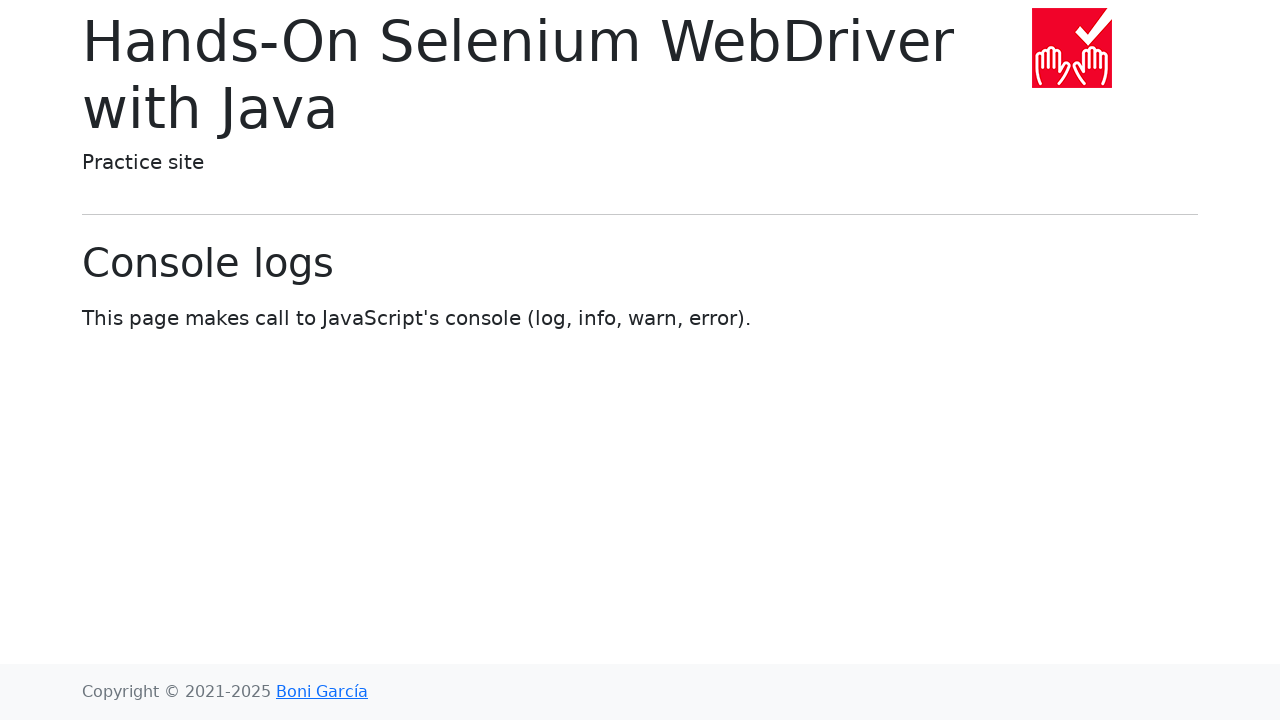

Waited for chapter page to load (iteration 21)
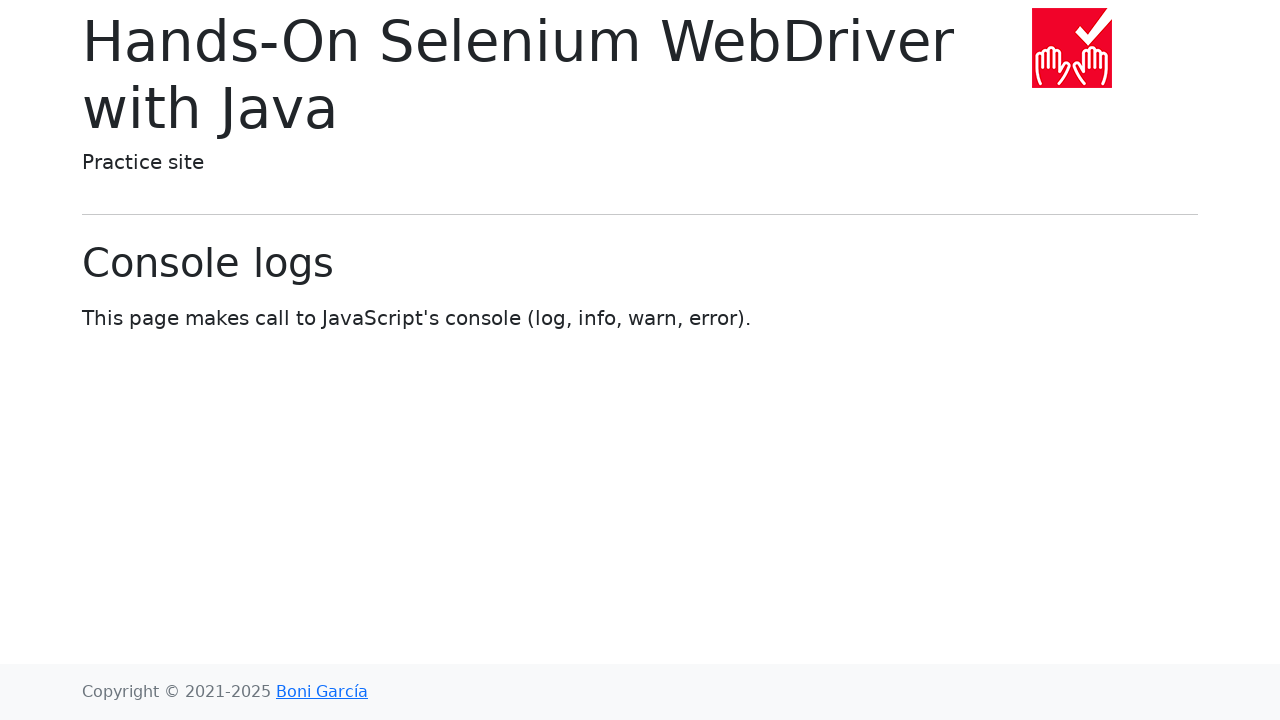

Navigated back to main page (iteration 21)
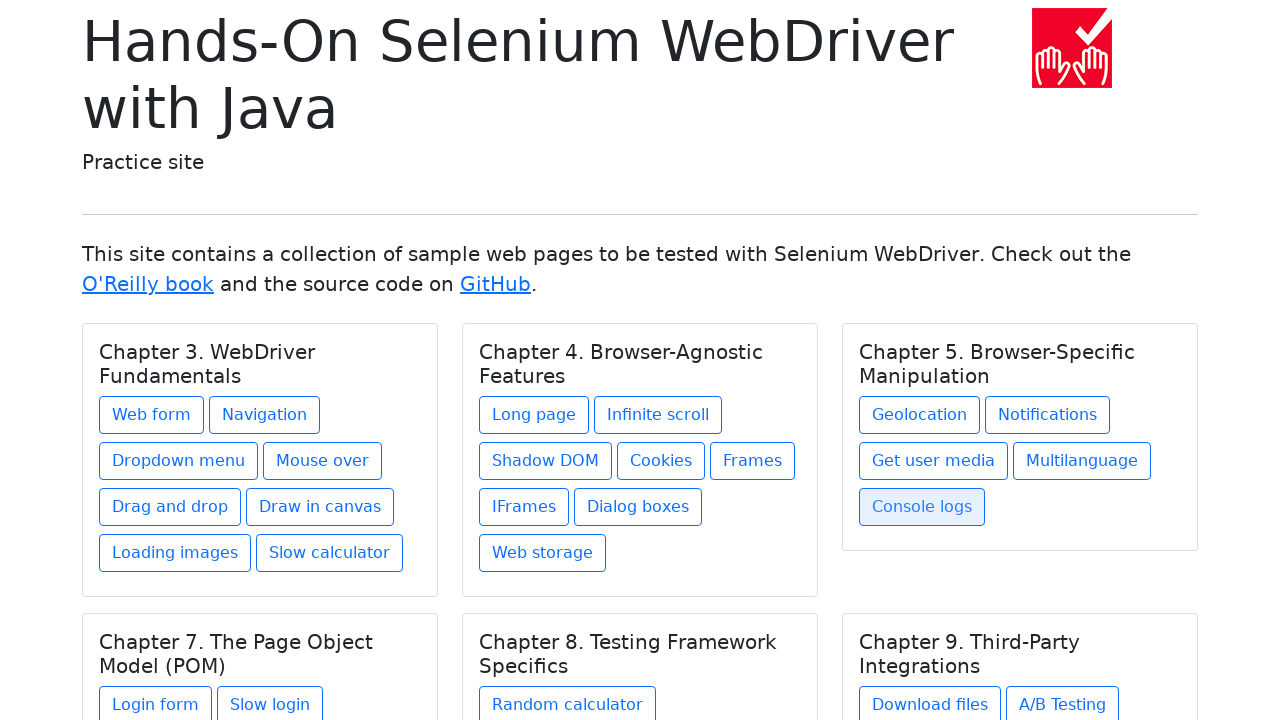

Waited for main page to load (iteration 21)
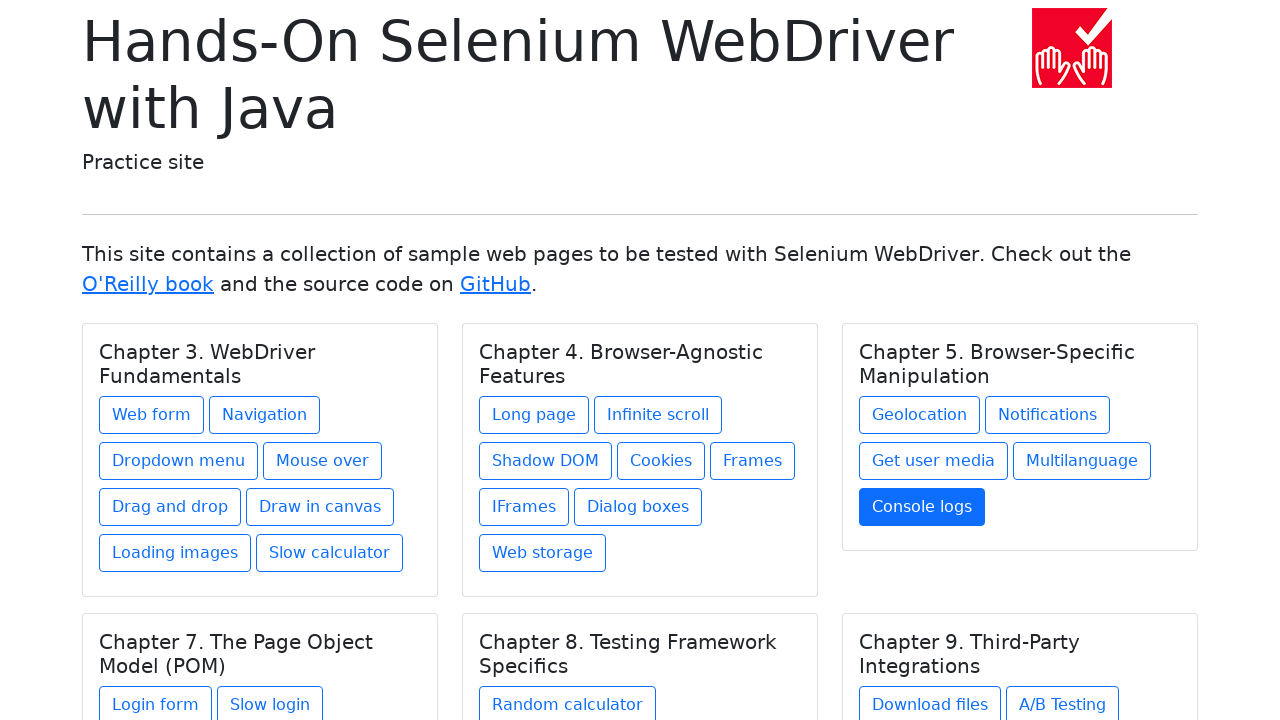

Waited for chapter link selectors to load (iteration 22)
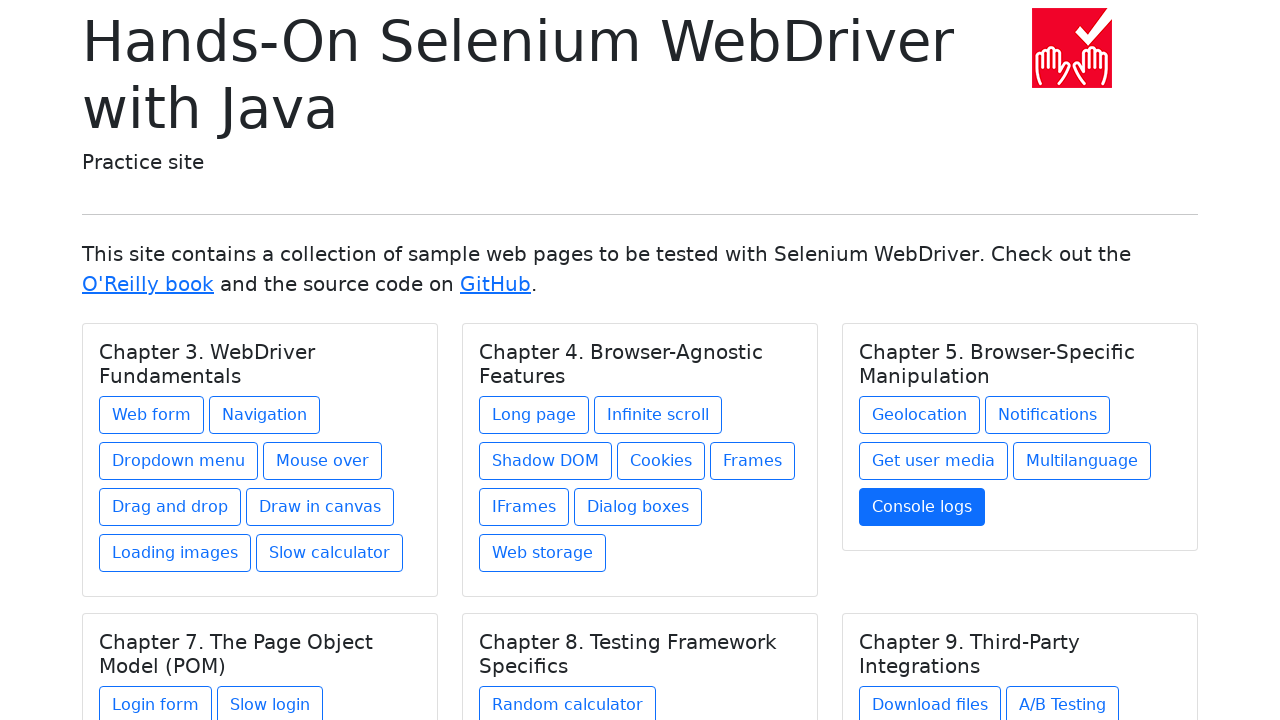

Re-fetched all chapter links (iteration 22)
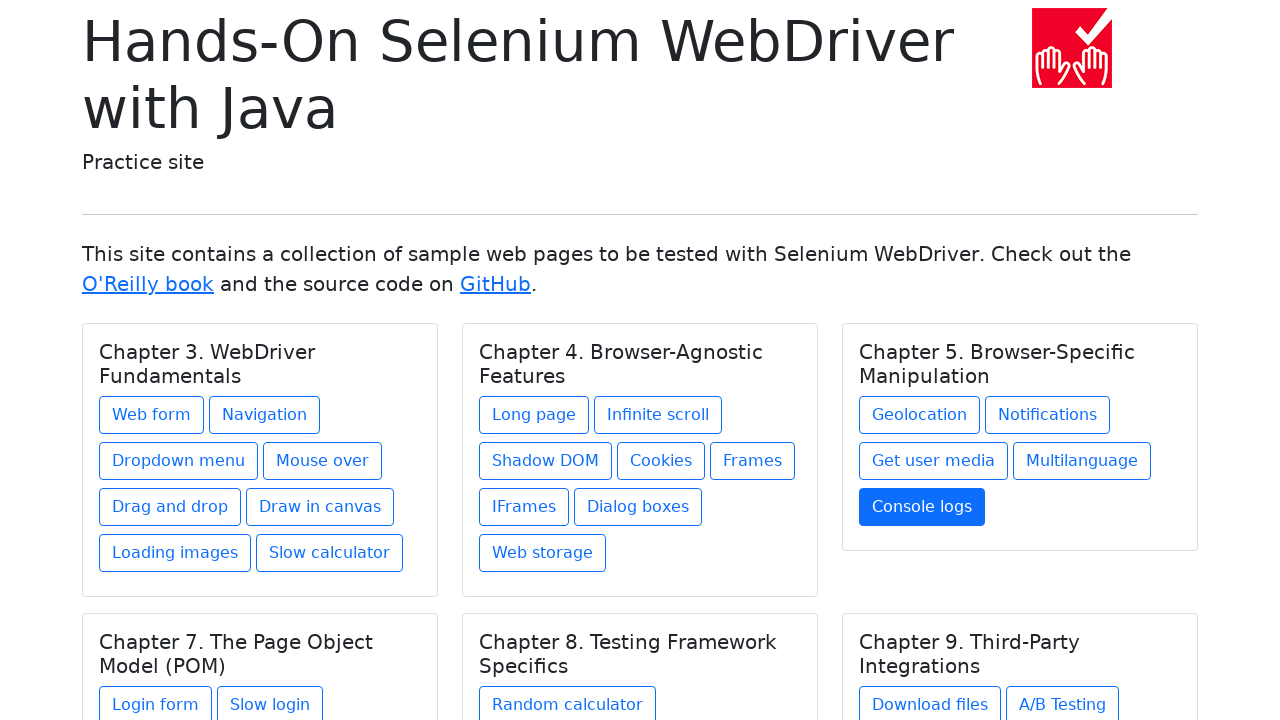

Retrieved href attribute from chapter link 22: login-form.html
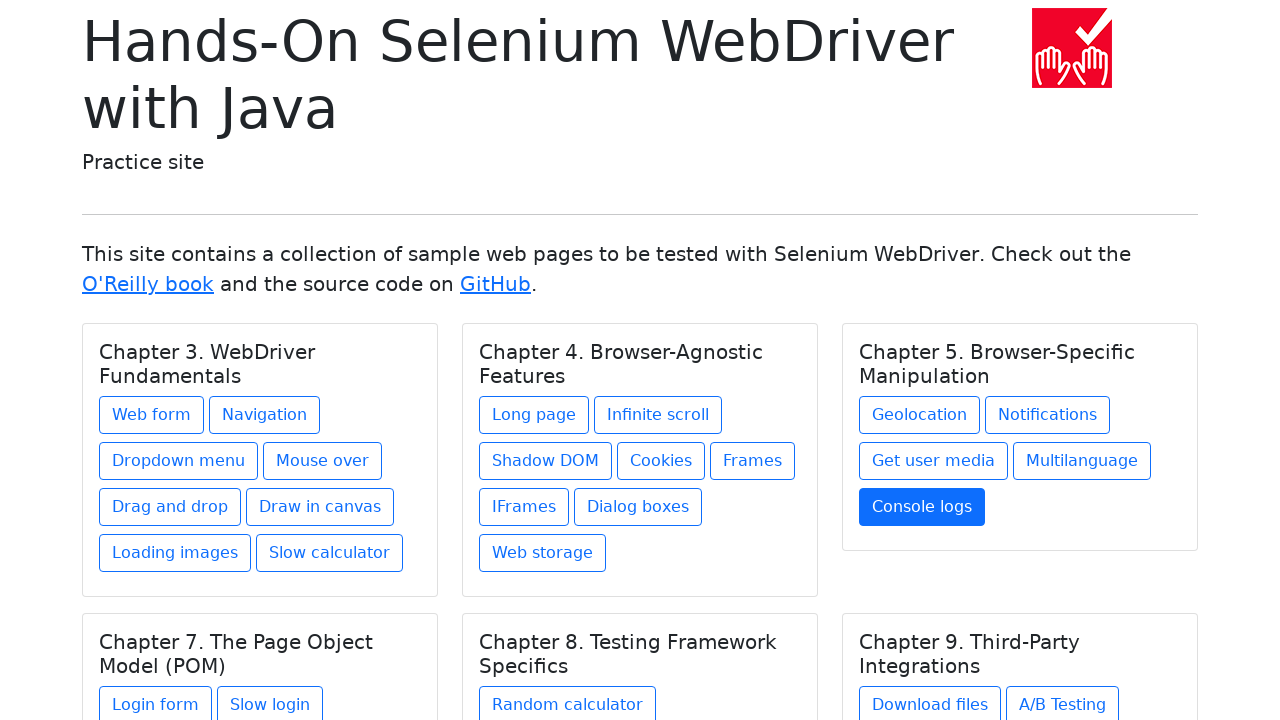

Clicked chapter link 22 at (156, 701) on xpath=//div[@class='card-body']/a >> nth=21
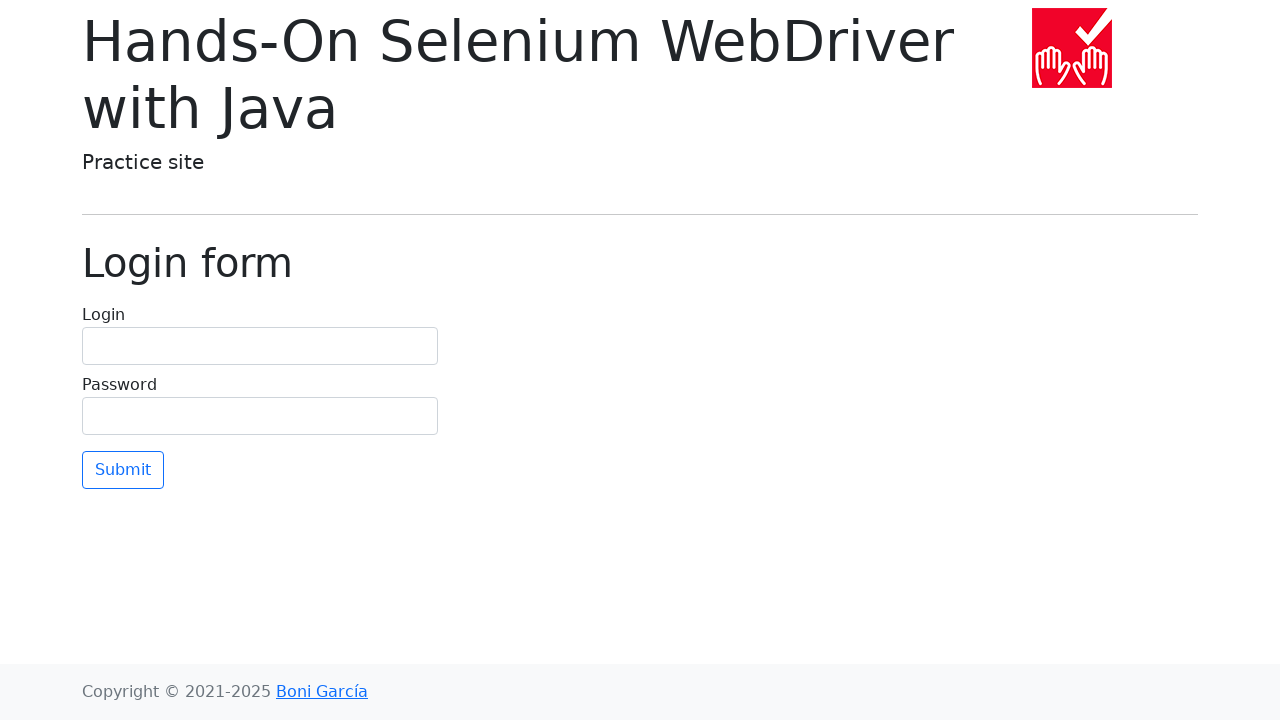

Waited for chapter page to load (iteration 22)
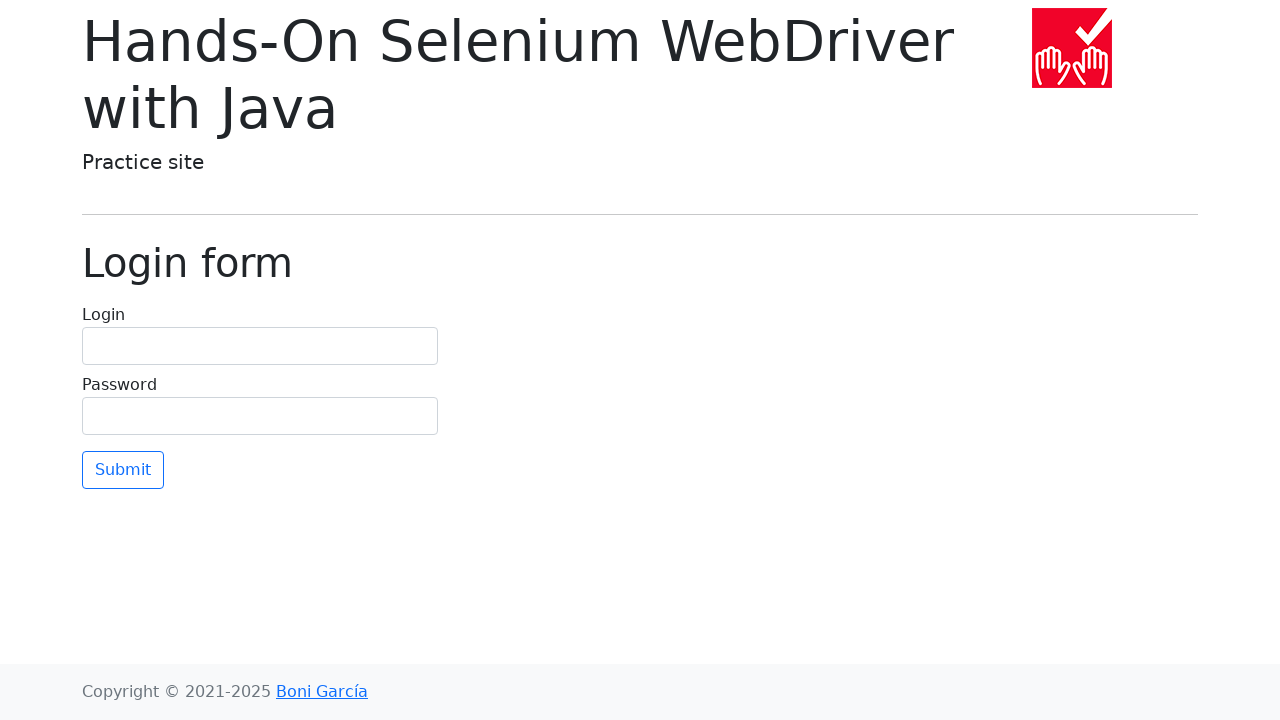

Navigated back to main page (iteration 22)
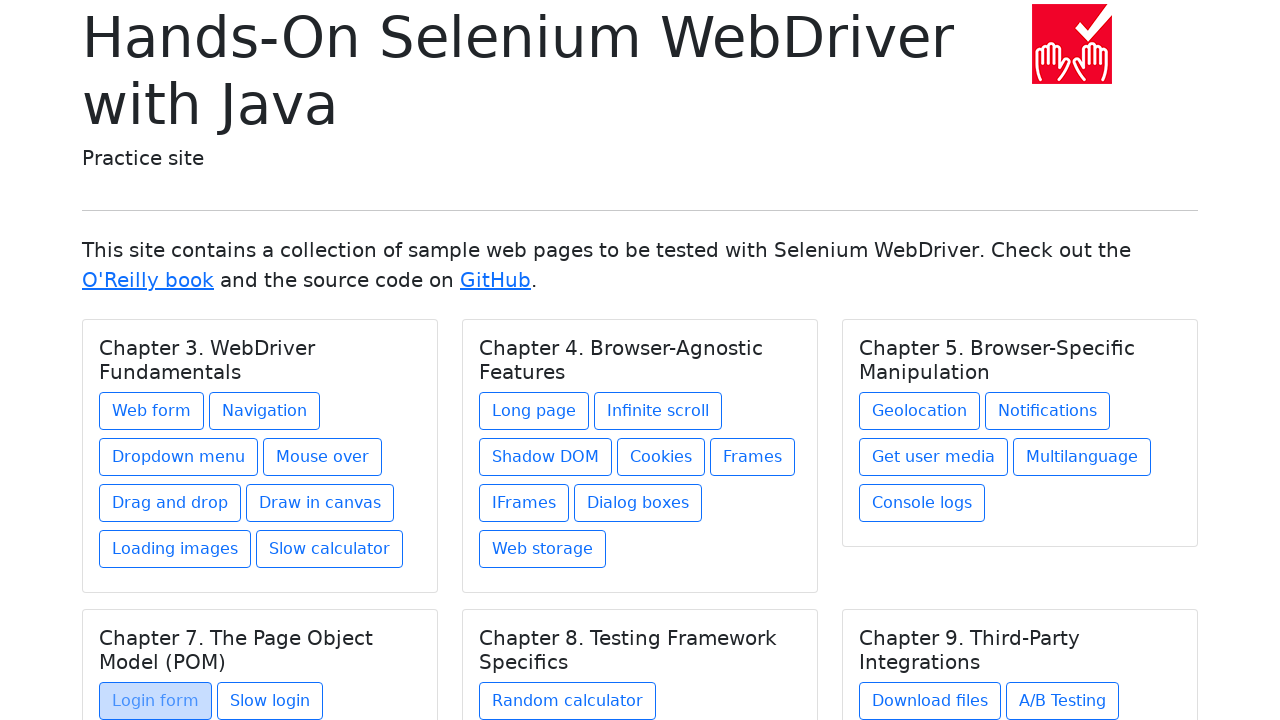

Waited for main page to load (iteration 22)
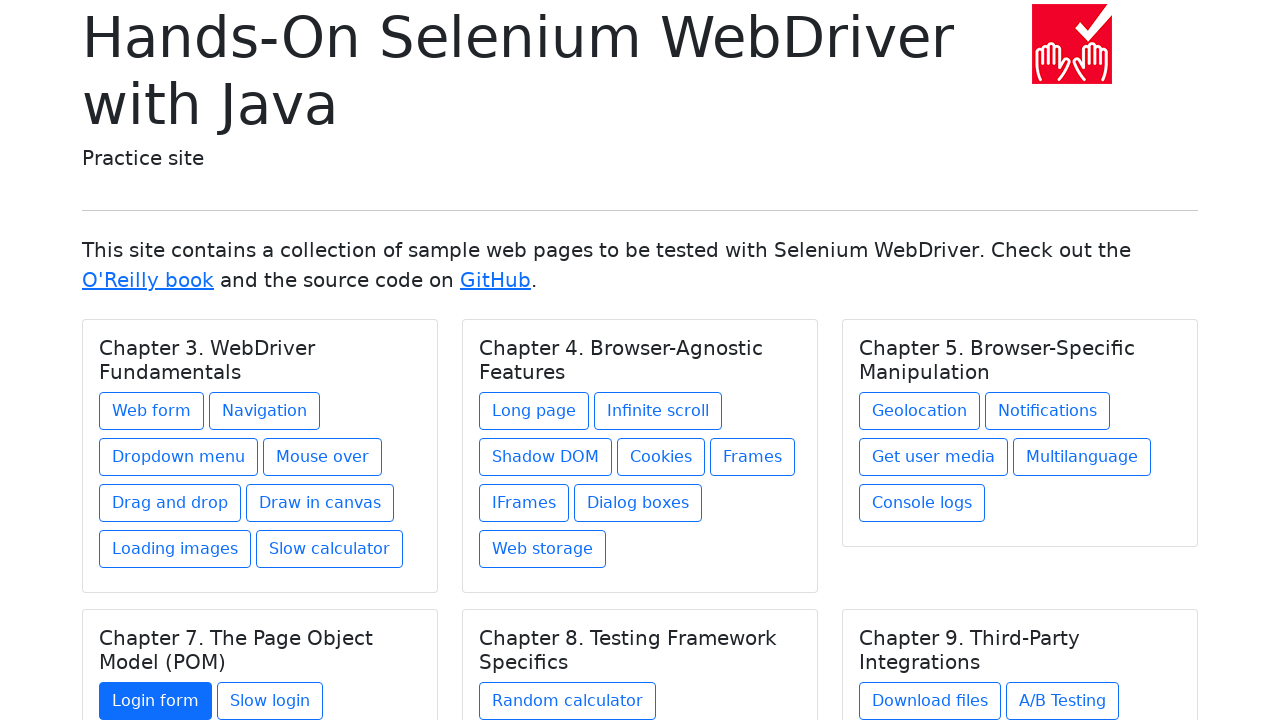

Waited for chapter link selectors to load (iteration 23)
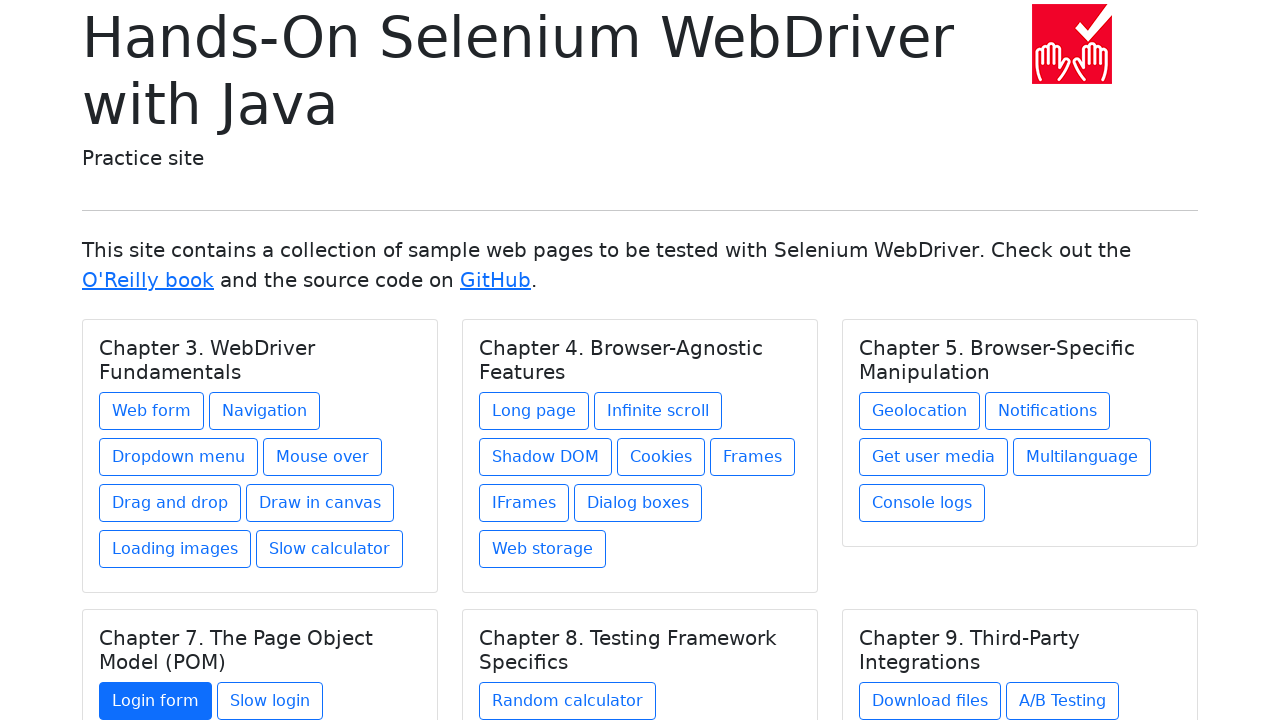

Re-fetched all chapter links (iteration 23)
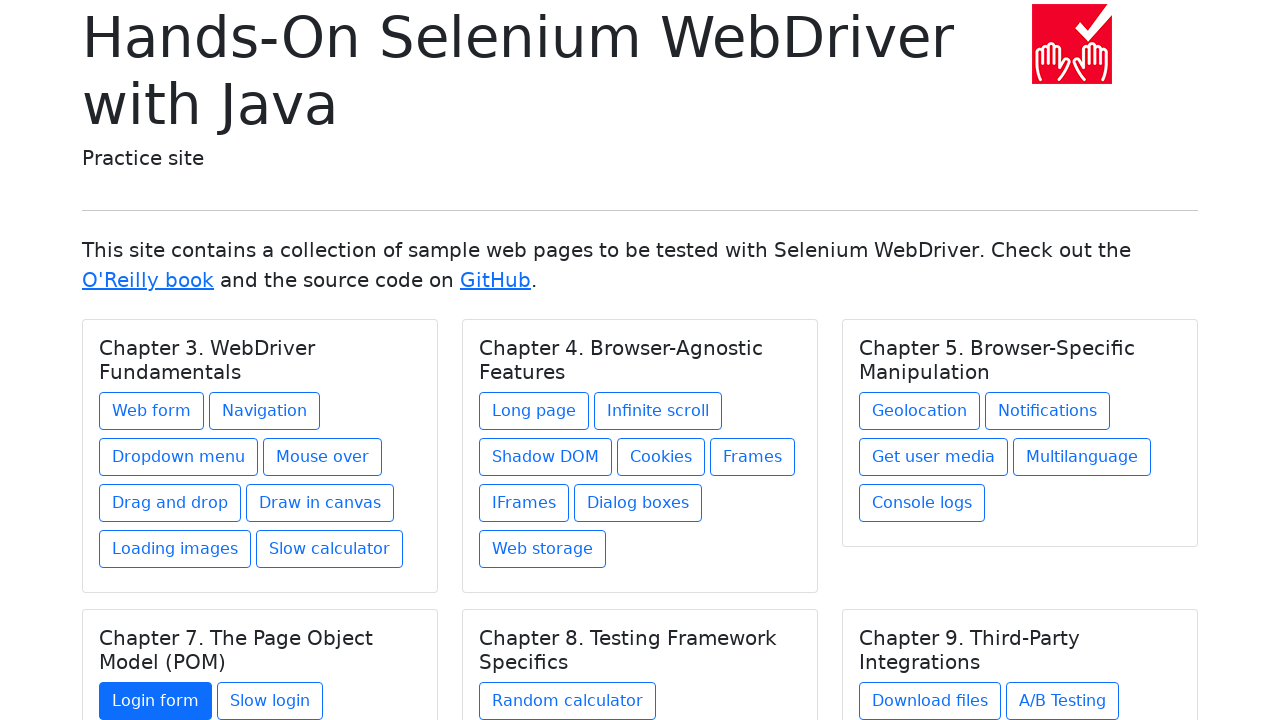

Retrieved href attribute from chapter link 23: login-slow.html
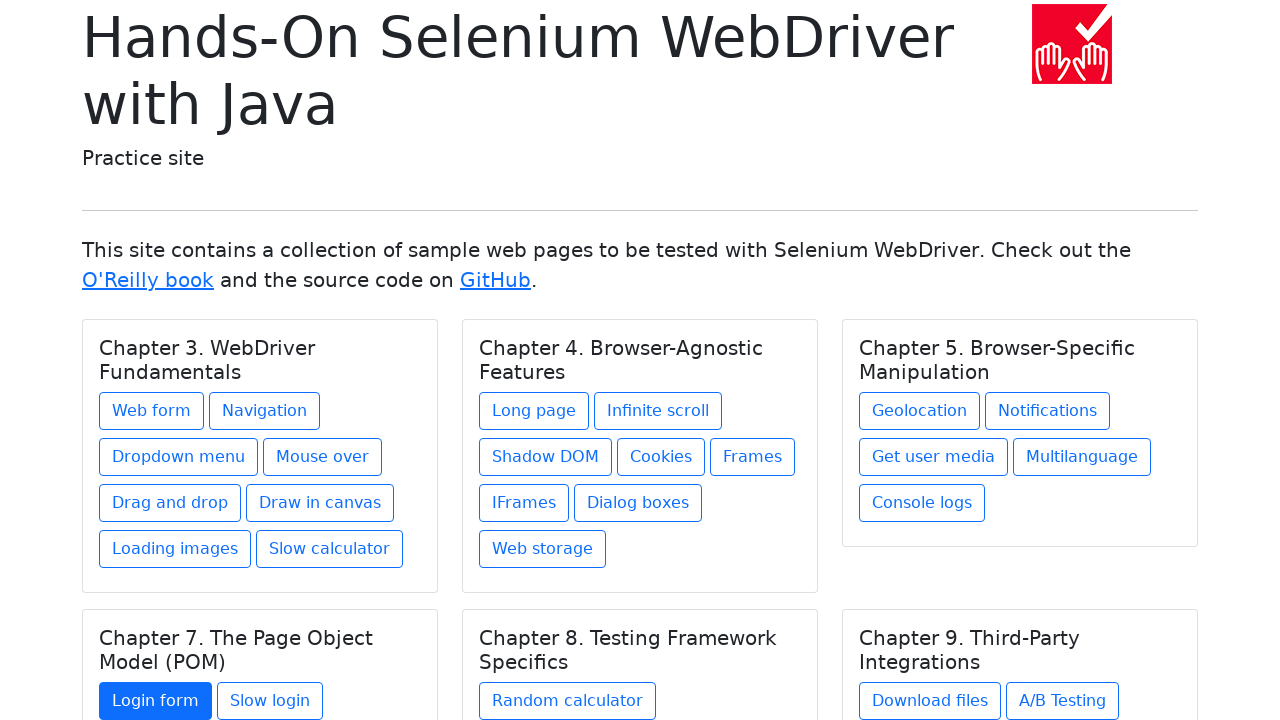

Clicked chapter link 23 at (270, 701) on xpath=//div[@class='card-body']/a >> nth=22
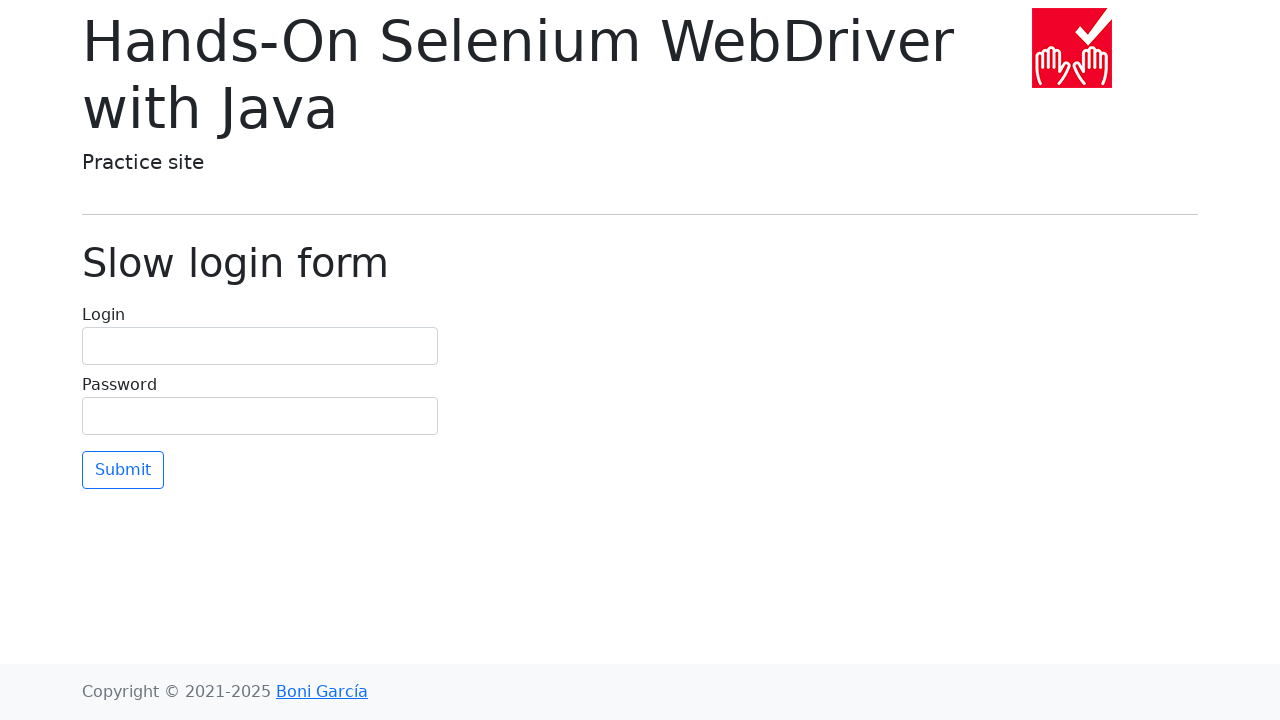

Waited for chapter page to load (iteration 23)
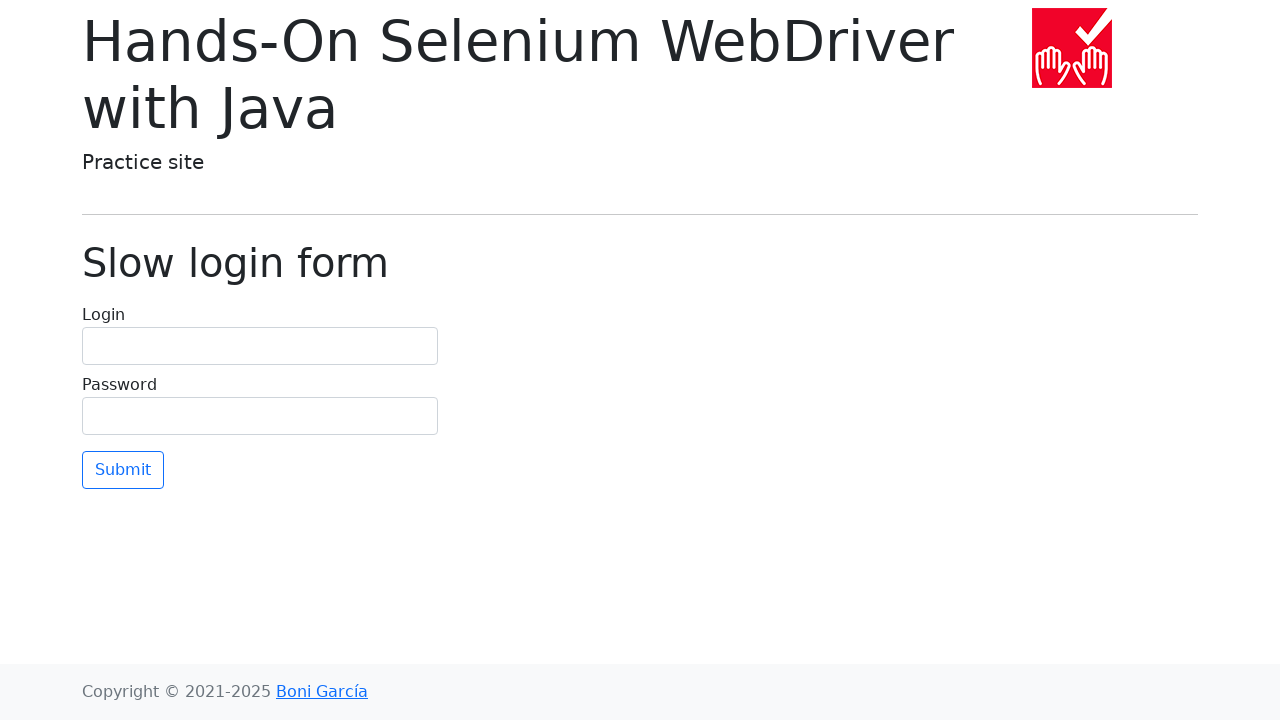

Navigated back to main page (iteration 23)
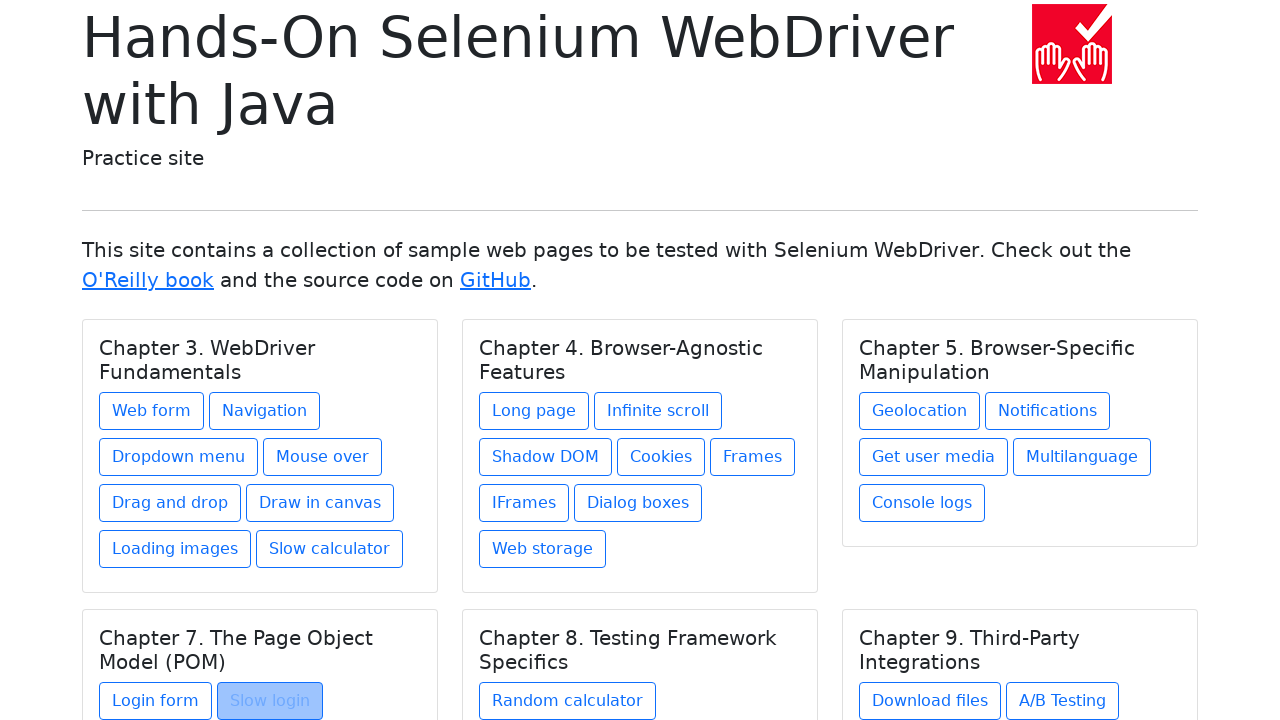

Waited for main page to load (iteration 23)
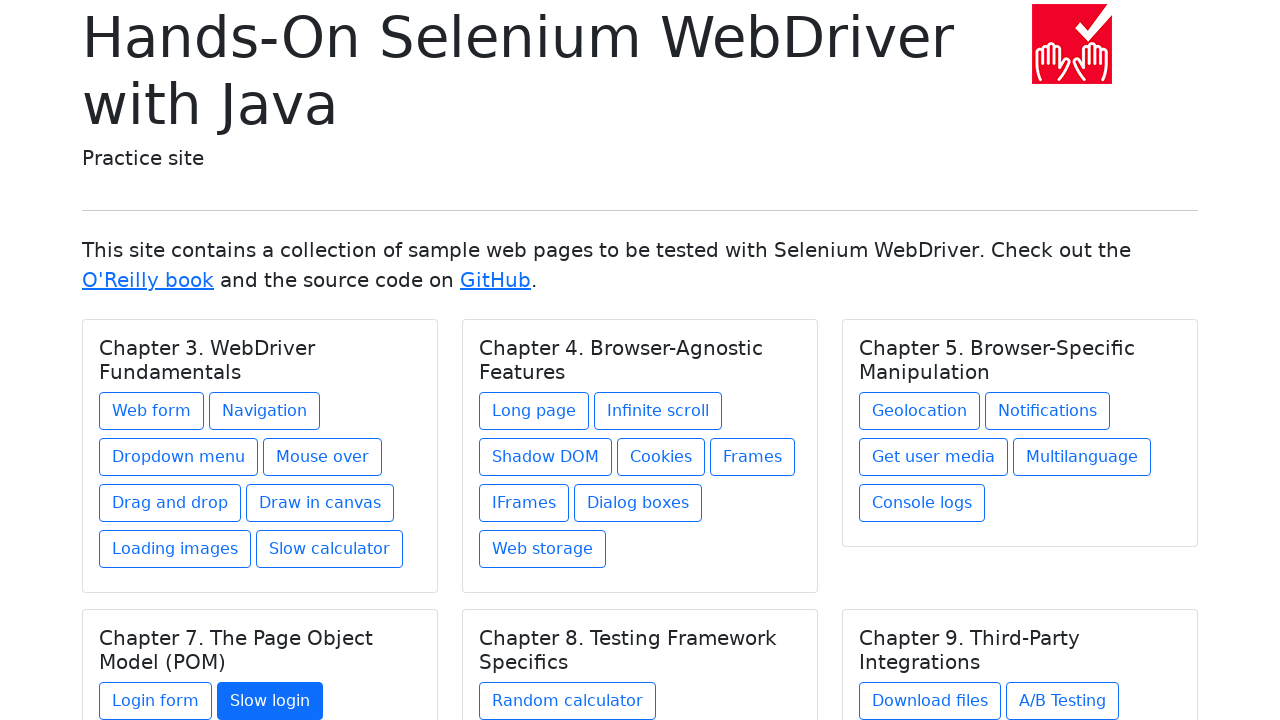

Waited for chapter link selectors to load (iteration 24)
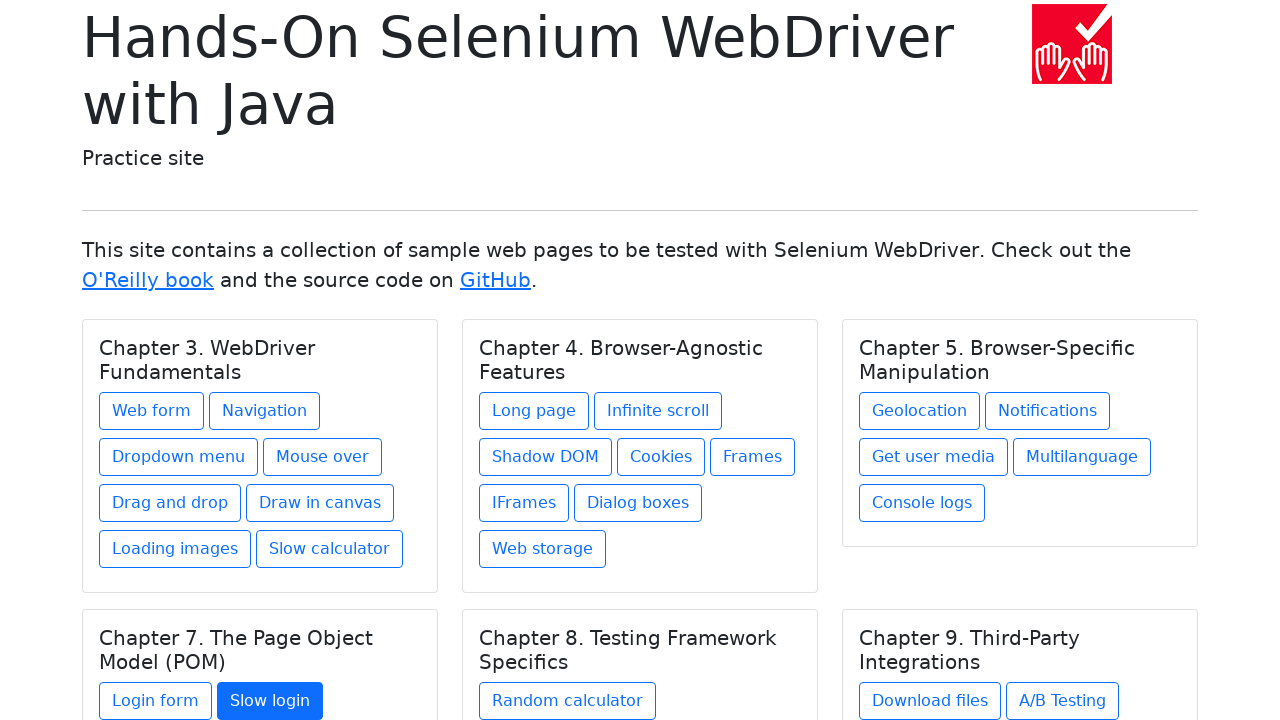

Re-fetched all chapter links (iteration 24)
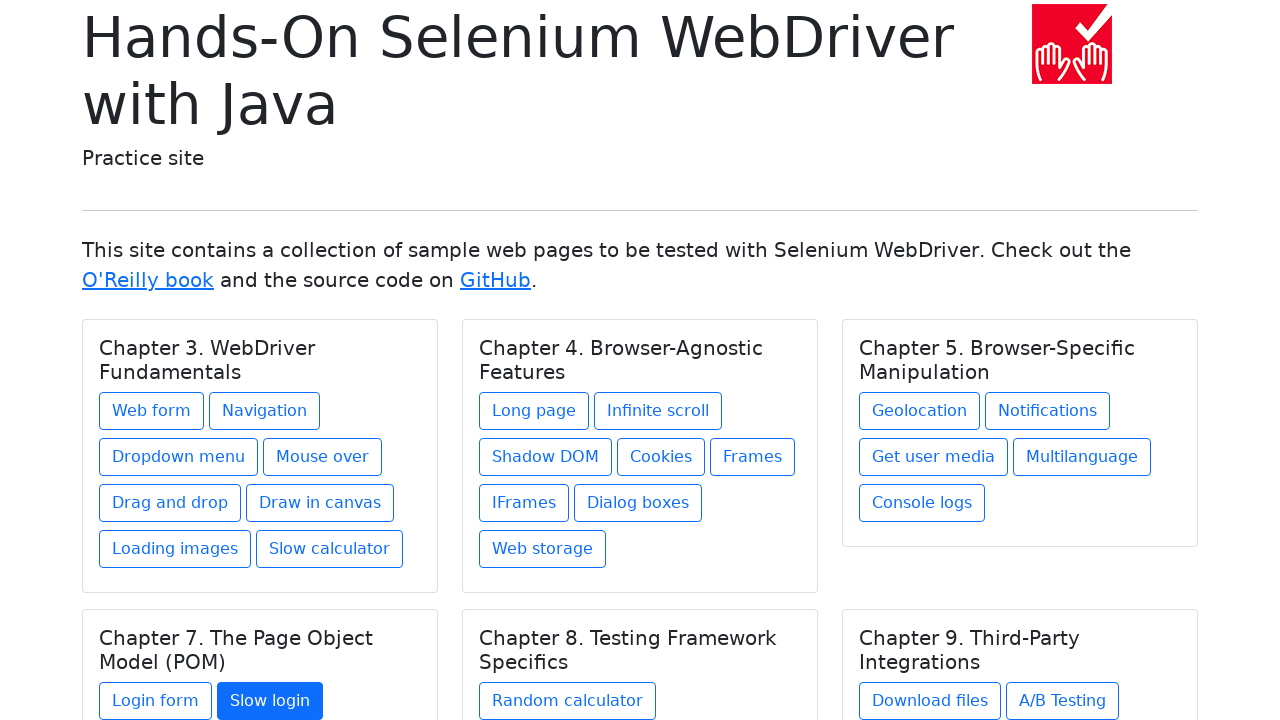

Retrieved href attribute from chapter link 24: random-calculator.html
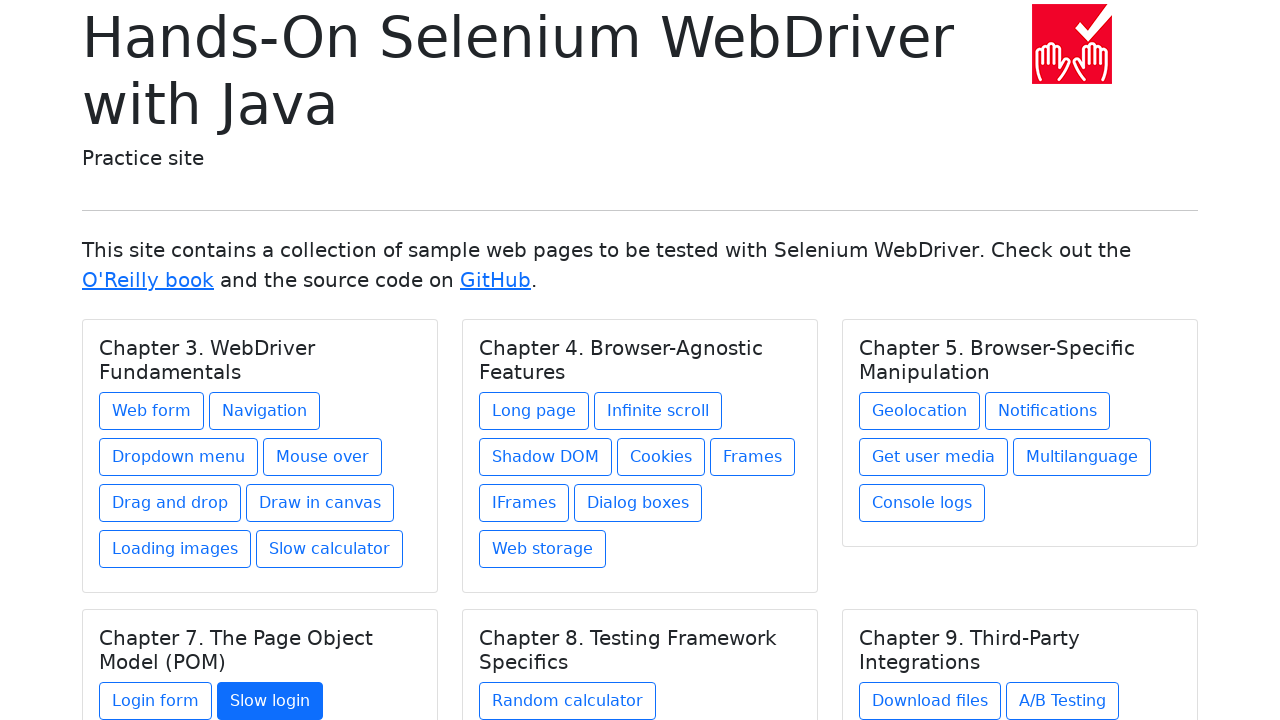

Clicked chapter link 24 at (568, 701) on xpath=//div[@class='card-body']/a >> nth=23
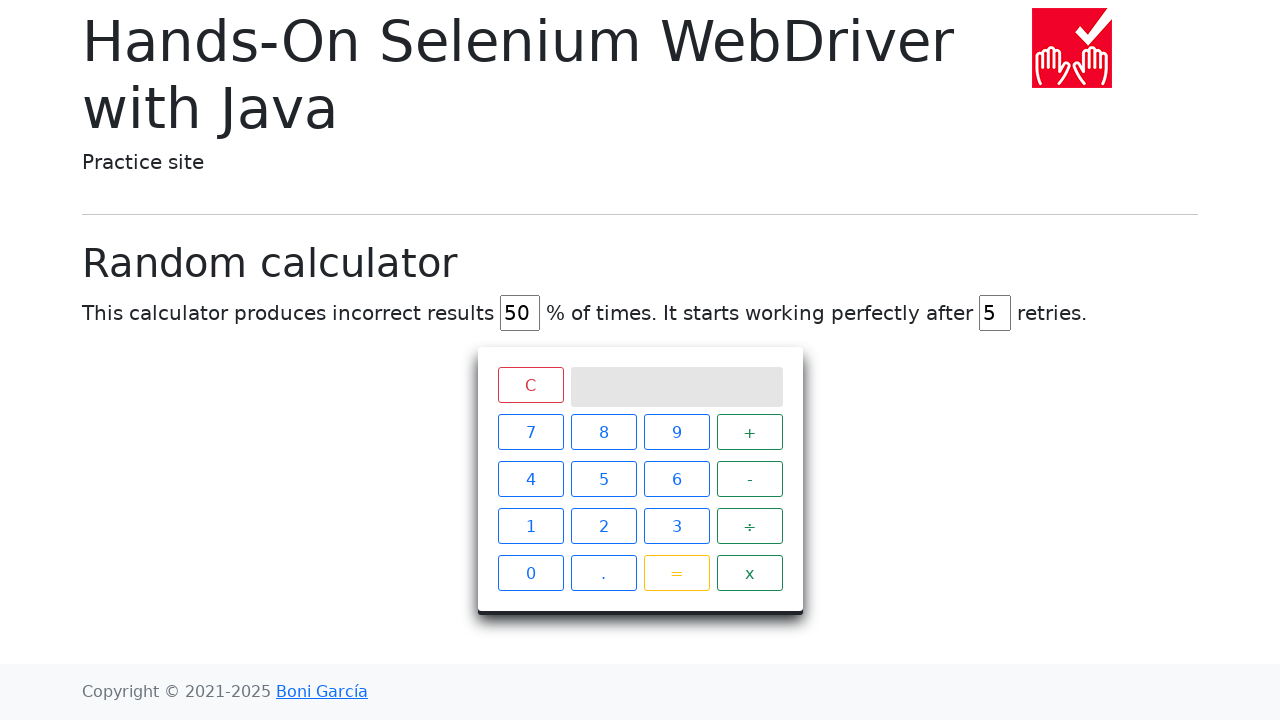

Waited for chapter page to load (iteration 24)
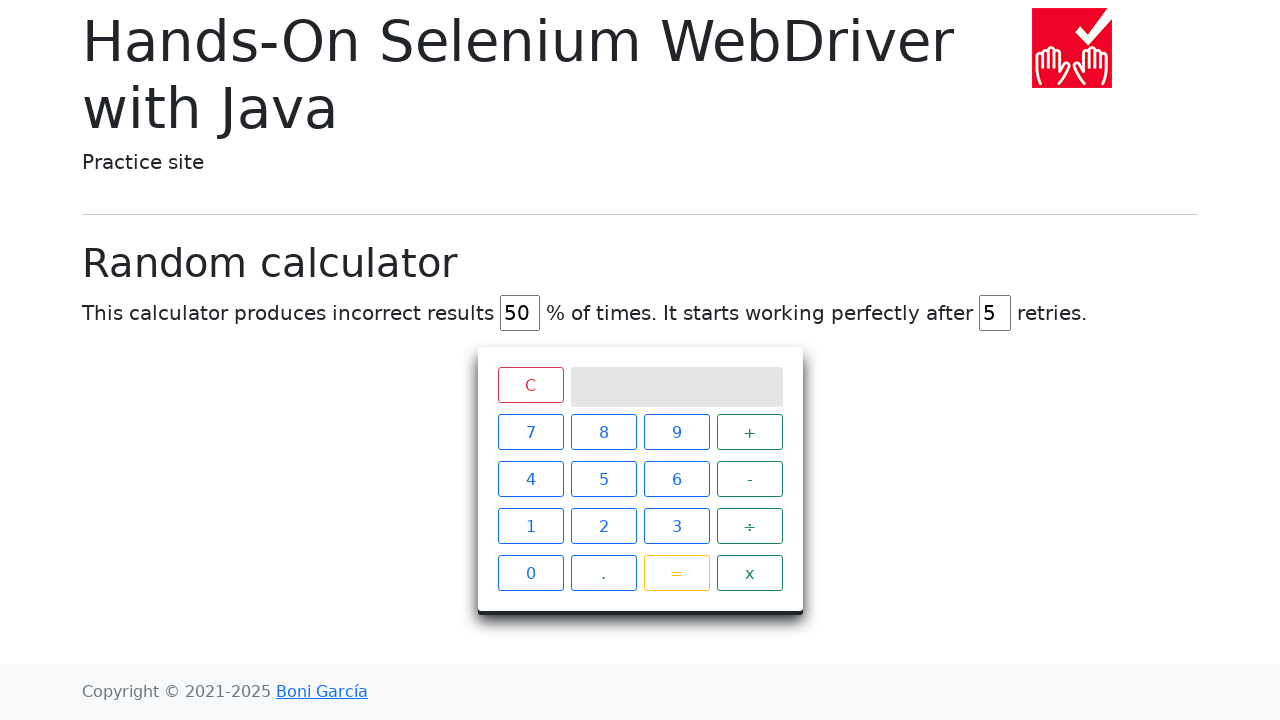

Navigated back to main page (iteration 24)
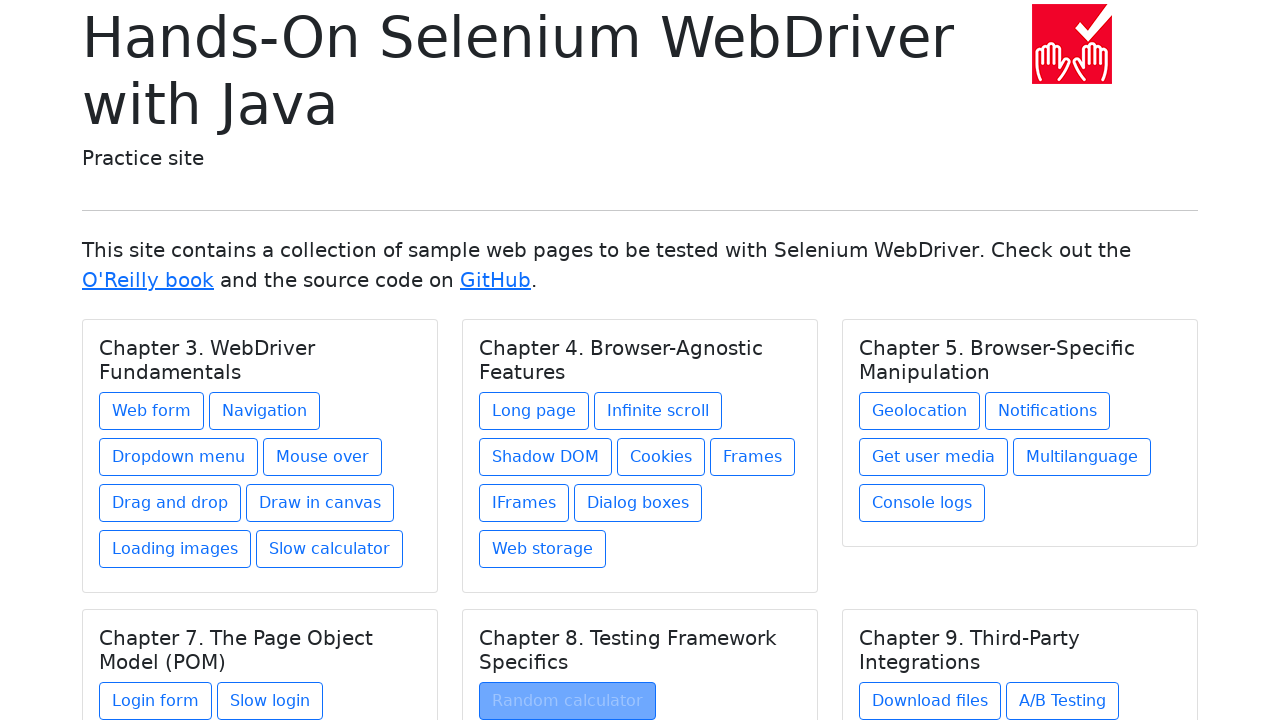

Waited for main page to load (iteration 24)
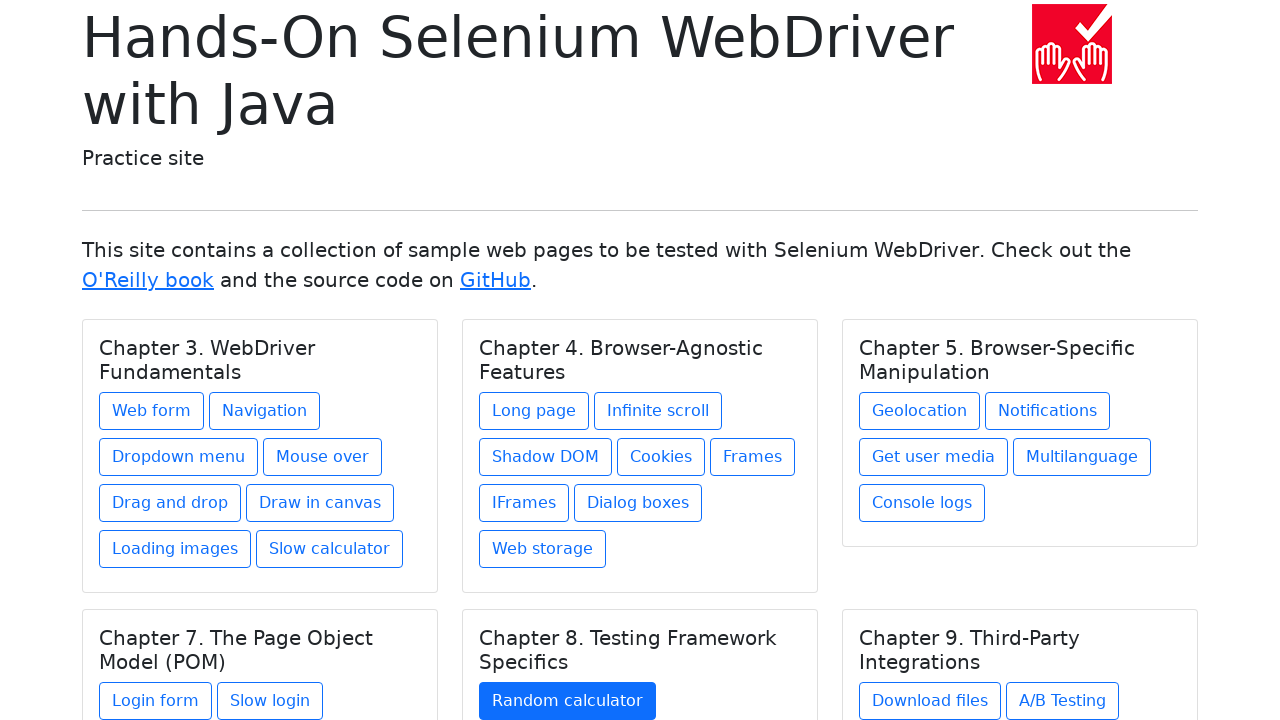

Waited for chapter link selectors to load (iteration 25)
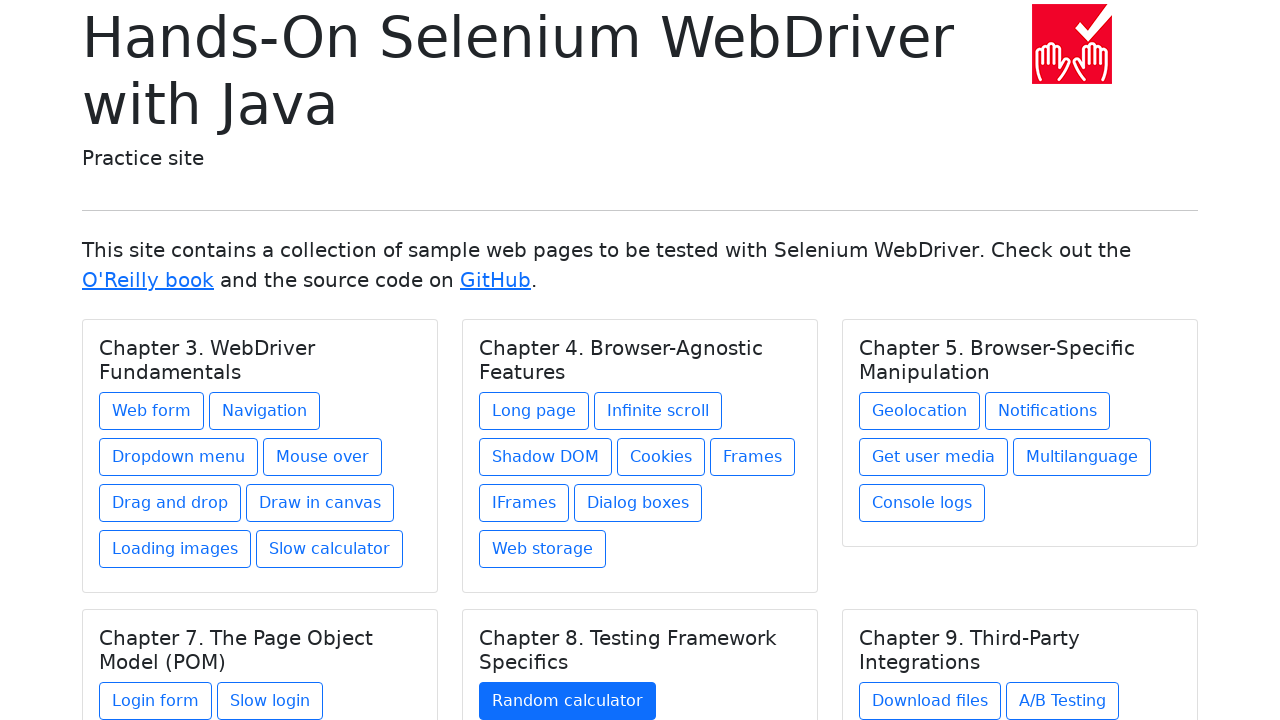

Re-fetched all chapter links (iteration 25)
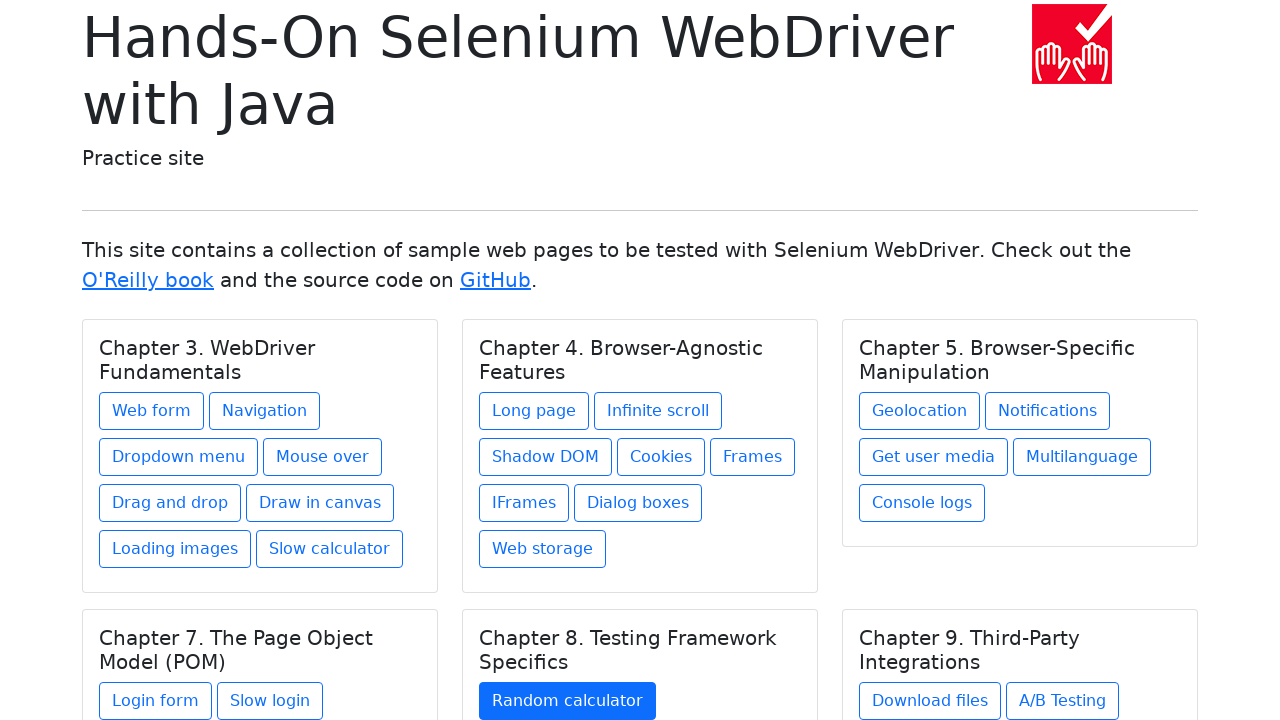

Retrieved href attribute from chapter link 25: download.html
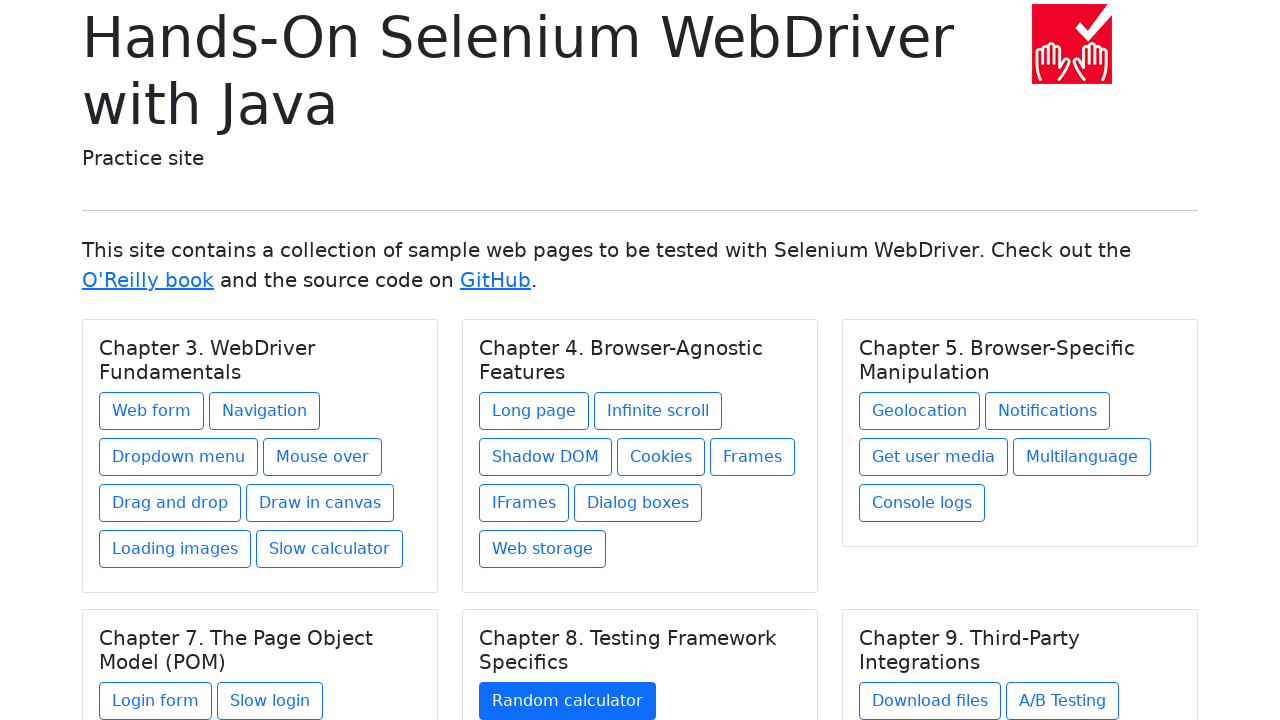

Clicked chapter link 25 at (930, 701) on xpath=//div[@class='card-body']/a >> nth=24
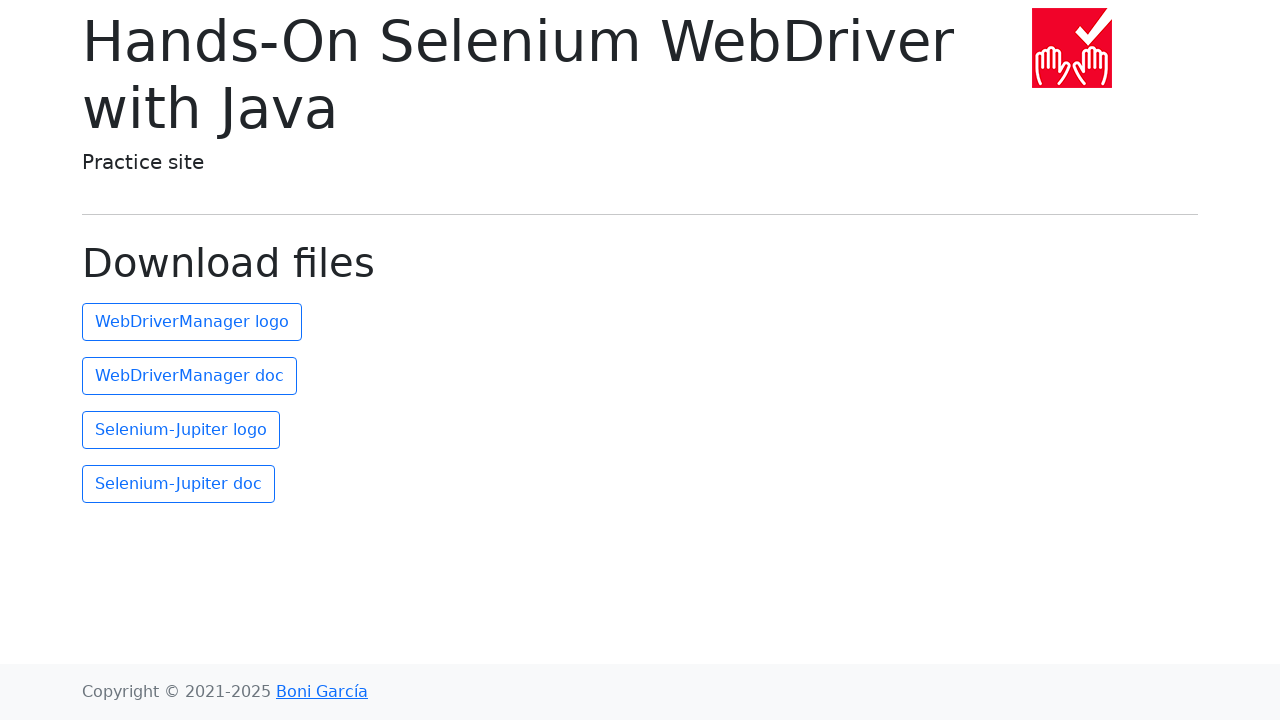

Waited for chapter page to load (iteration 25)
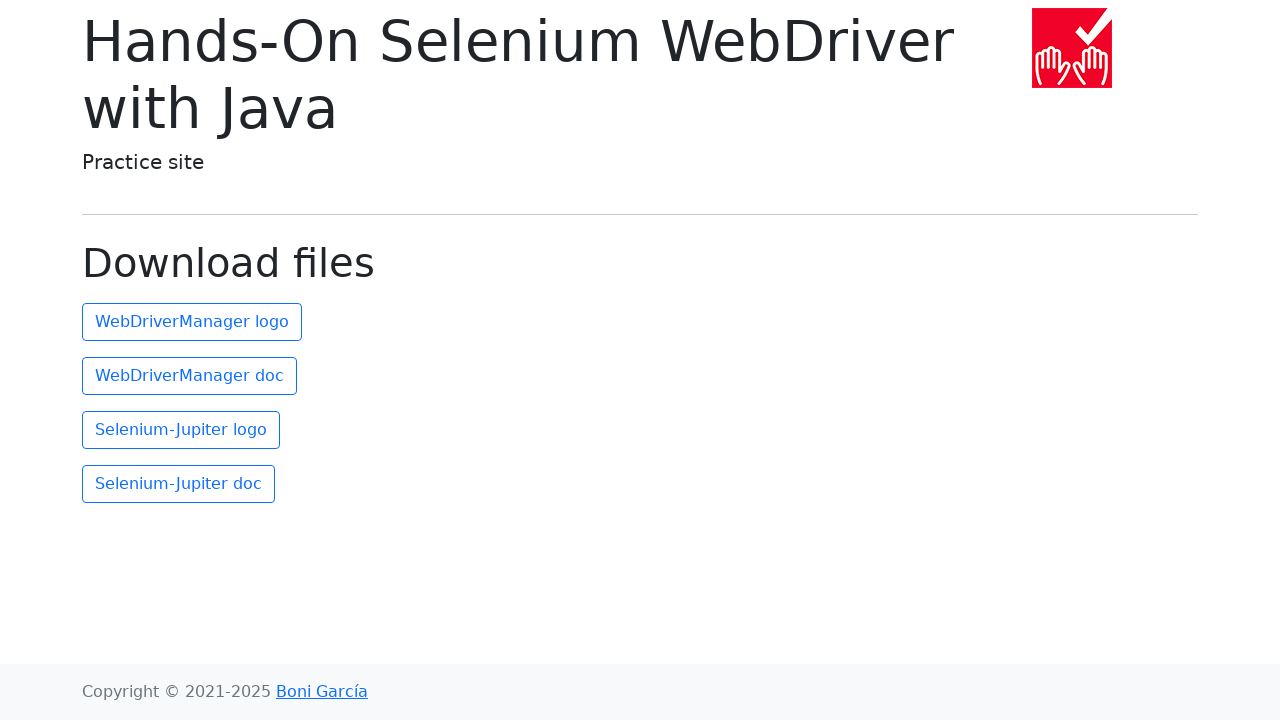

Navigated back to main page (iteration 25)
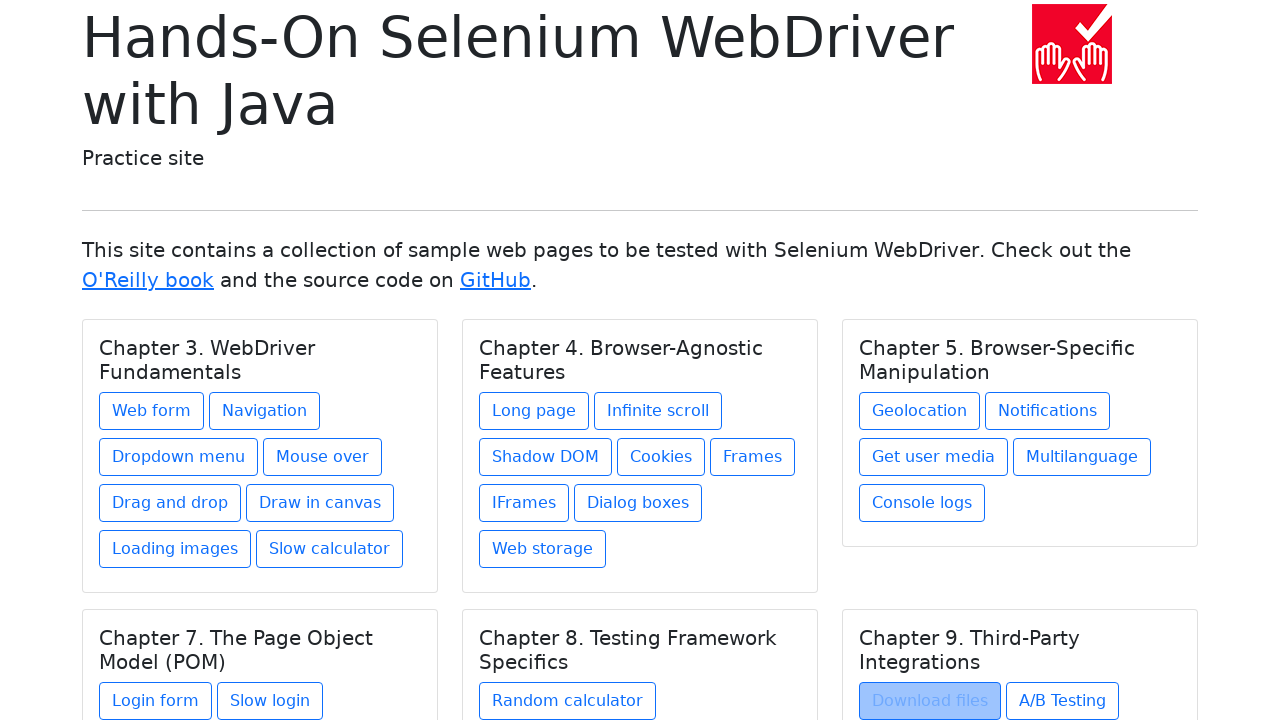

Waited for main page to load (iteration 25)
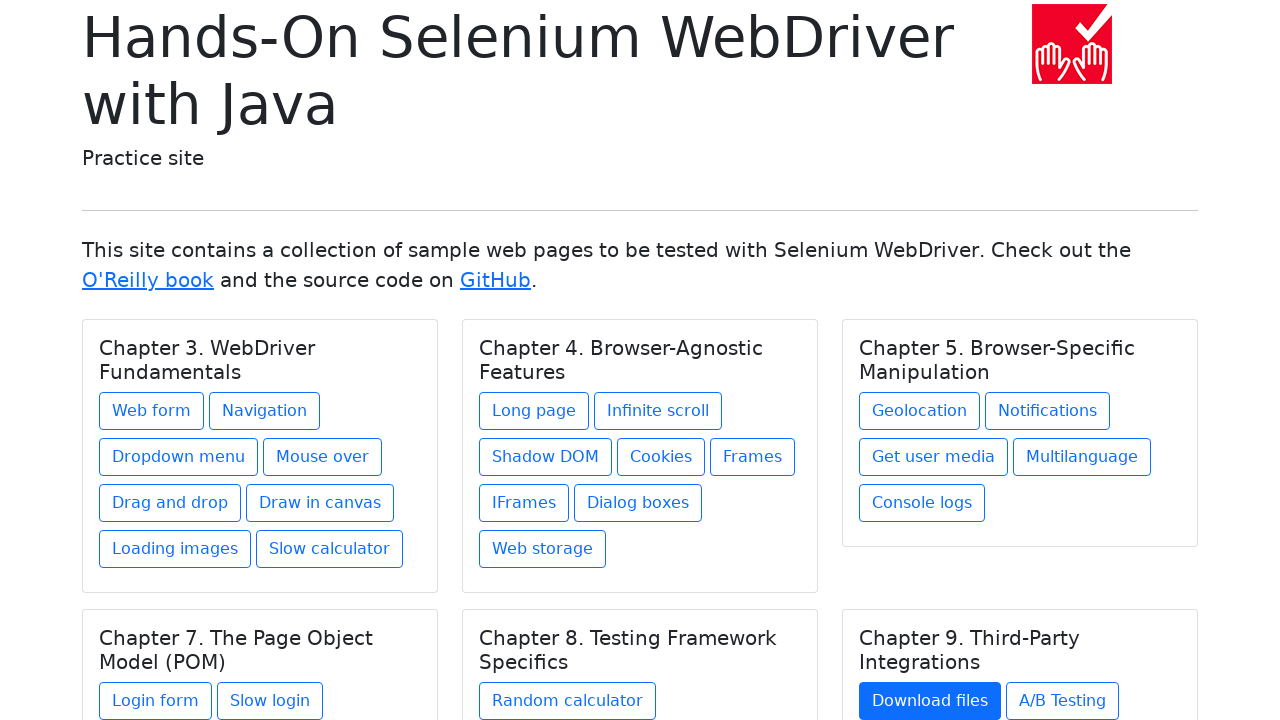

Waited for chapter link selectors to load (iteration 26)
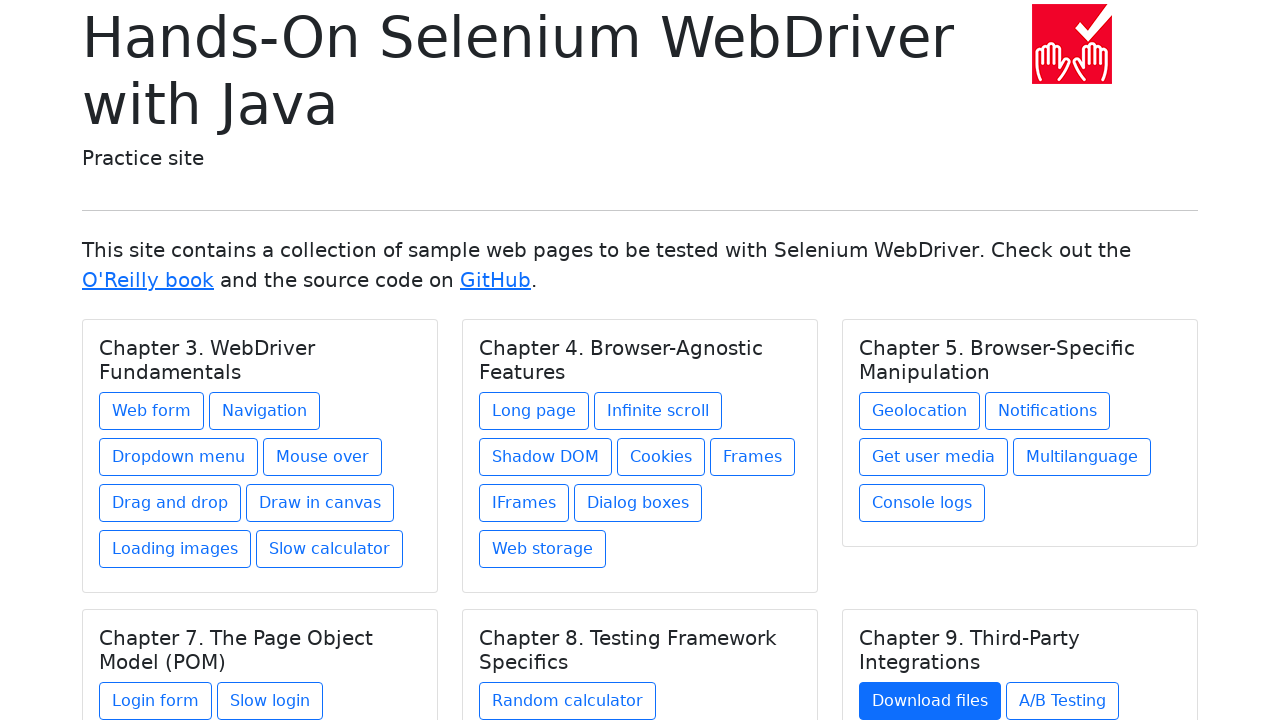

Re-fetched all chapter links (iteration 26)
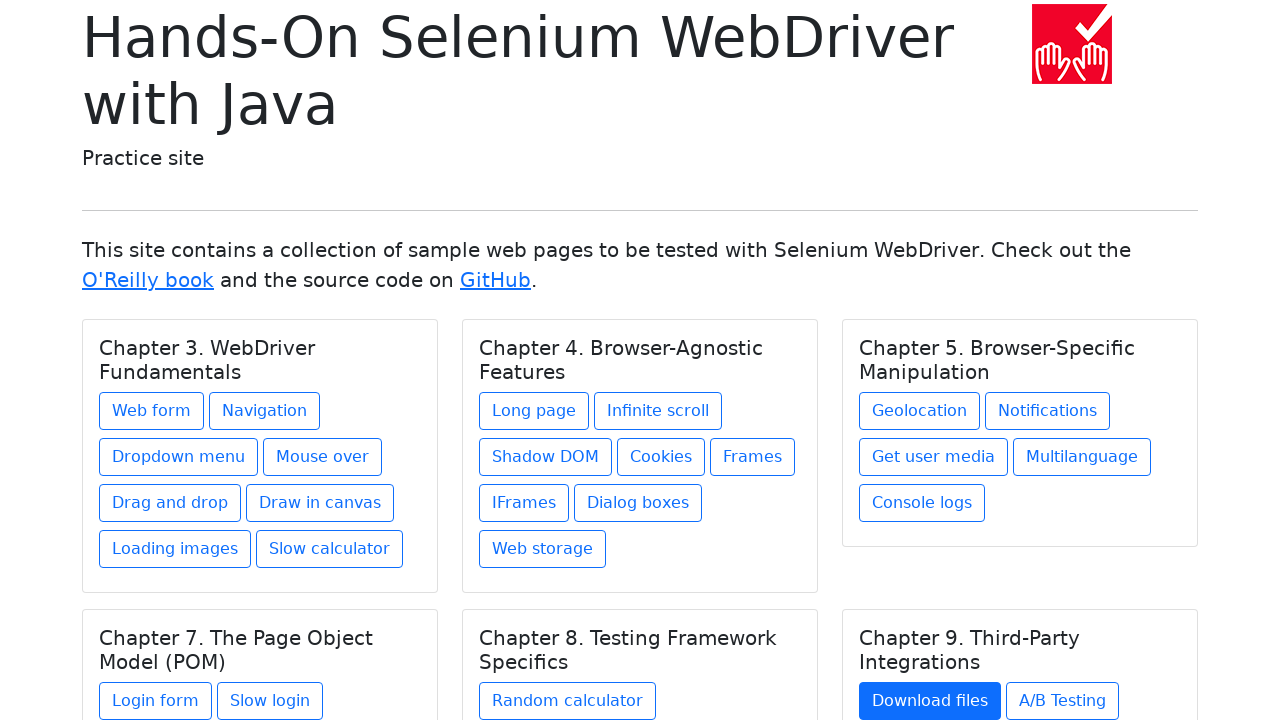

Retrieved href attribute from chapter link 26: ab-testing.html
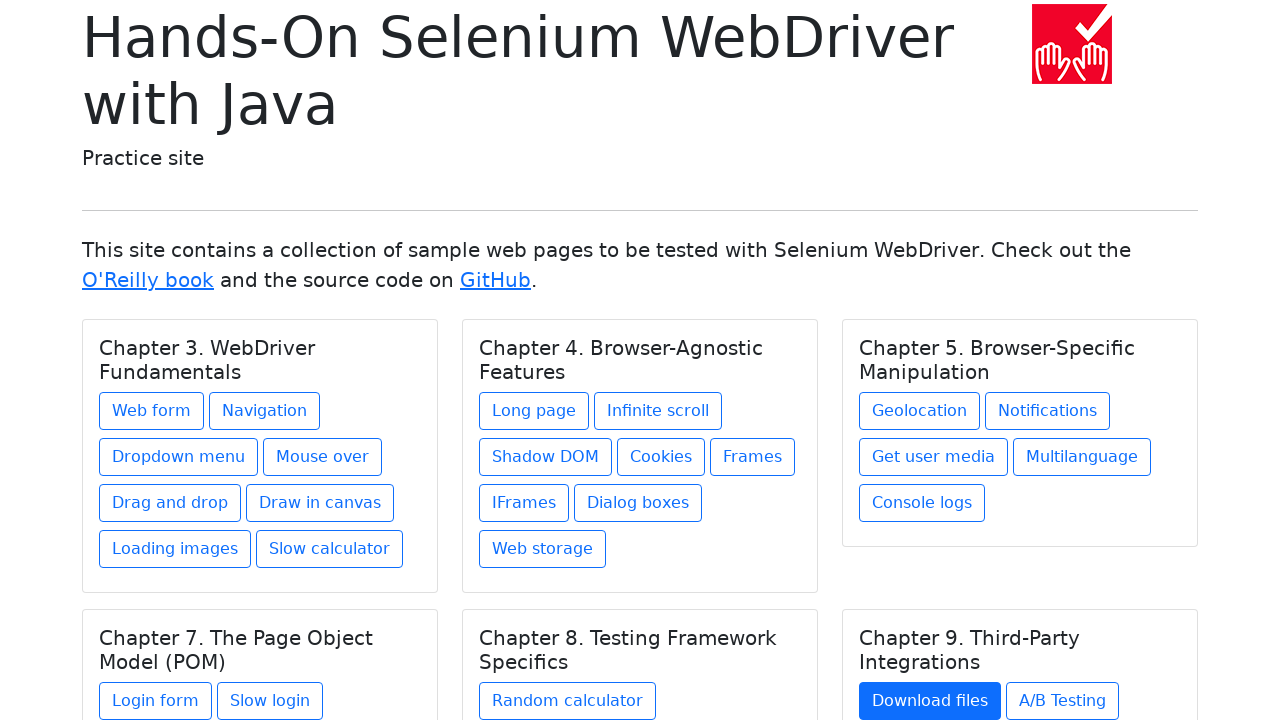

Clicked chapter link 26 at (1062, 701) on xpath=//div[@class='card-body']/a >> nth=25
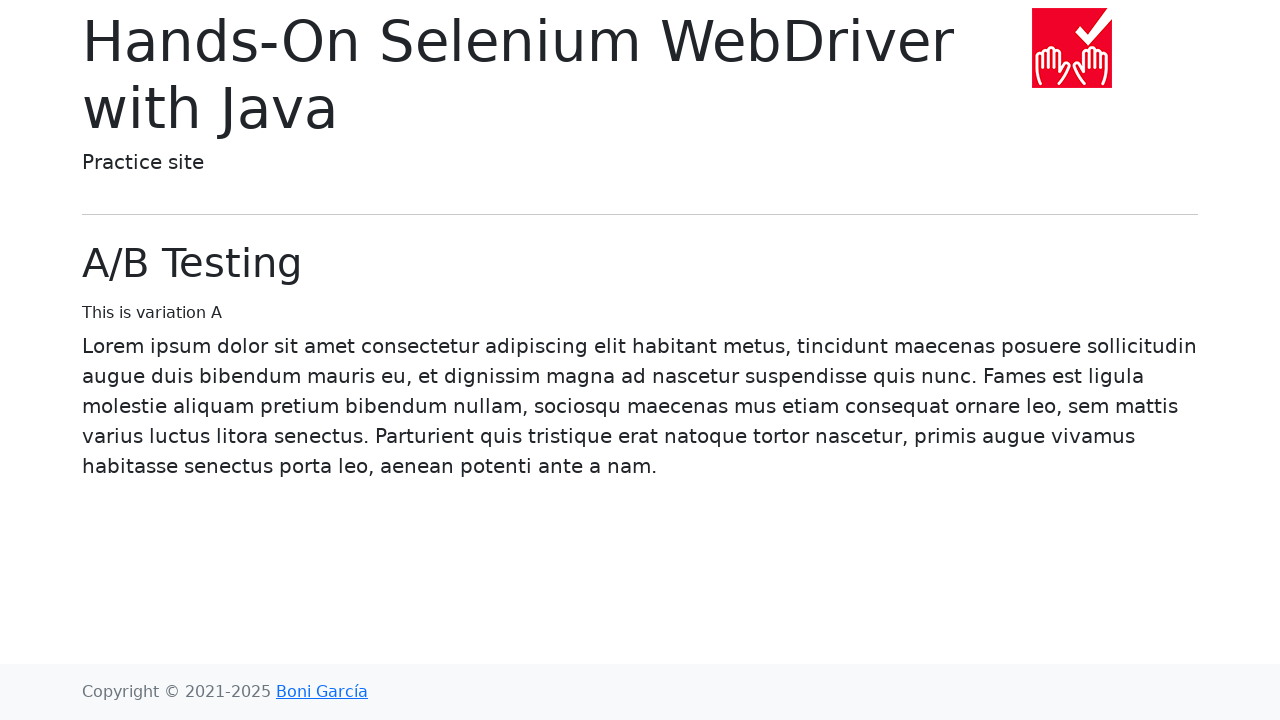

Waited for chapter page to load (iteration 26)
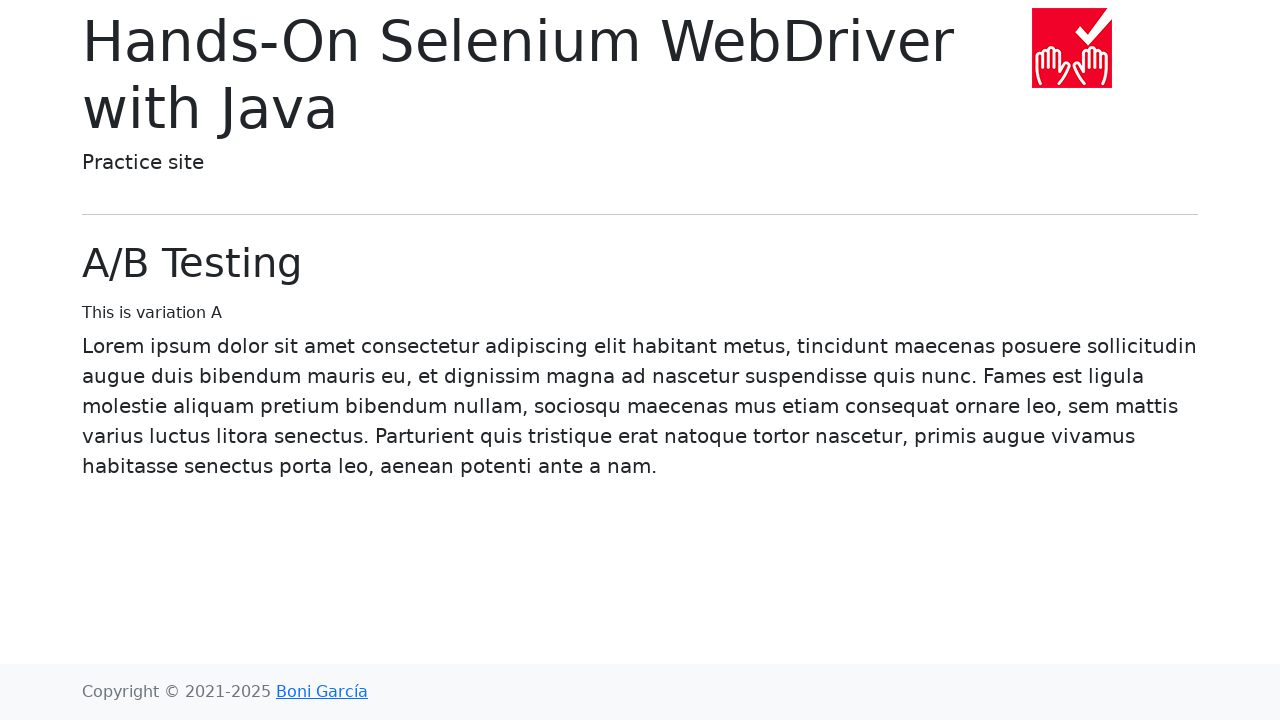

Navigated back to main page (iteration 26)
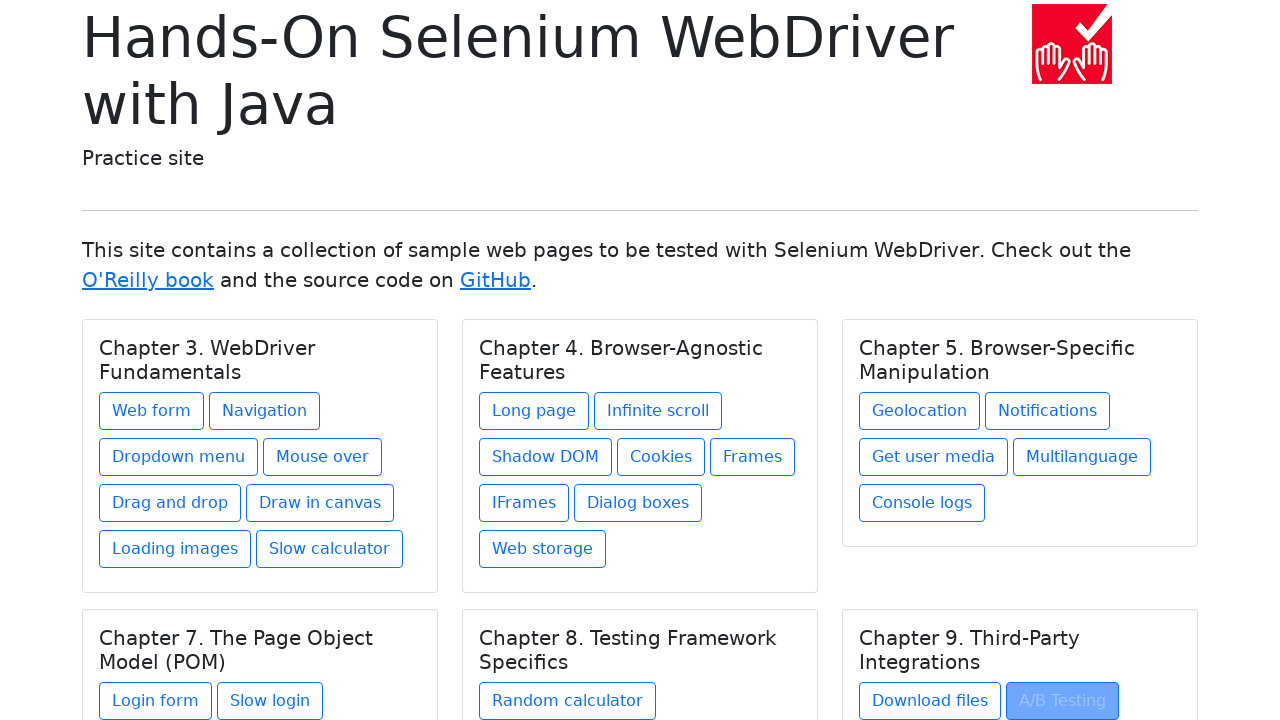

Waited for main page to load (iteration 26)
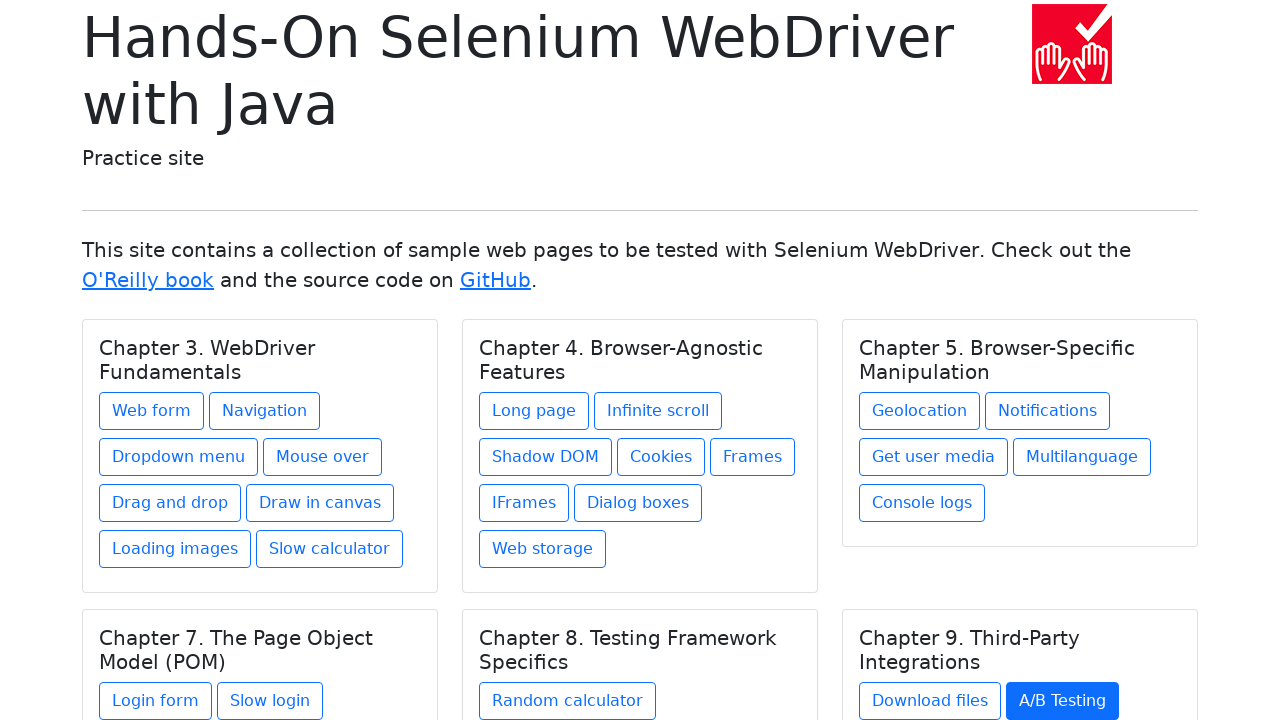

Waited for chapter link selectors to load (iteration 27)
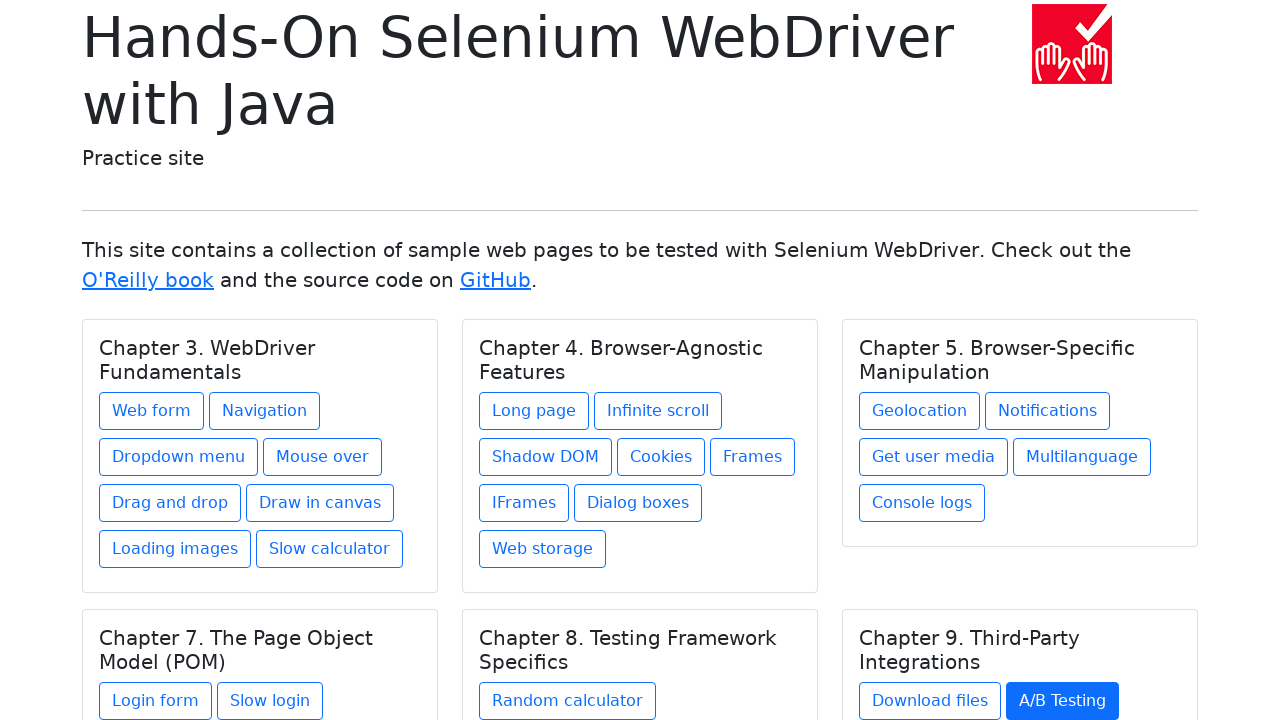

Re-fetched all chapter links (iteration 27)
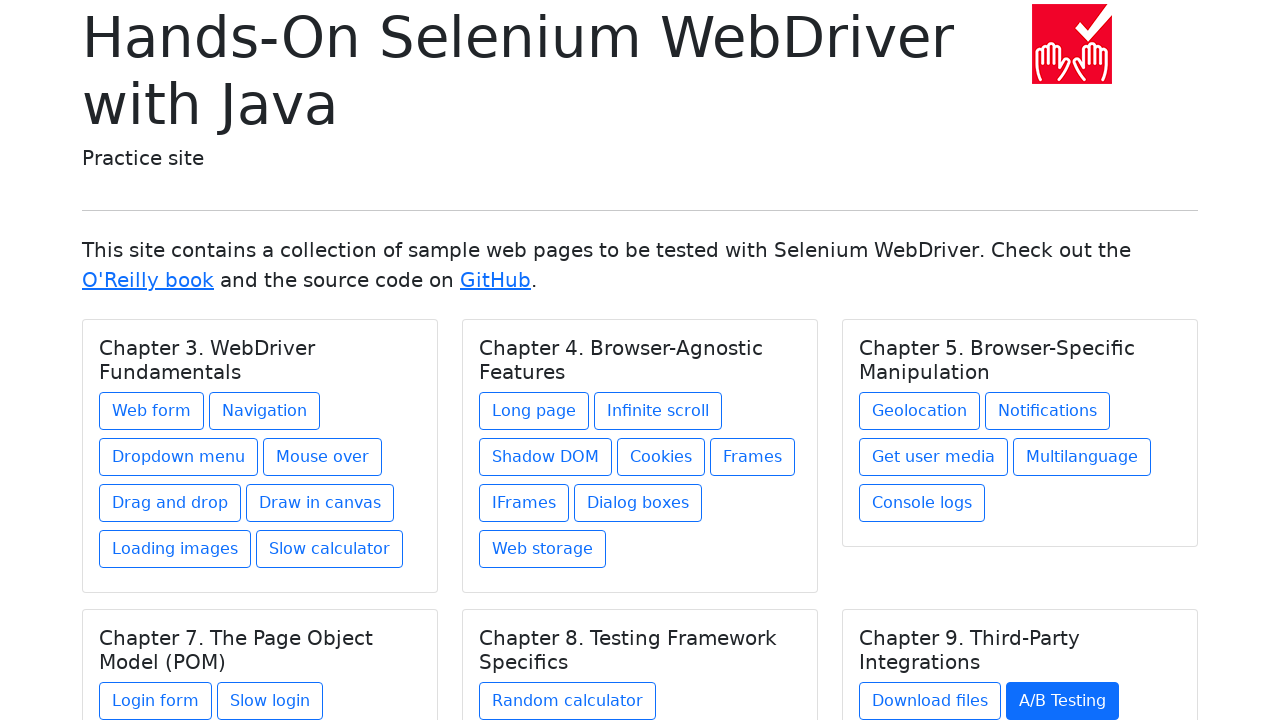

Retrieved href attribute from chapter link 27: data-types.html
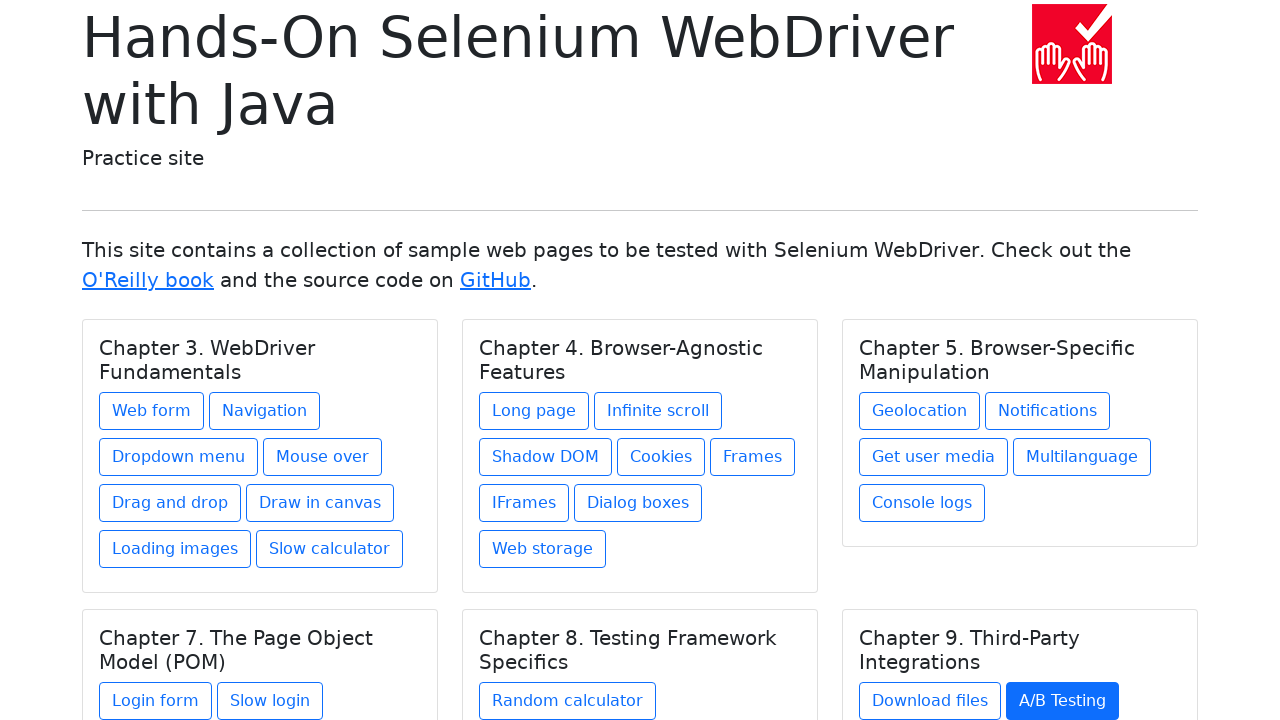

Clicked chapter link 27 at (915, 612) on xpath=//div[@class='card-body']/a >> nth=26
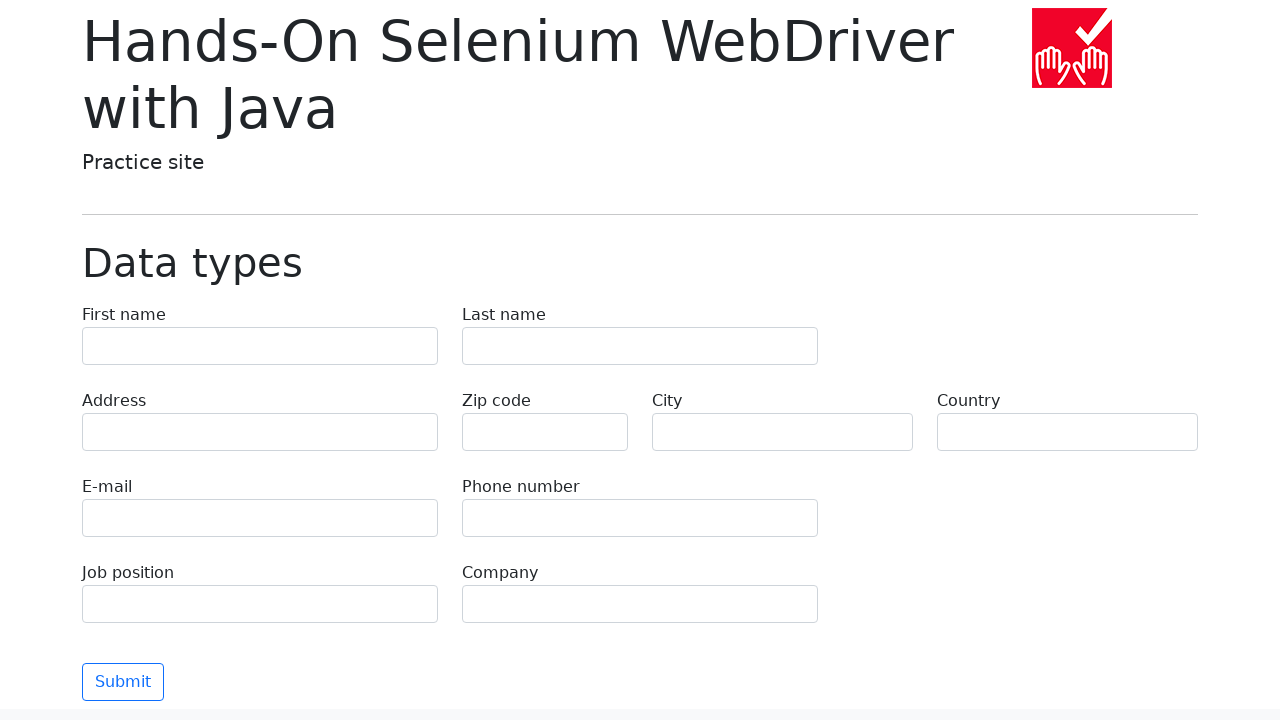

Waited for chapter page to load (iteration 27)
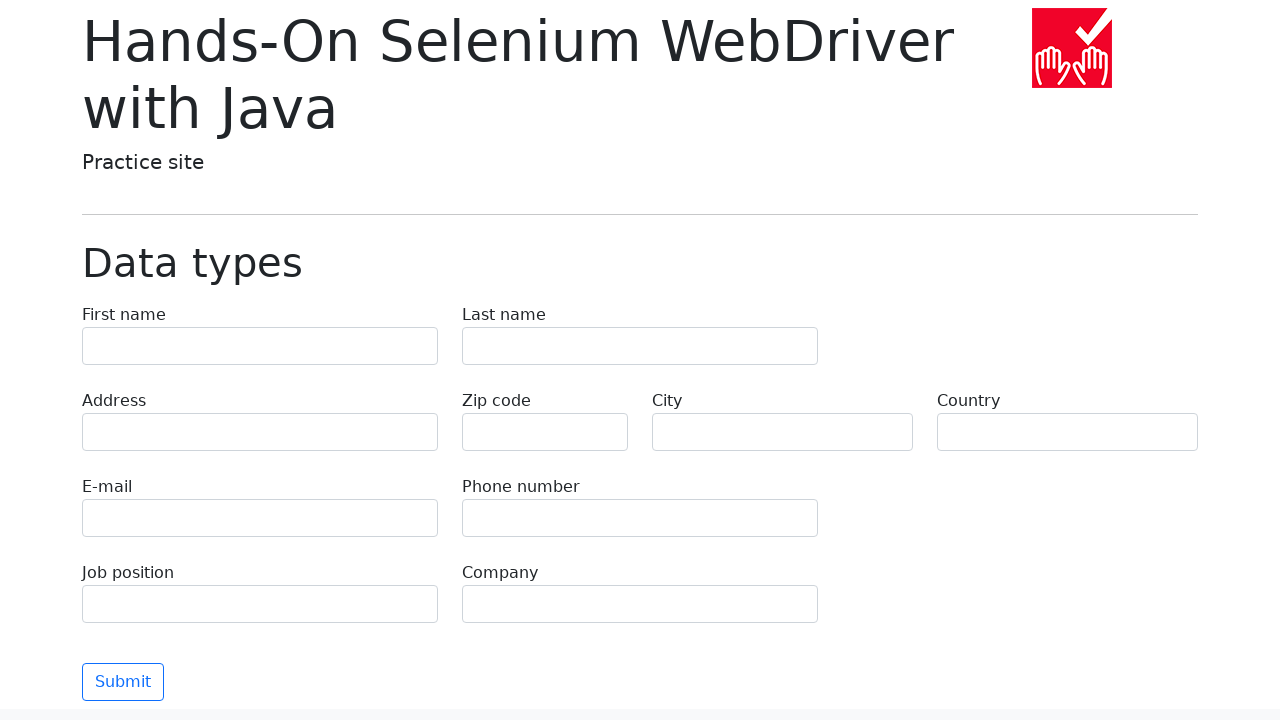

Navigated back to main page (iteration 27)
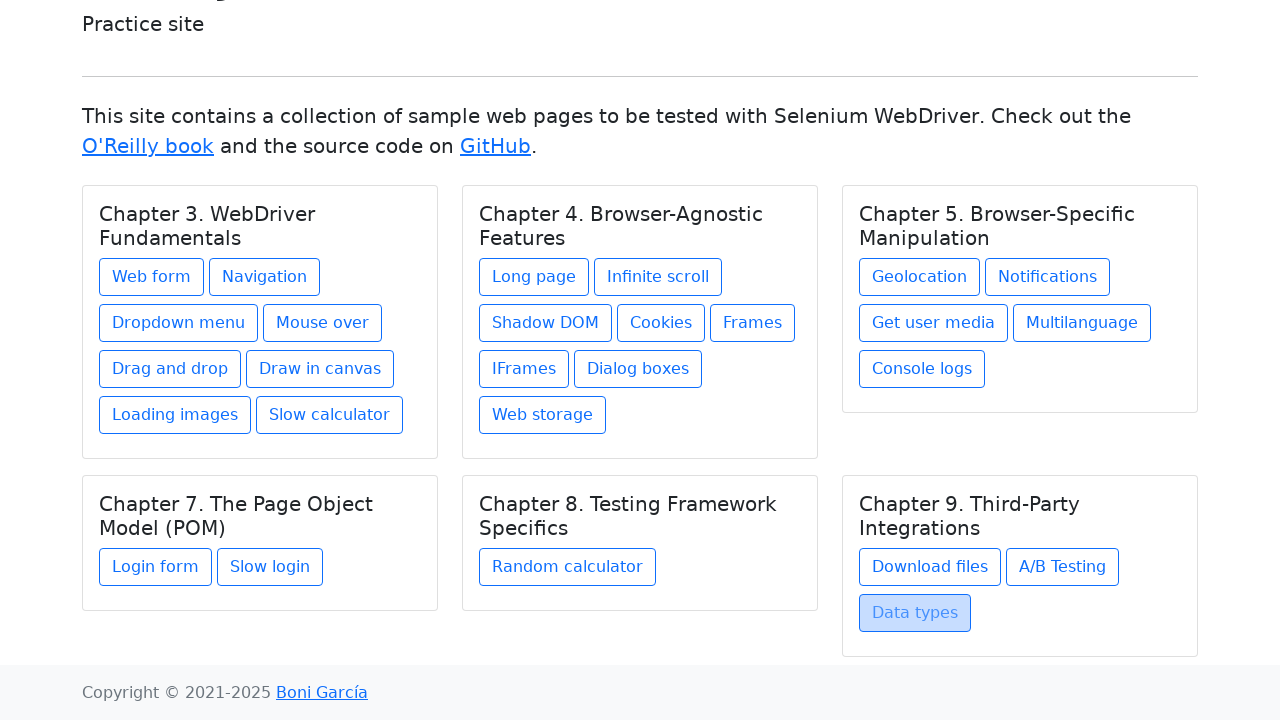

Waited for main page to load (iteration 27)
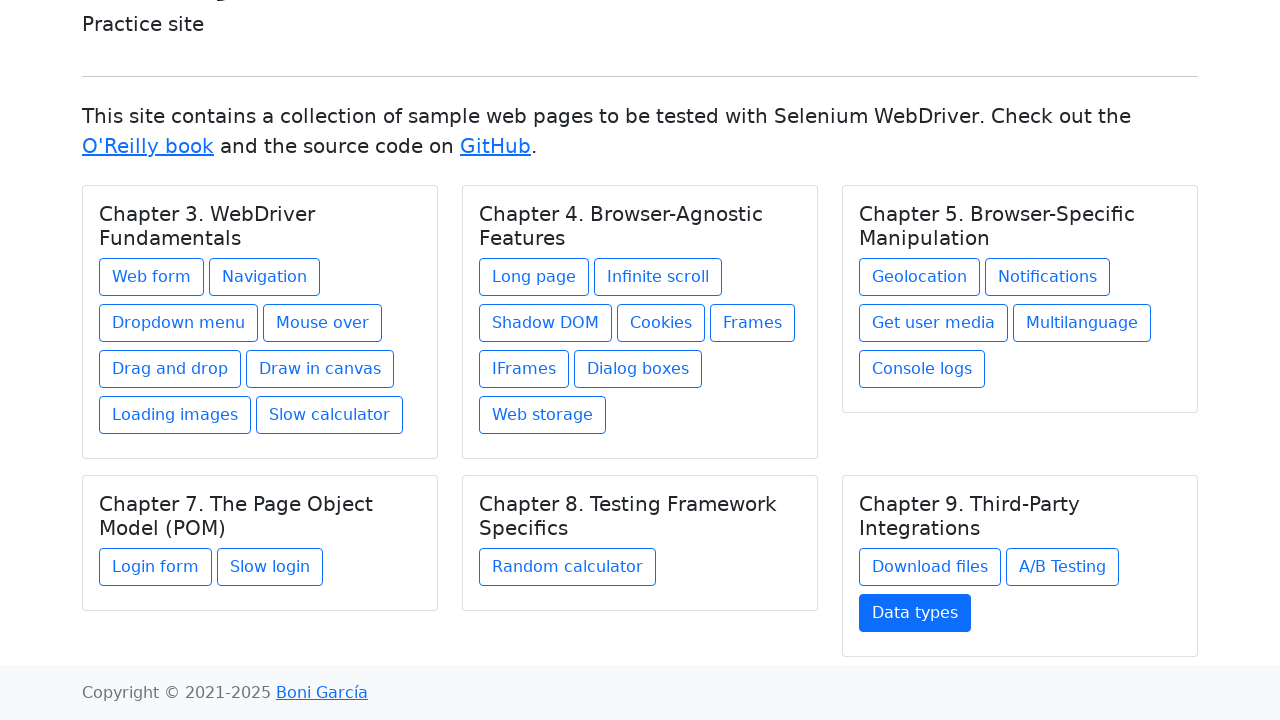

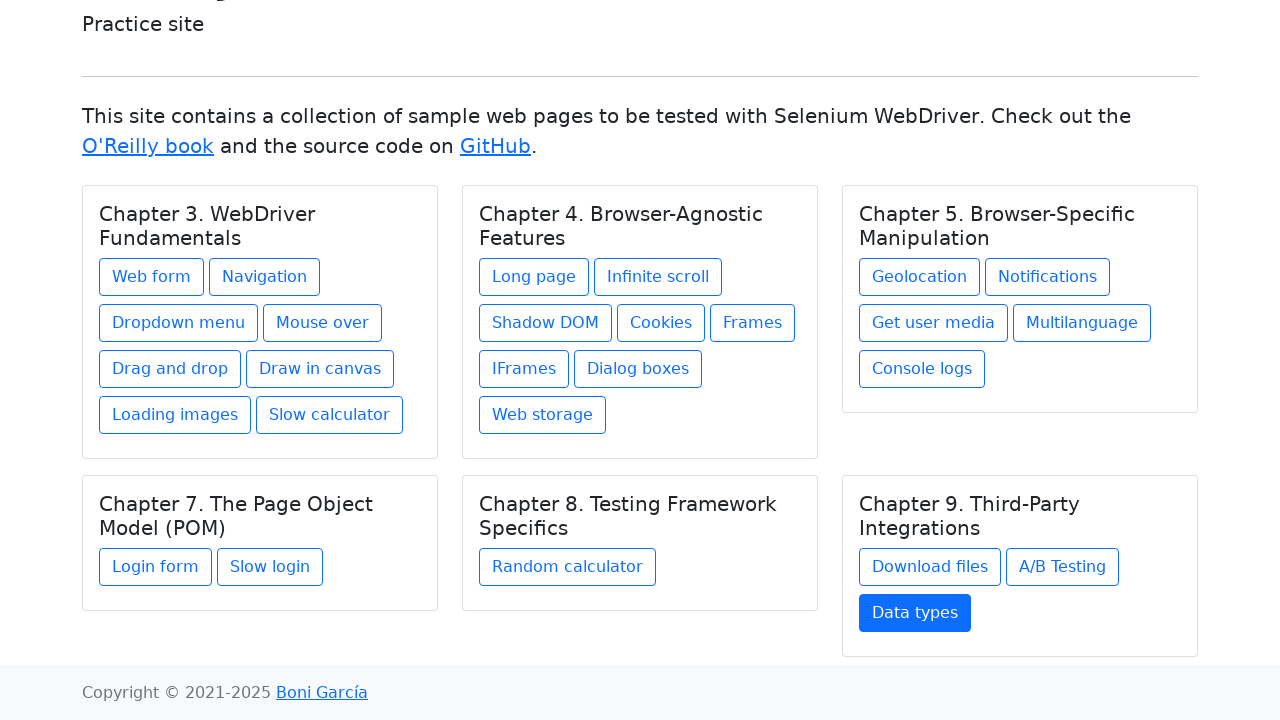